Automates creating a When2Meet scheduling event by selecting dates, entering event details, signing in with a name, and marking availability slots on the grid.

Starting URL: https://www.when2meet.com/

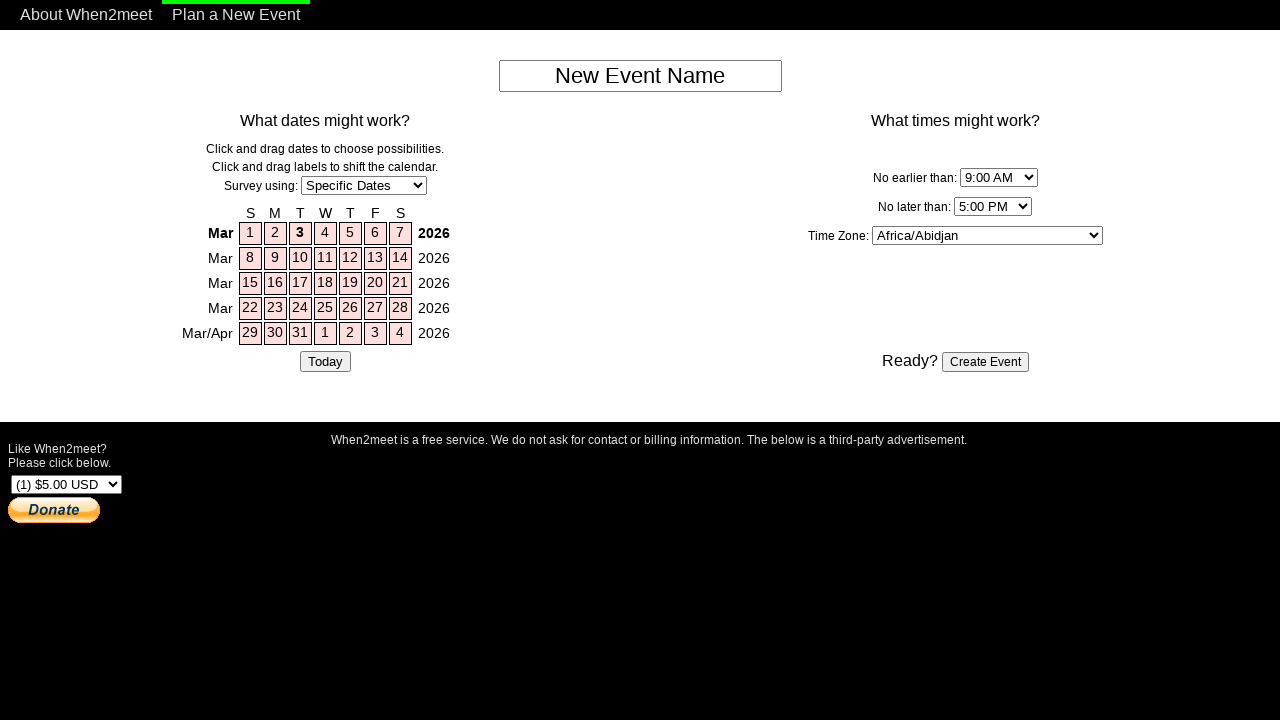

Set viewport size to 1920x1080 for better grid interaction
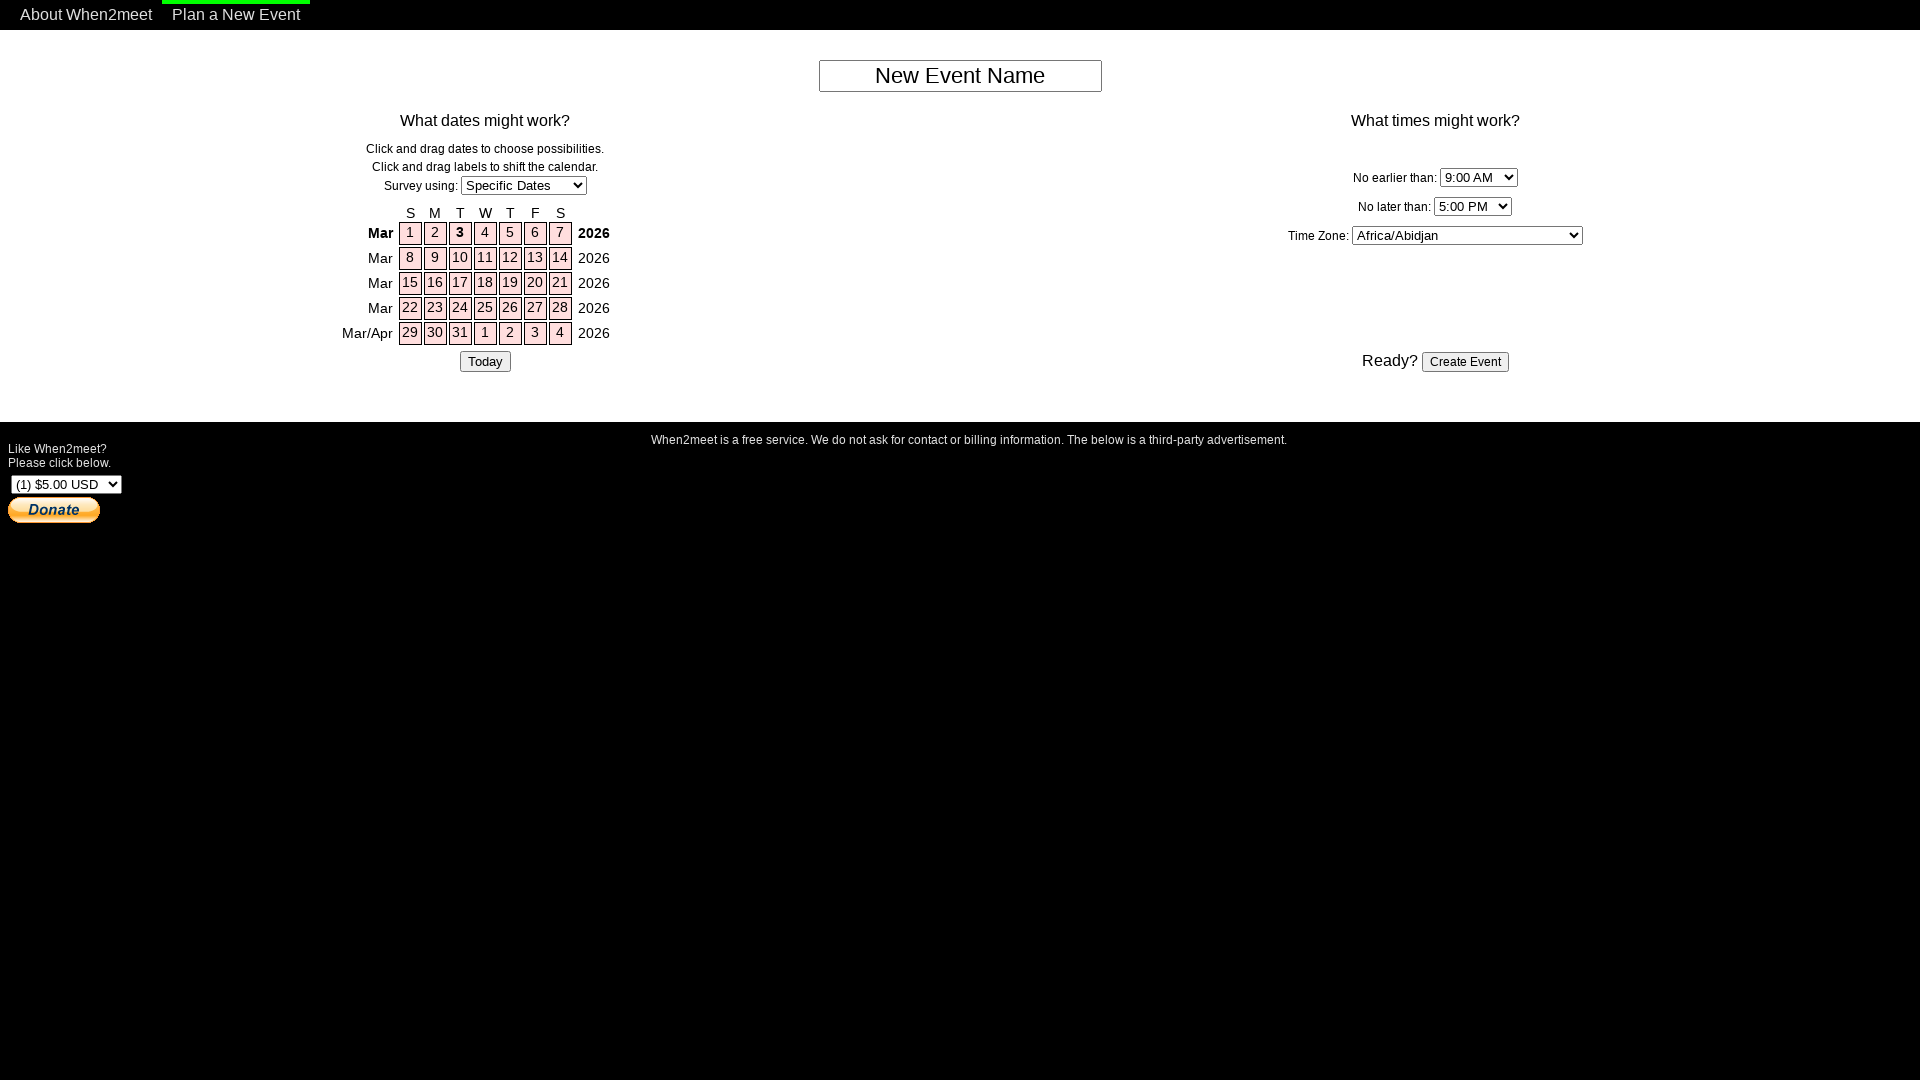

Clicked on Week 2, Day 7 at (560, 258) on #Day-2-7
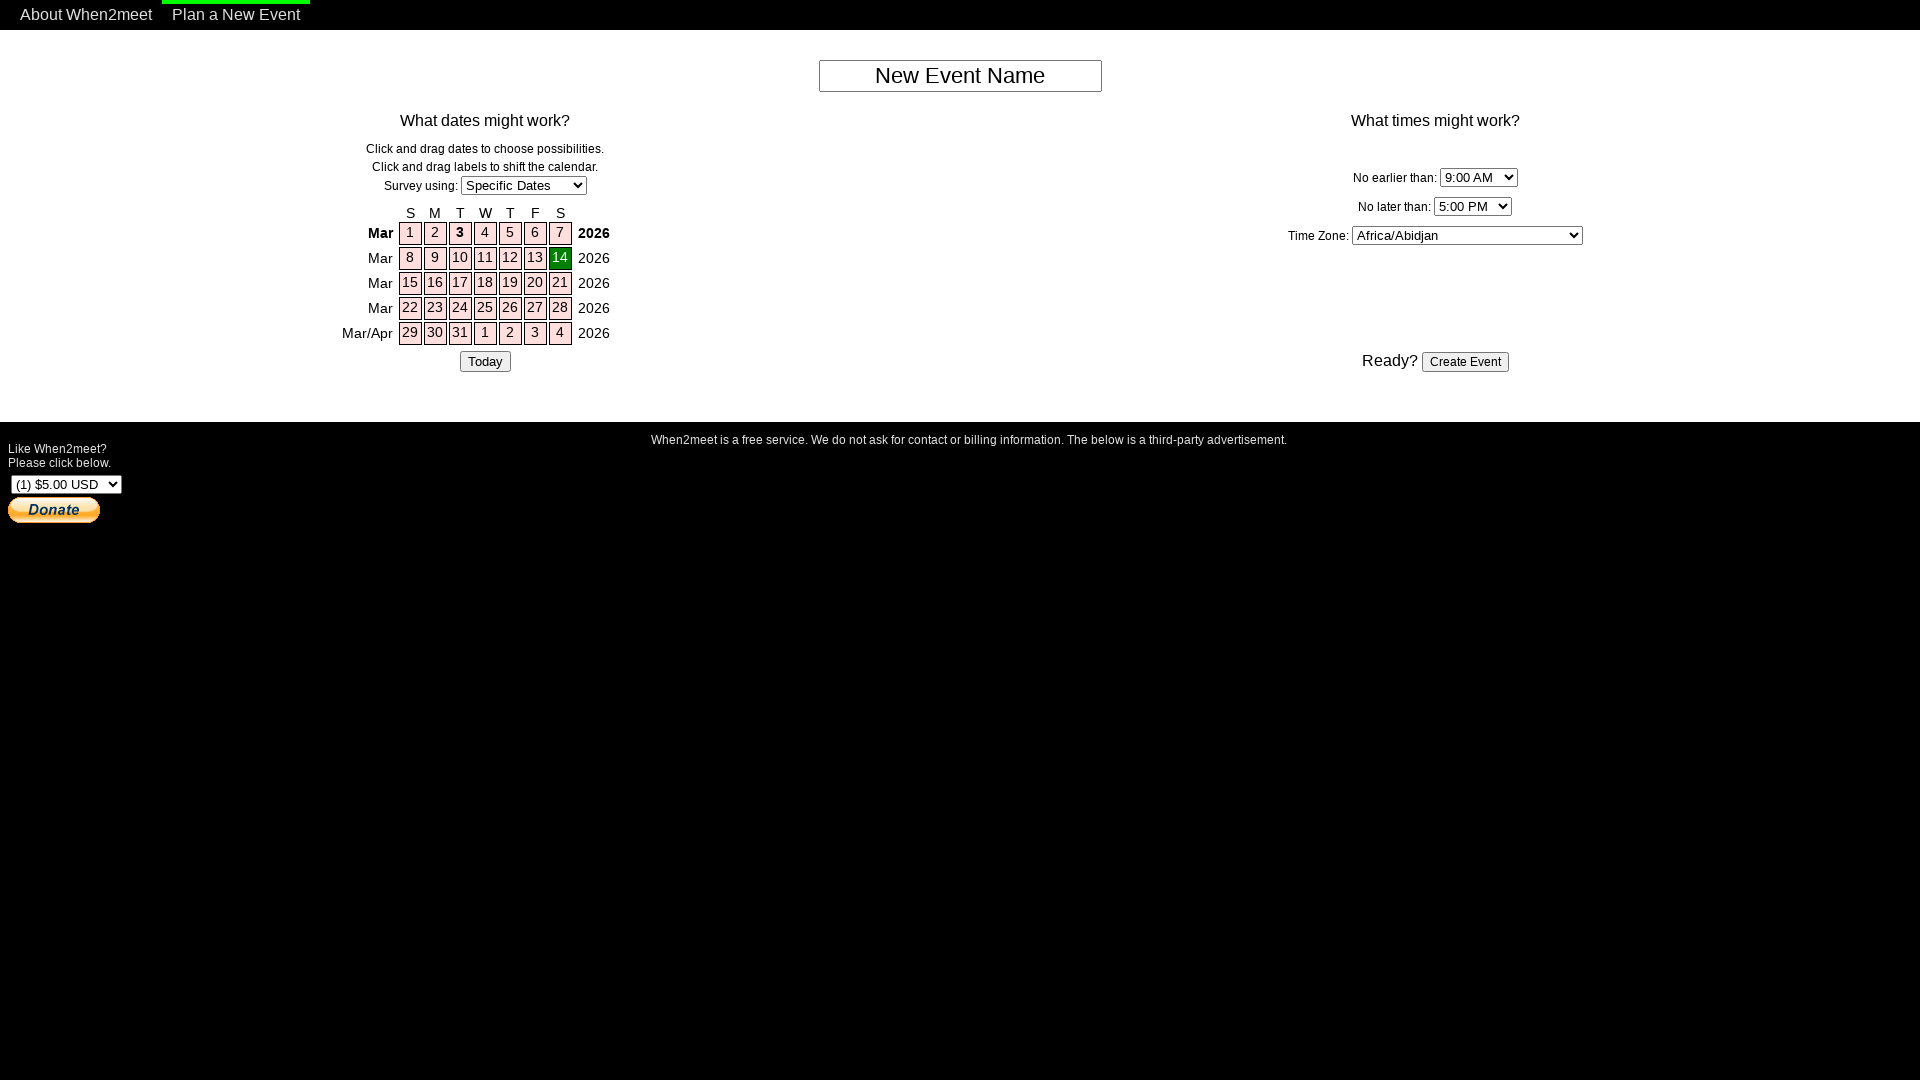

Clicked on Week 3, Day 1 at (410, 284) on #Day-3-1
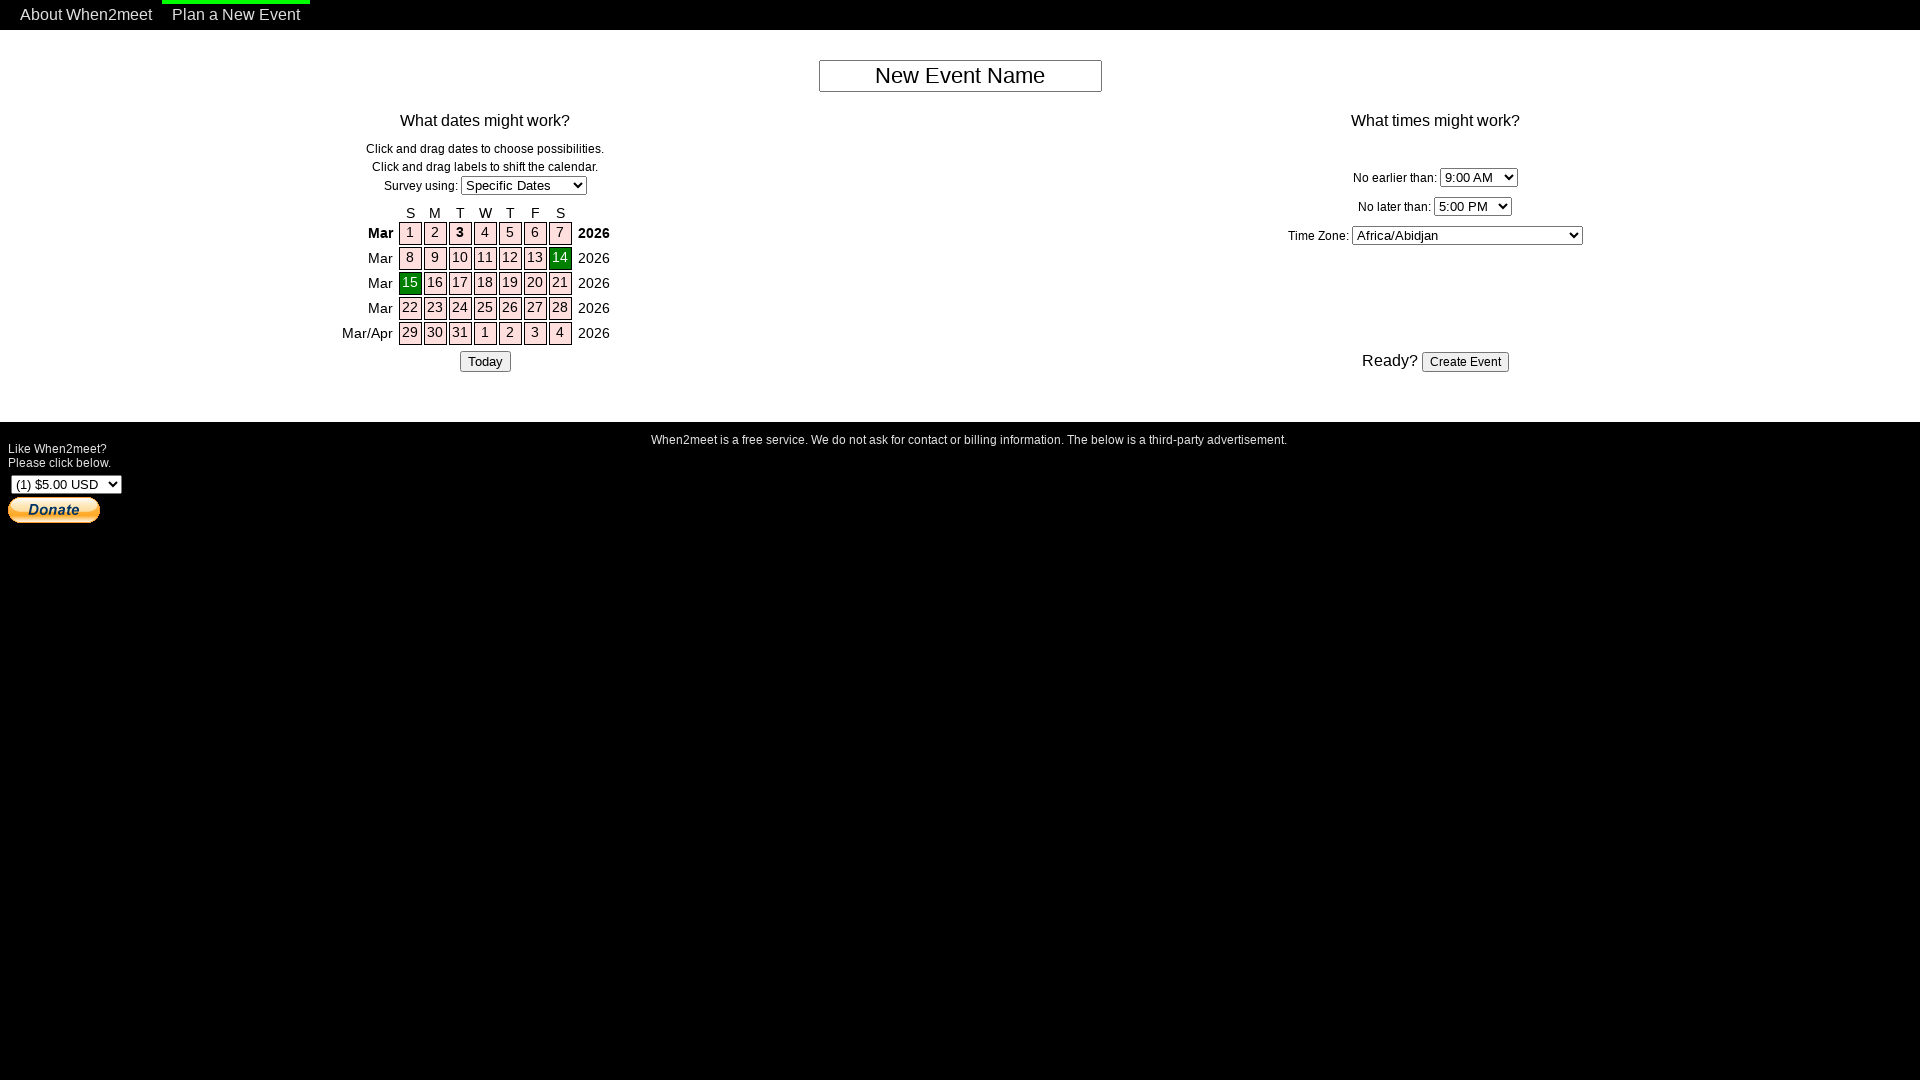

Clicked on Week 3, Day 2 at (435, 284) on #Day-3-2
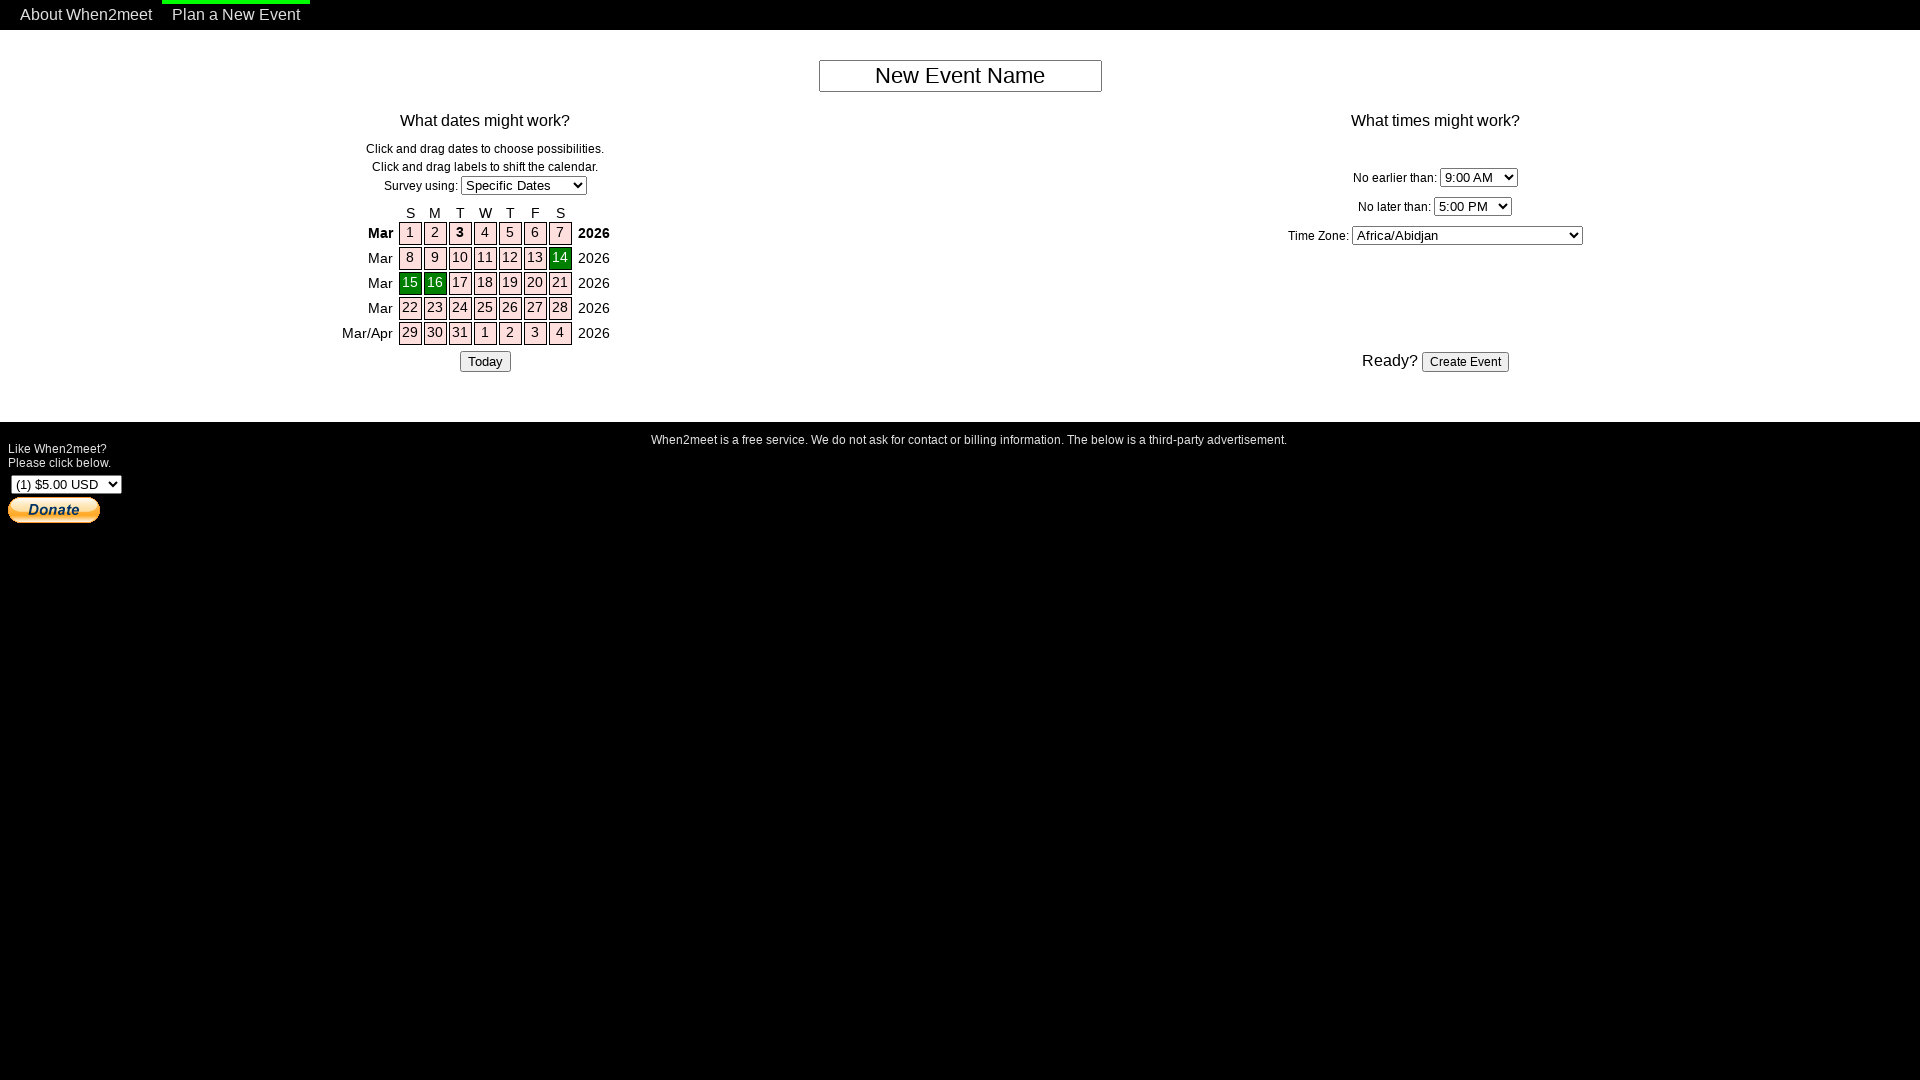

Clicked on Week 3, Day 3 at (460, 284) on #Day-3-3
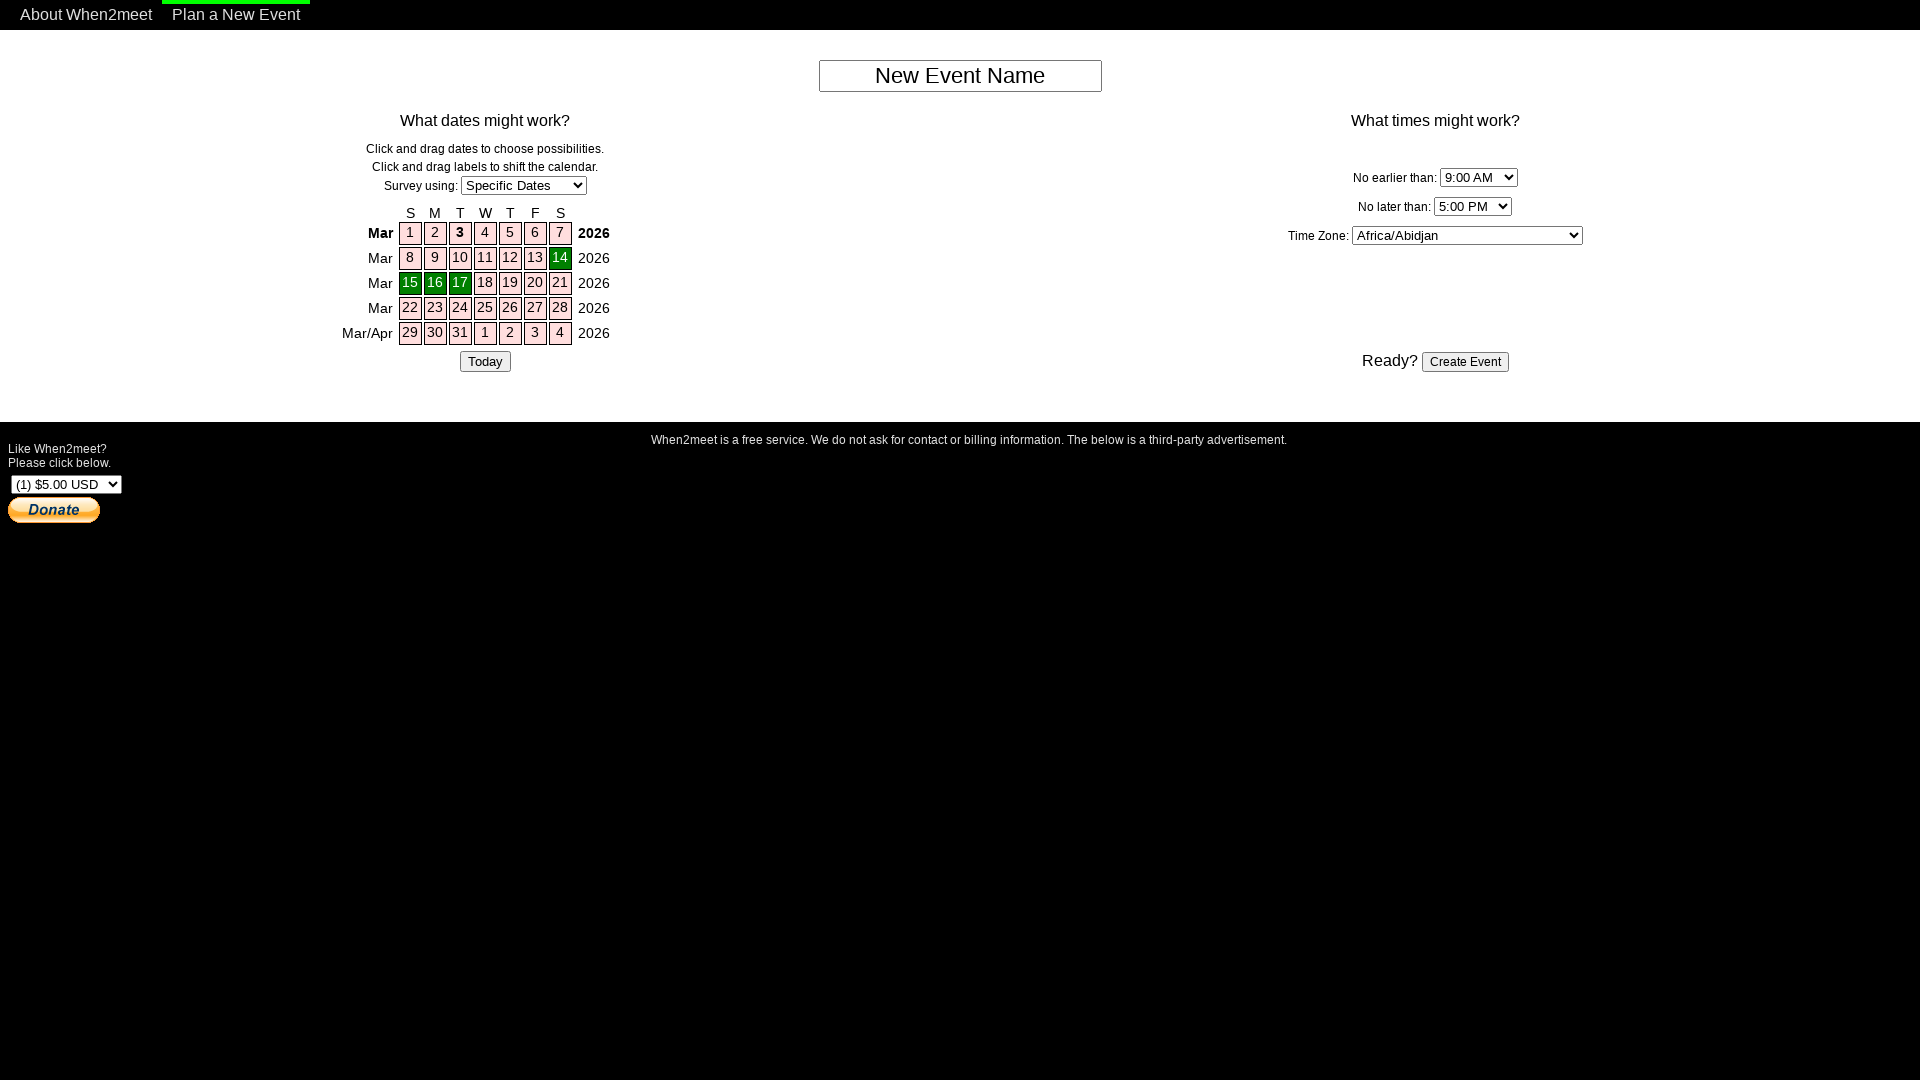

Clicked on Week 3, Day 4 at (485, 284) on #Day-3-4
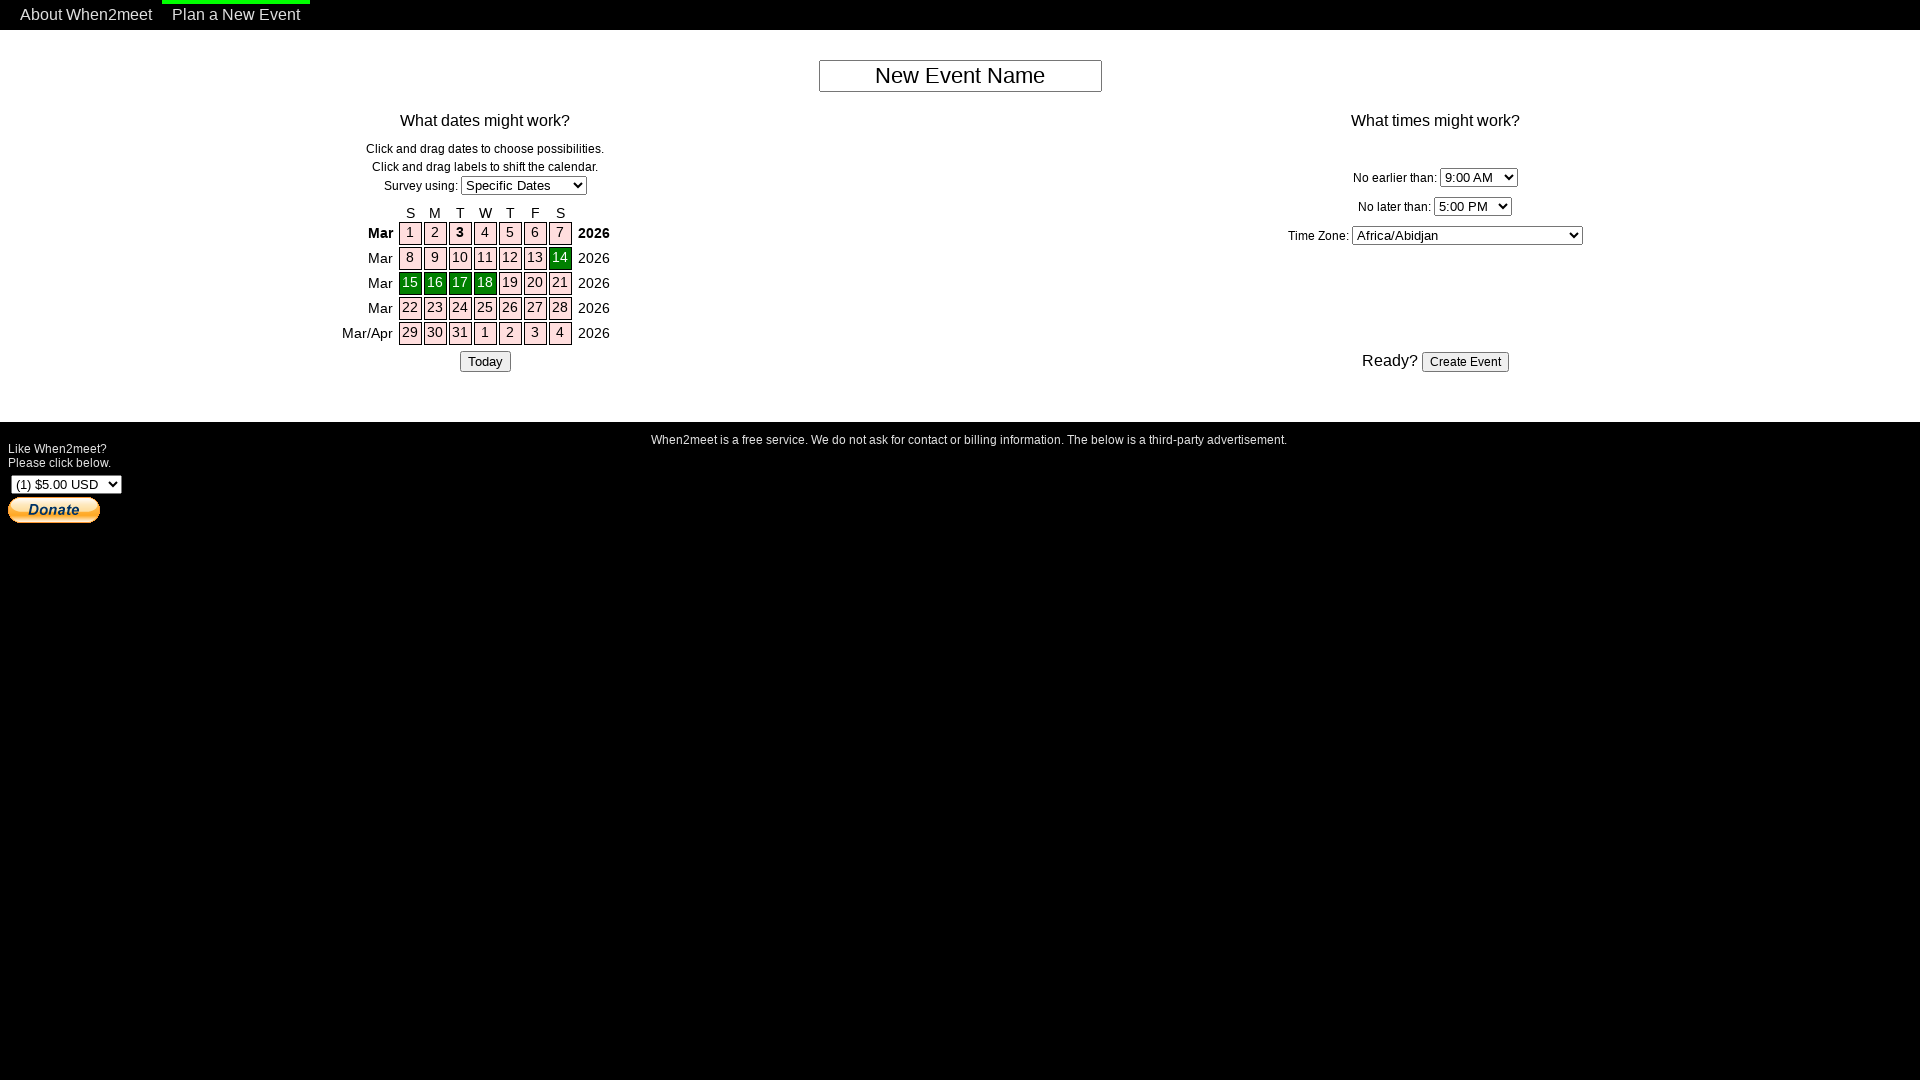

Clicked on Week 3, Day 5 at (510, 284) on #Day-3-5
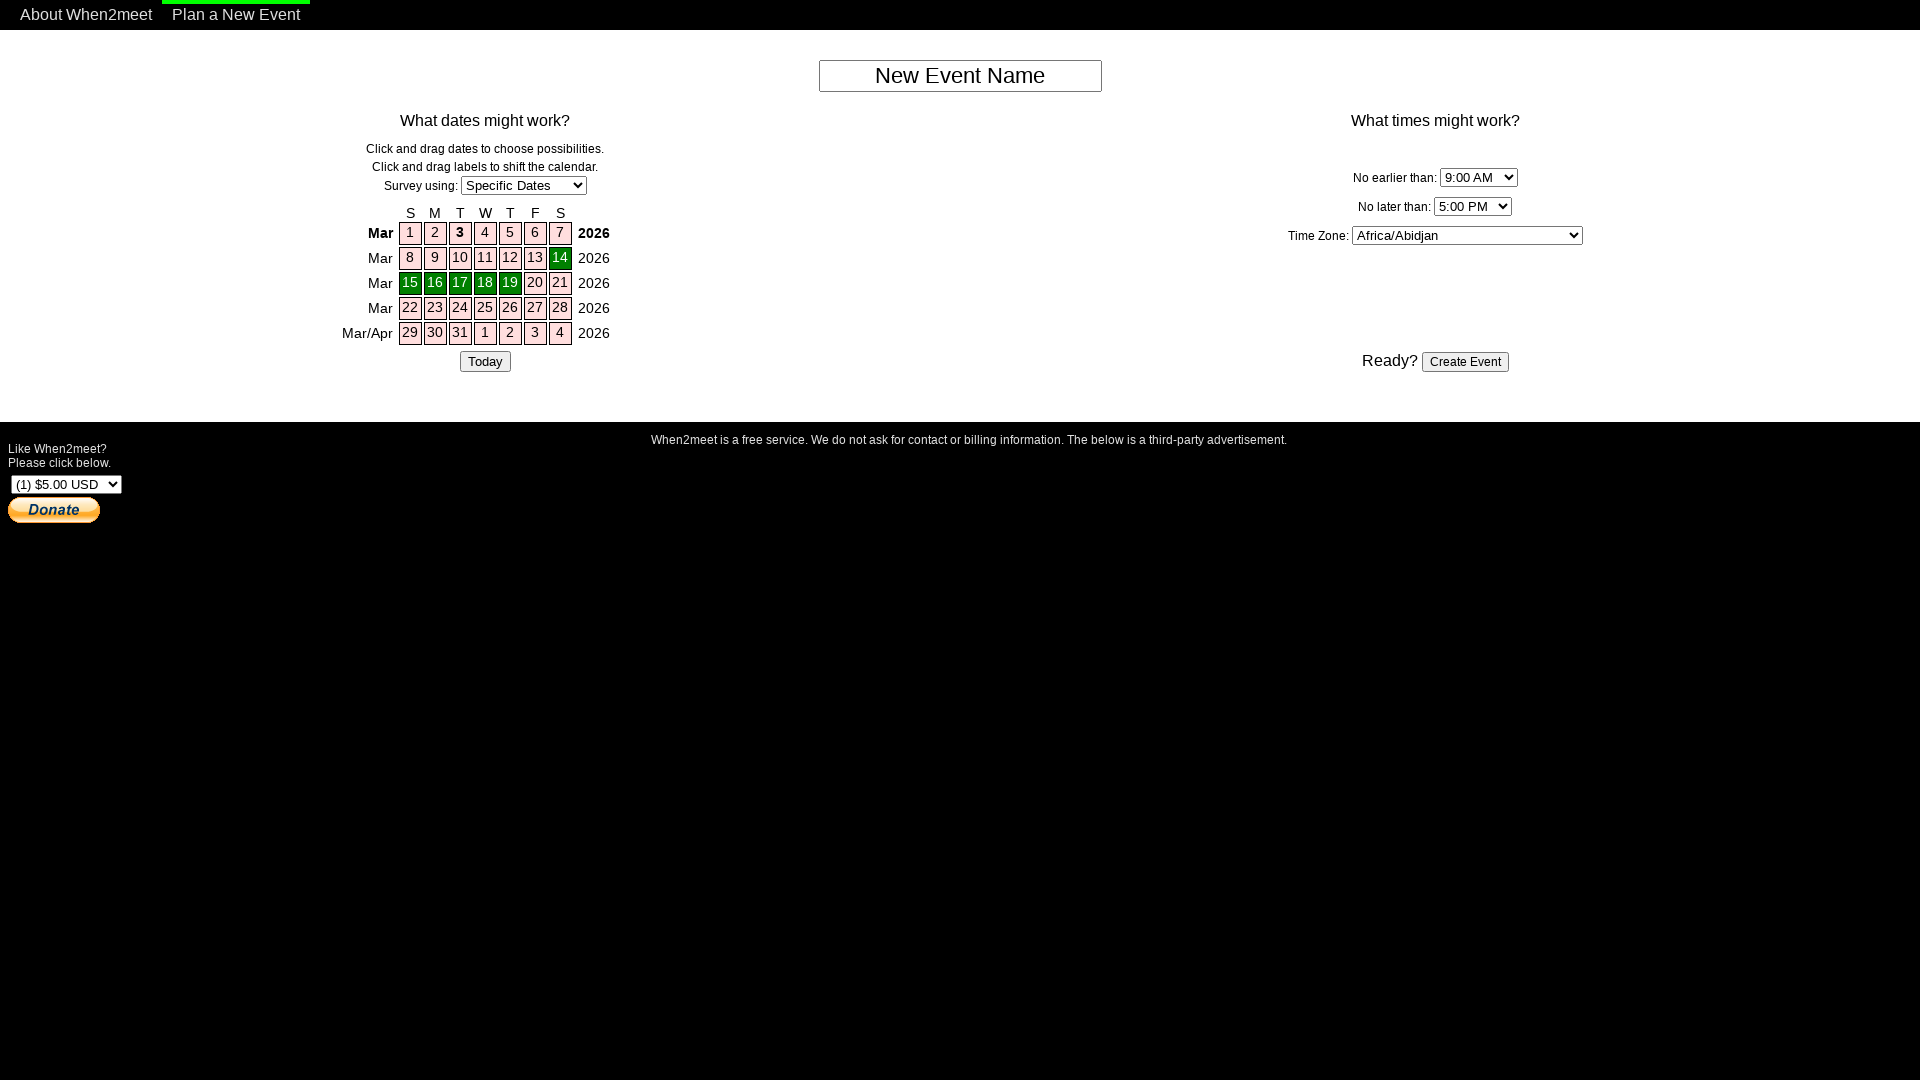

Filled event name field with 'Team Meeting June 2024' on #NewEventName
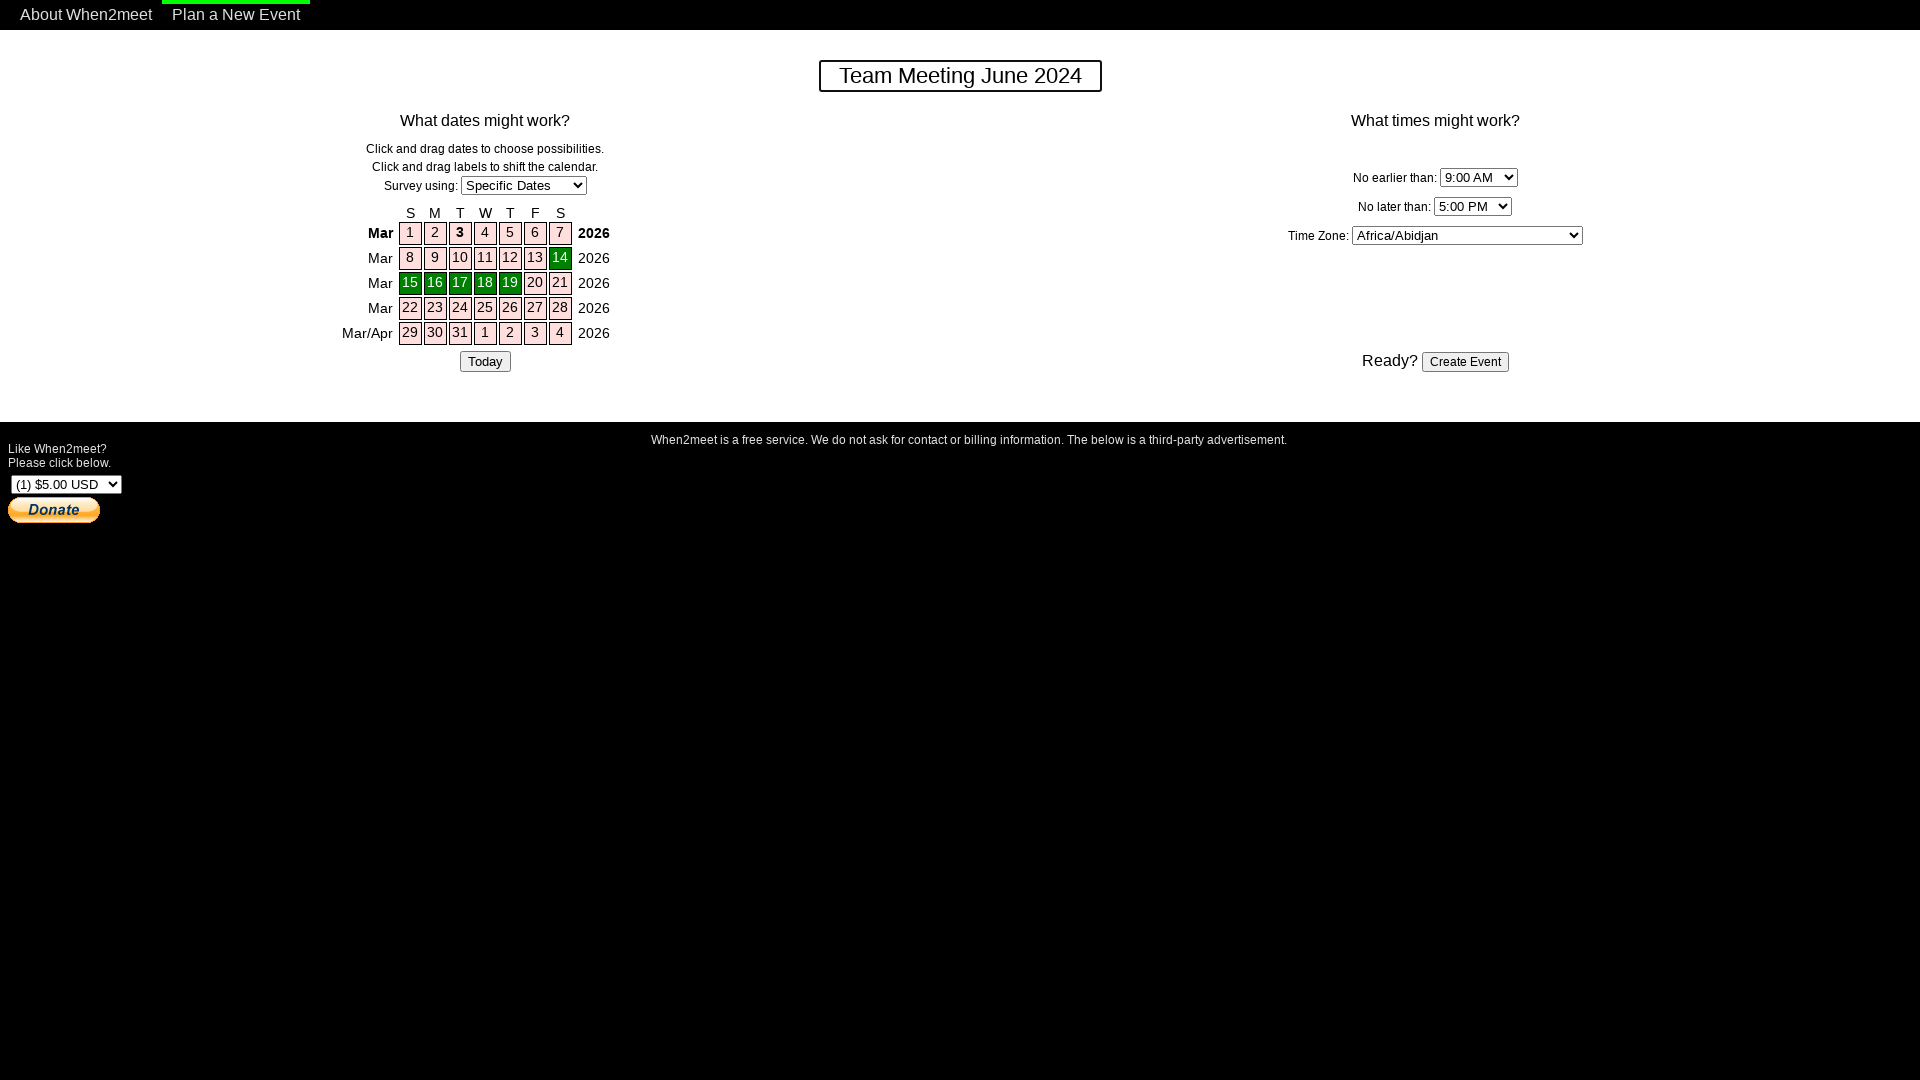

Clicked on start time dropdown at (1478, 178) on select[name='NoEarlierThan']
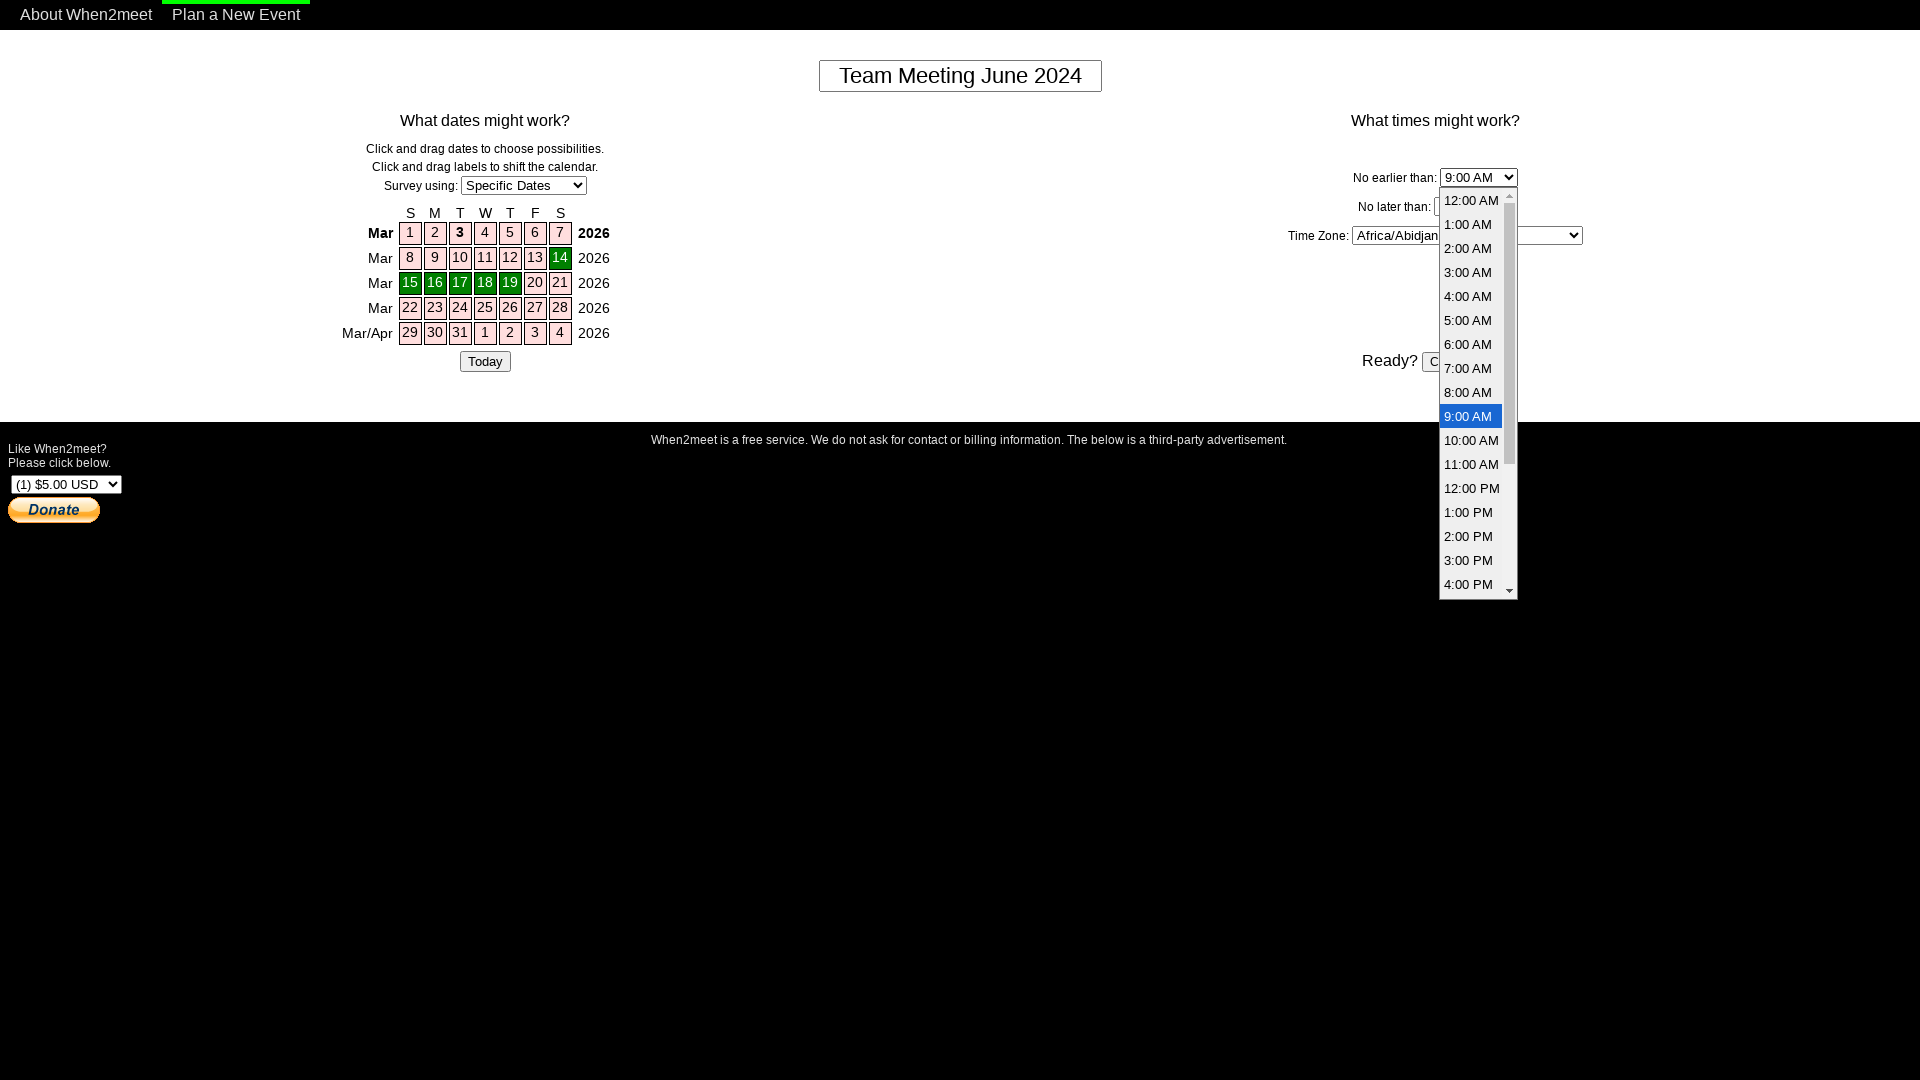

Selected 8:00 AM as event start time on select[name='NoEarlierThan']
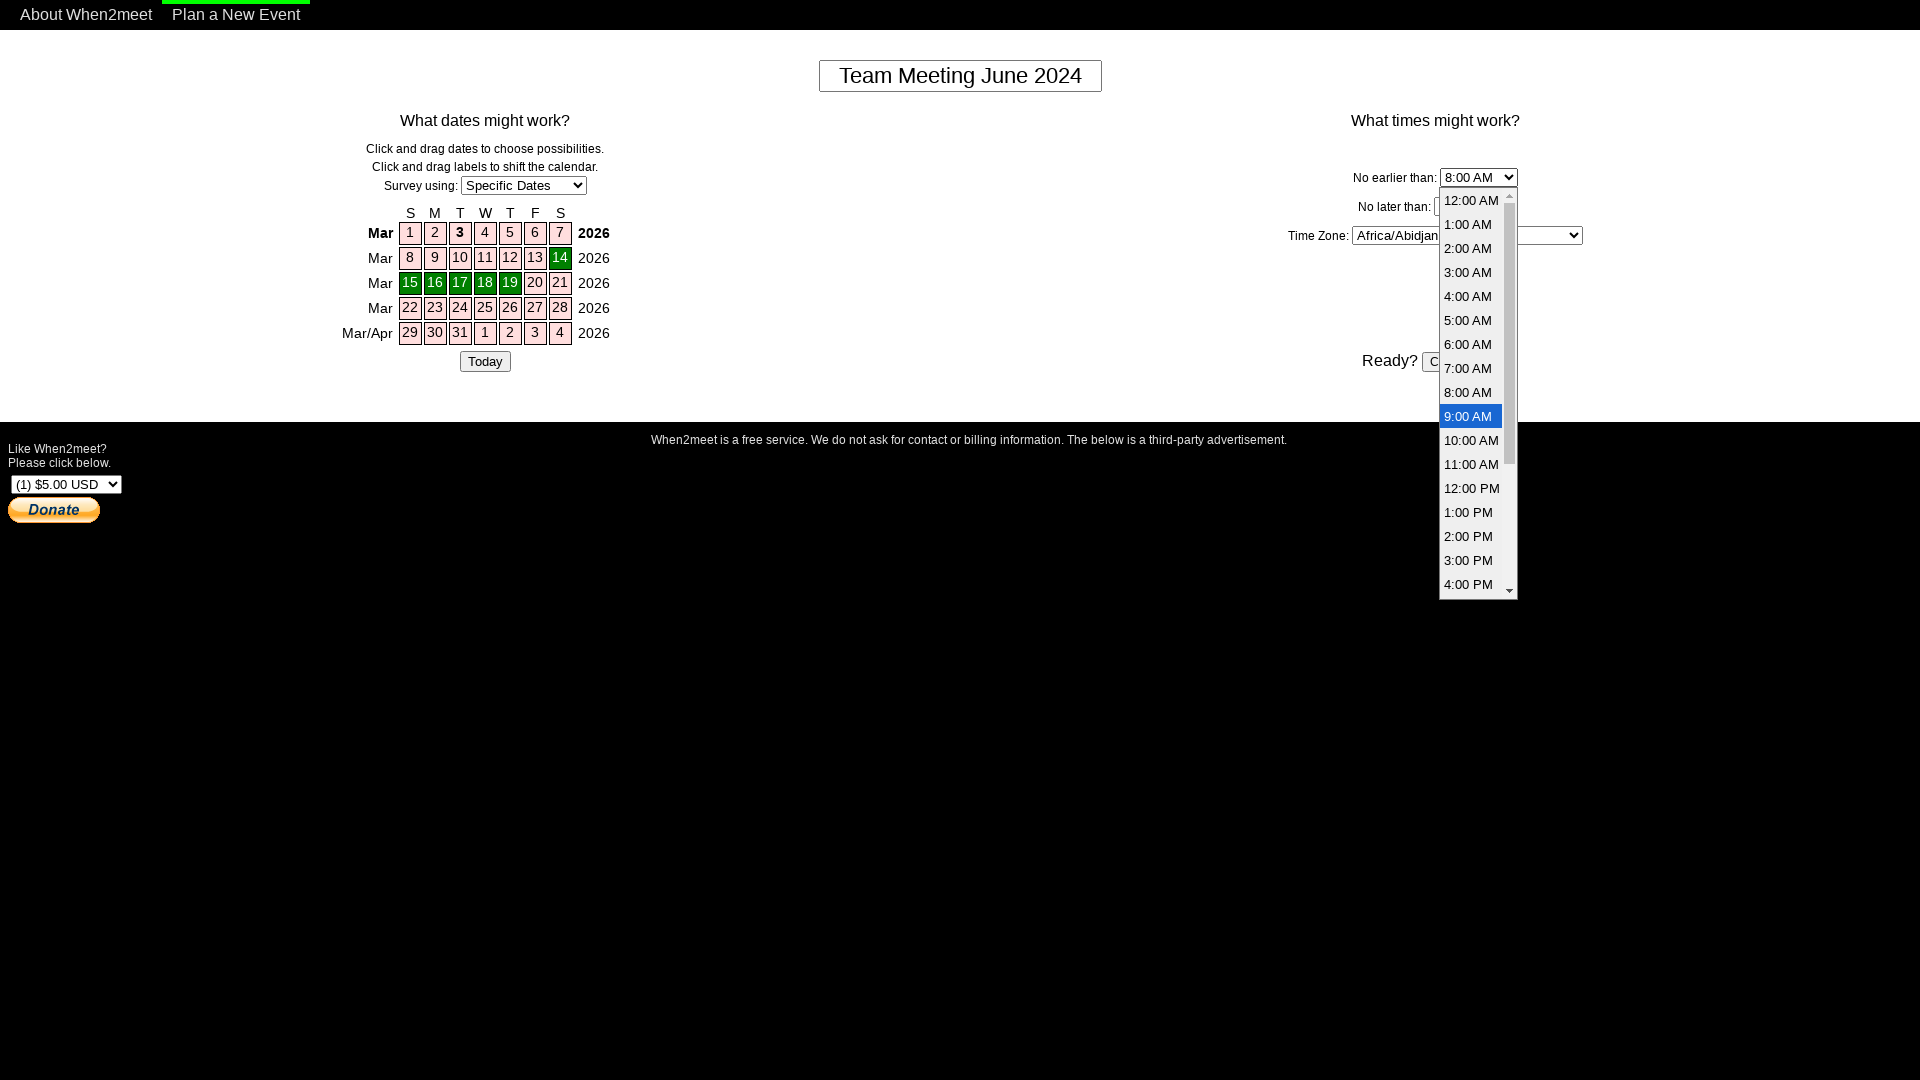

Clicked on end time dropdown at (1473, 206) on select[name='NoLaterThan']
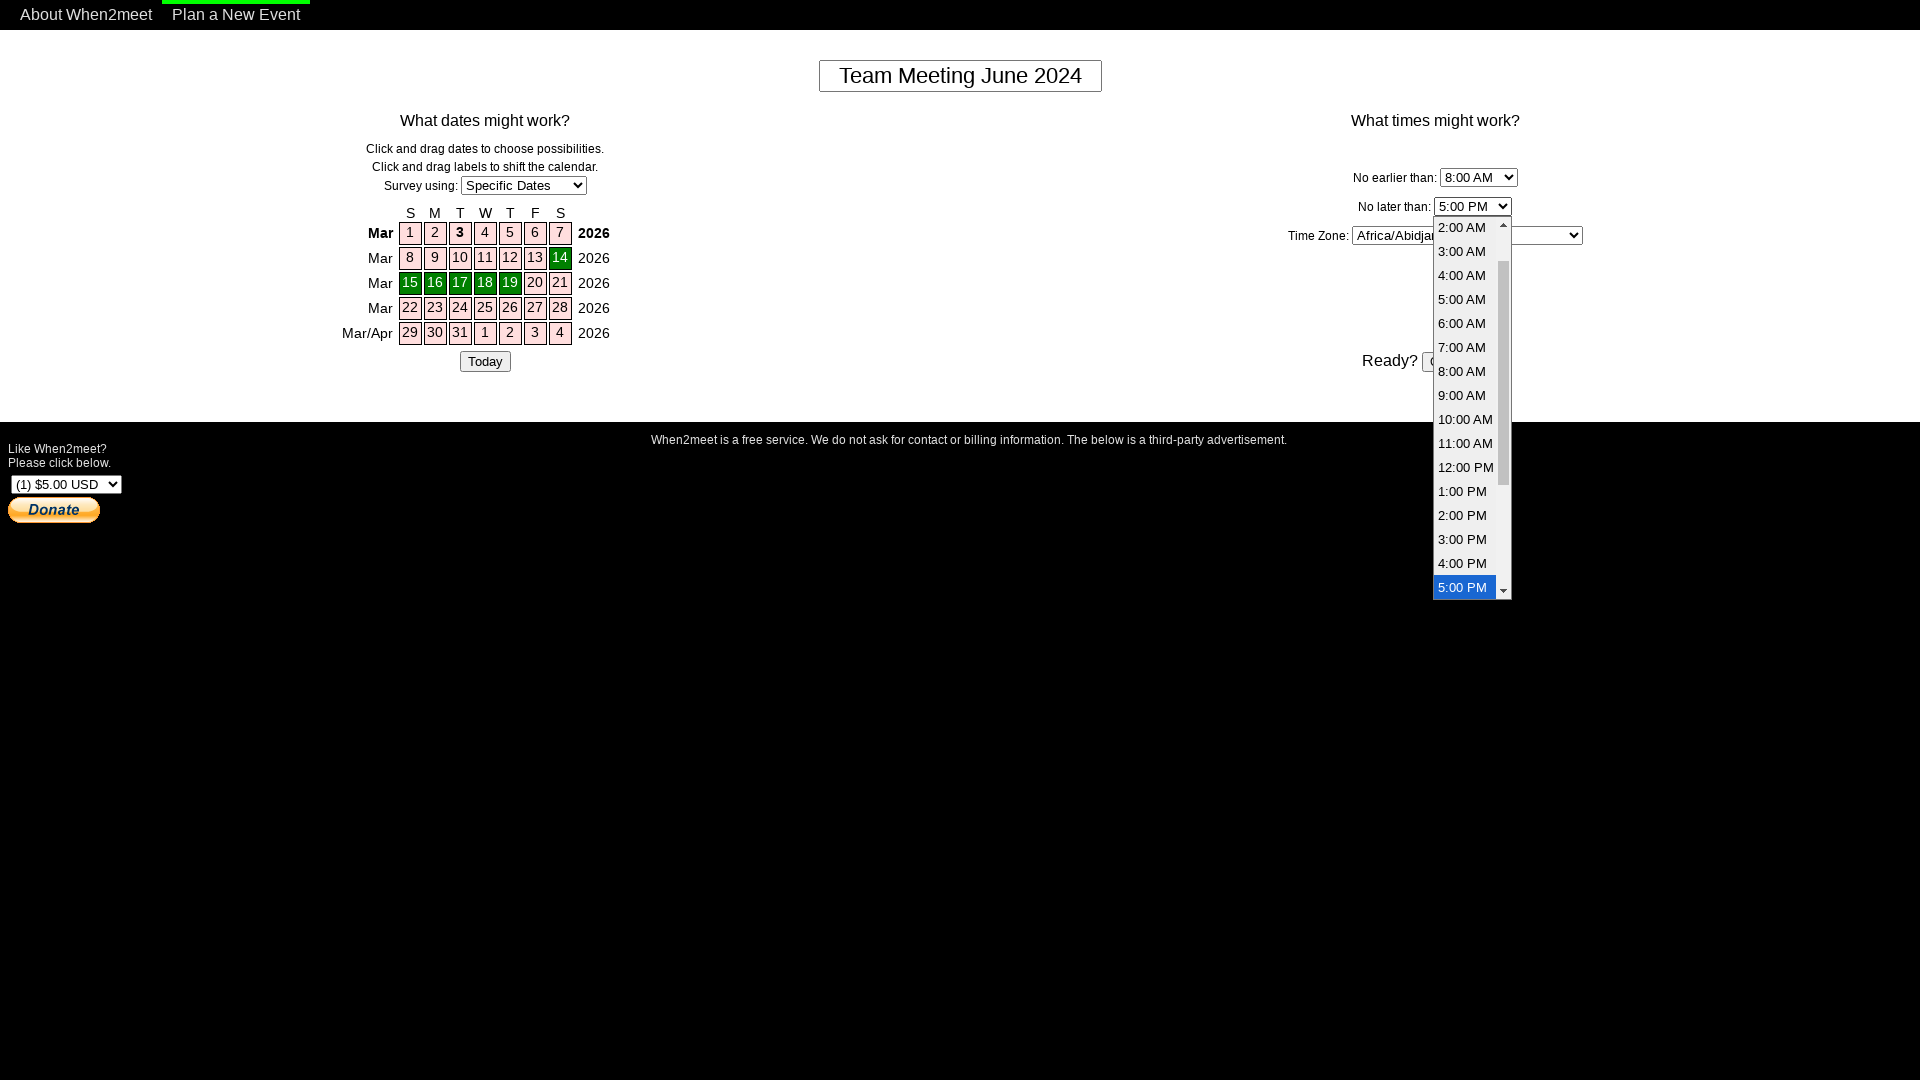

Selected 6:00 PM as event end time on select[name='NoLaterThan']
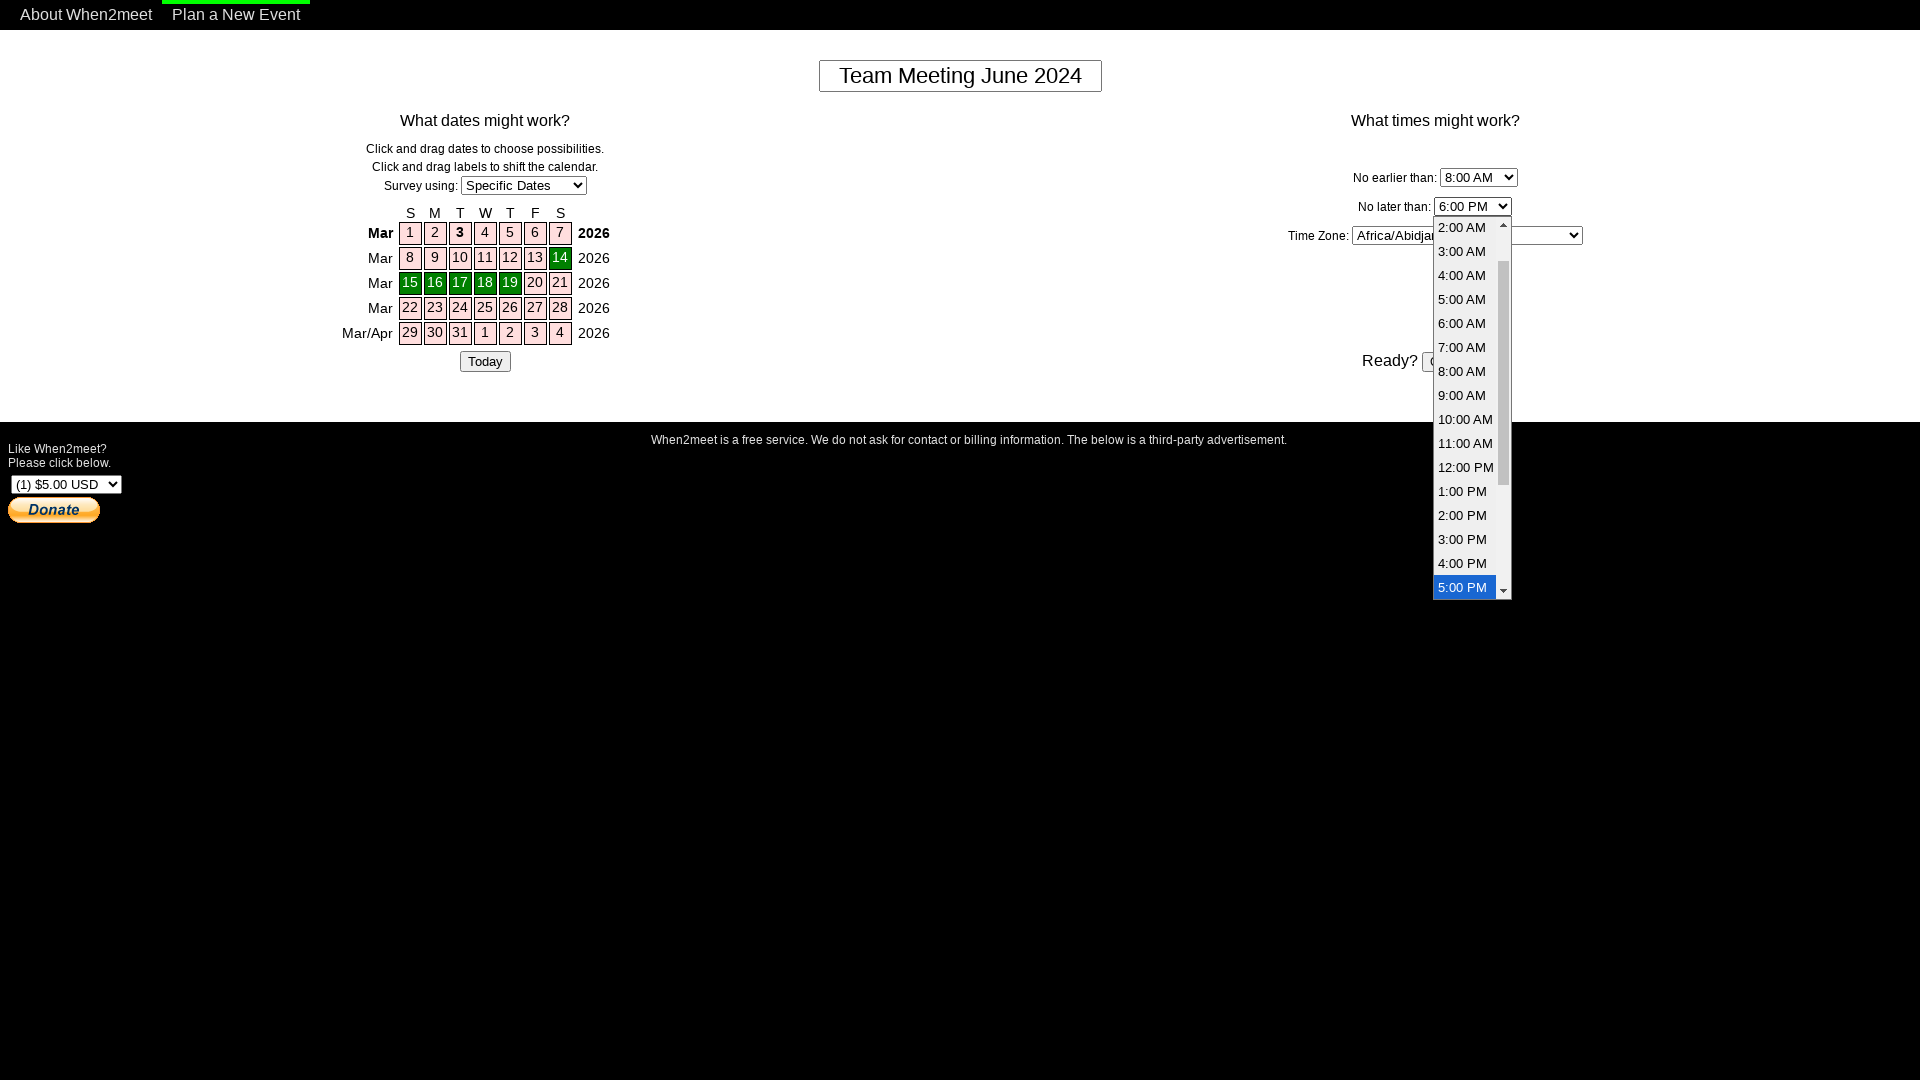

Clicked submit button to create event at (1465, 362) on input[type='submit']
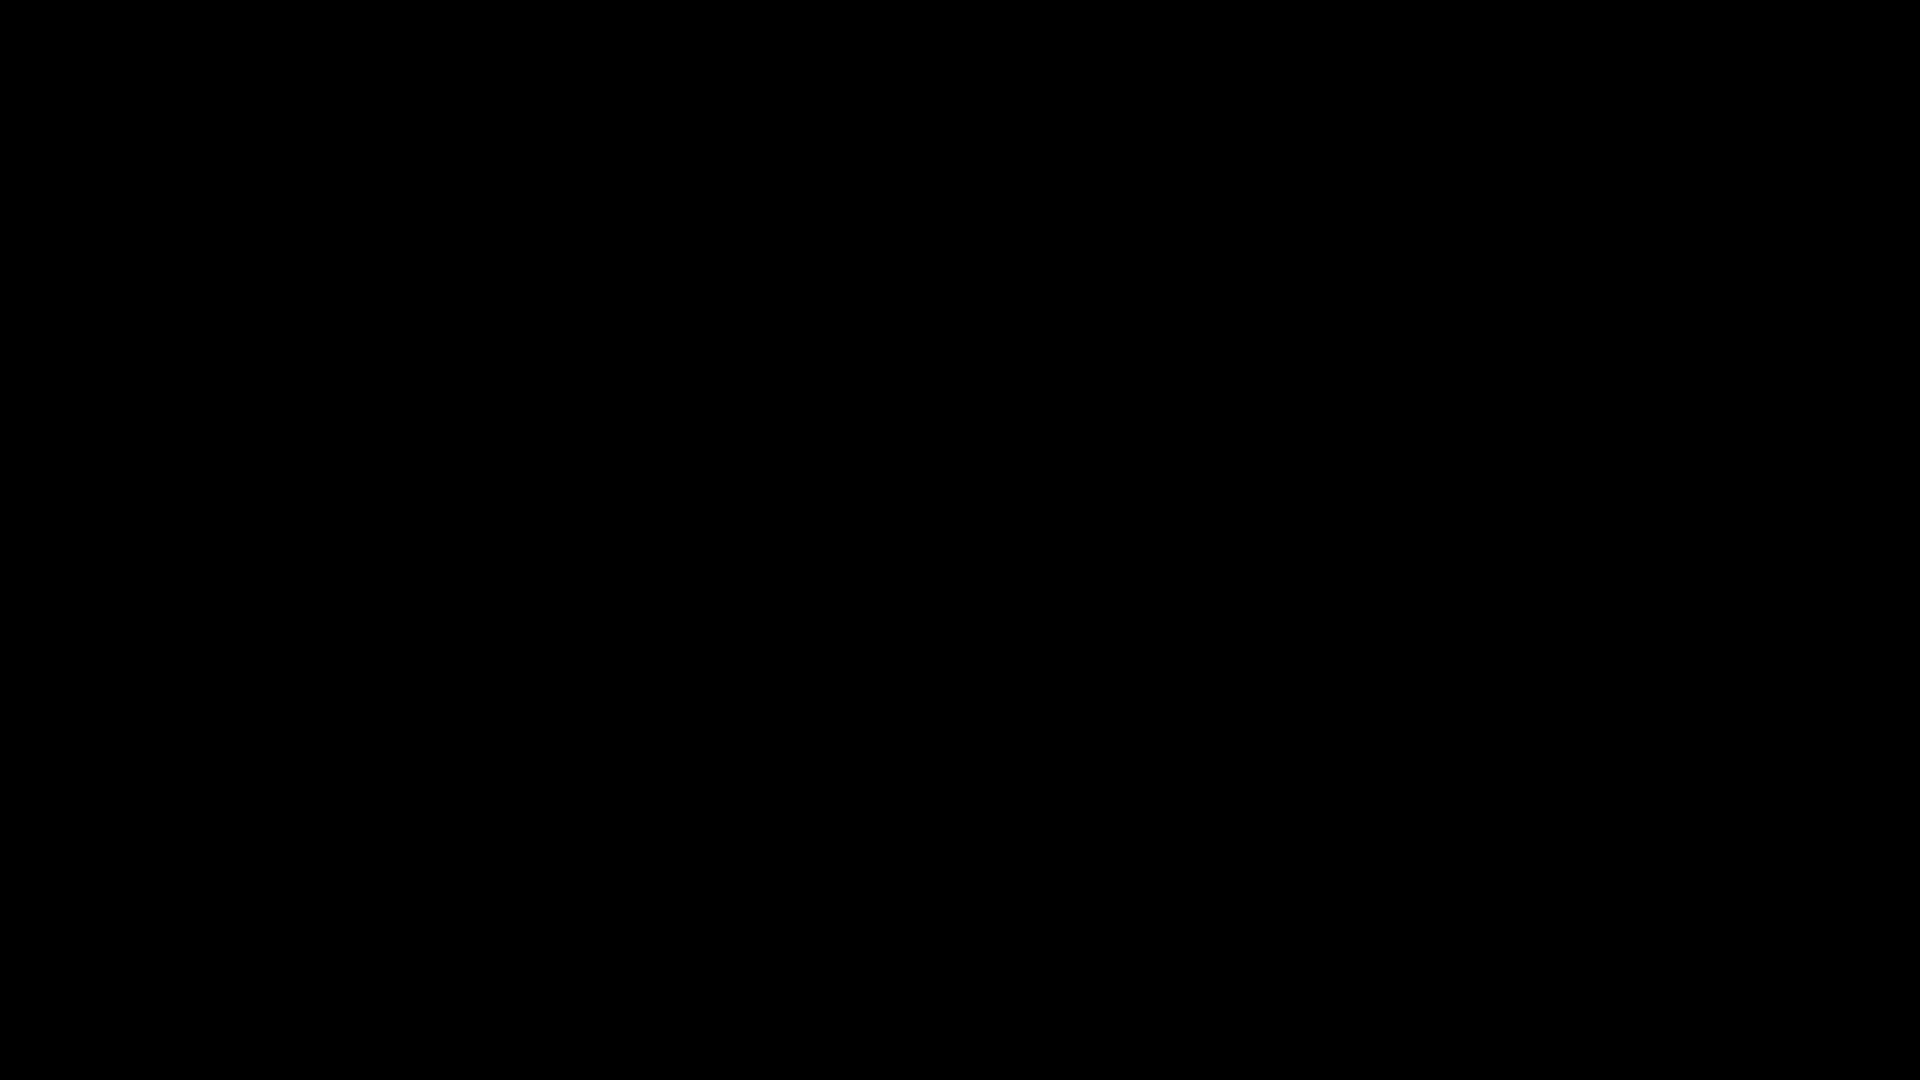

Name input field loaded on event page
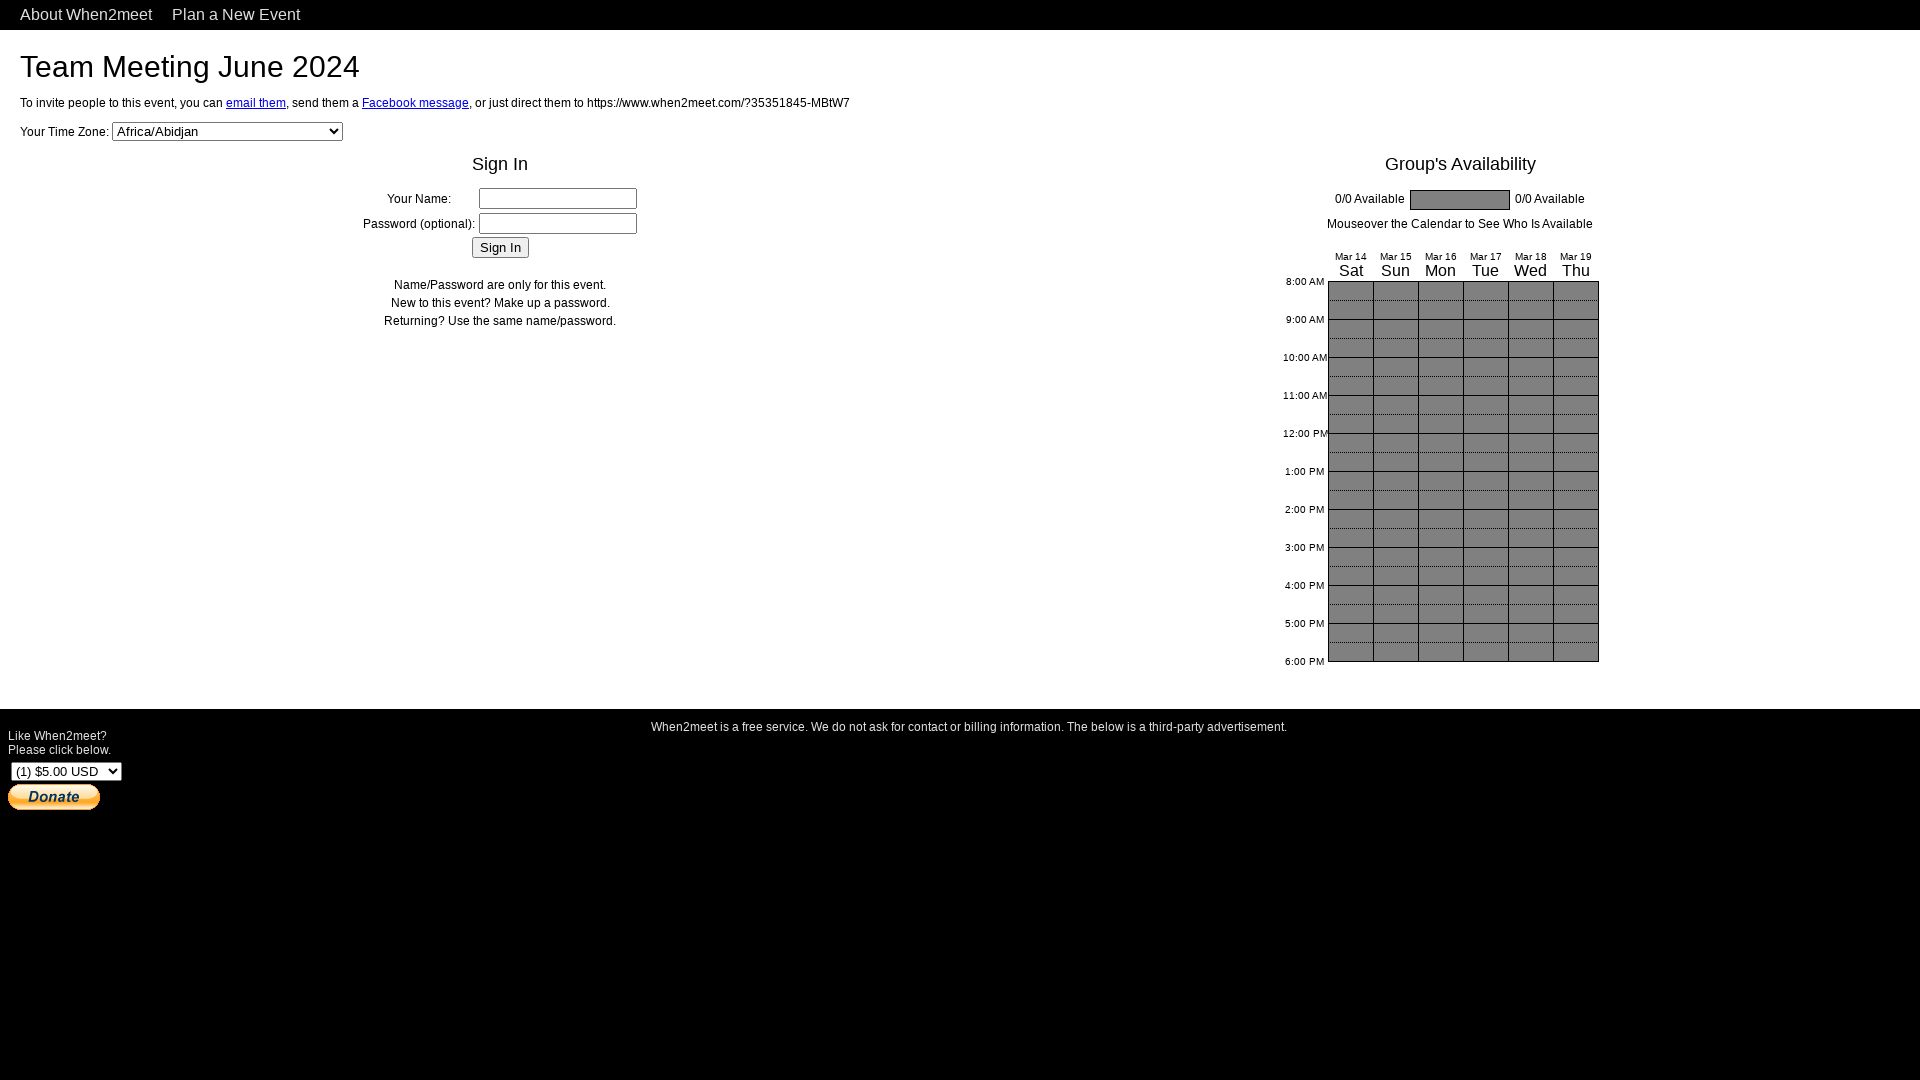

Entered 'John Peterson' in name field on #name
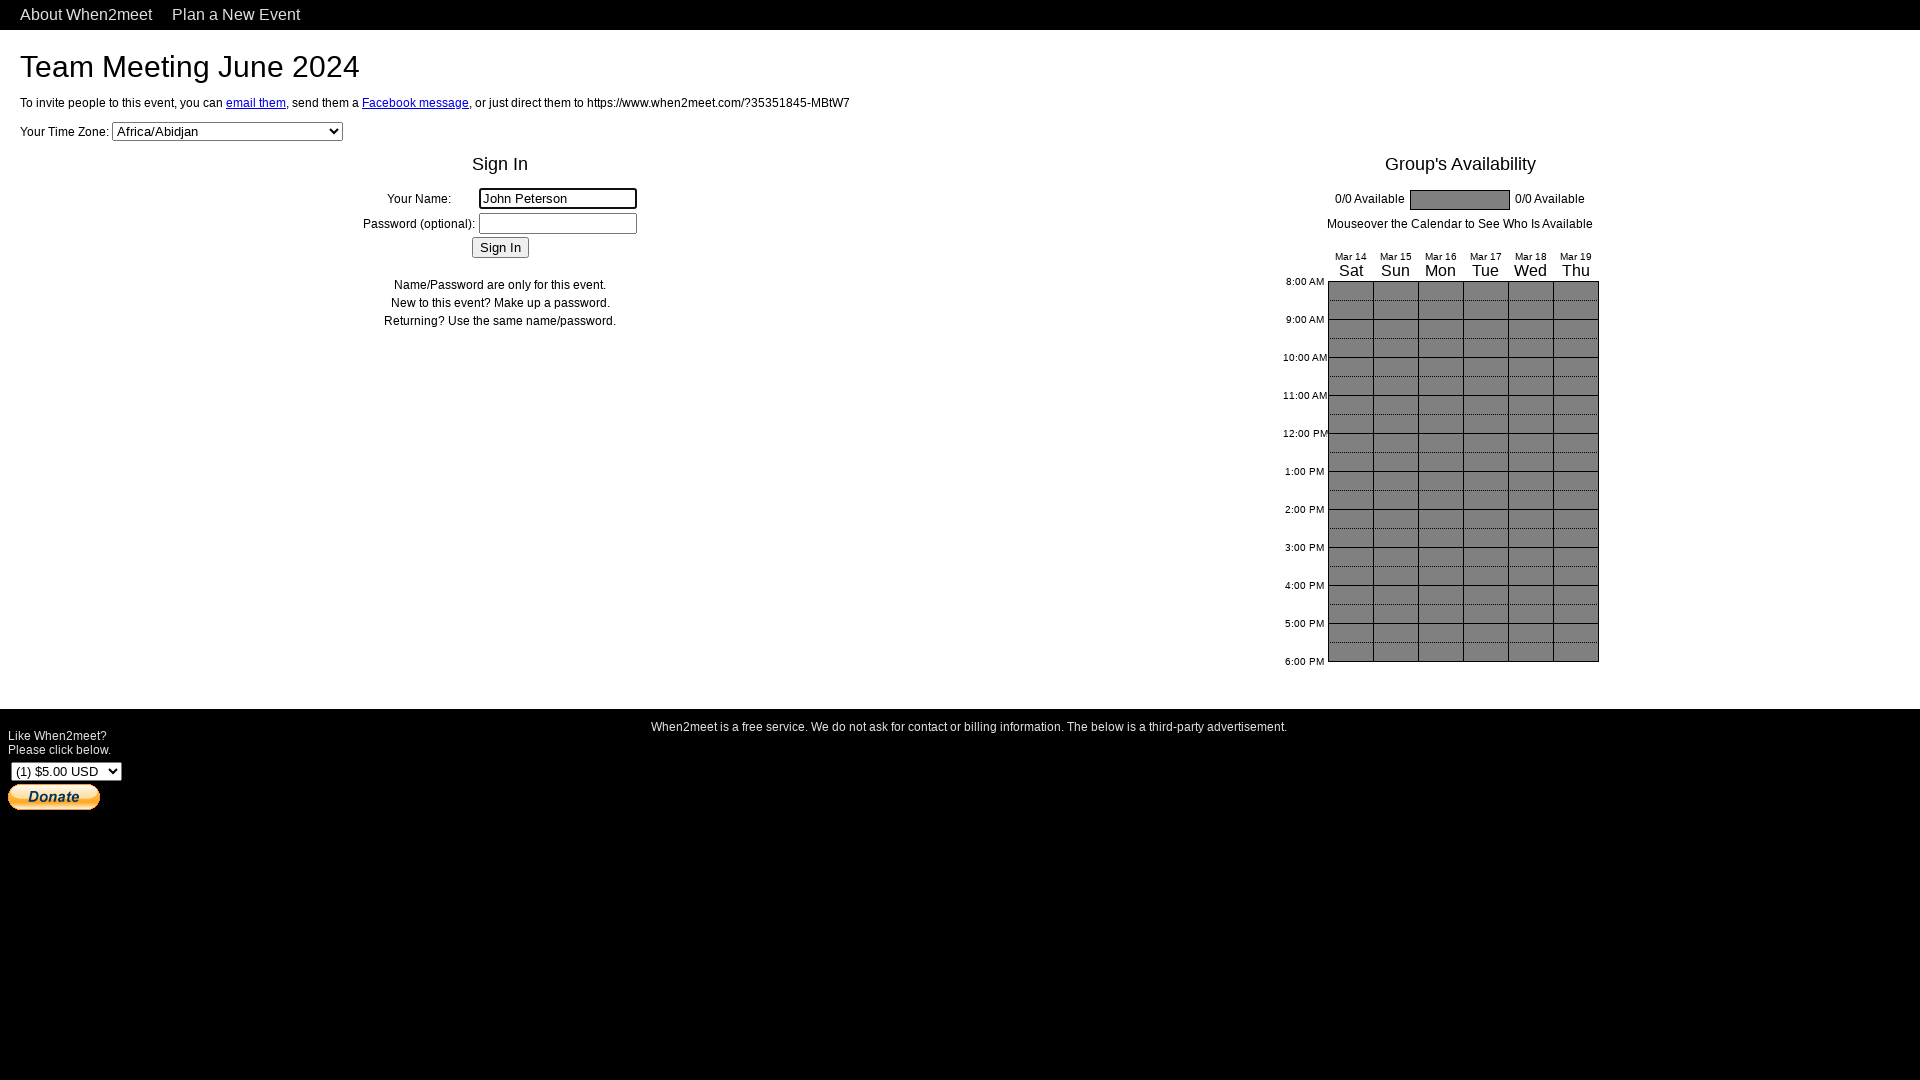

Clicked Sign In button at (500, 248) on input[value='Sign In']
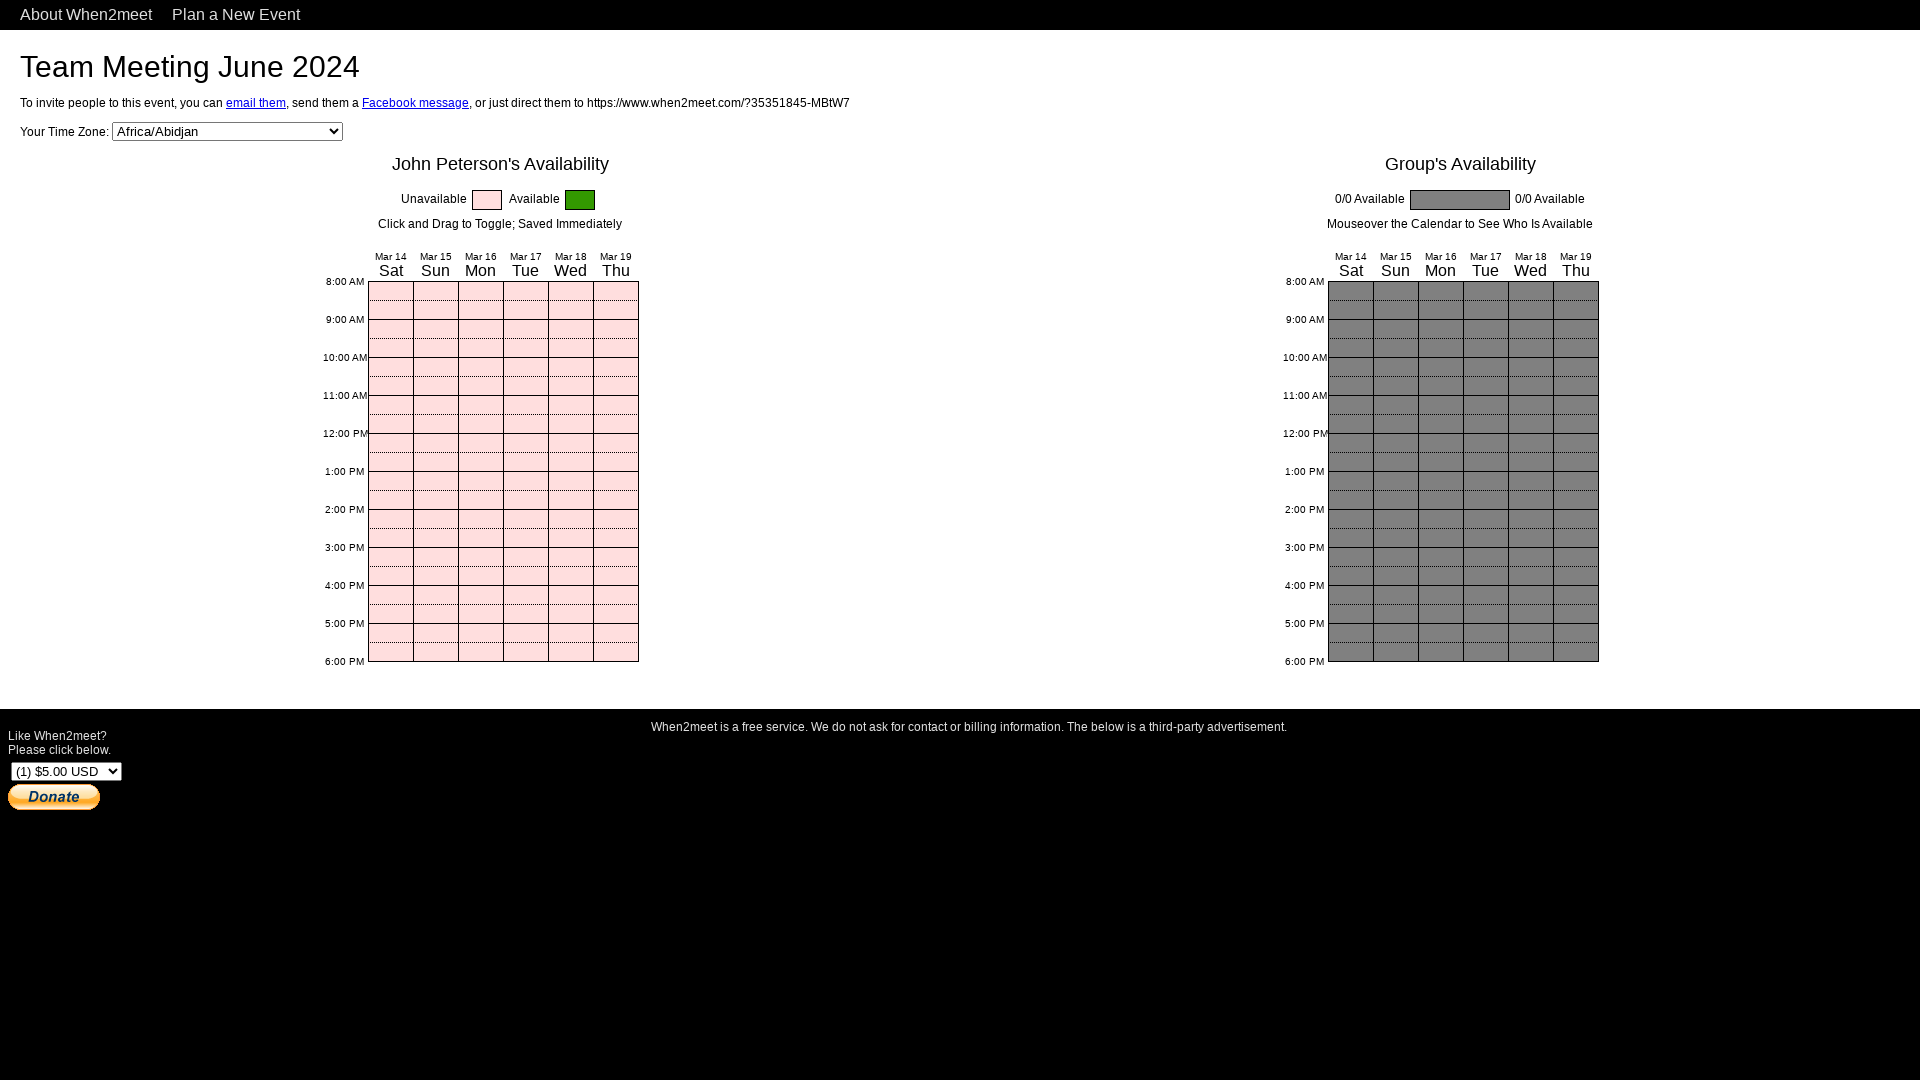

Availability grid loaded
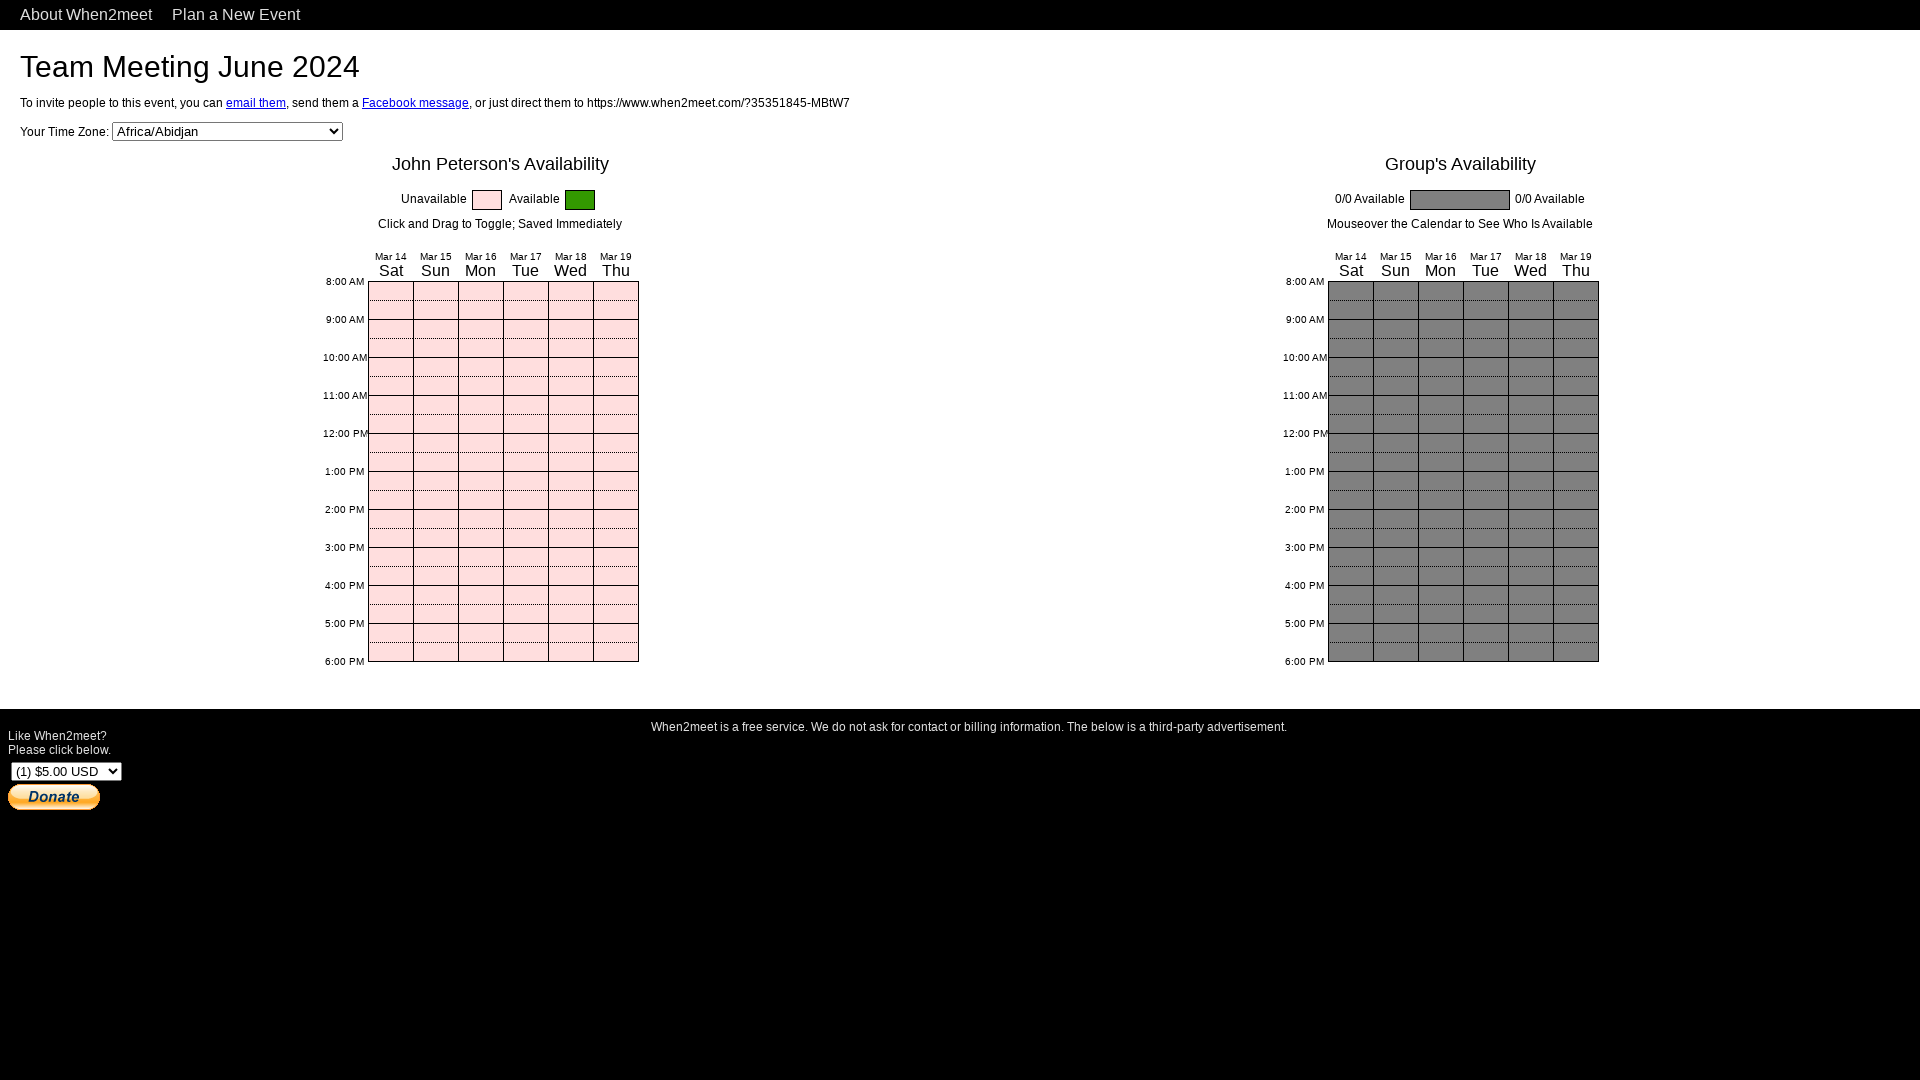

Waited 2 seconds for grid to become interactive
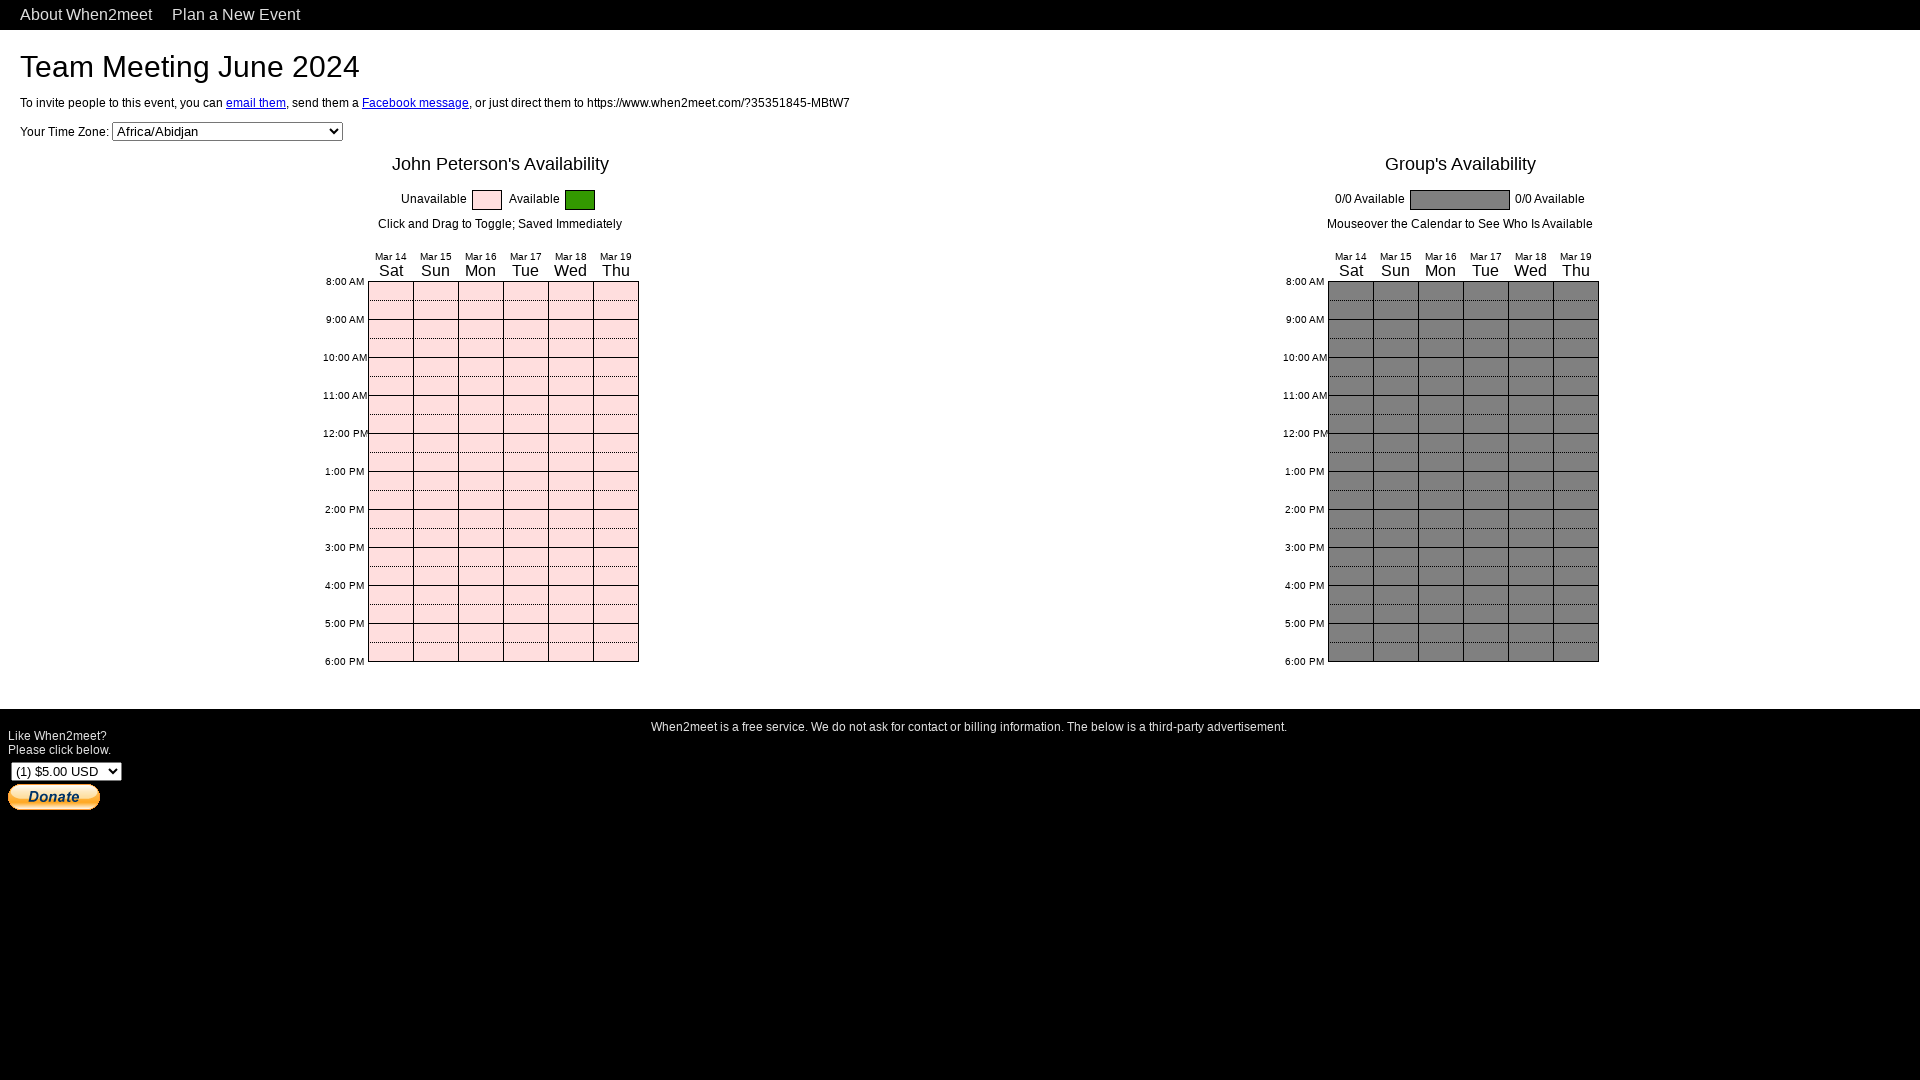

Located 240 grid slots in availability calendar
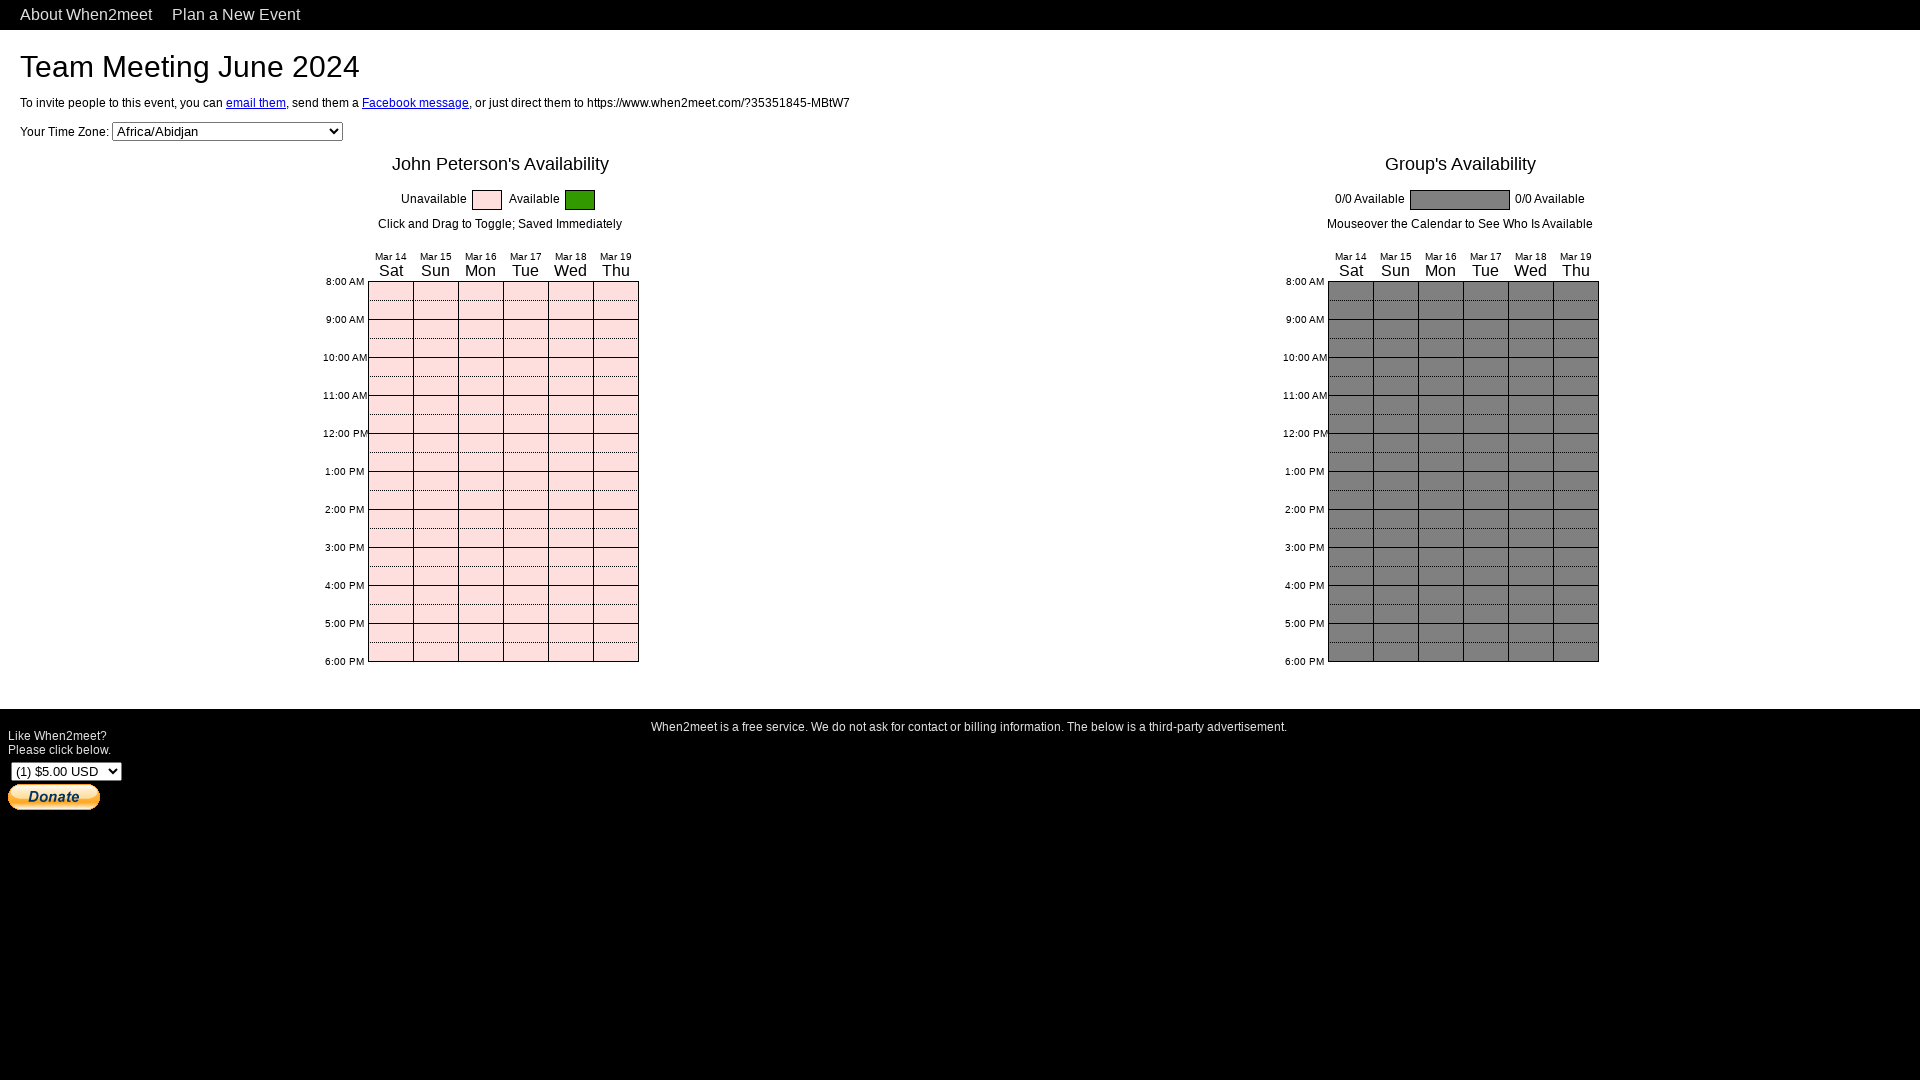

Clicked on availability slot 1 at (390, 286) on #YouGridSlots div div >> nth=0
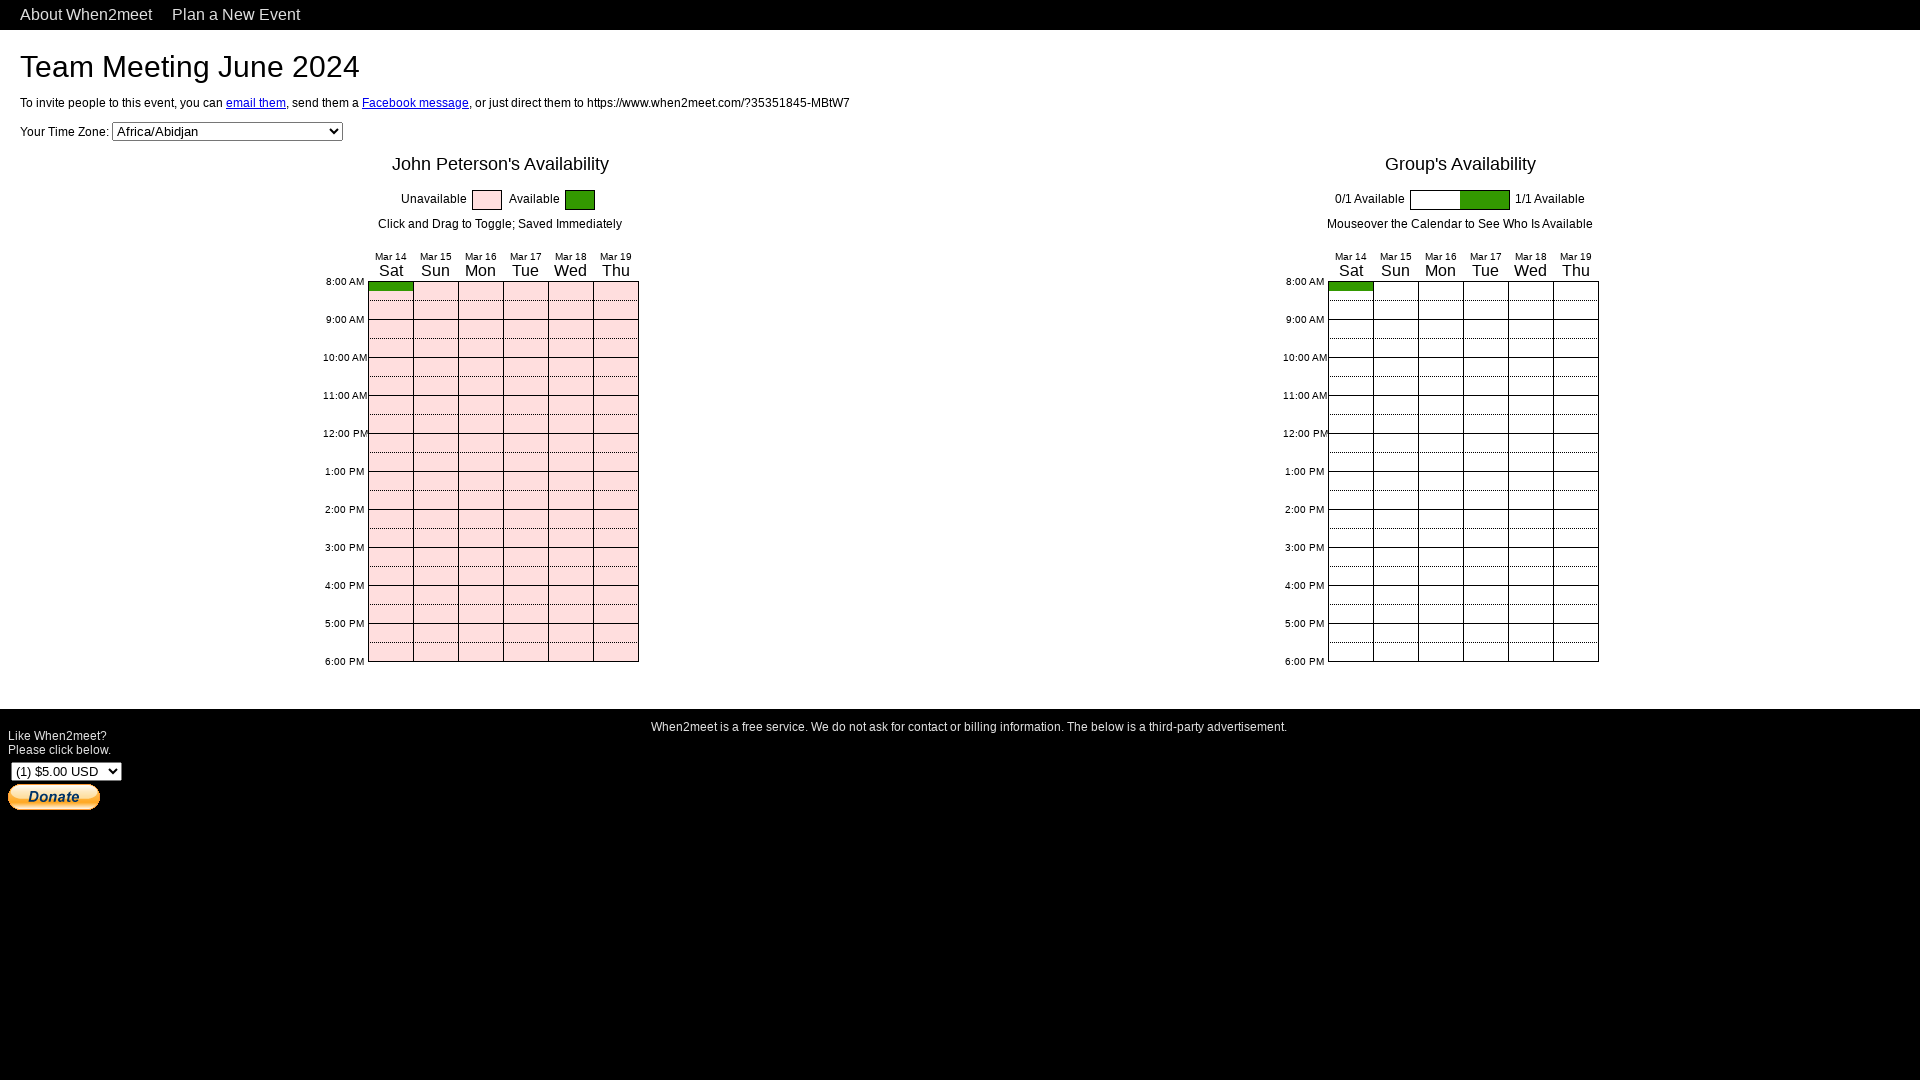

Clicked on availability slot 2 at (435, 286) on #YouGridSlots div div >> nth=1
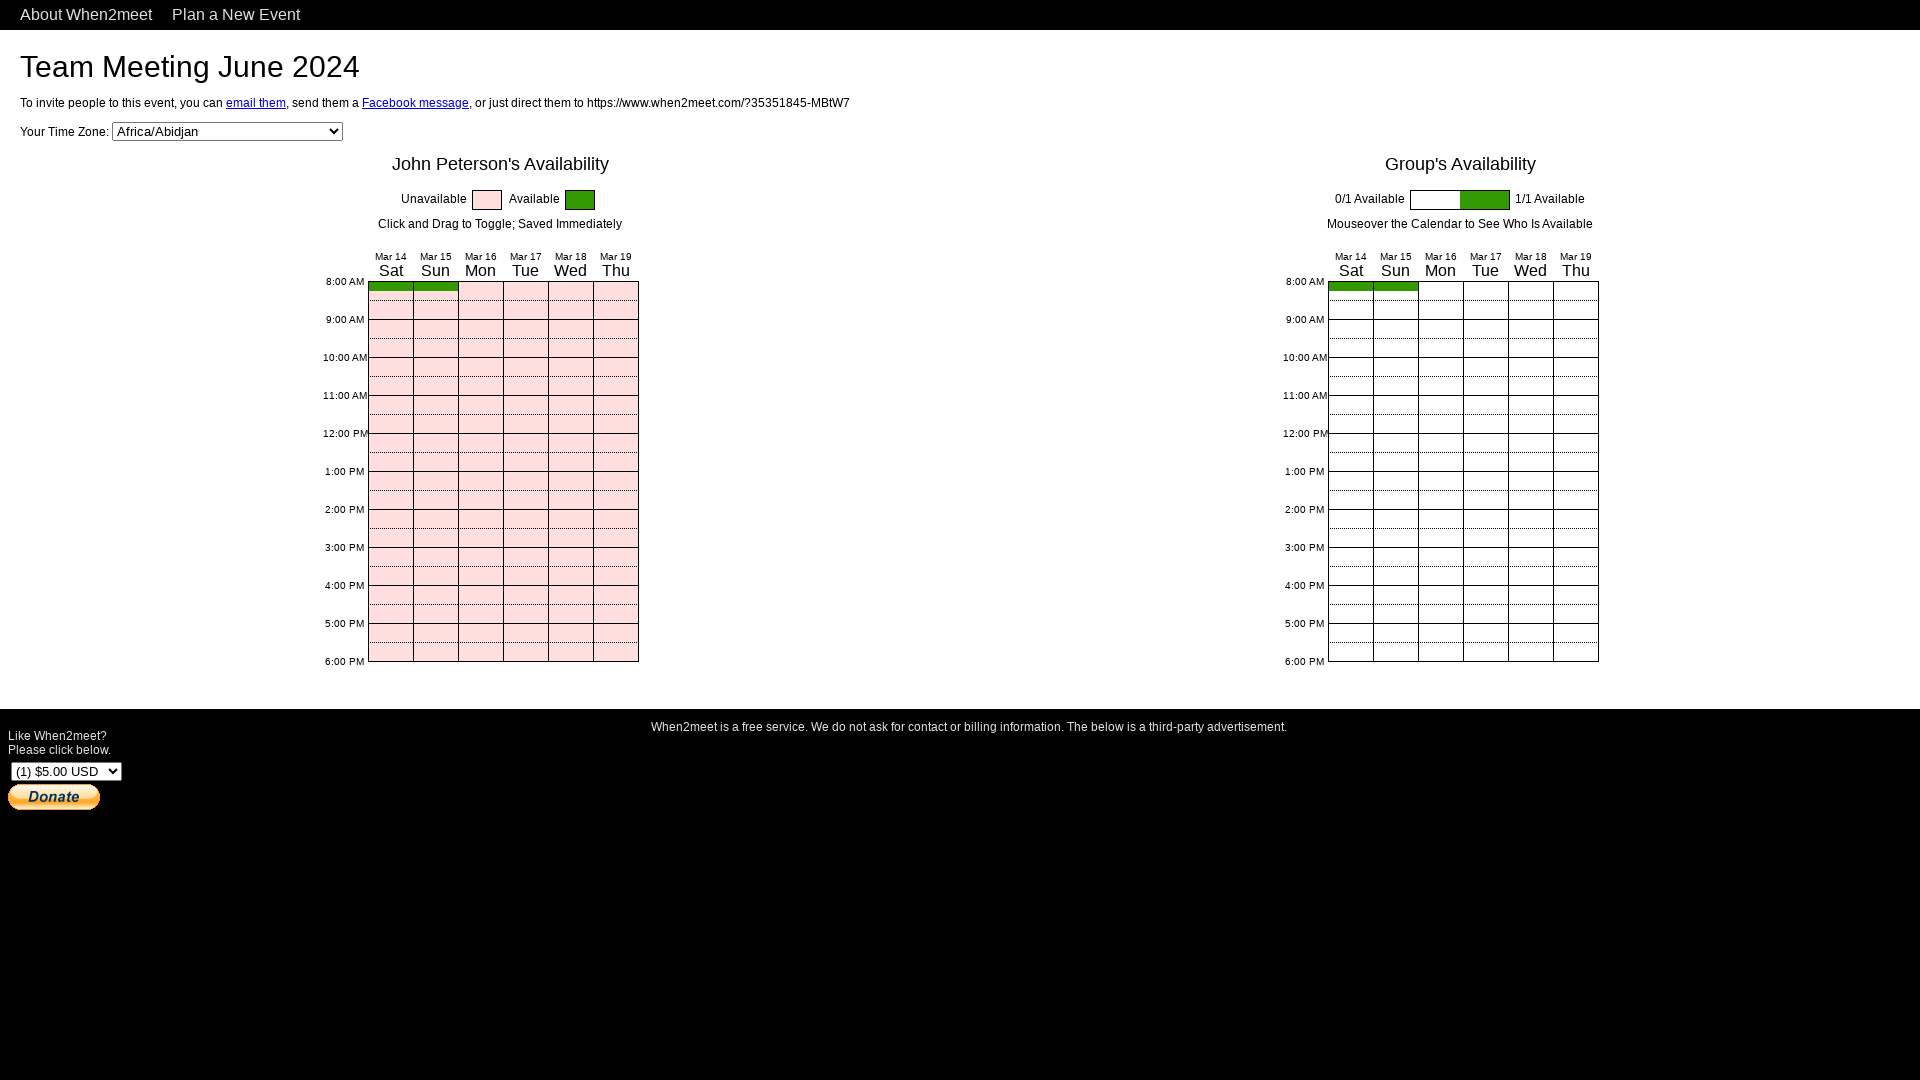

Clicked on availability slot 3 at (480, 286) on #YouGridSlots div div >> nth=2
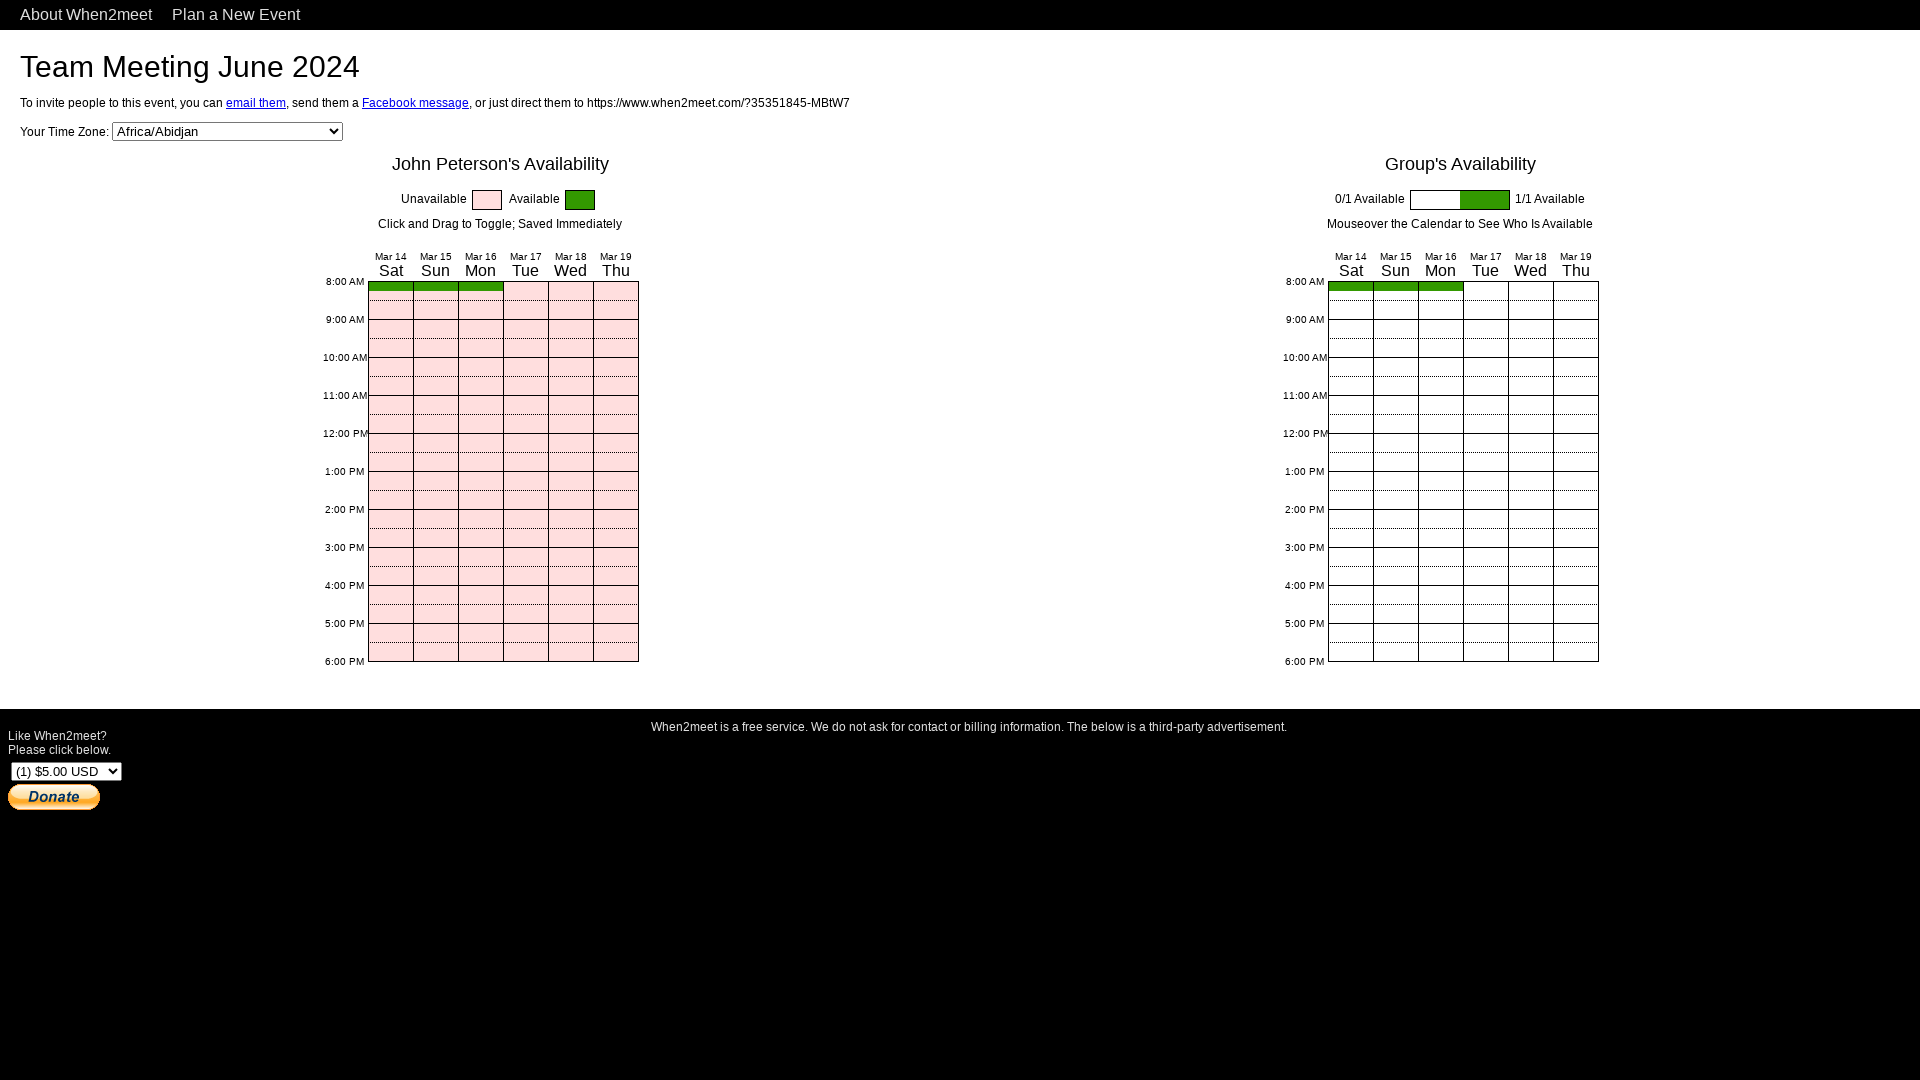

Clicked on availability slot 4 at (525, 286) on #YouGridSlots div div >> nth=3
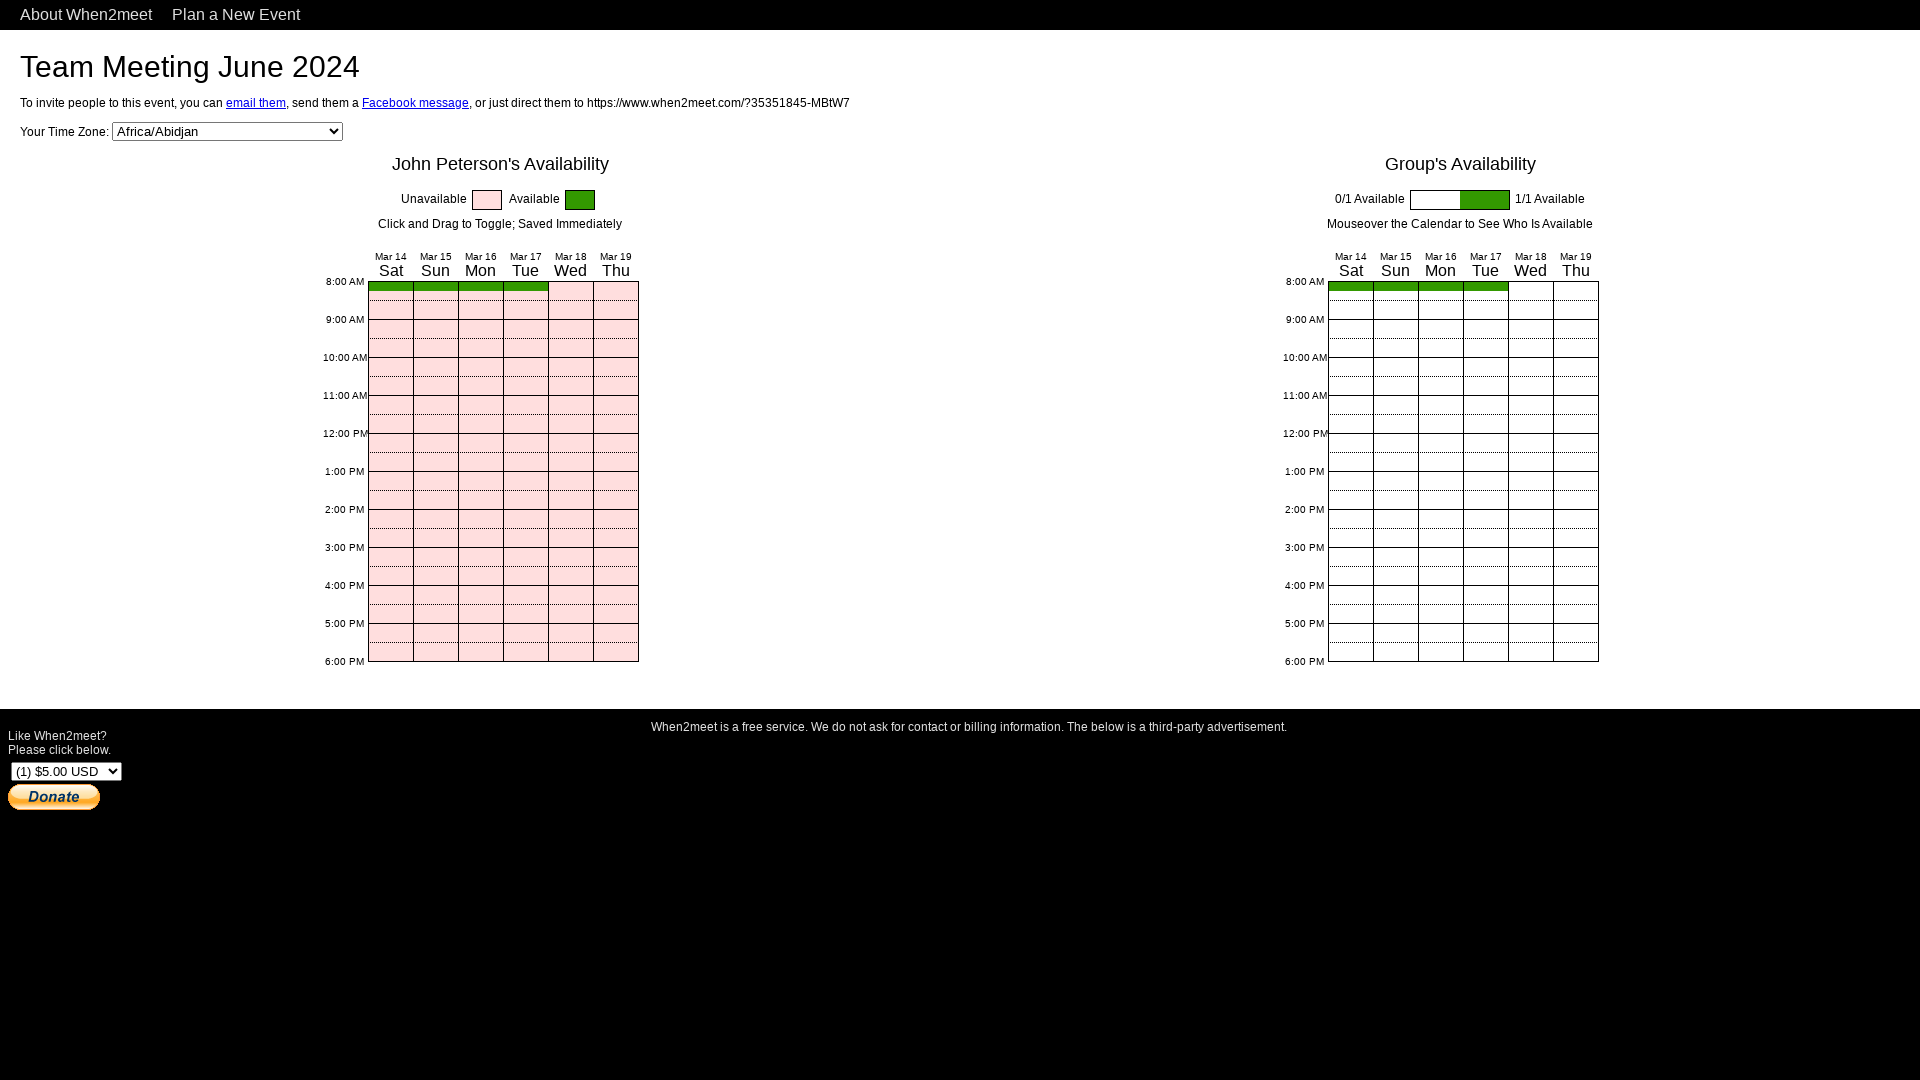

Clicked on availability slot 5 at (570, 286) on #YouGridSlots div div >> nth=4
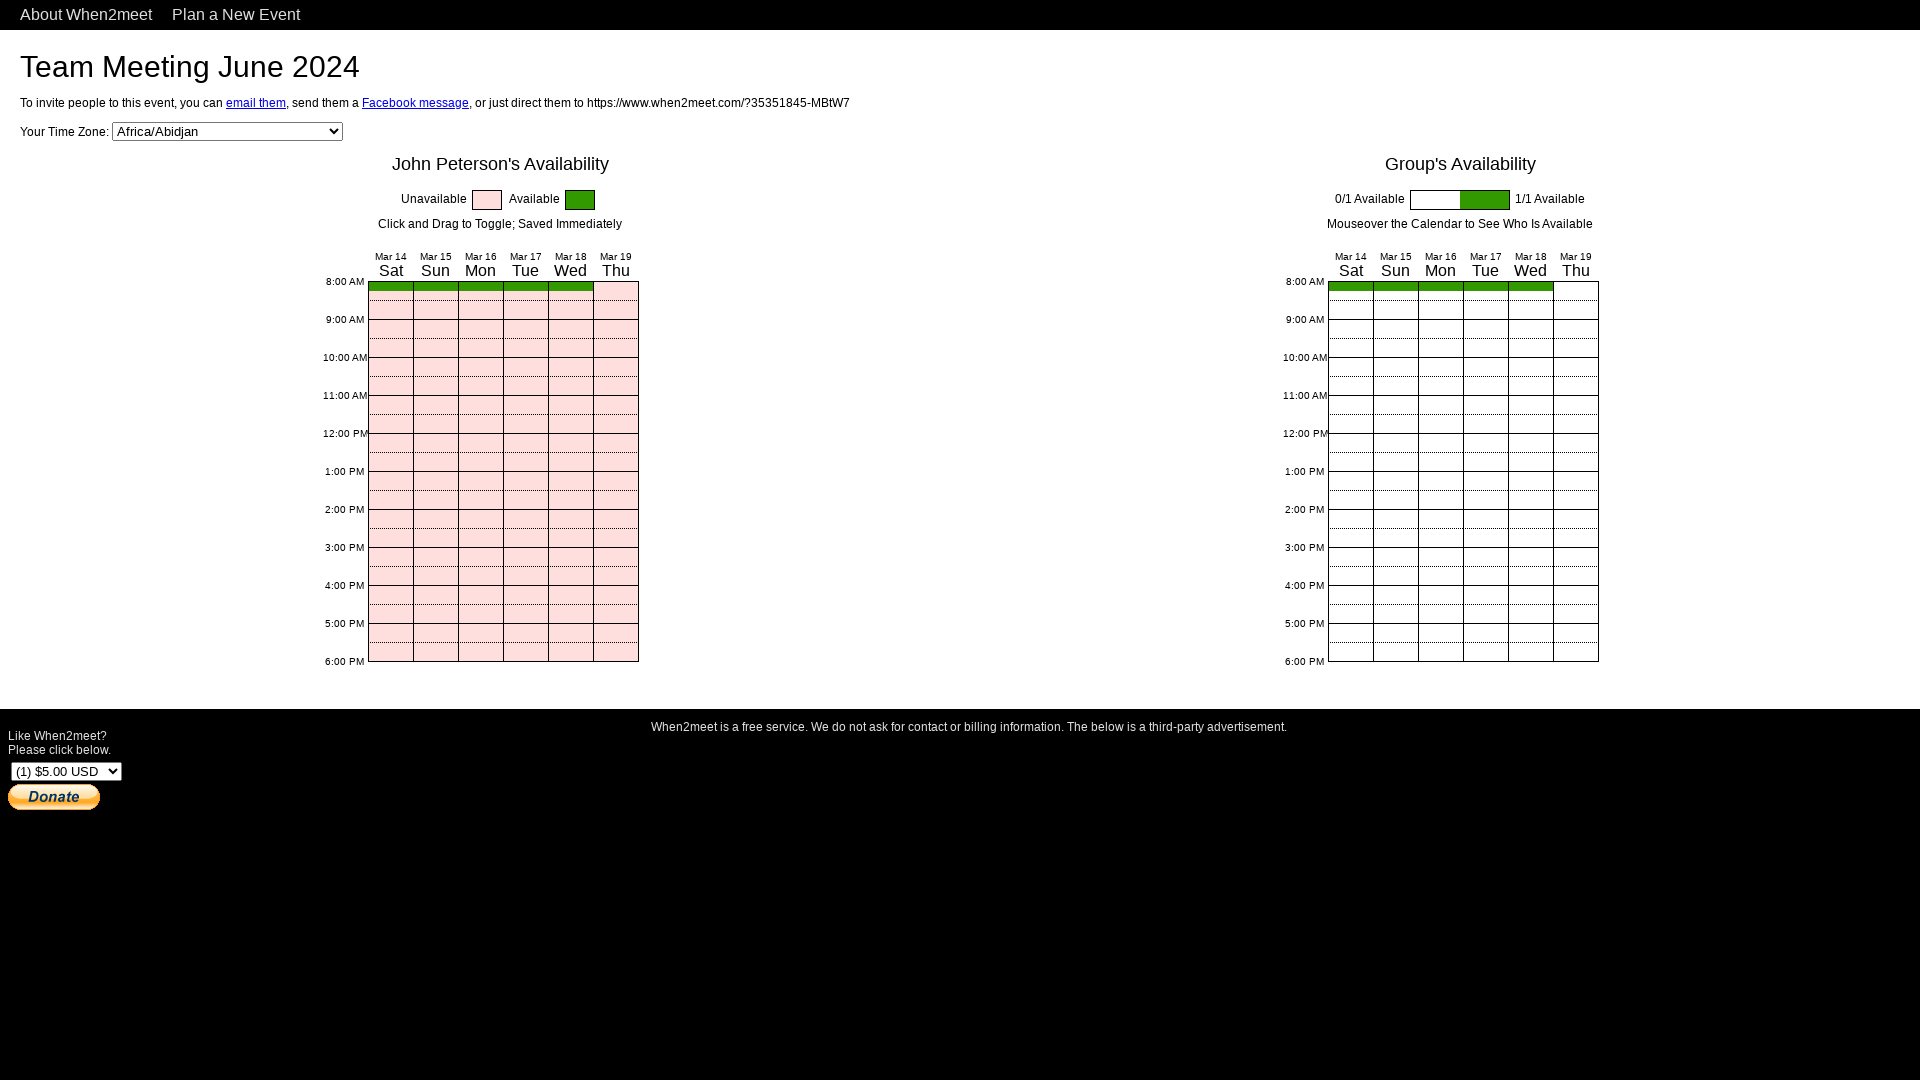

Clicked on availability slot 6 at (616, 286) on #YouGridSlots div div >> nth=5
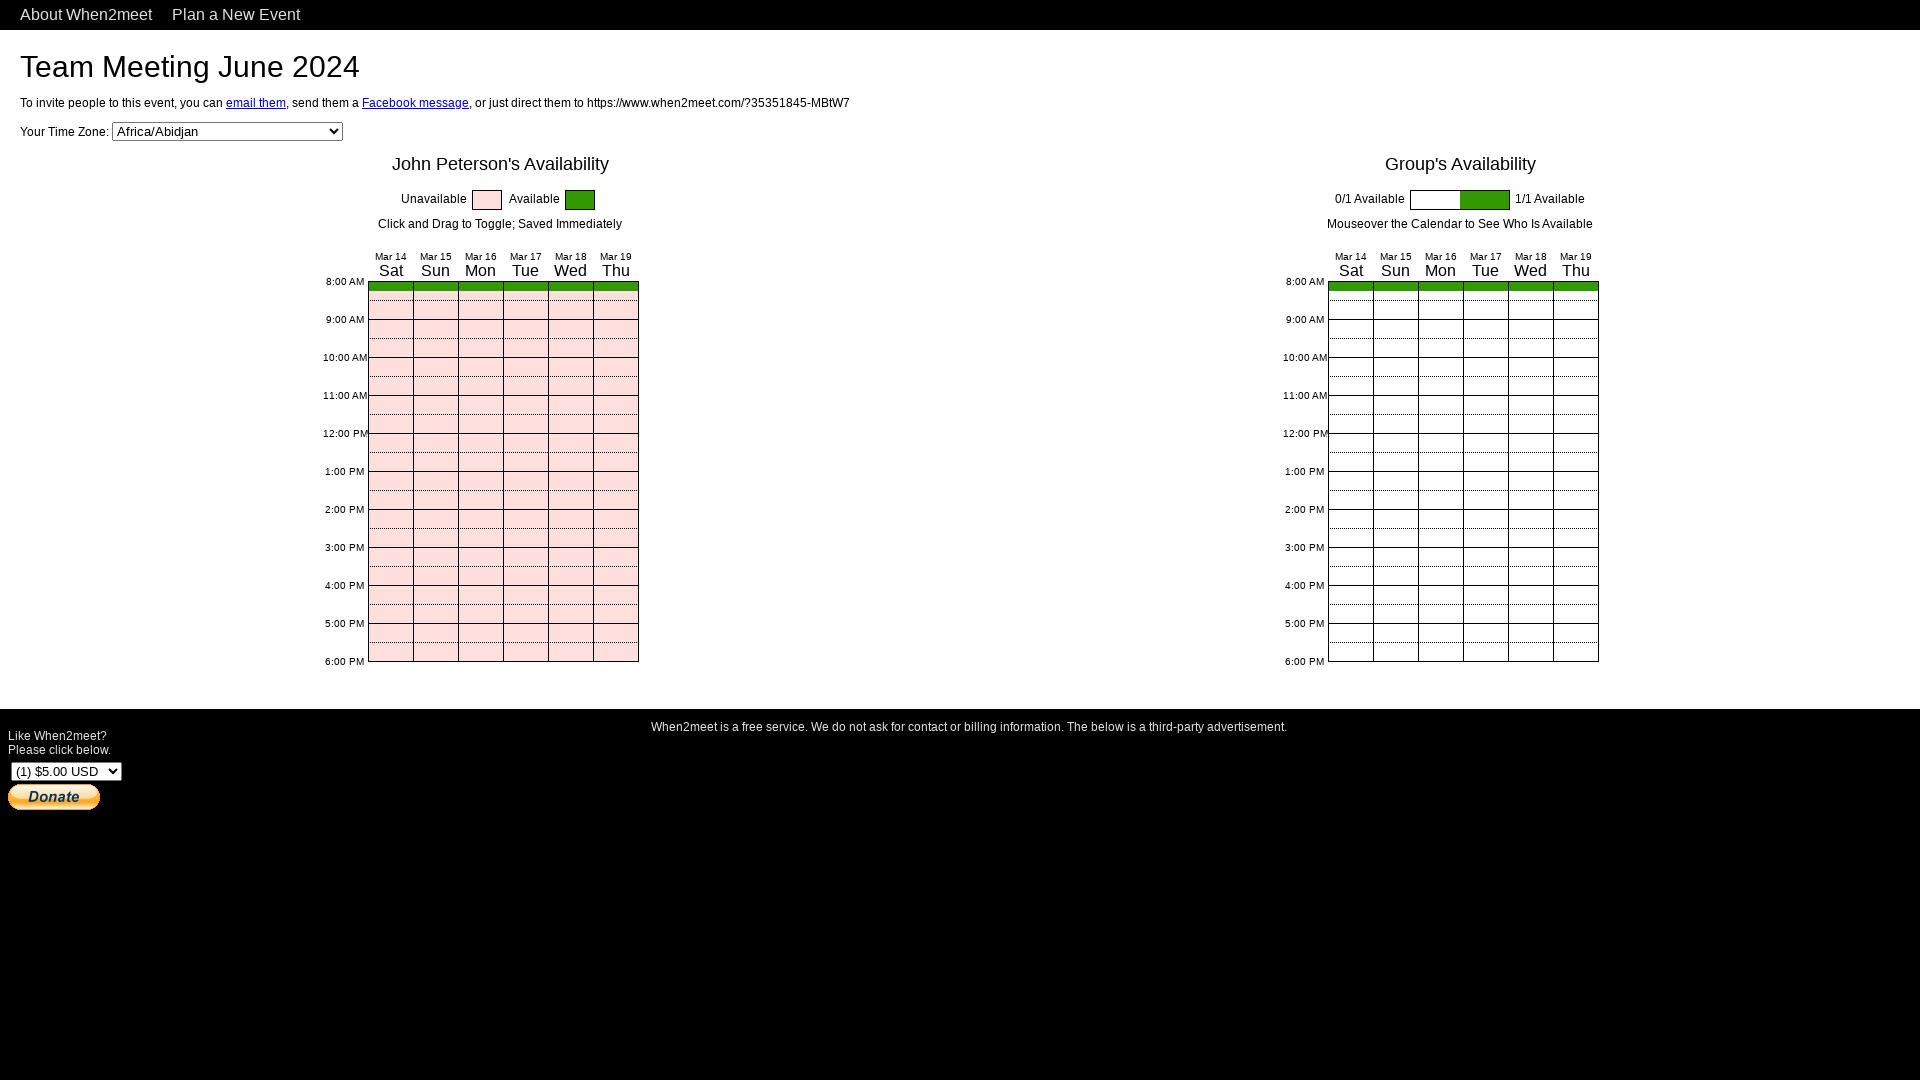

Clicked on availability slot 7 at (390, 296) on #YouGridSlots div div >> nth=6
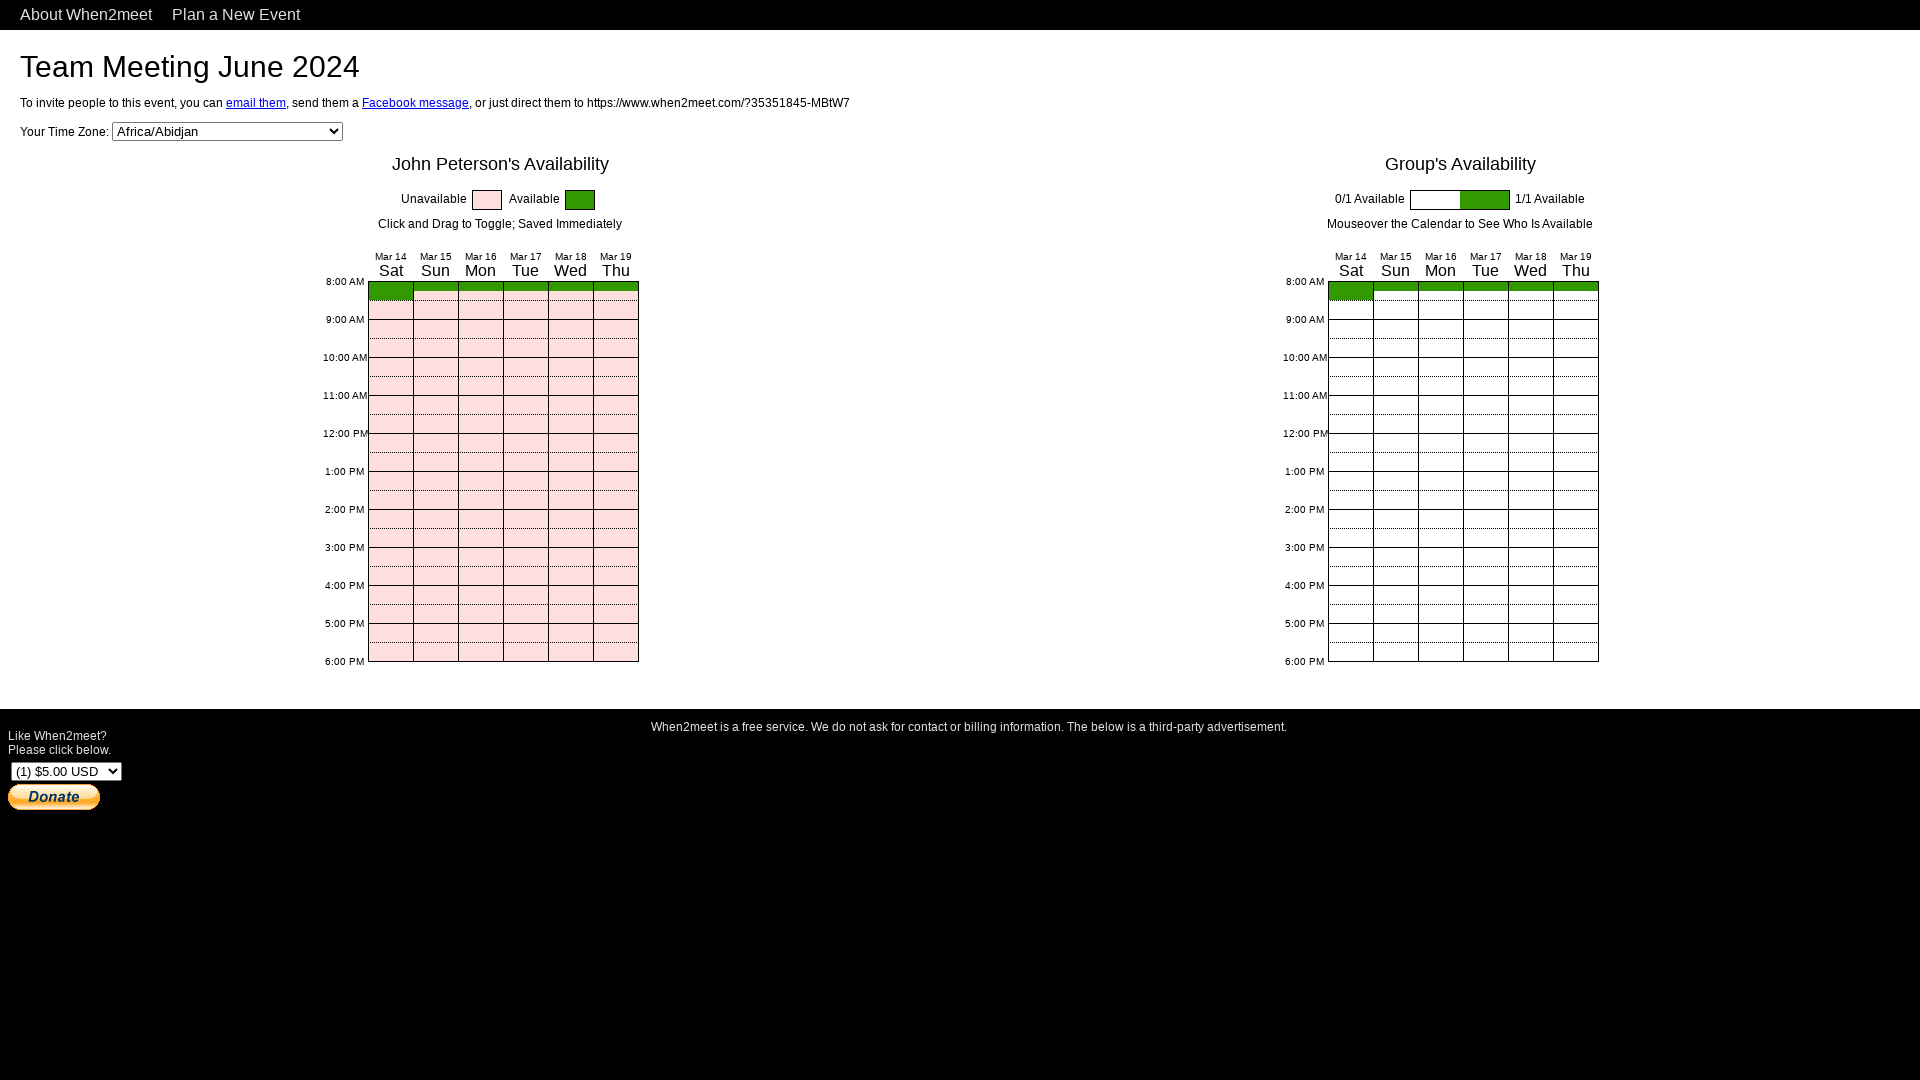

Clicked on availability slot 8 at (435, 296) on #YouGridSlots div div >> nth=7
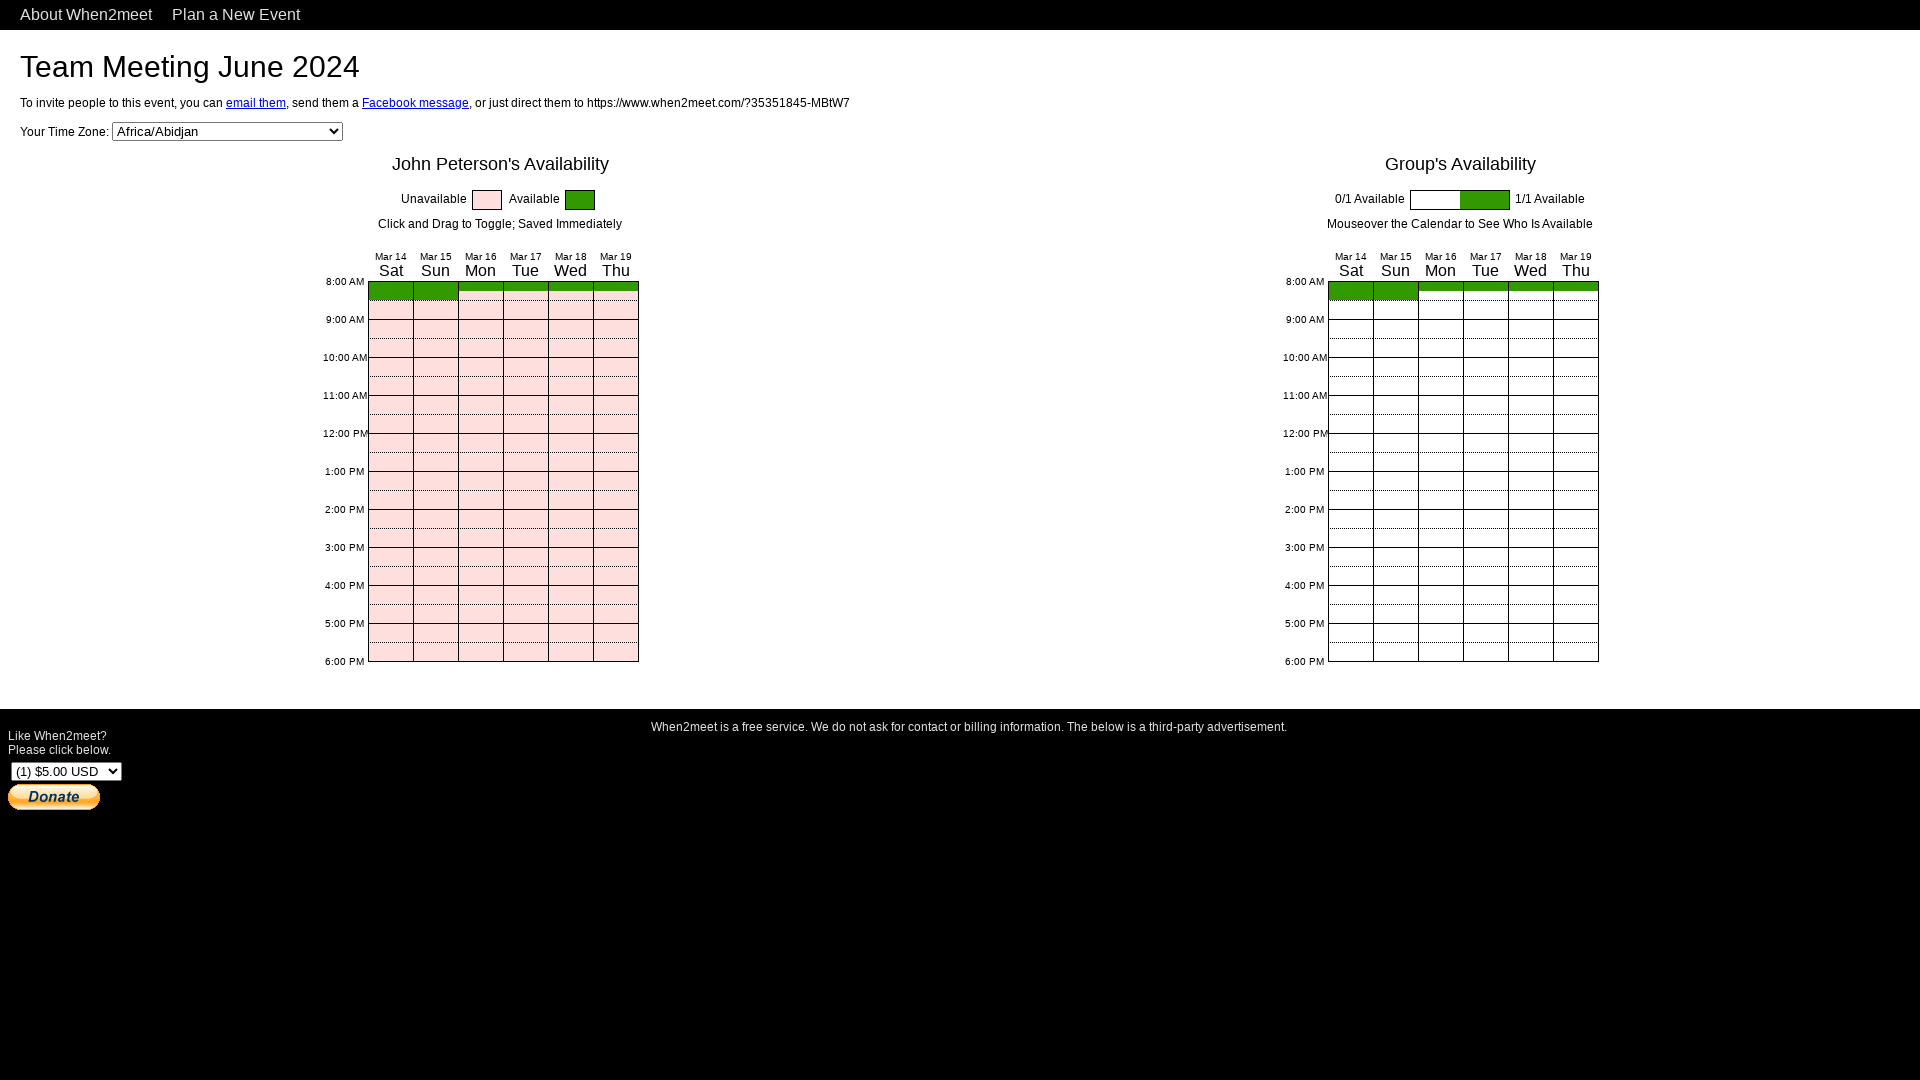

Clicked on availability slot 9 at (480, 296) on #YouGridSlots div div >> nth=8
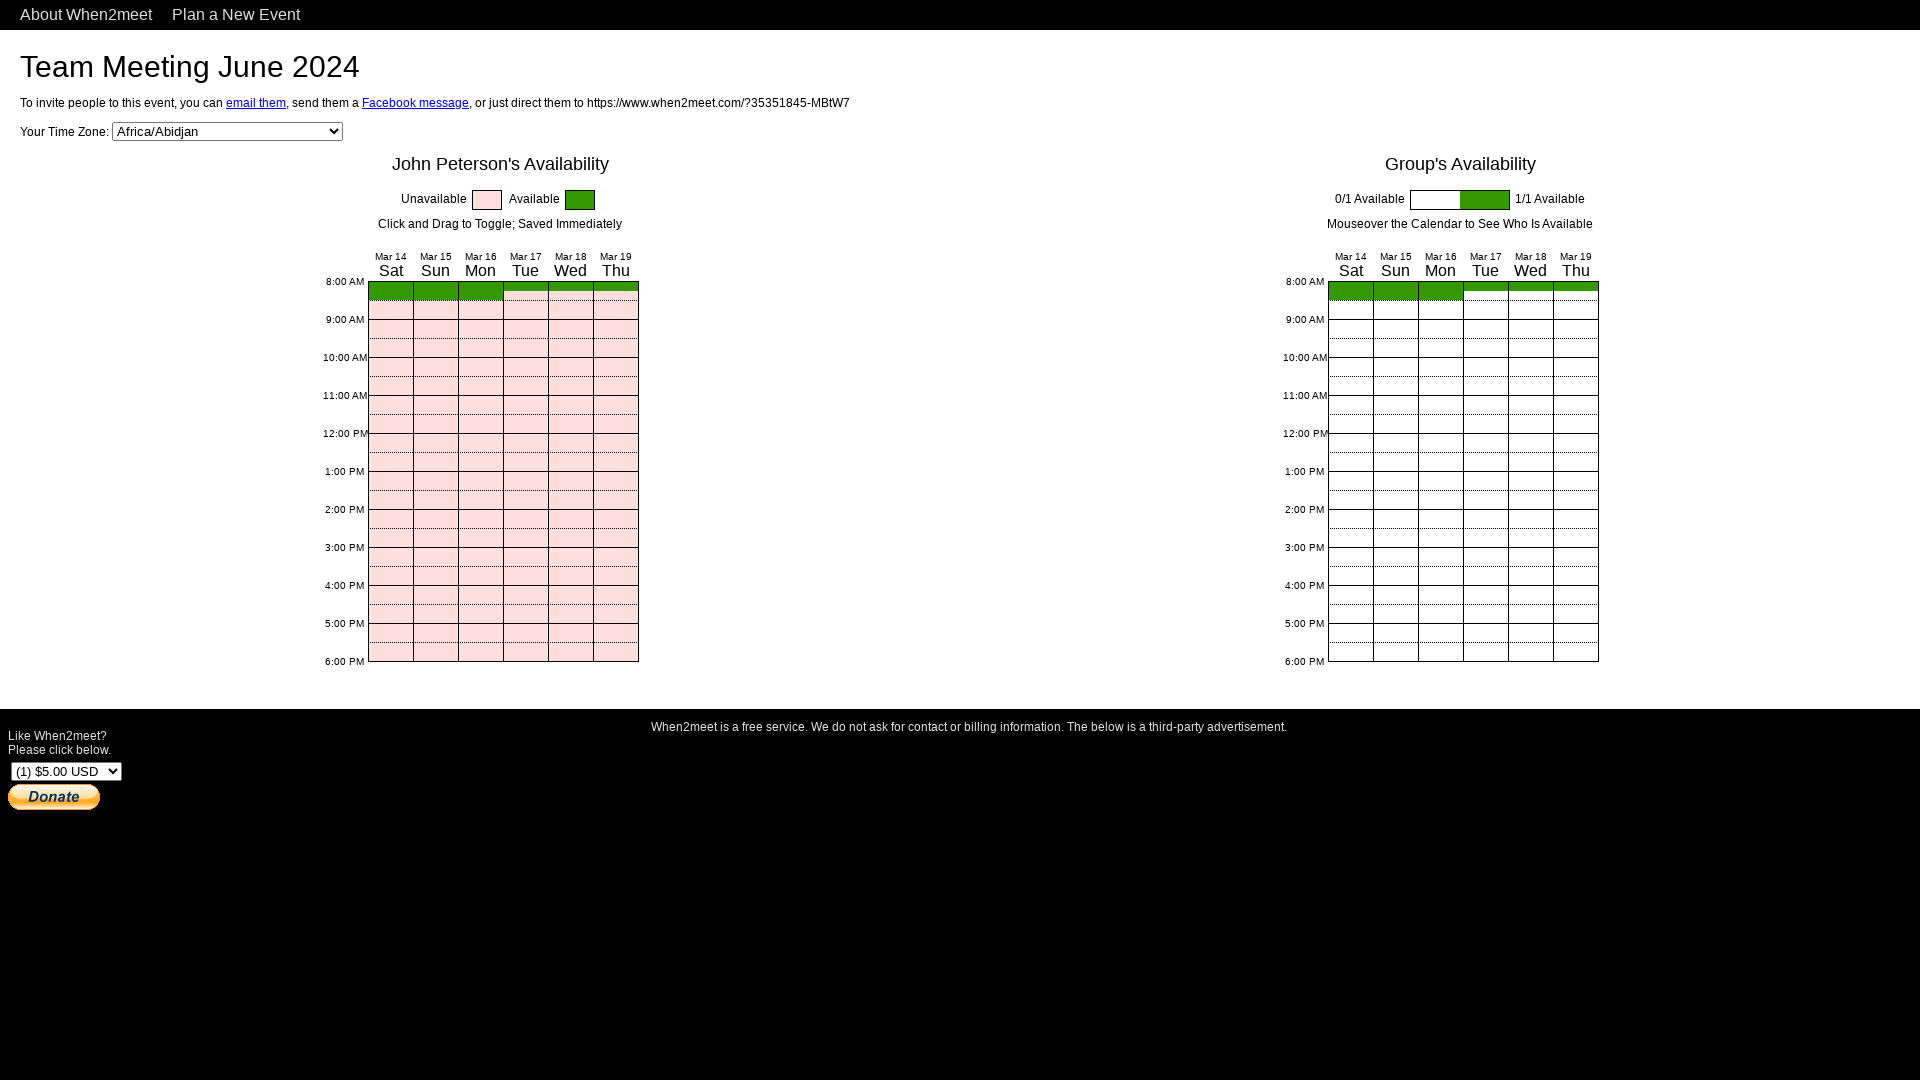

Clicked on availability slot 10 at (525, 296) on #YouGridSlots div div >> nth=9
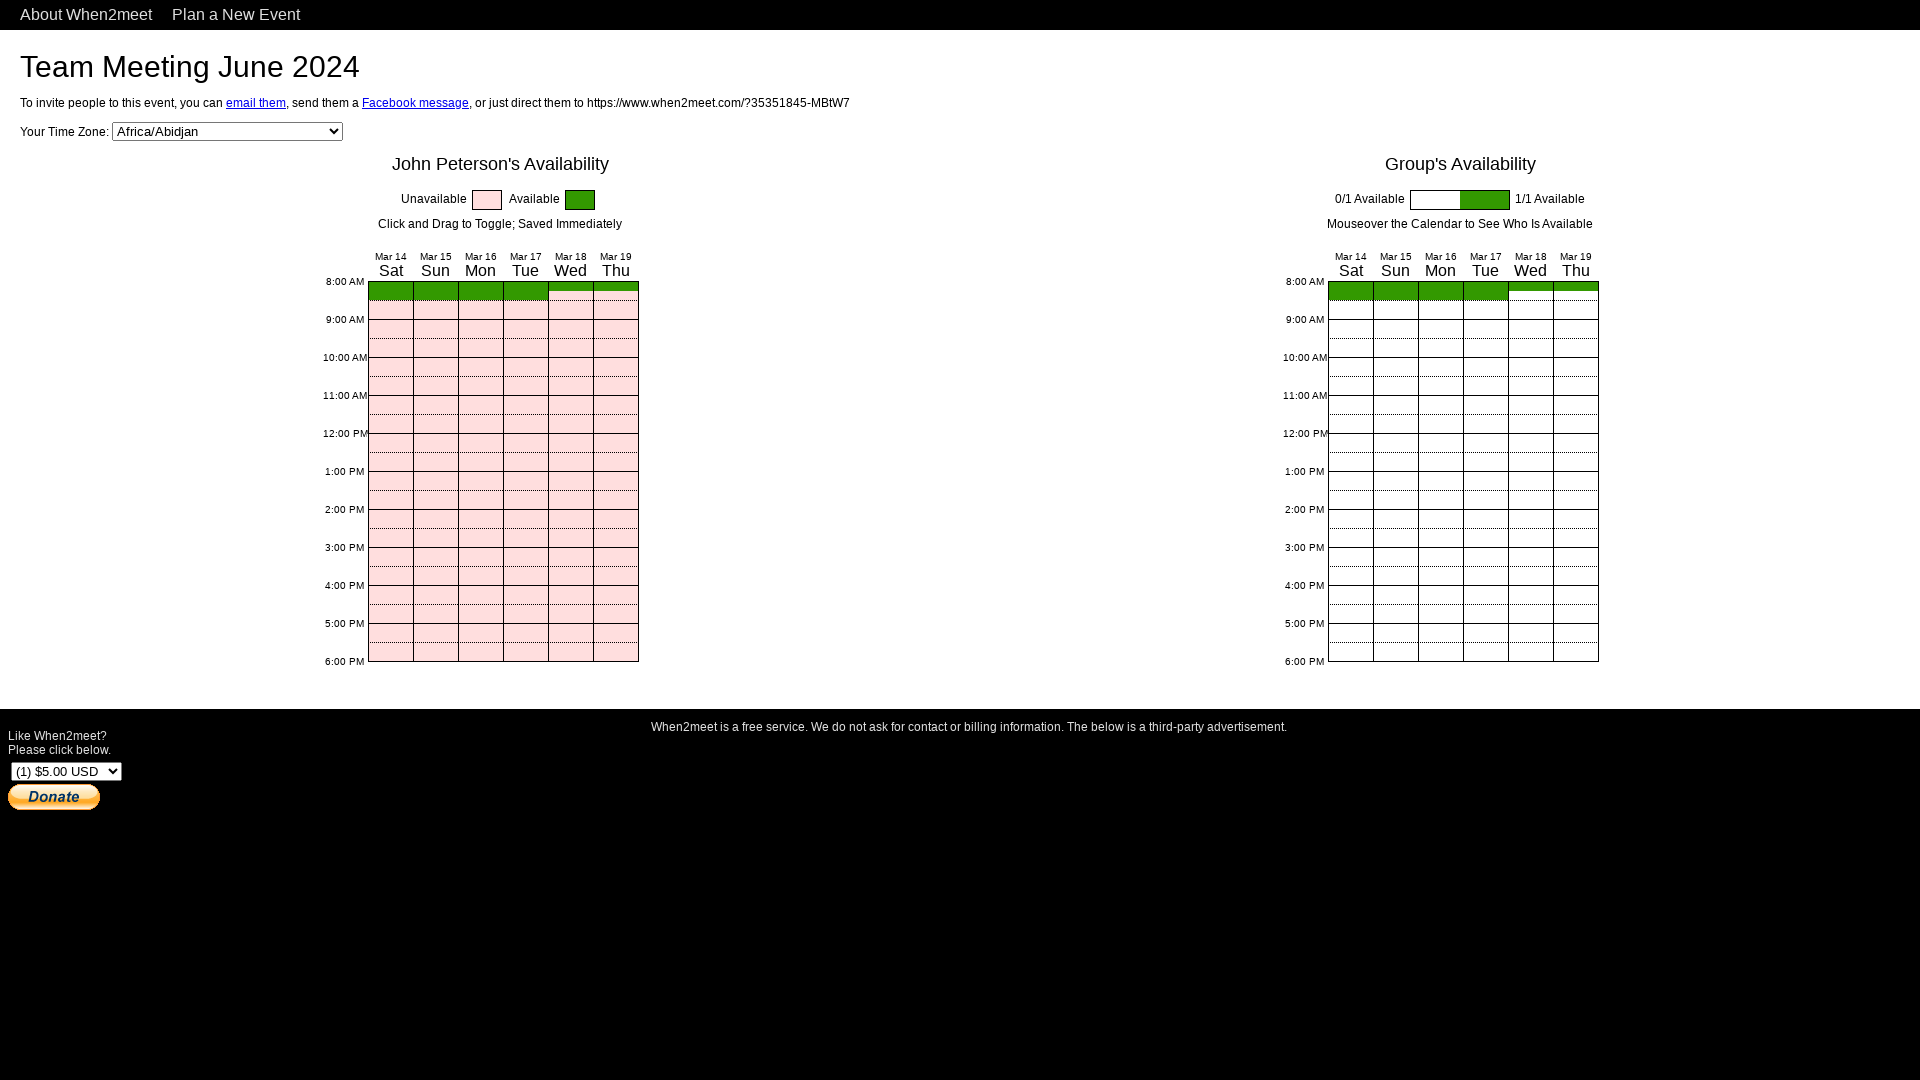

Clicked on availability slot 11 at (570, 296) on #YouGridSlots div div >> nth=10
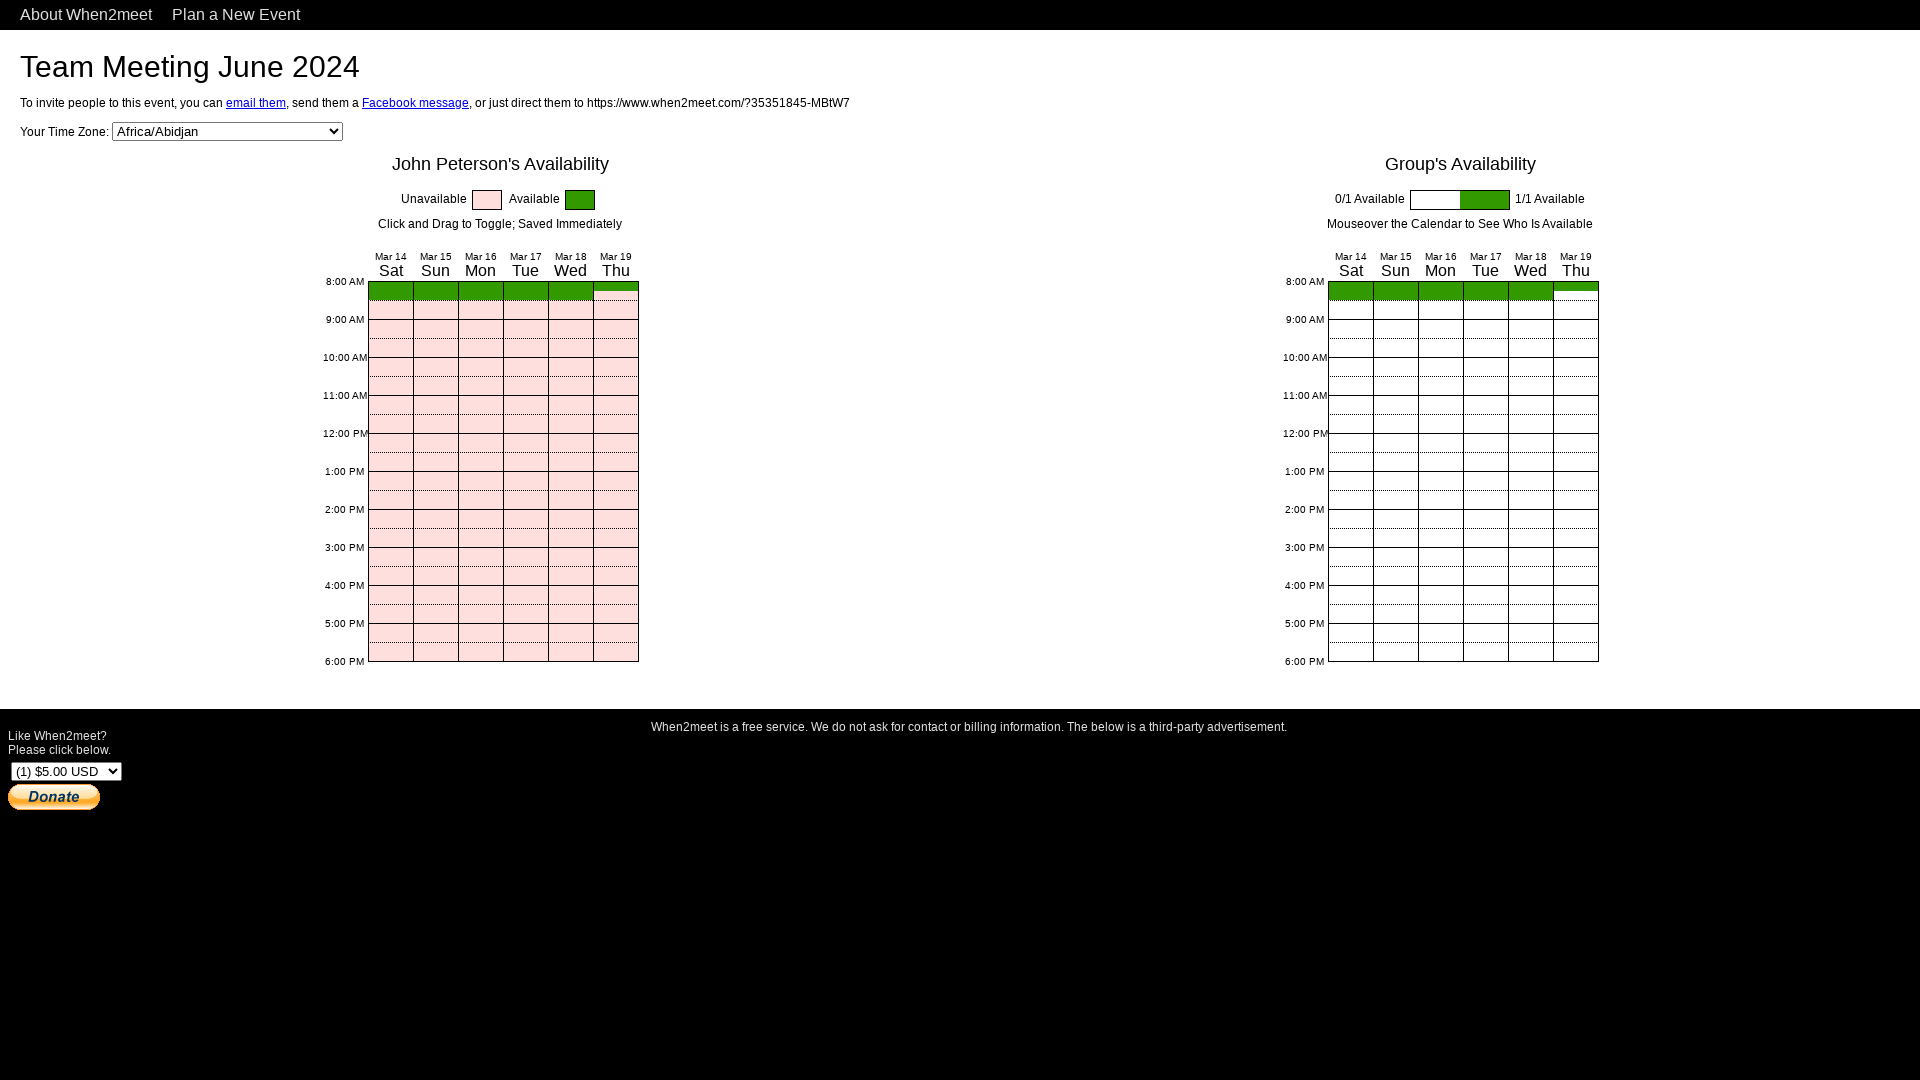

Clicked on availability slot 12 at (616, 296) on #YouGridSlots div div >> nth=11
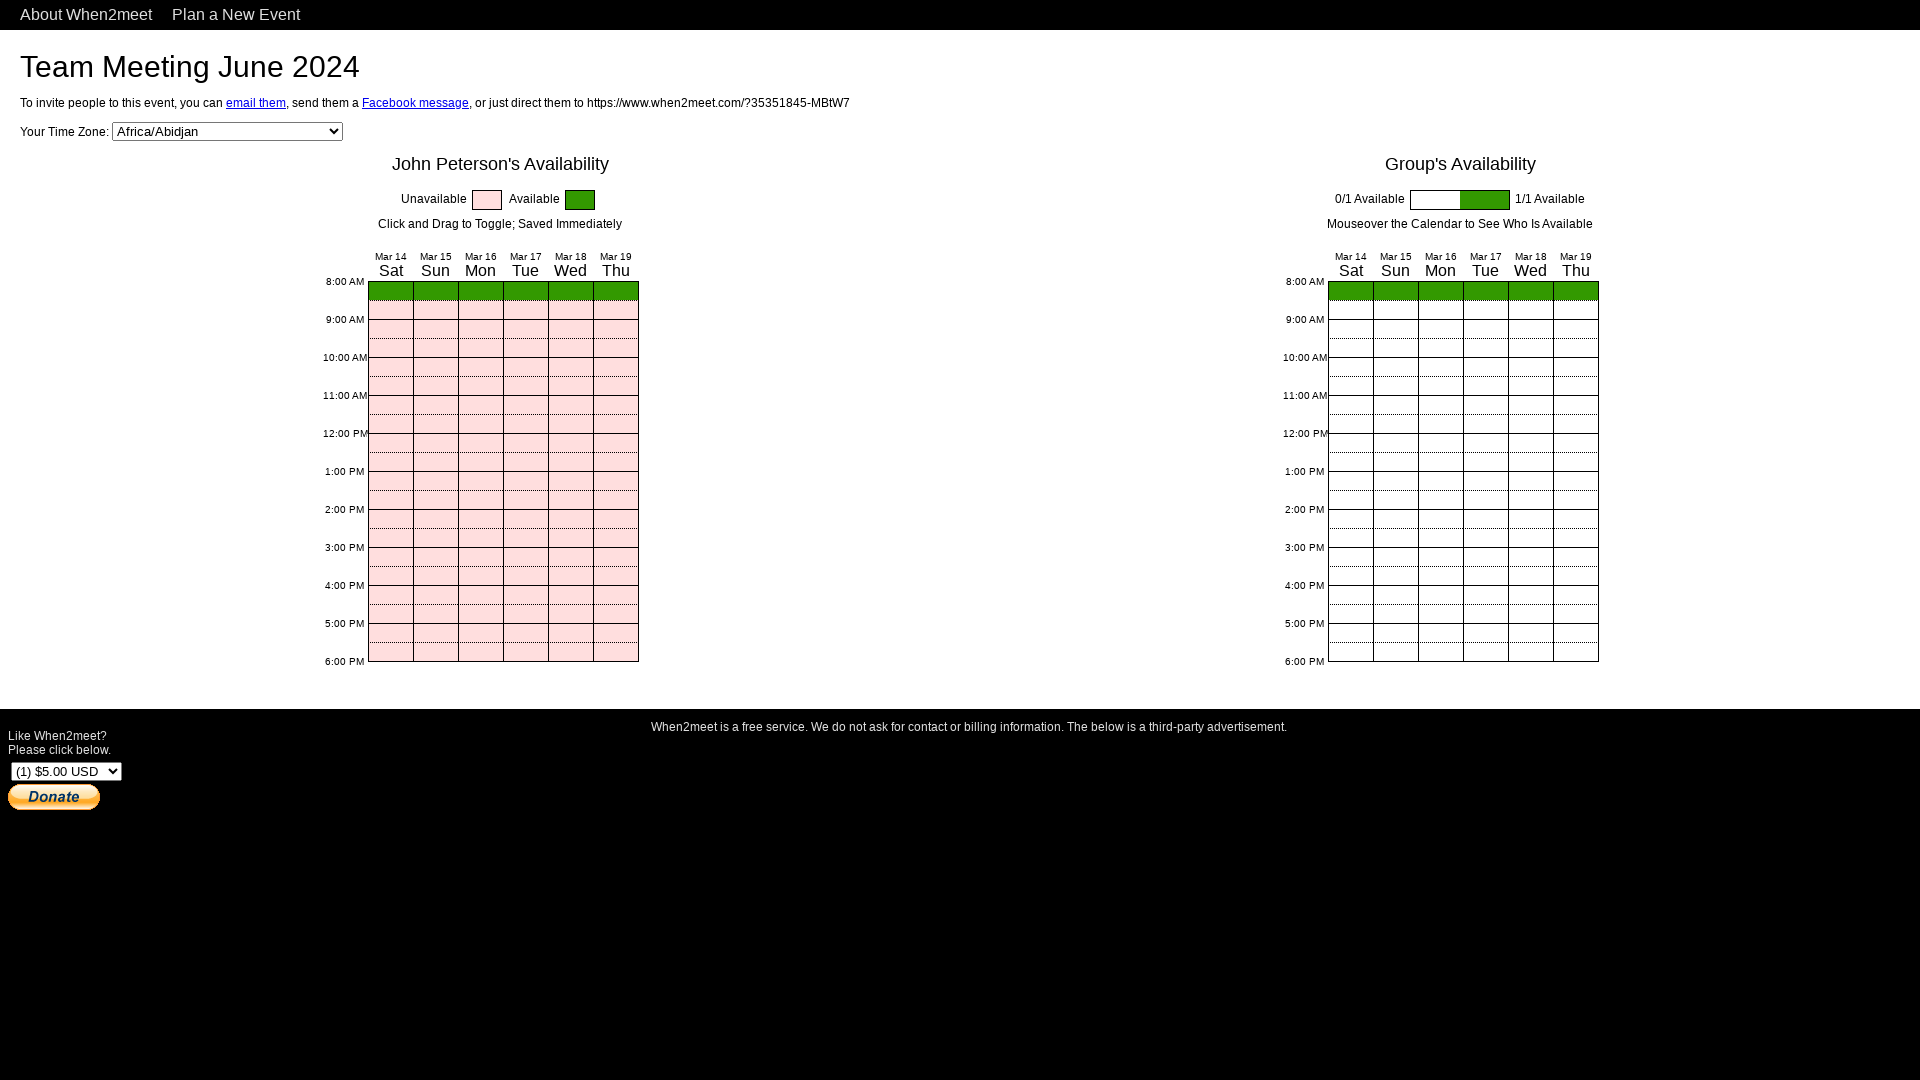

Clicked on availability slot 13 at (390, 305) on #YouGridSlots div div >> nth=12
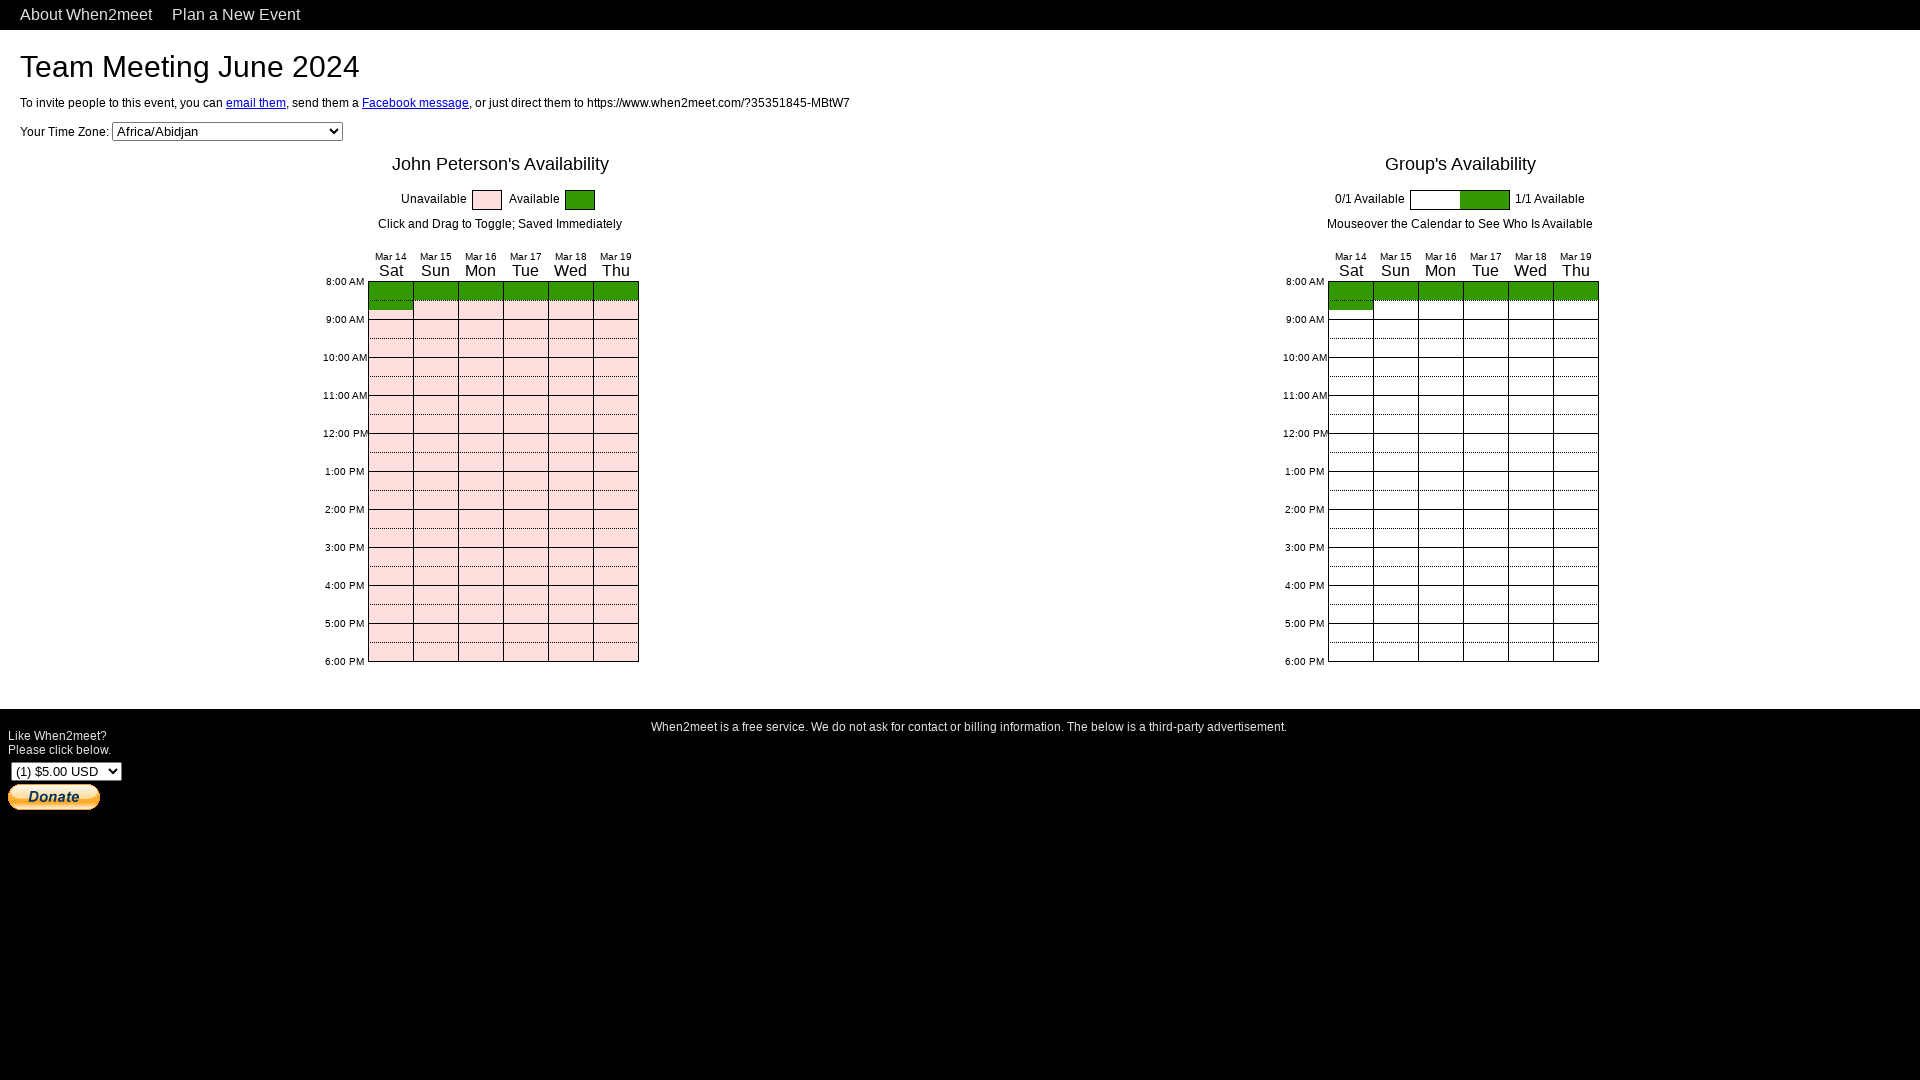

Clicked on availability slot 14 at (435, 305) on #YouGridSlots div div >> nth=13
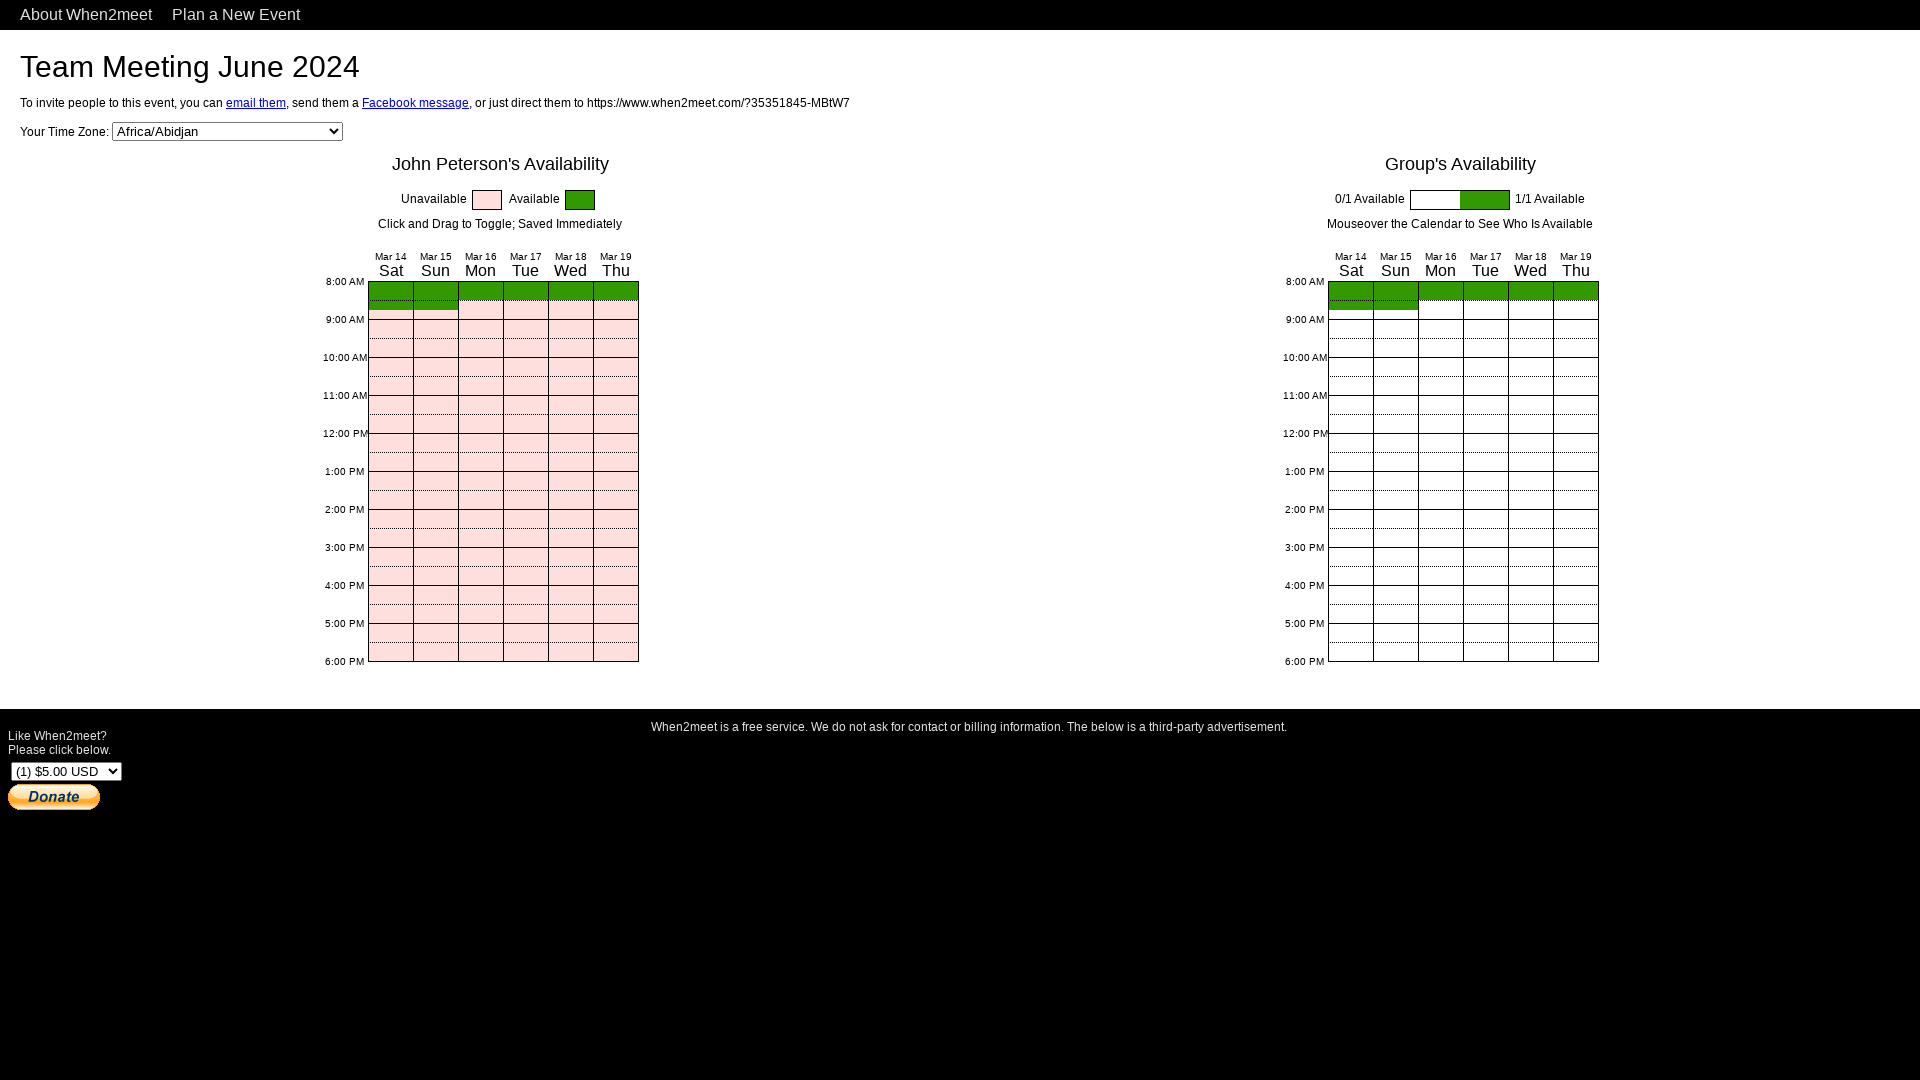

Clicked on availability slot 15 at (480, 305) on #YouGridSlots div div >> nth=14
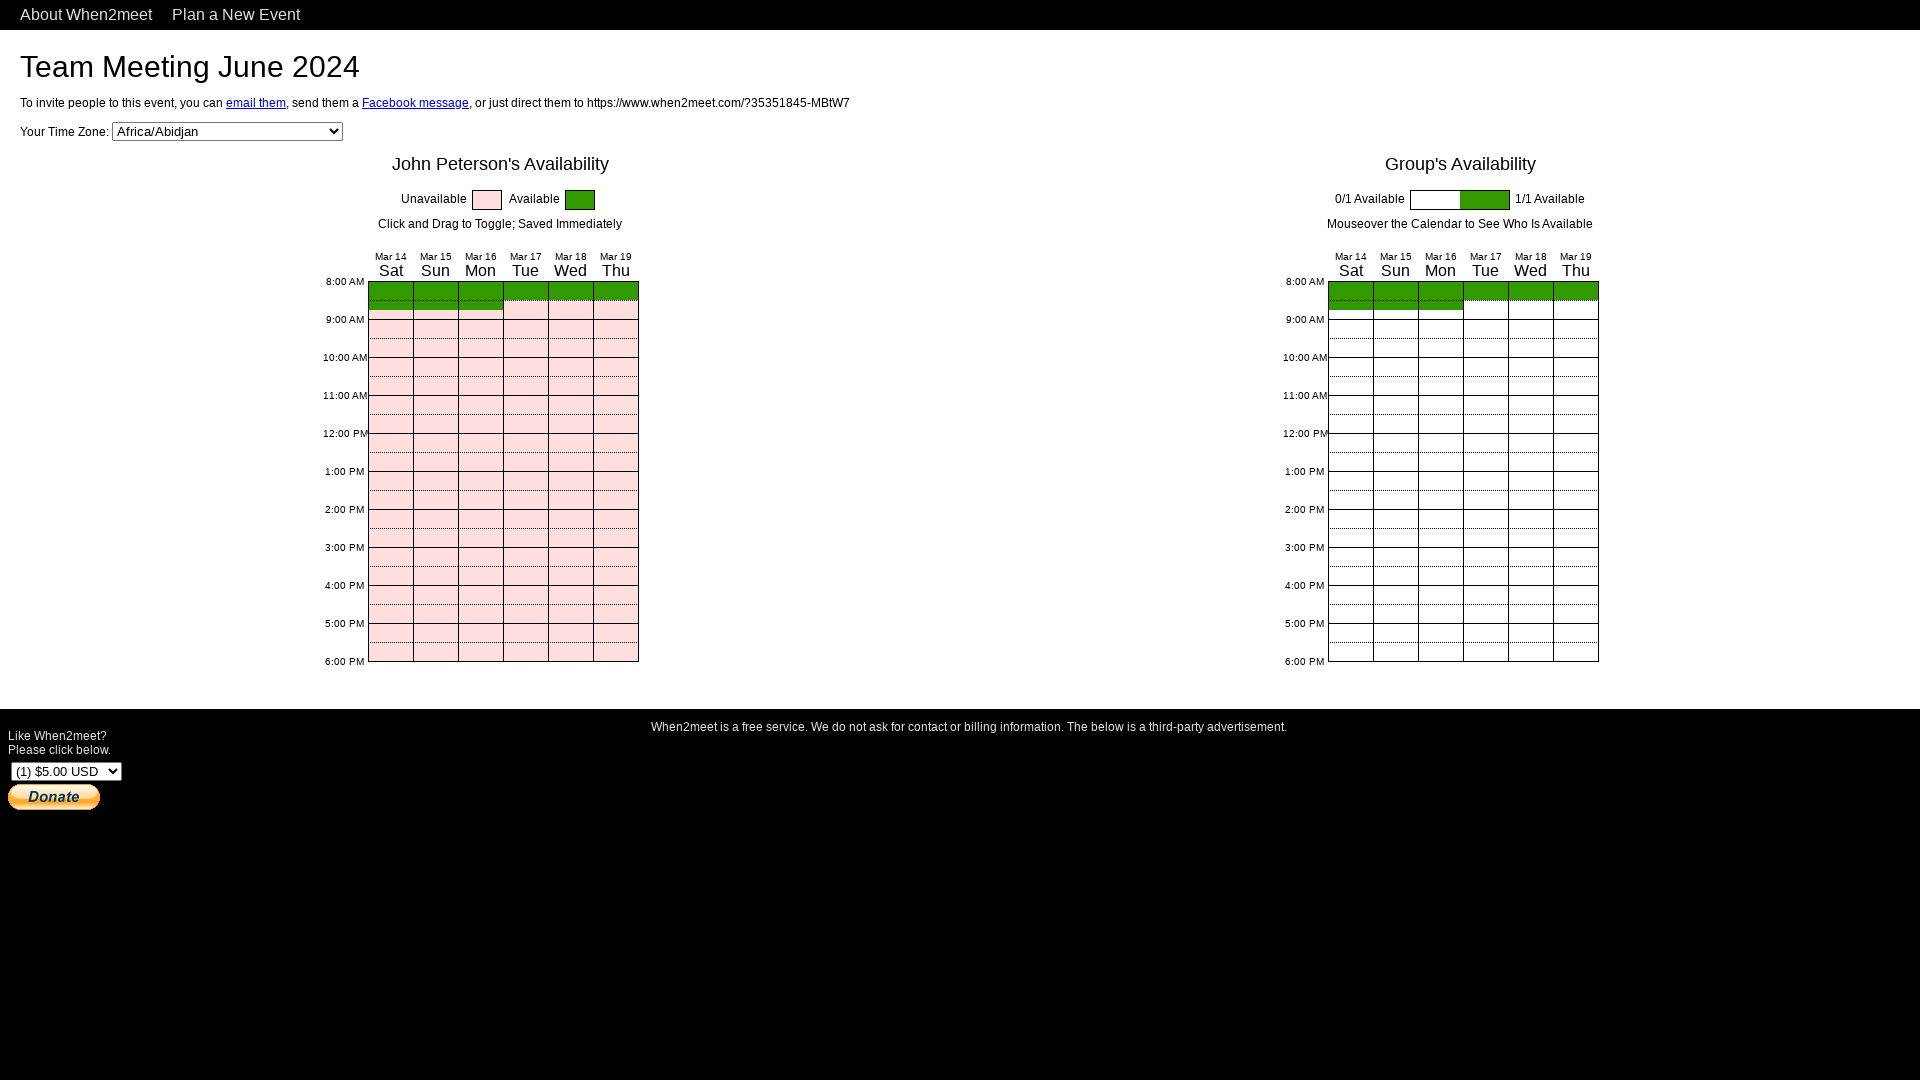

Clicked on availability slot 16 at (525, 305) on #YouGridSlots div div >> nth=15
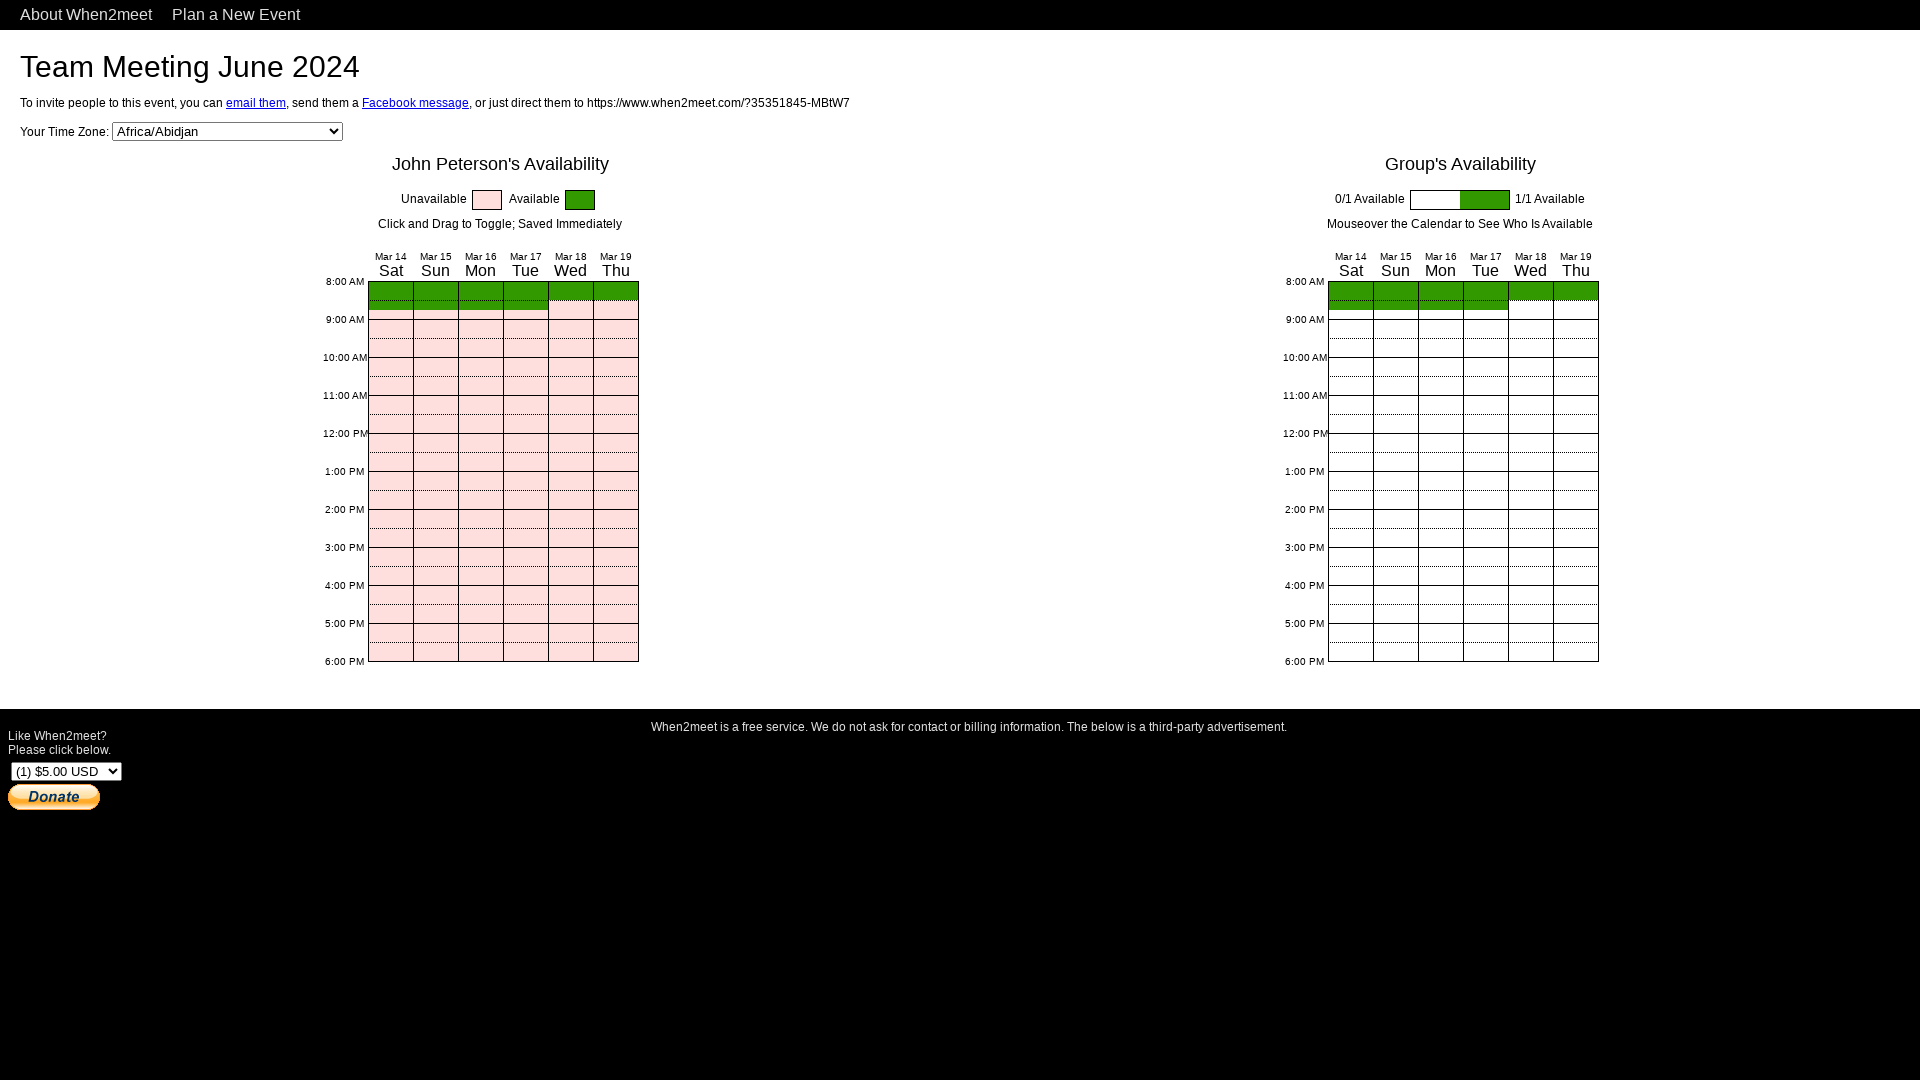

Clicked on availability slot 17 at (570, 305) on #YouGridSlots div div >> nth=16
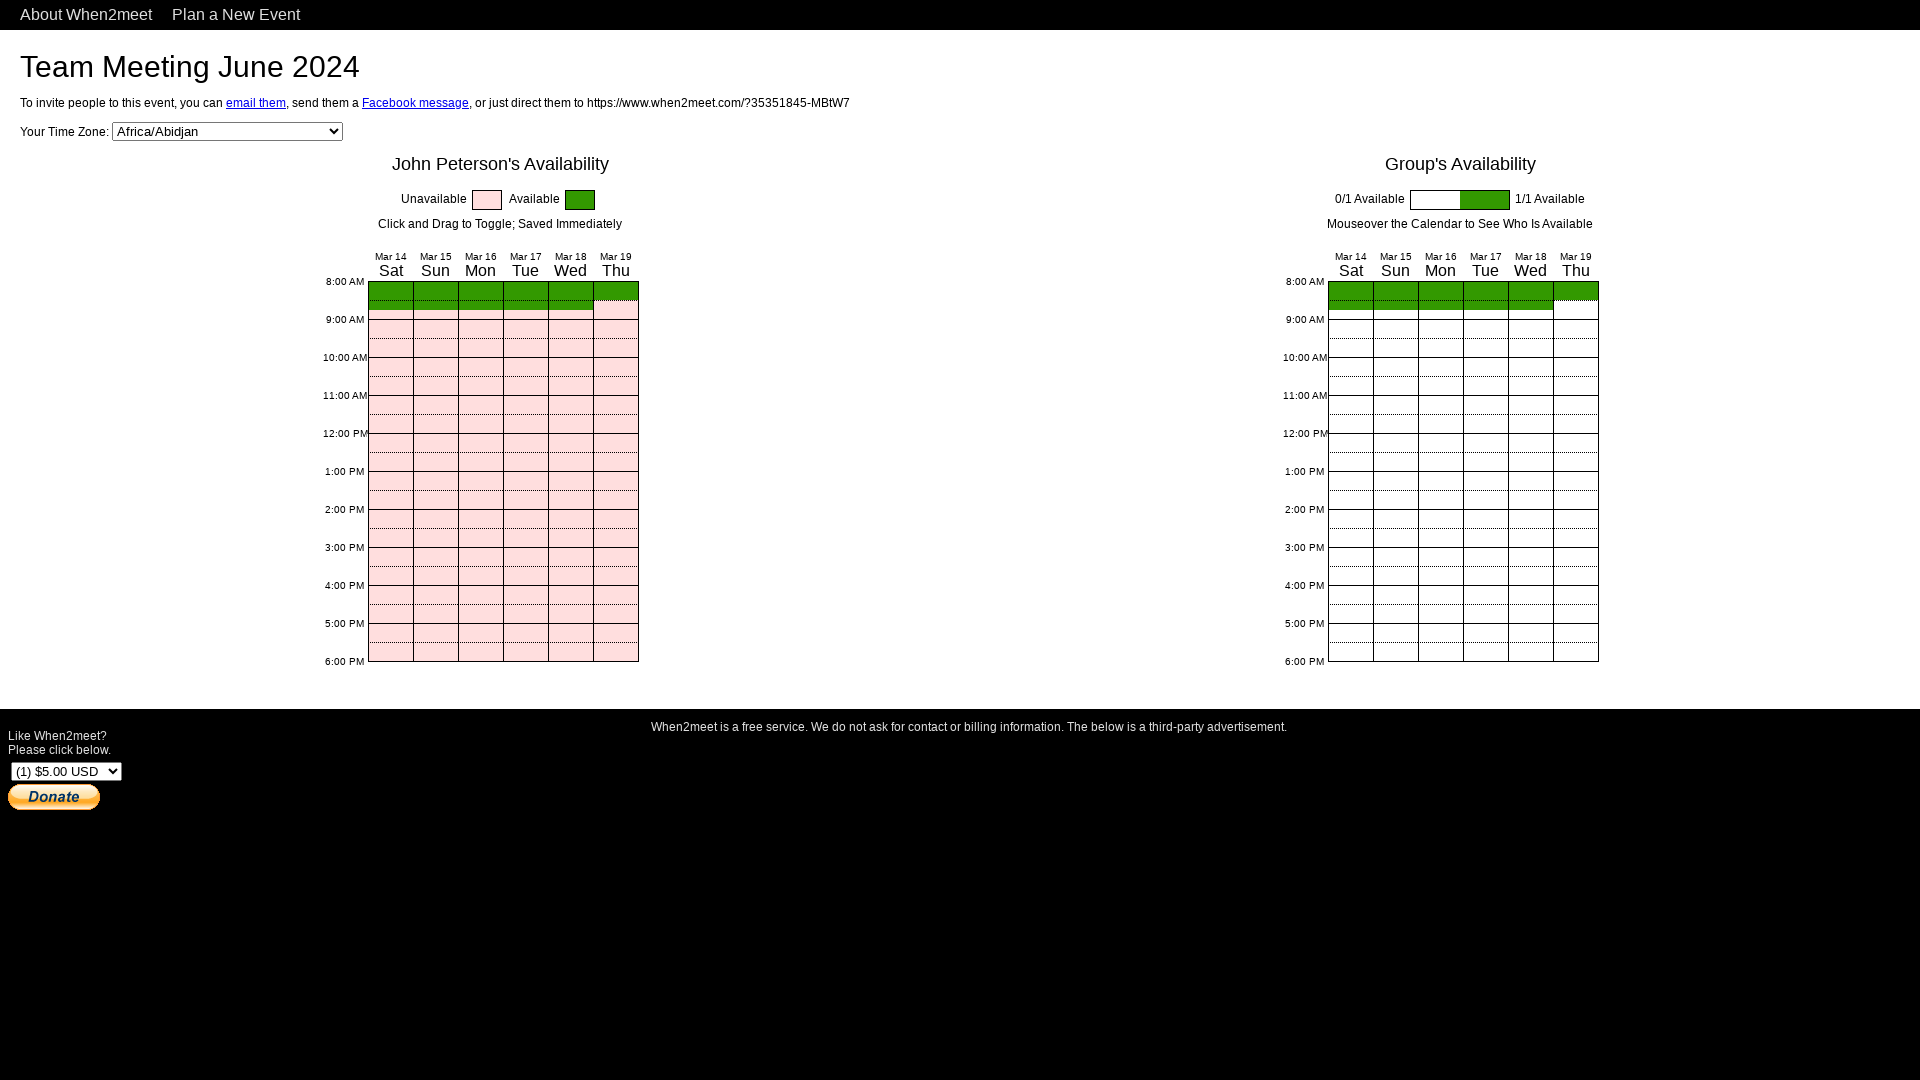

Clicked on availability slot 18 at (616, 305) on #YouGridSlots div div >> nth=17
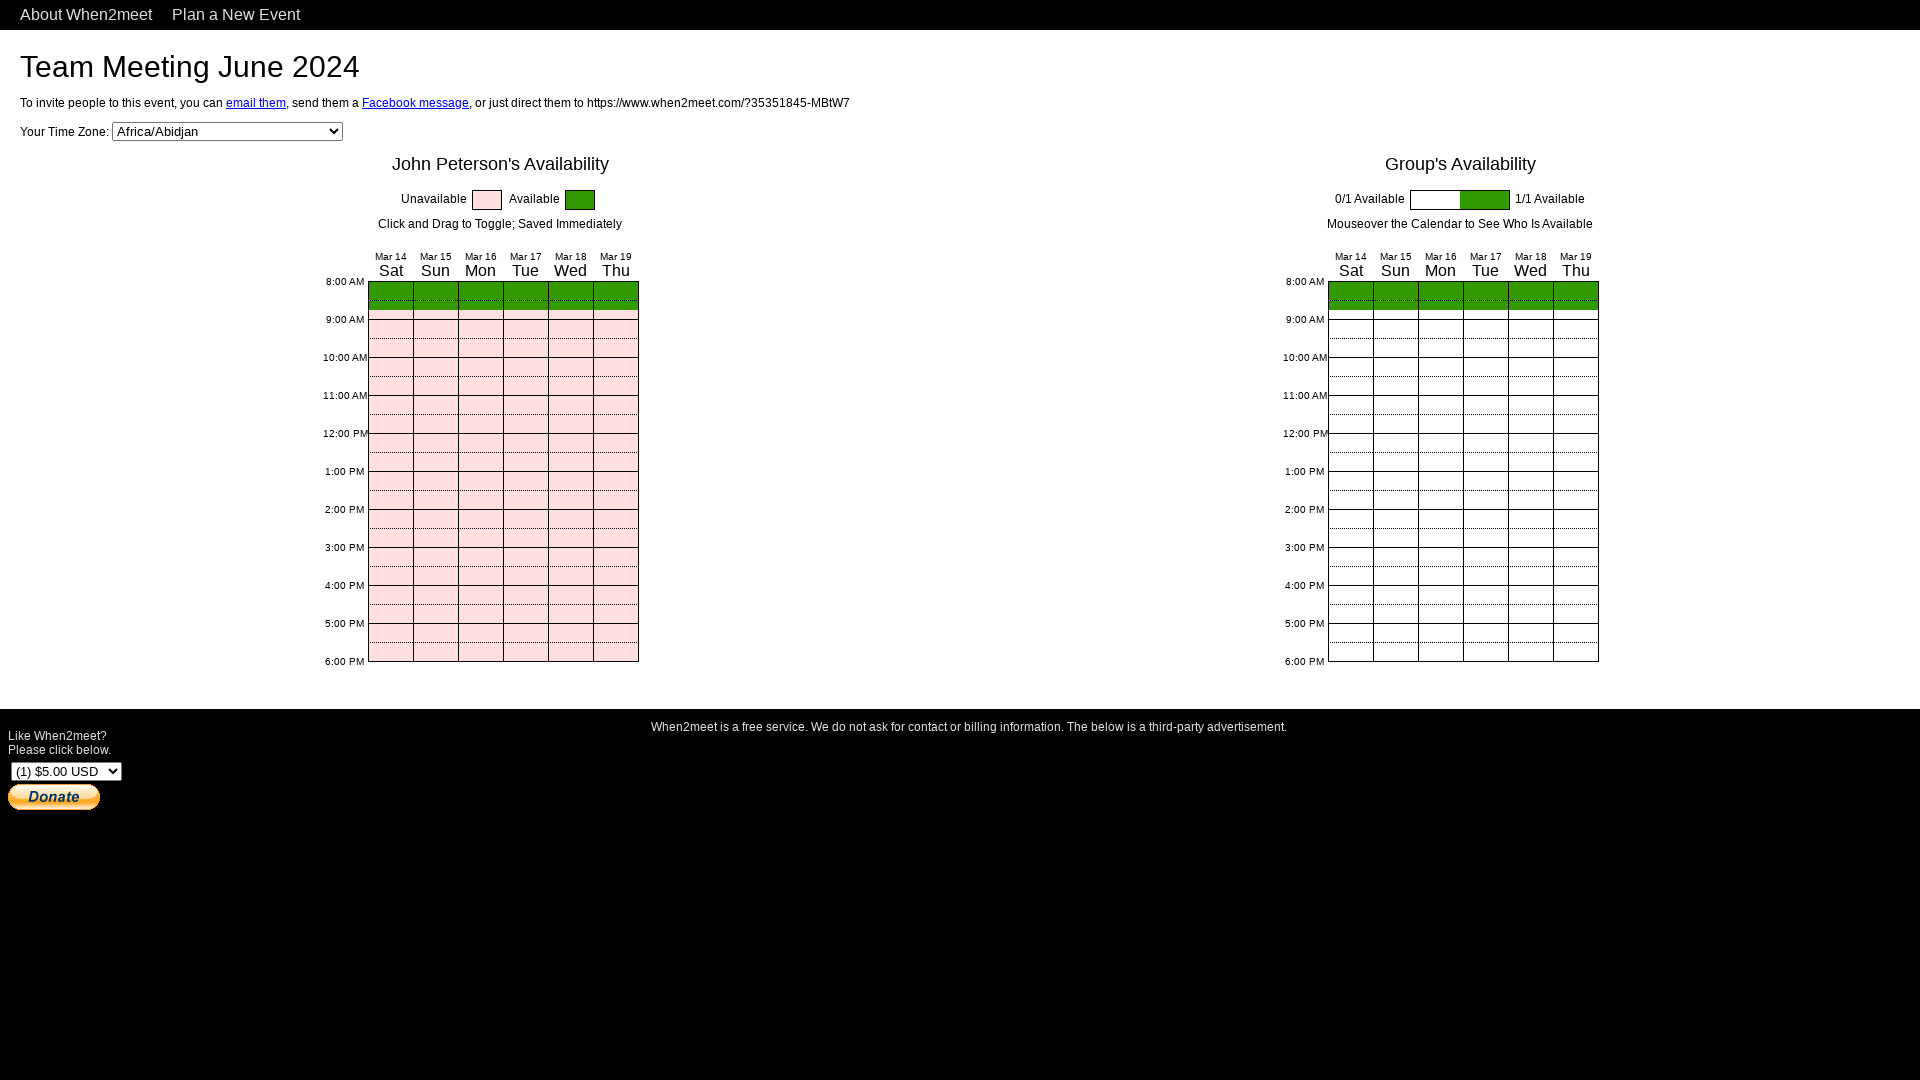

Clicked on availability slot 19 at (390, 314) on #YouGridSlots div div >> nth=18
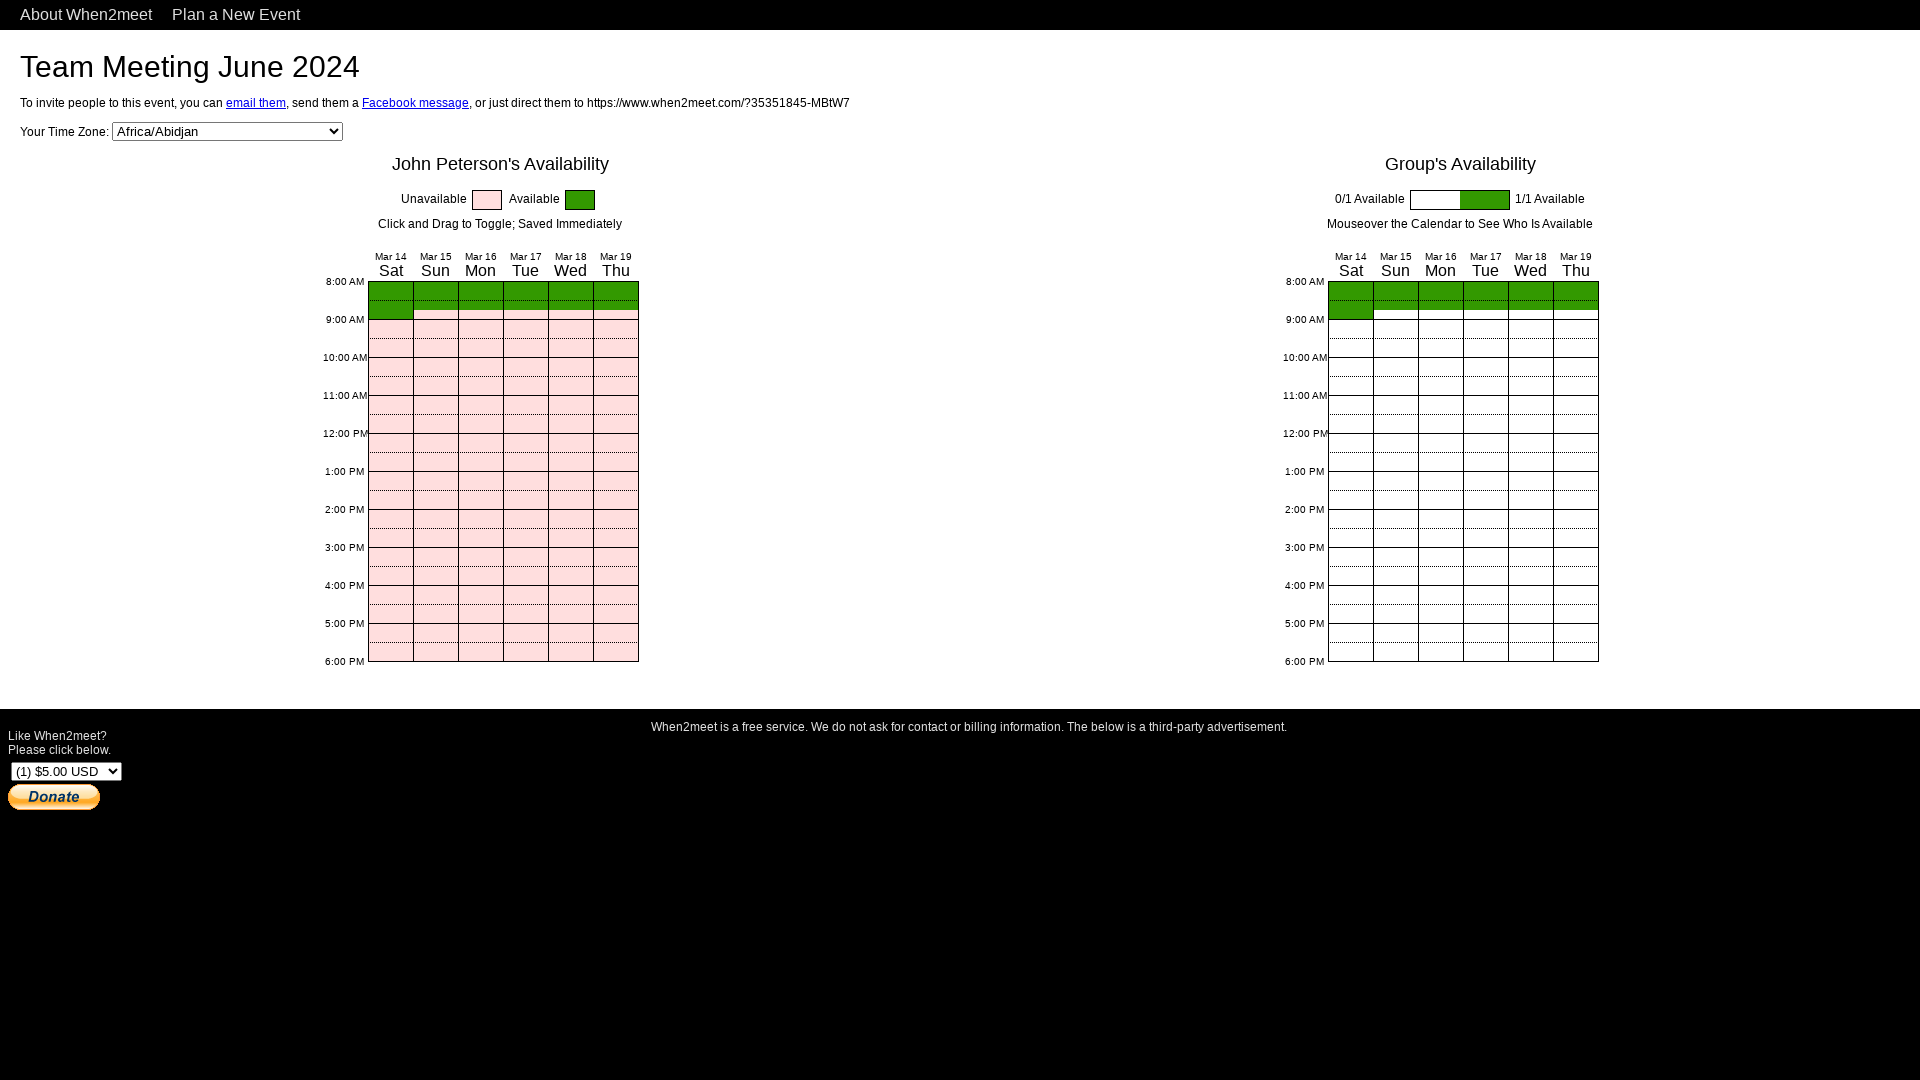

Clicked on availability slot 20 at (435, 314) on #YouGridSlots div div >> nth=19
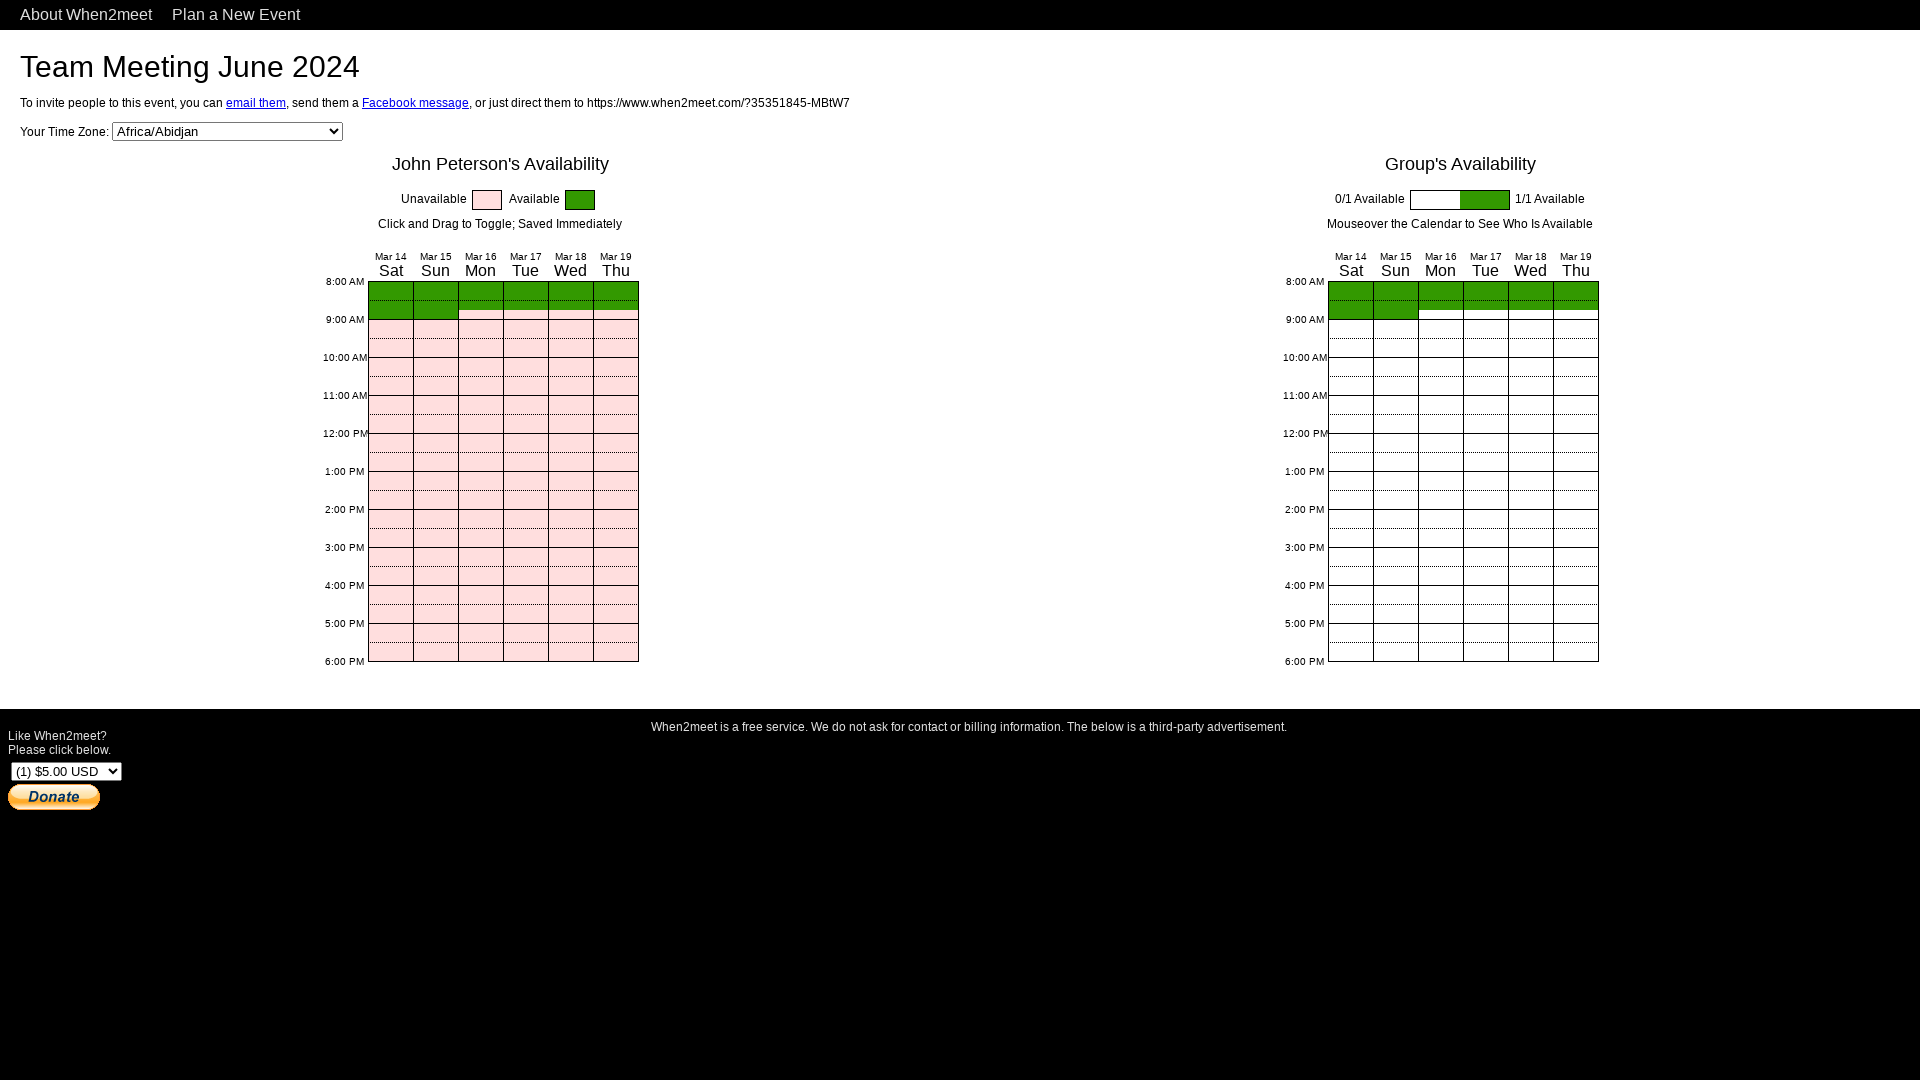

Clicked on availability slot 21 at (480, 314) on #YouGridSlots div div >> nth=20
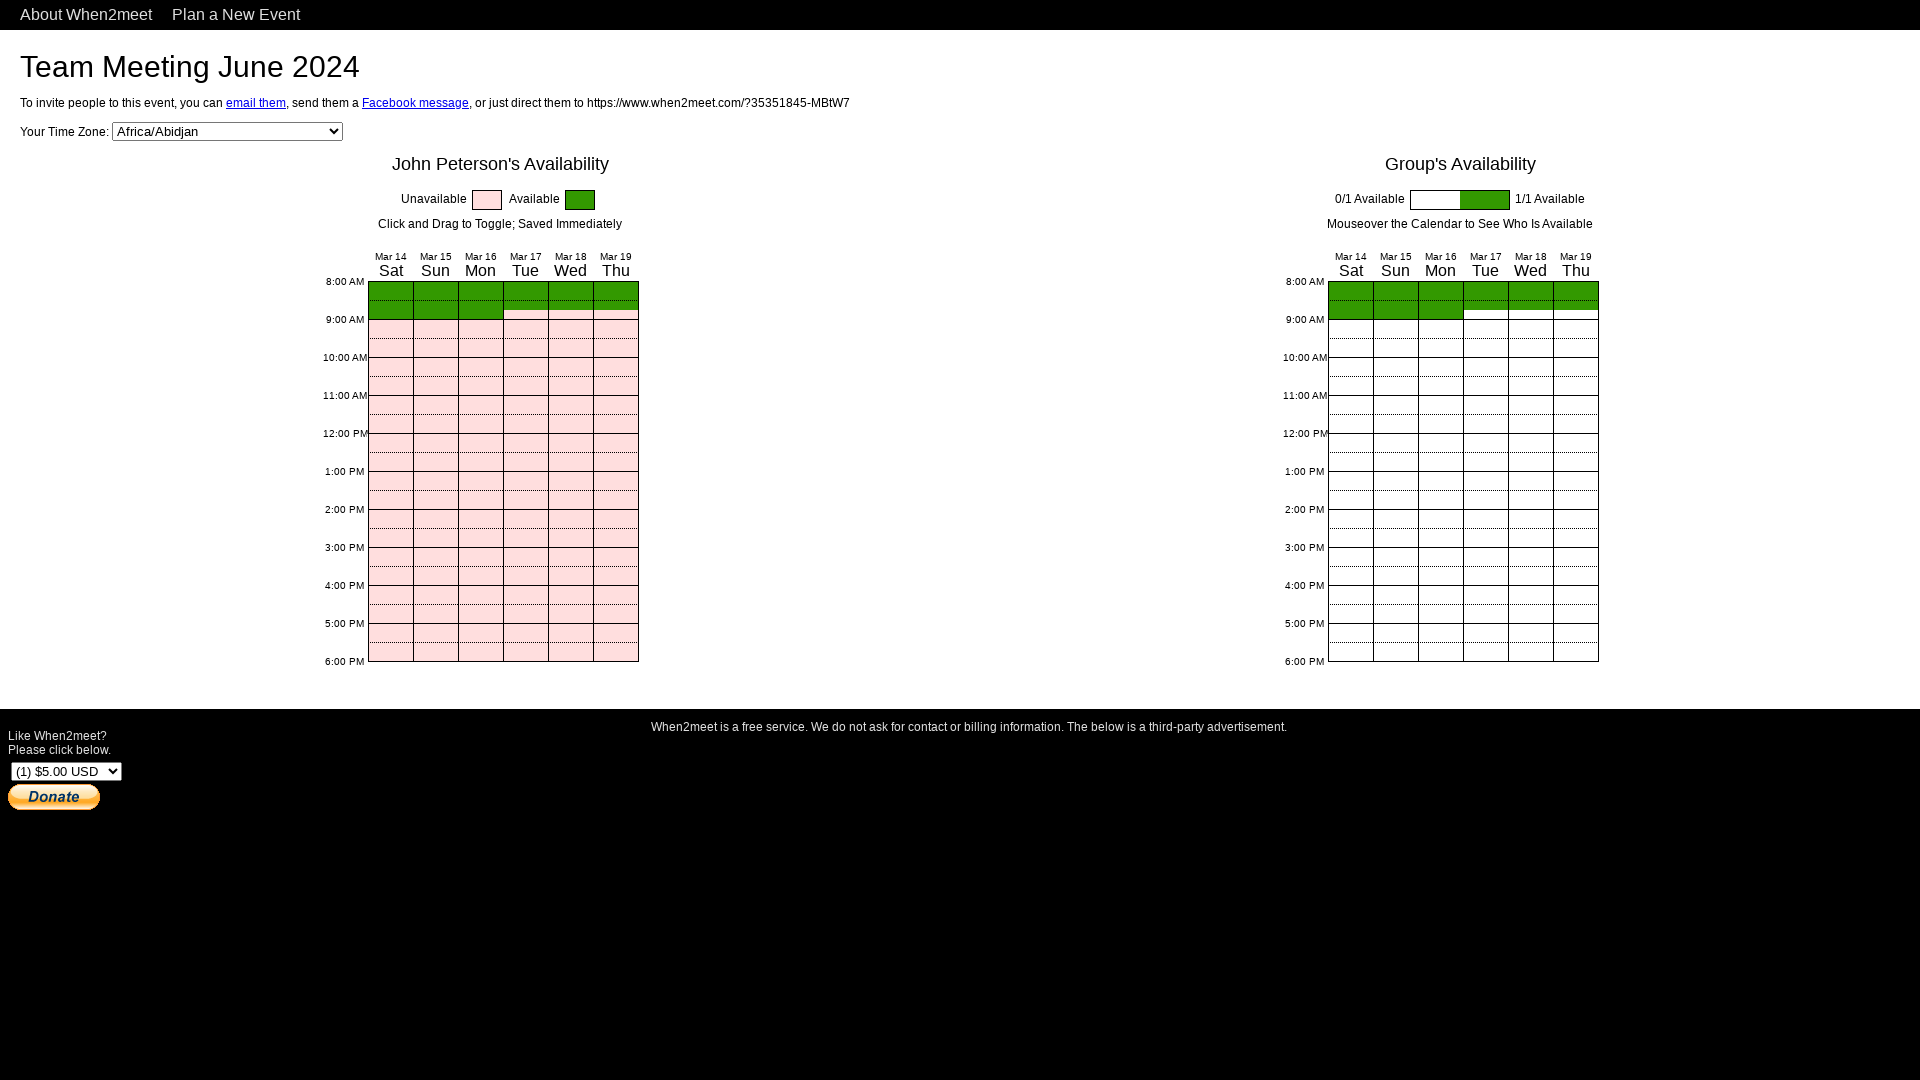

Clicked on availability slot 22 at (525, 314) on #YouGridSlots div div >> nth=21
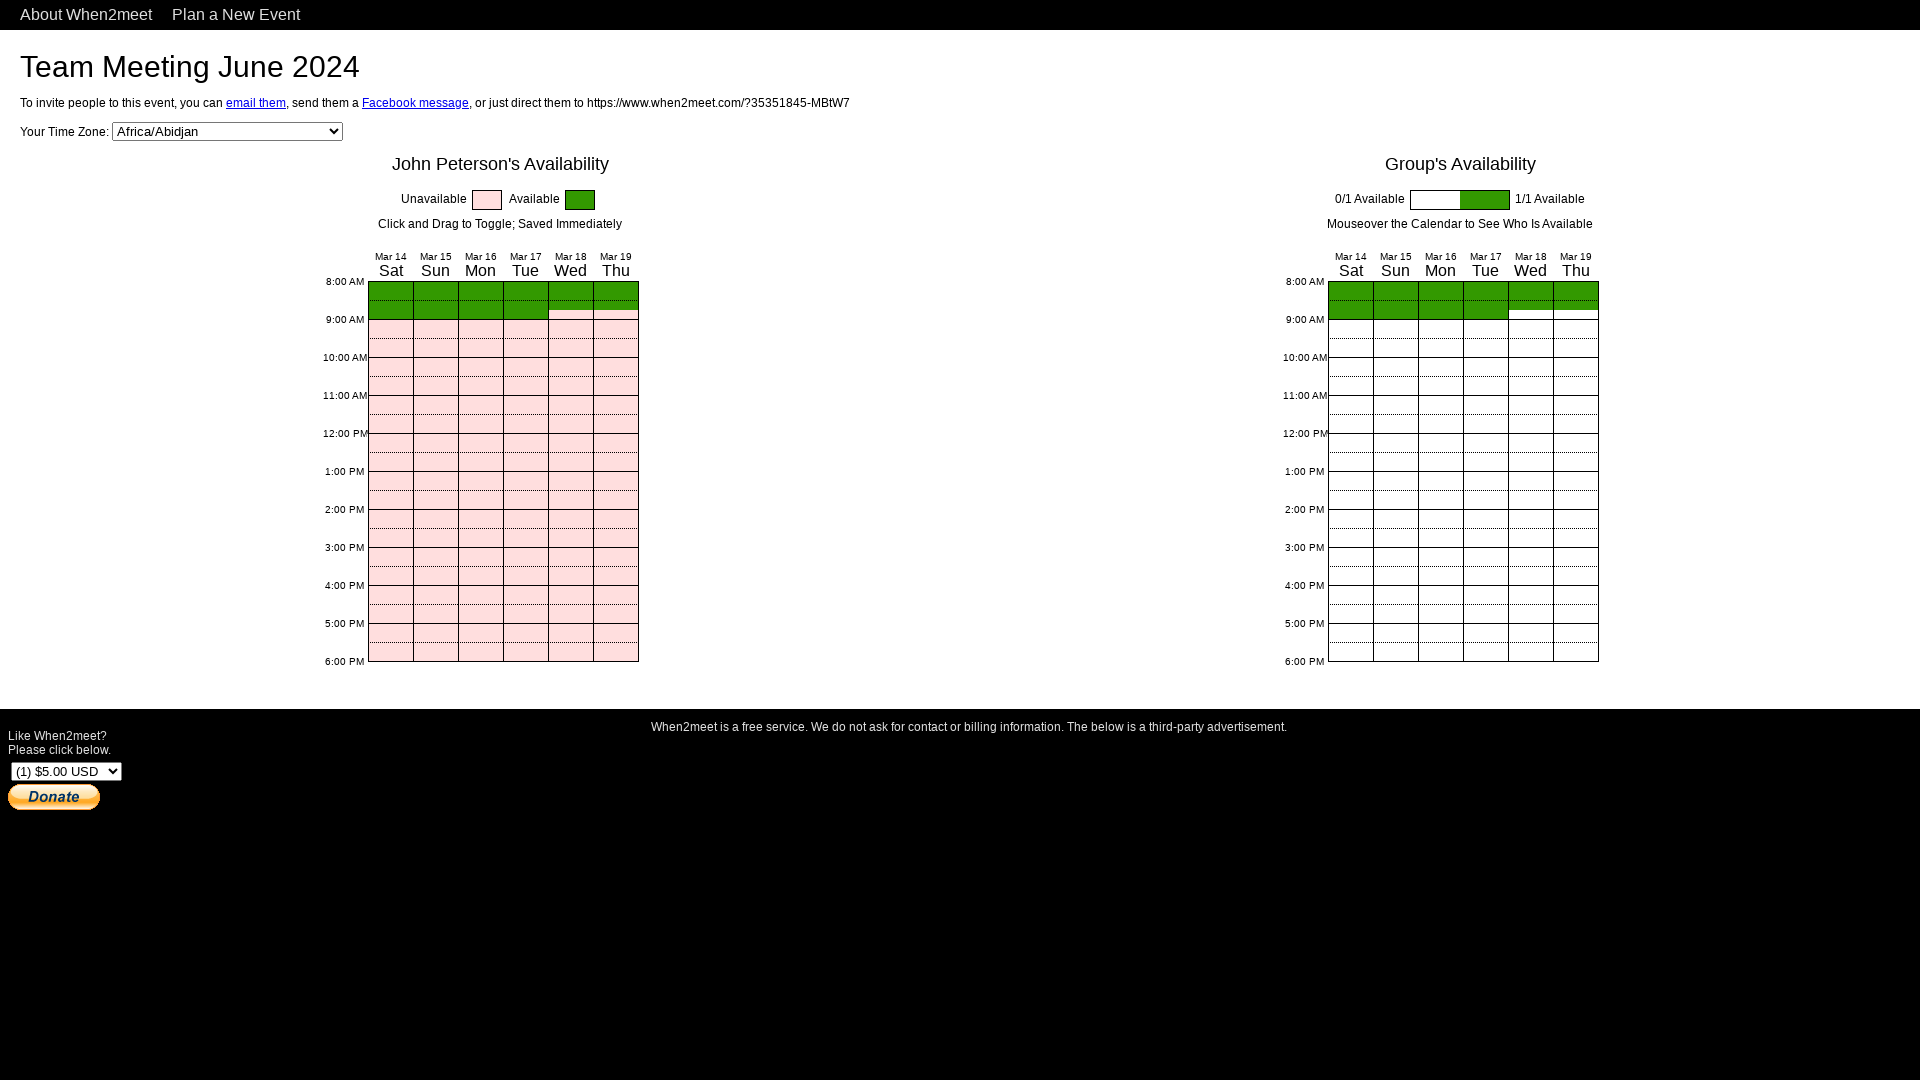

Clicked on availability slot 23 at (570, 314) on #YouGridSlots div div >> nth=22
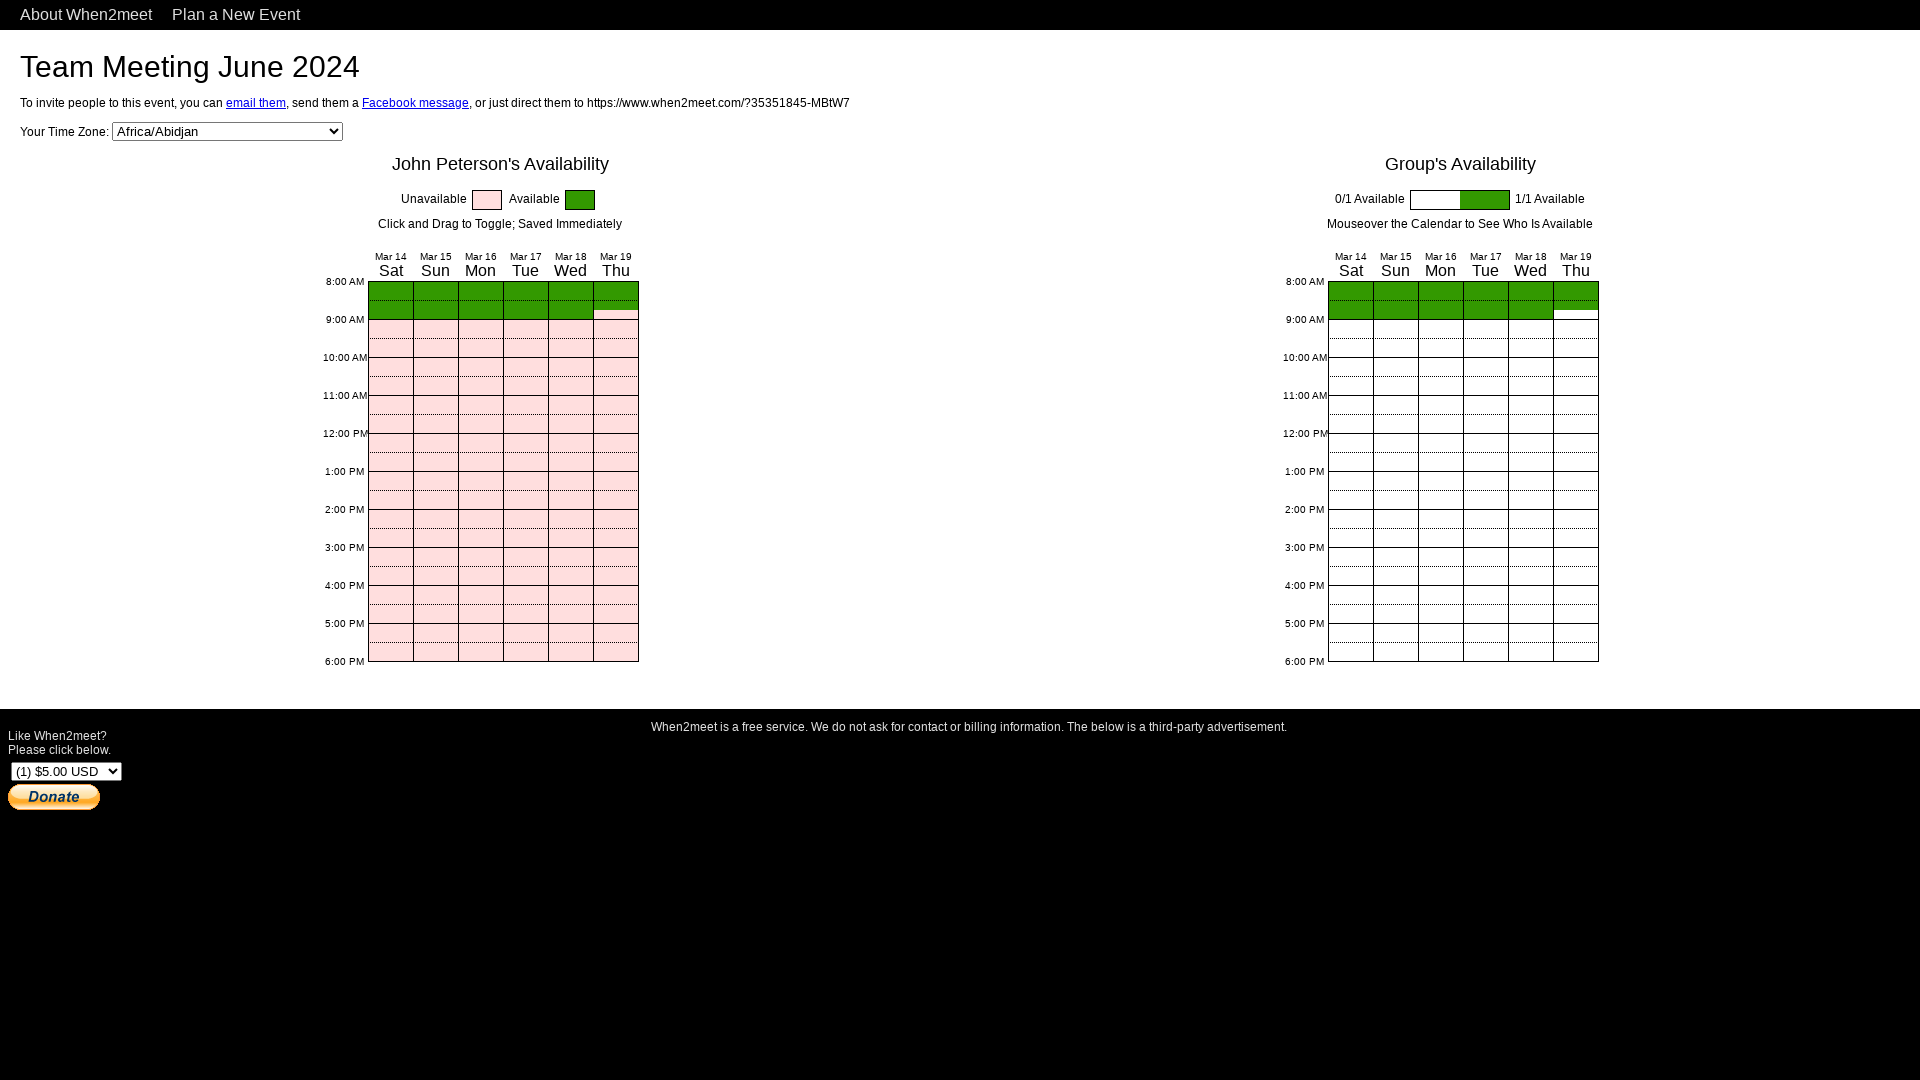

Clicked on availability slot 24 at (616, 314) on #YouGridSlots div div >> nth=23
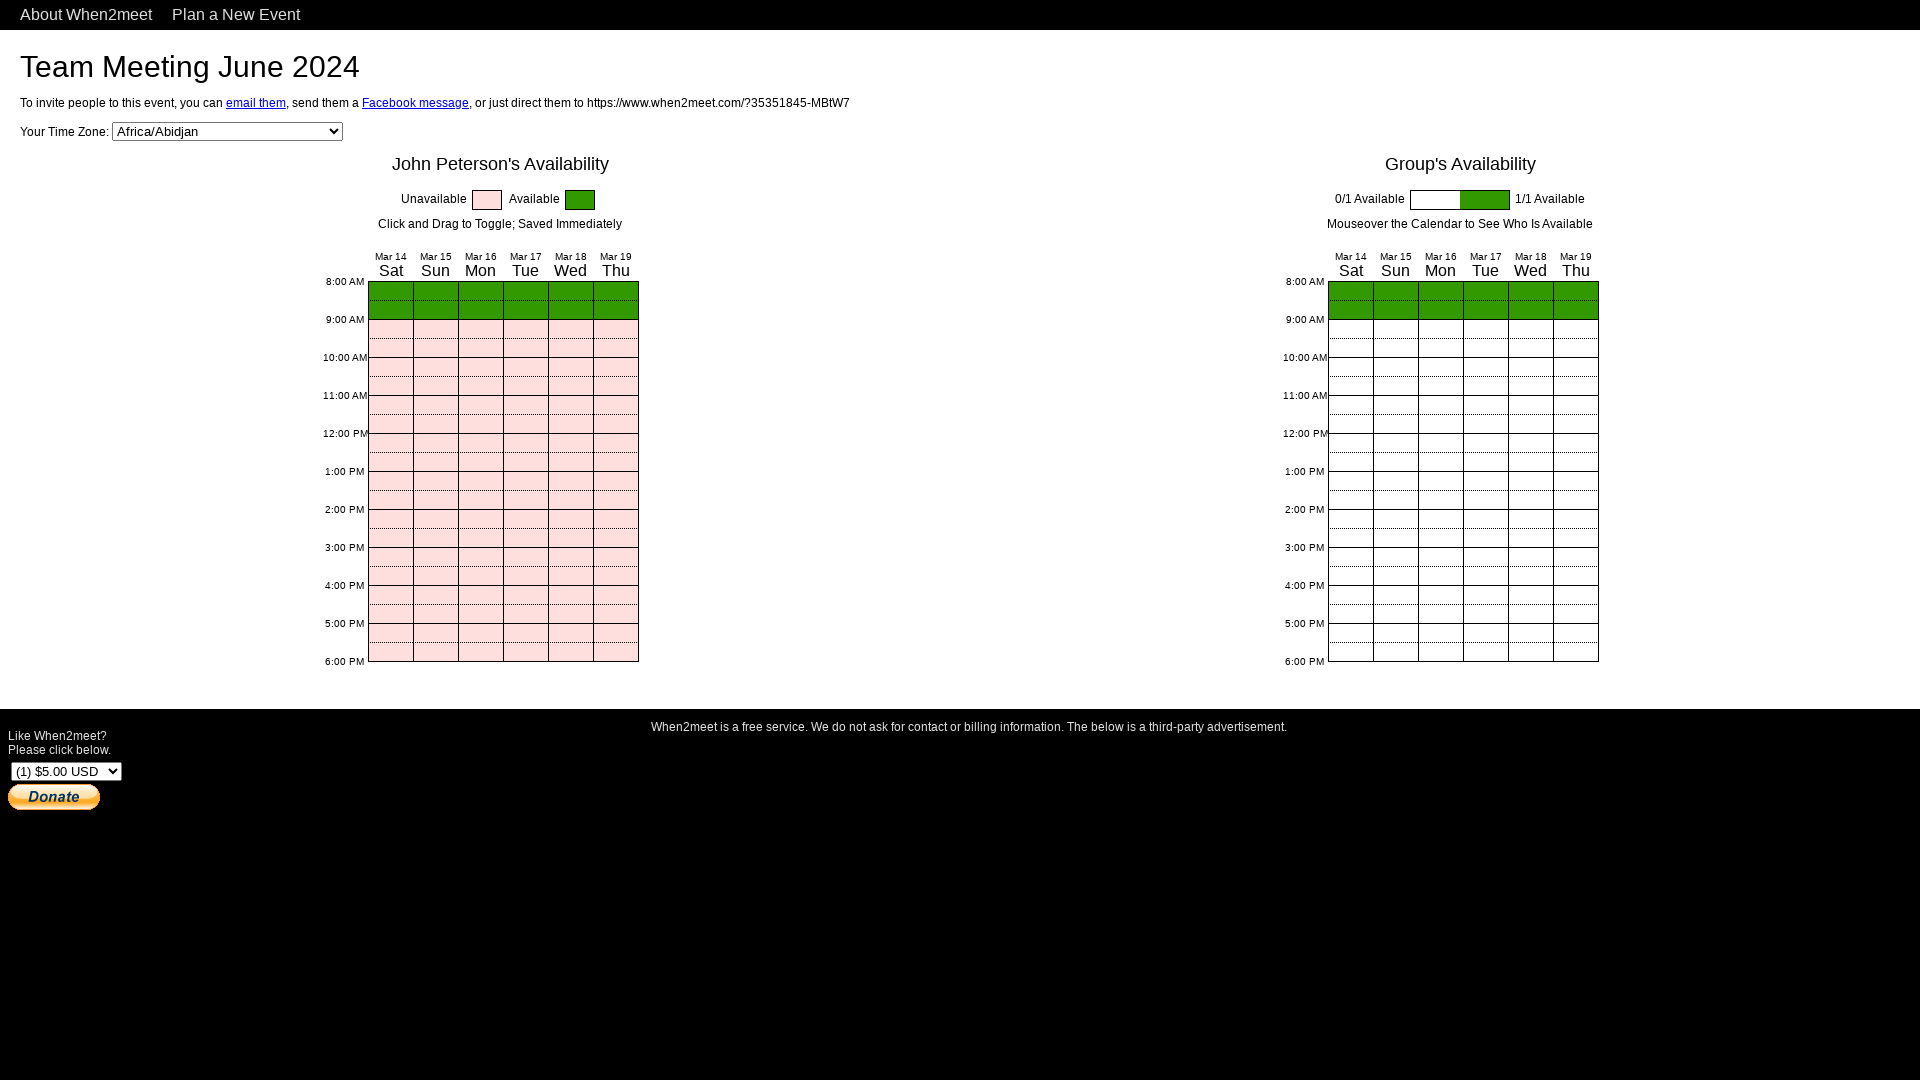

Clicked on availability slot 25 at (390, 324) on #YouGridSlots div div >> nth=24
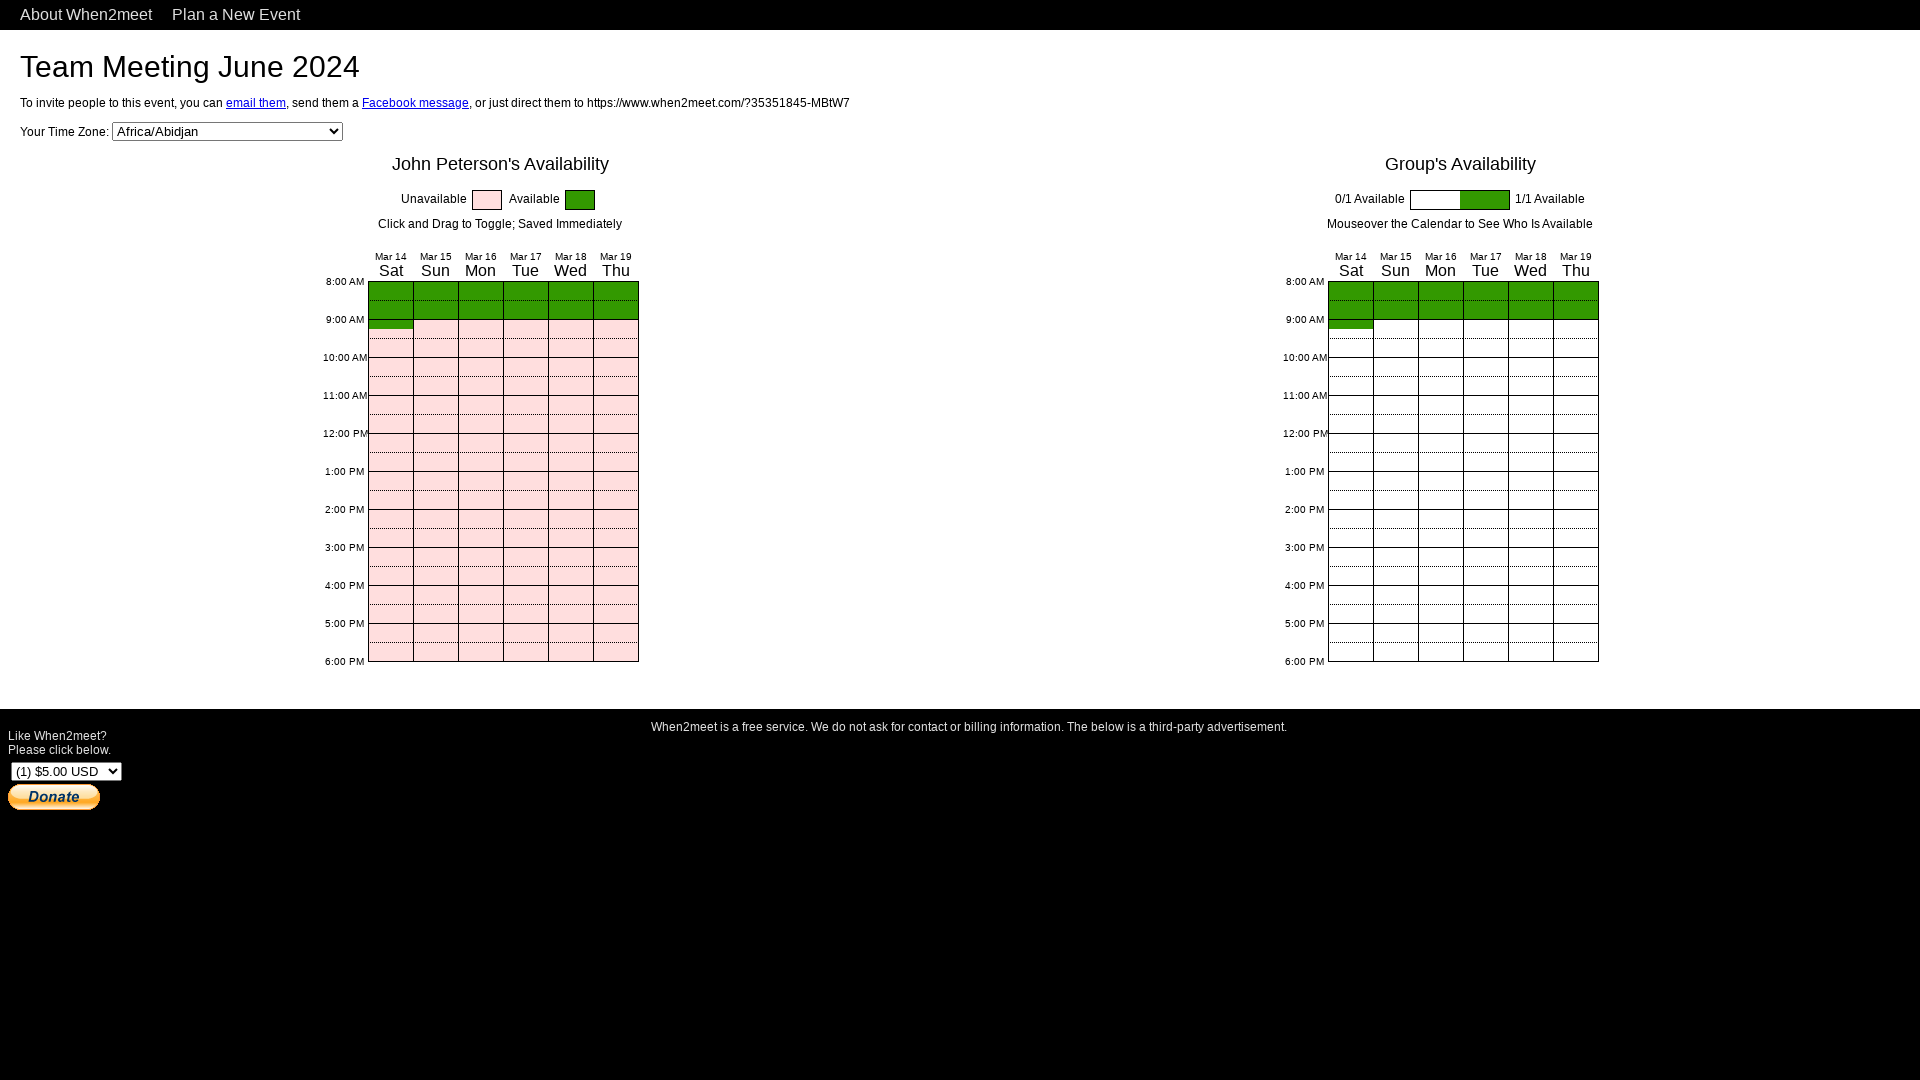

Clicked on availability slot 26 at (435, 324) on #YouGridSlots div div >> nth=25
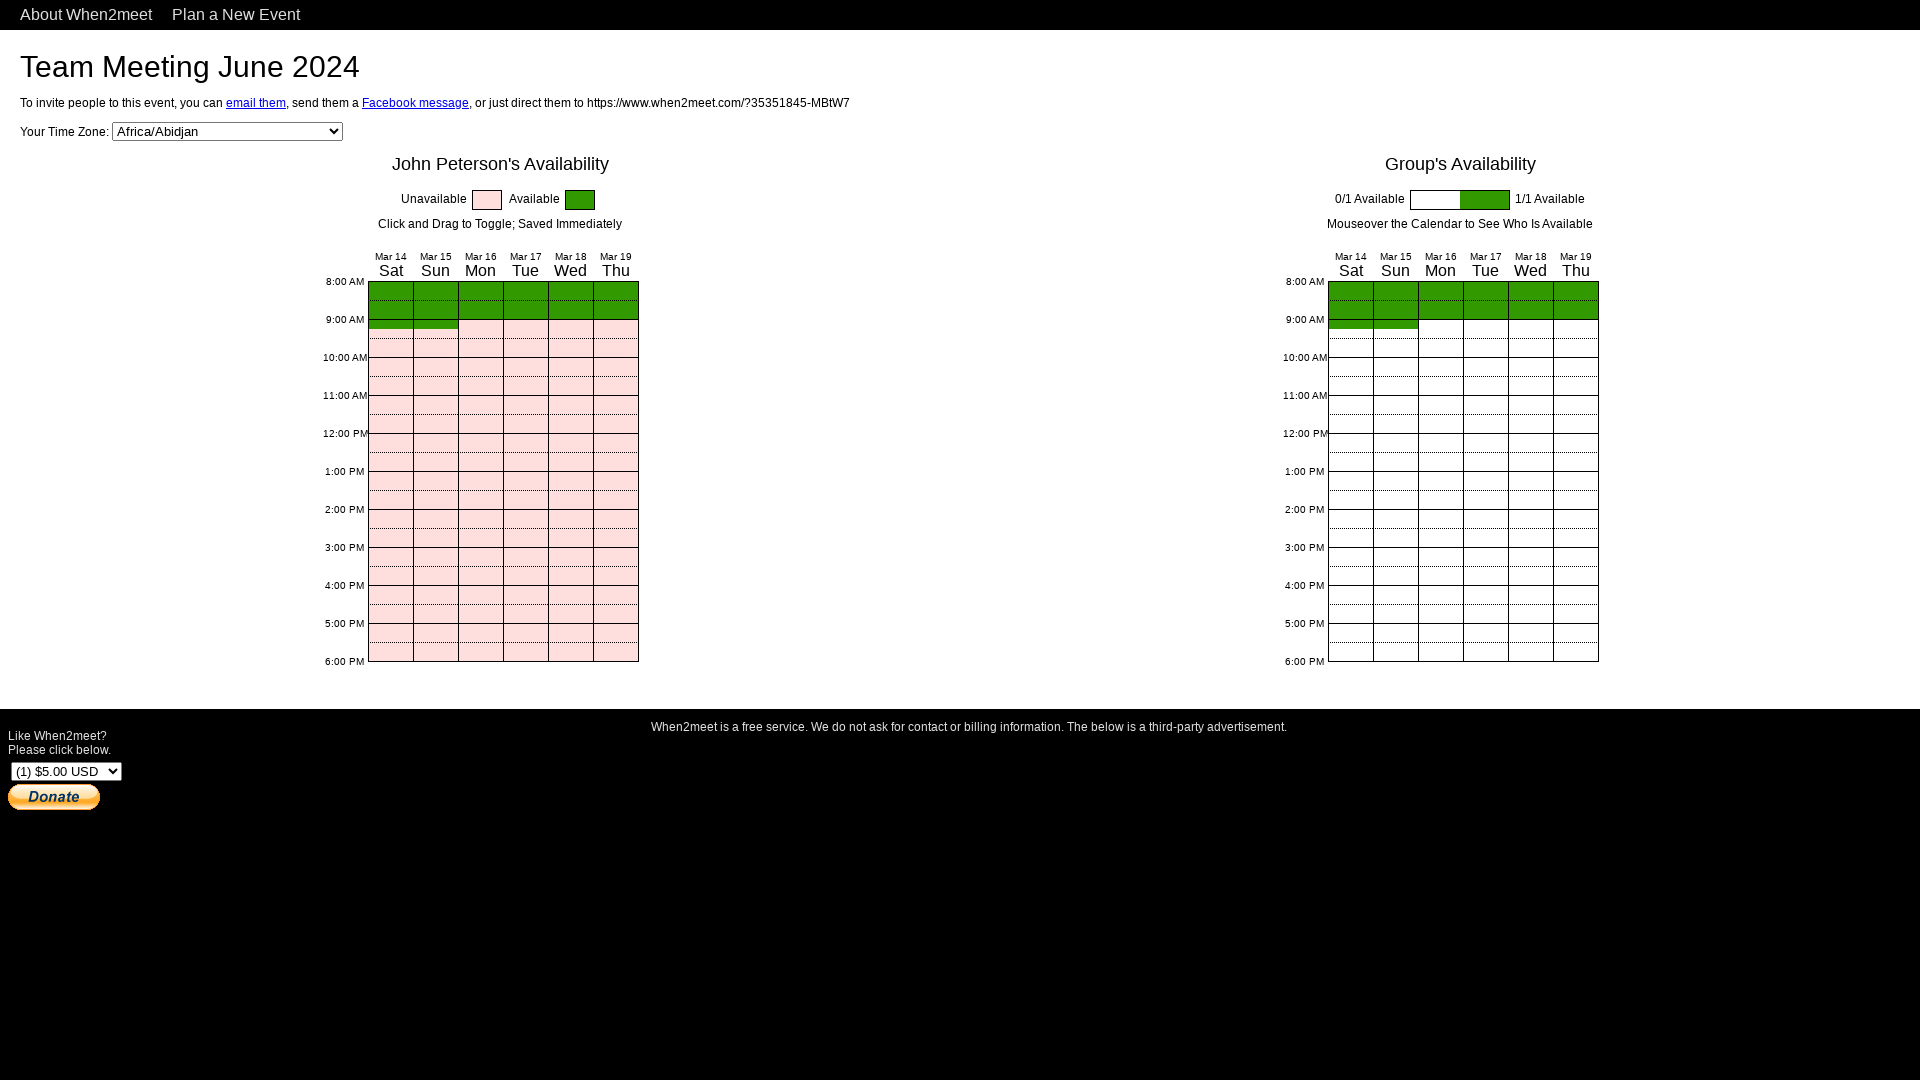

Clicked on availability slot 27 at (480, 324) on #YouGridSlots div div >> nth=26
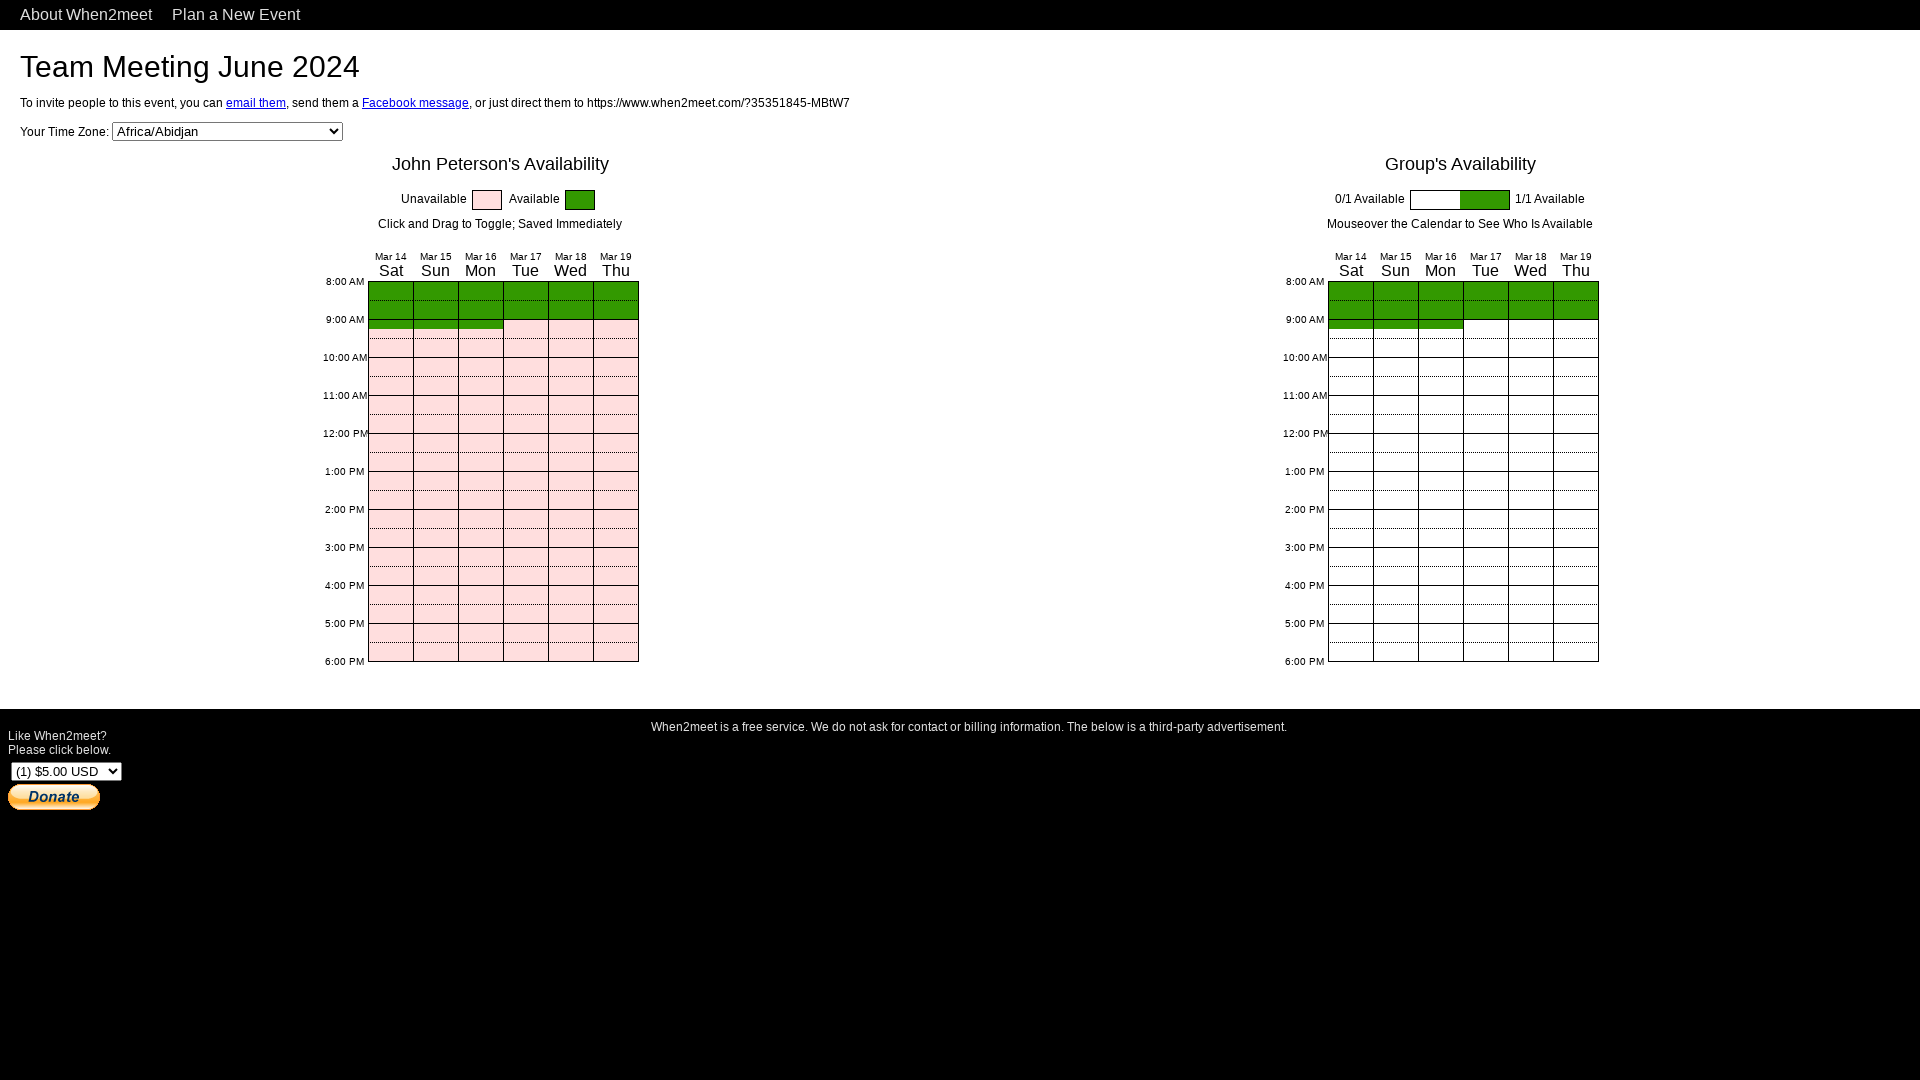

Clicked on availability slot 28 at (525, 324) on #YouGridSlots div div >> nth=27
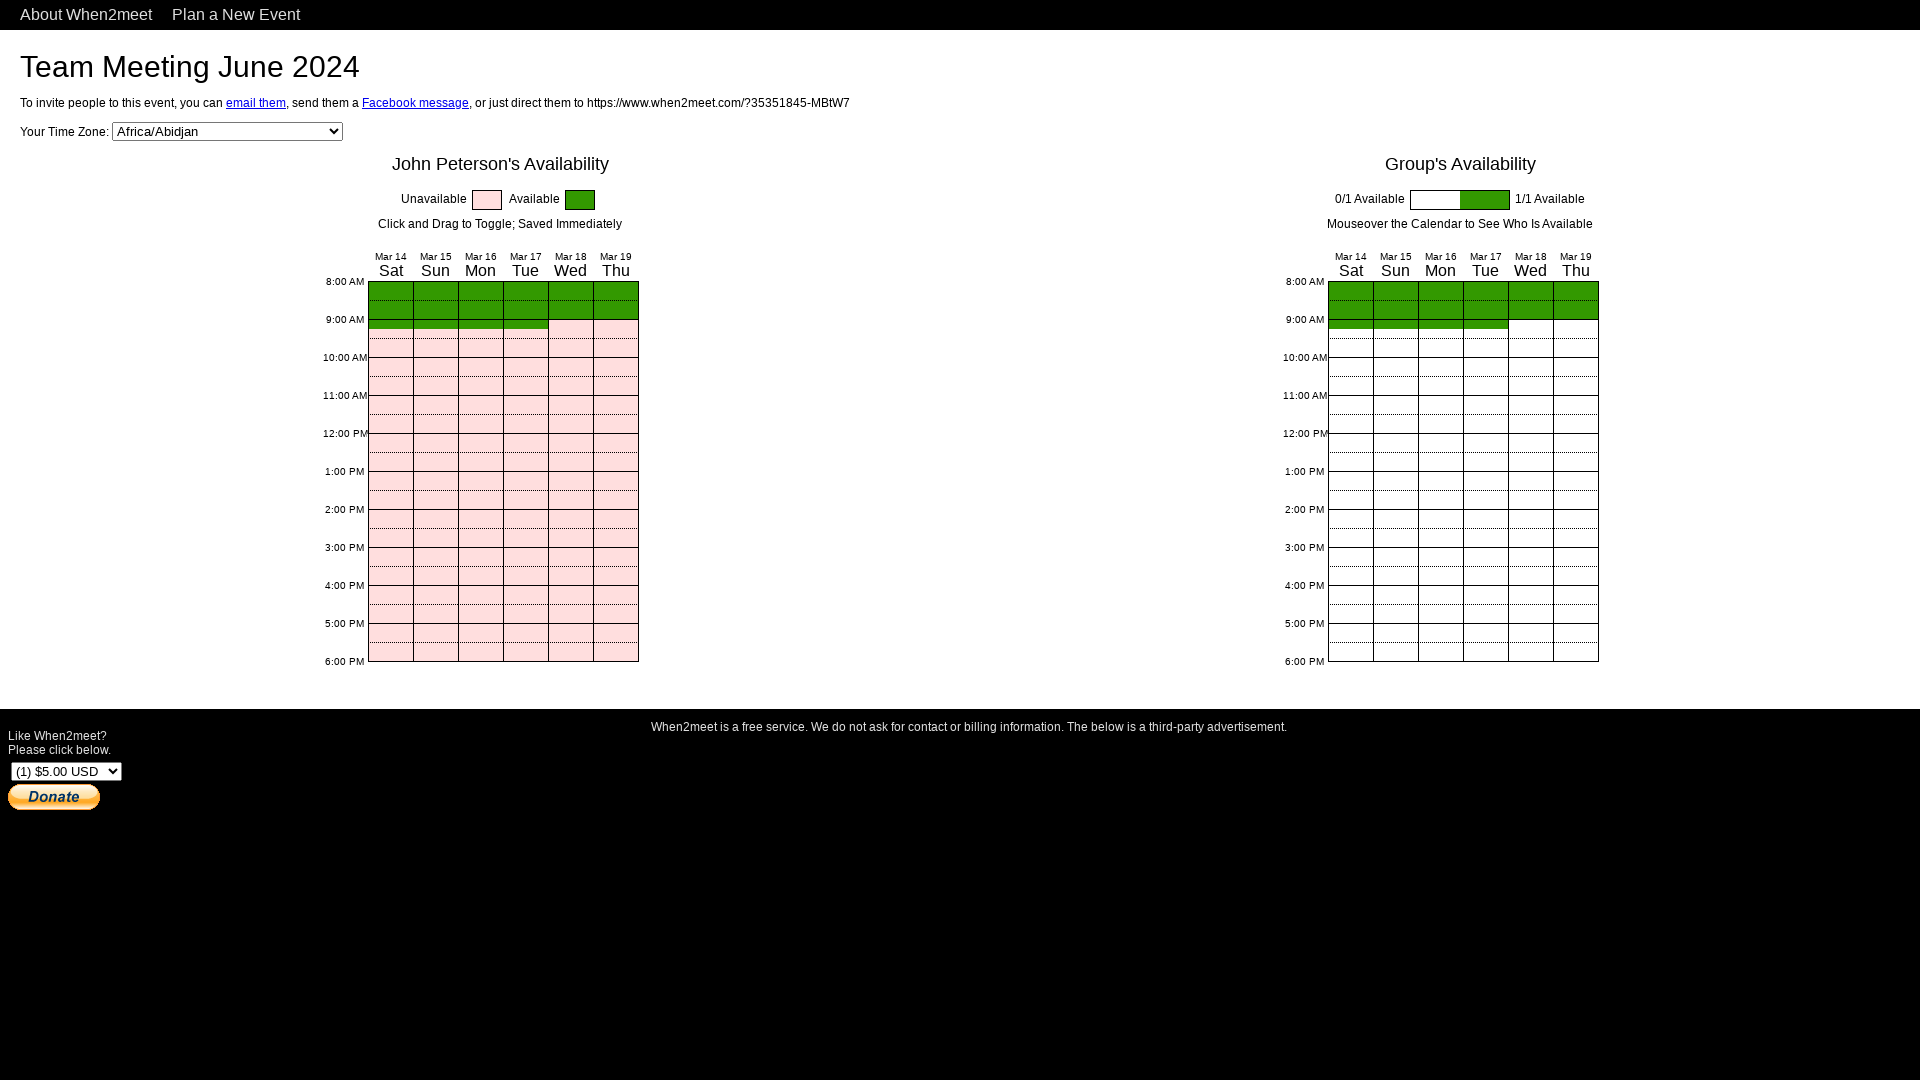

Clicked on availability slot 29 at (570, 324) on #YouGridSlots div div >> nth=28
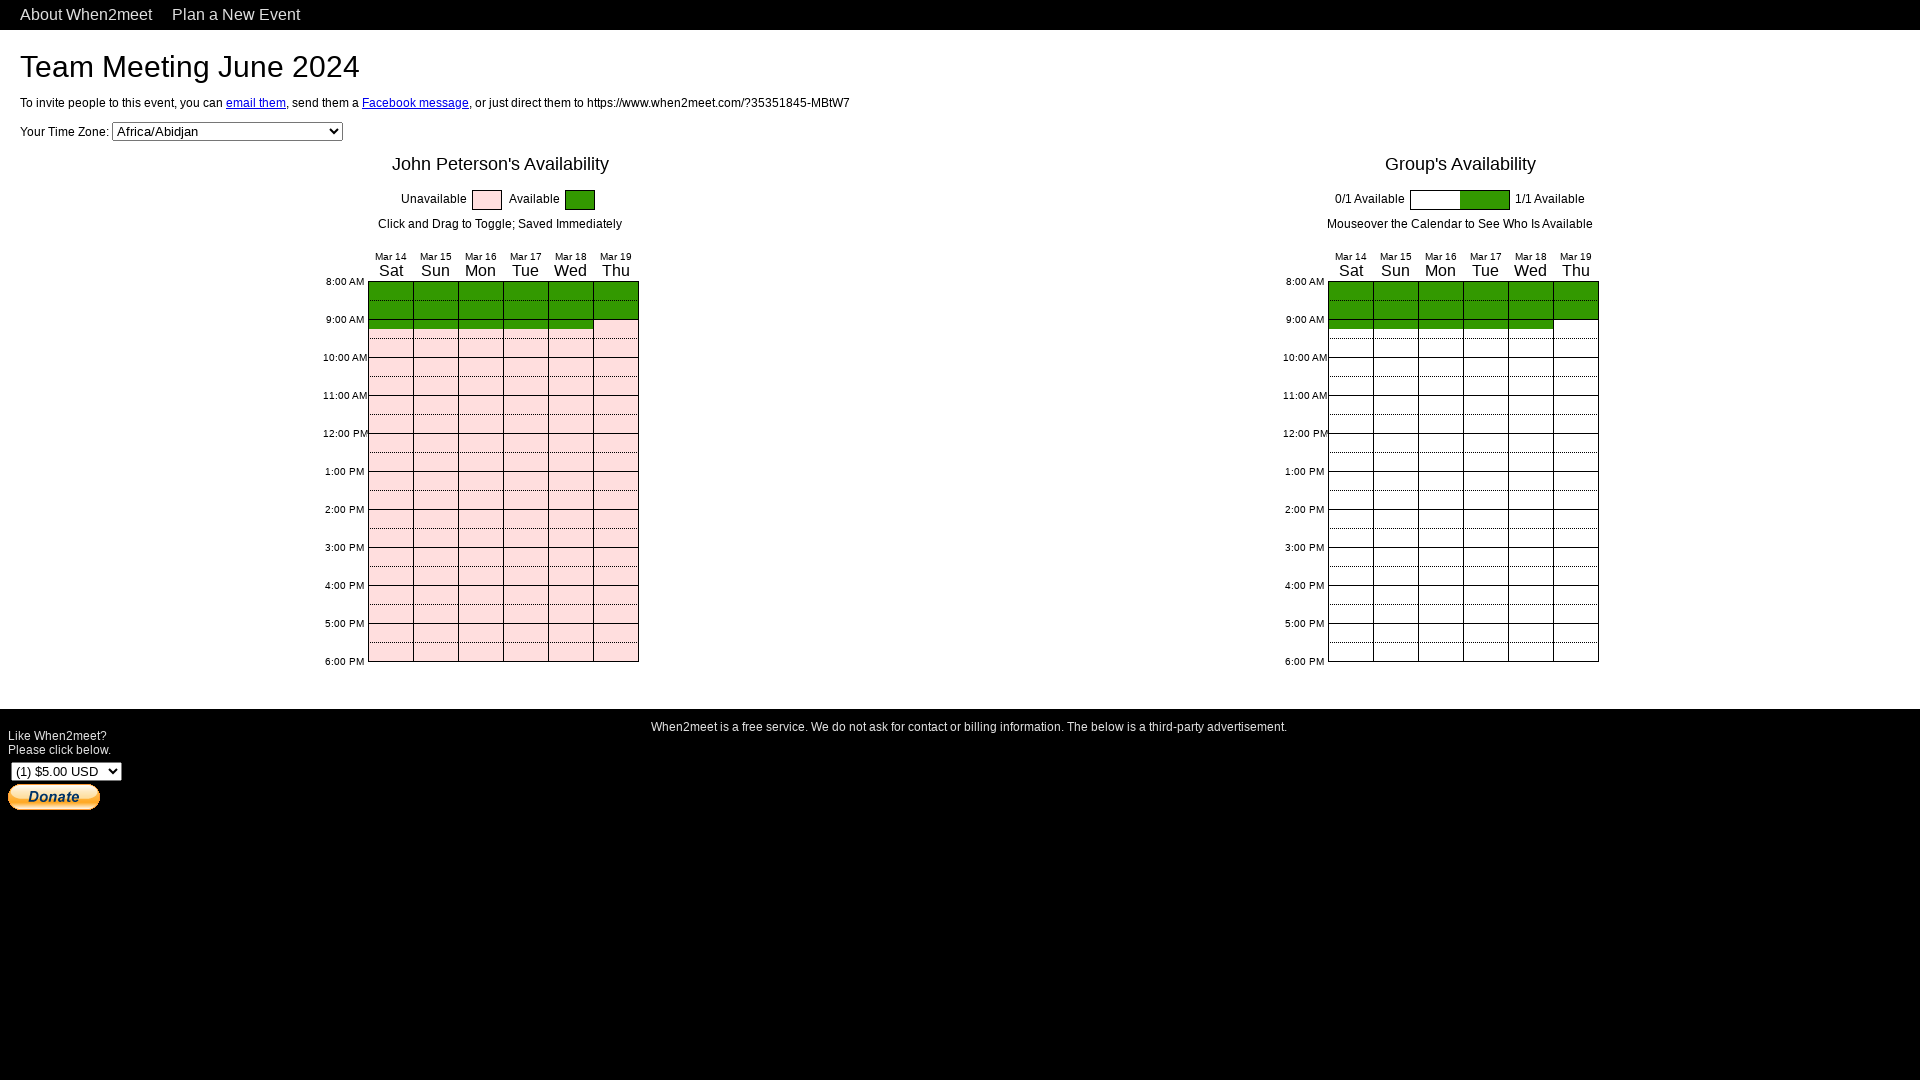

Clicked on availability slot 30 at (616, 324) on #YouGridSlots div div >> nth=29
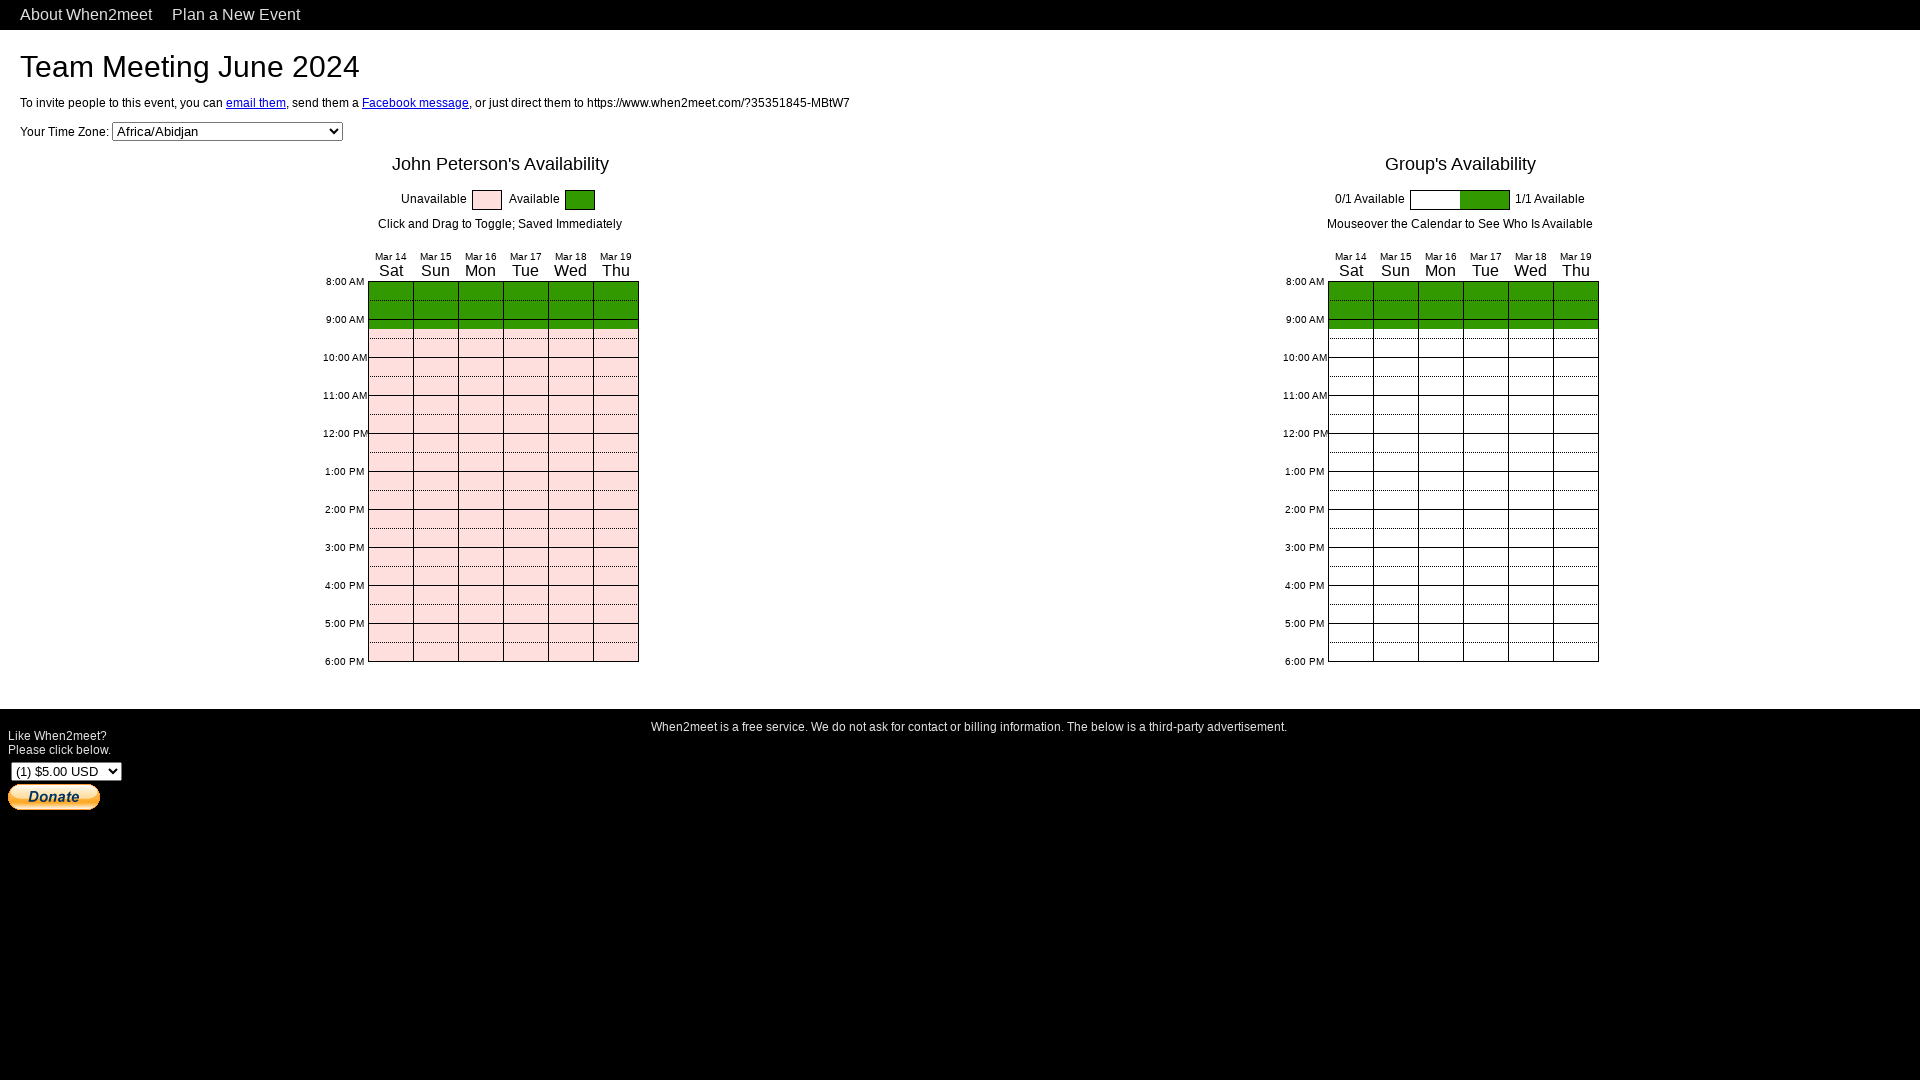

Clicked on availability slot 31 at (390, 334) on #YouGridSlots div div >> nth=30
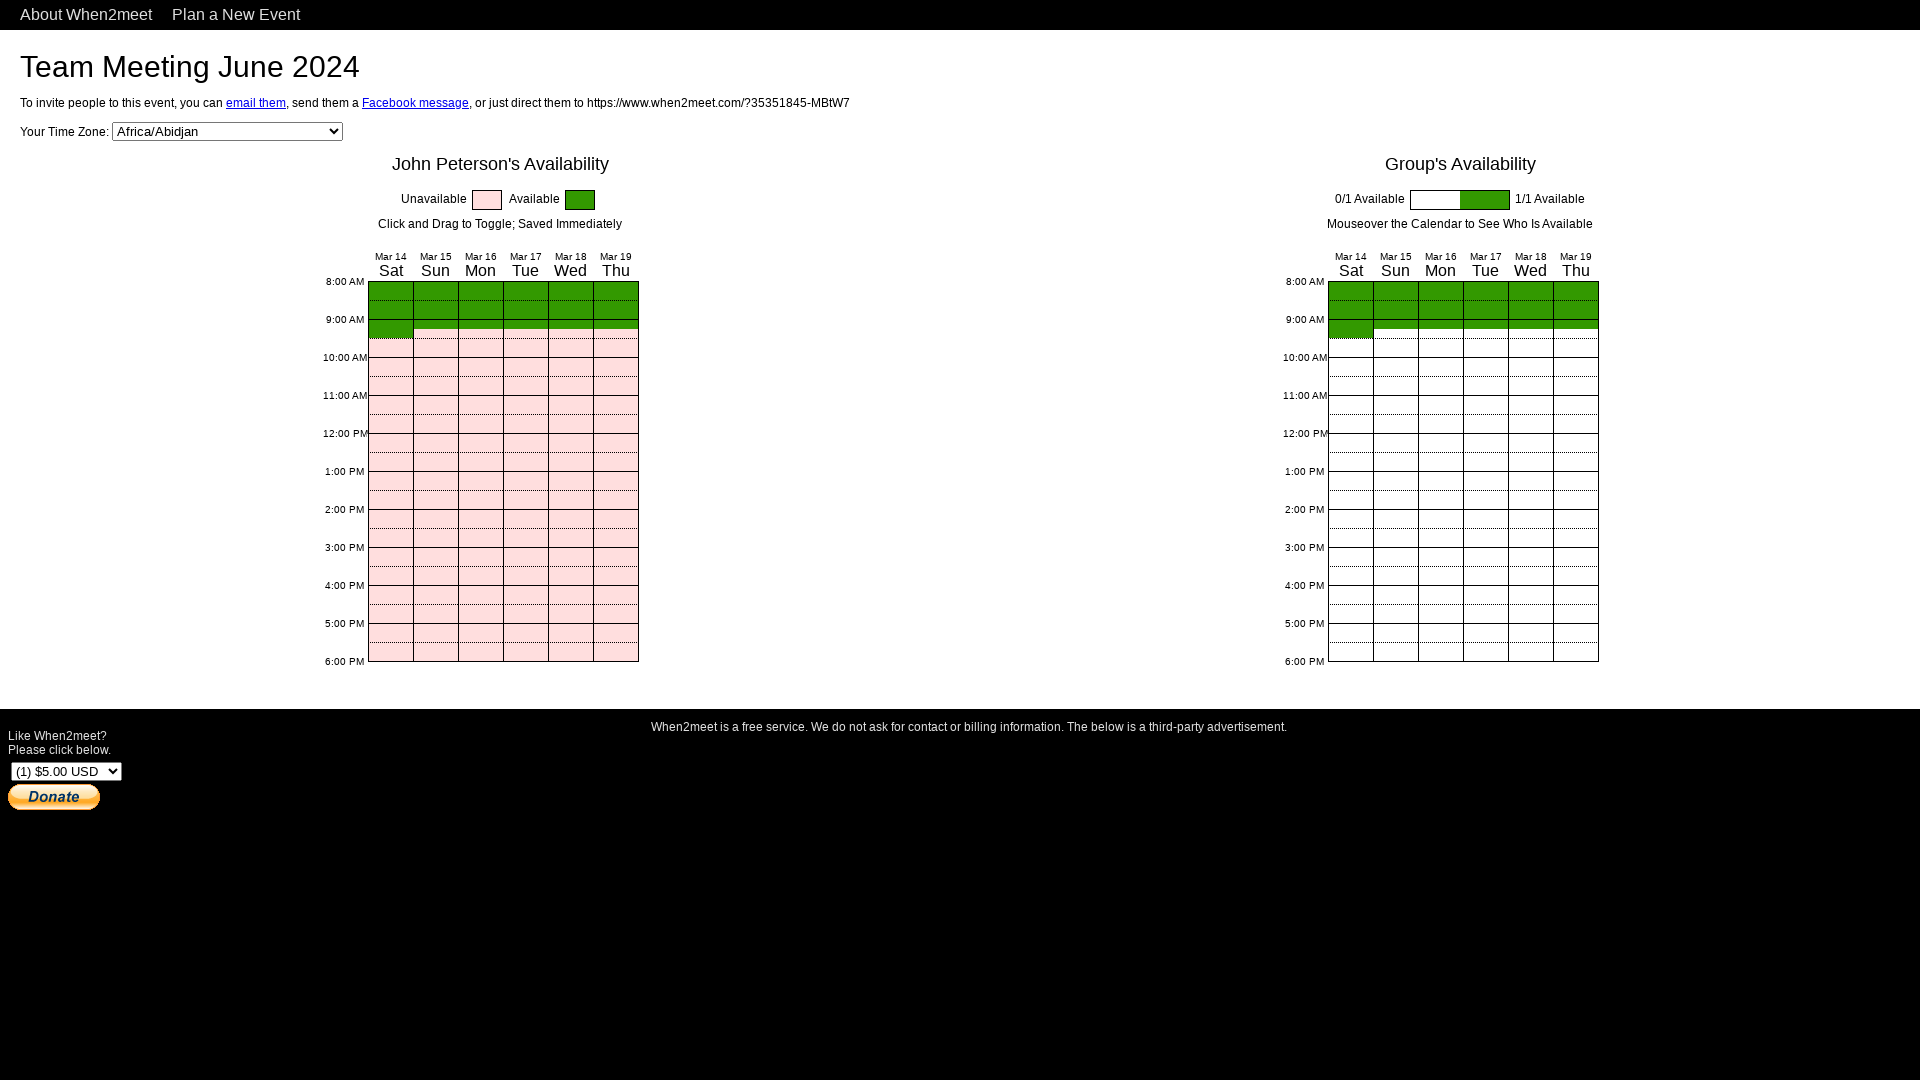

Clicked on availability slot 32 at (435, 334) on #YouGridSlots div div >> nth=31
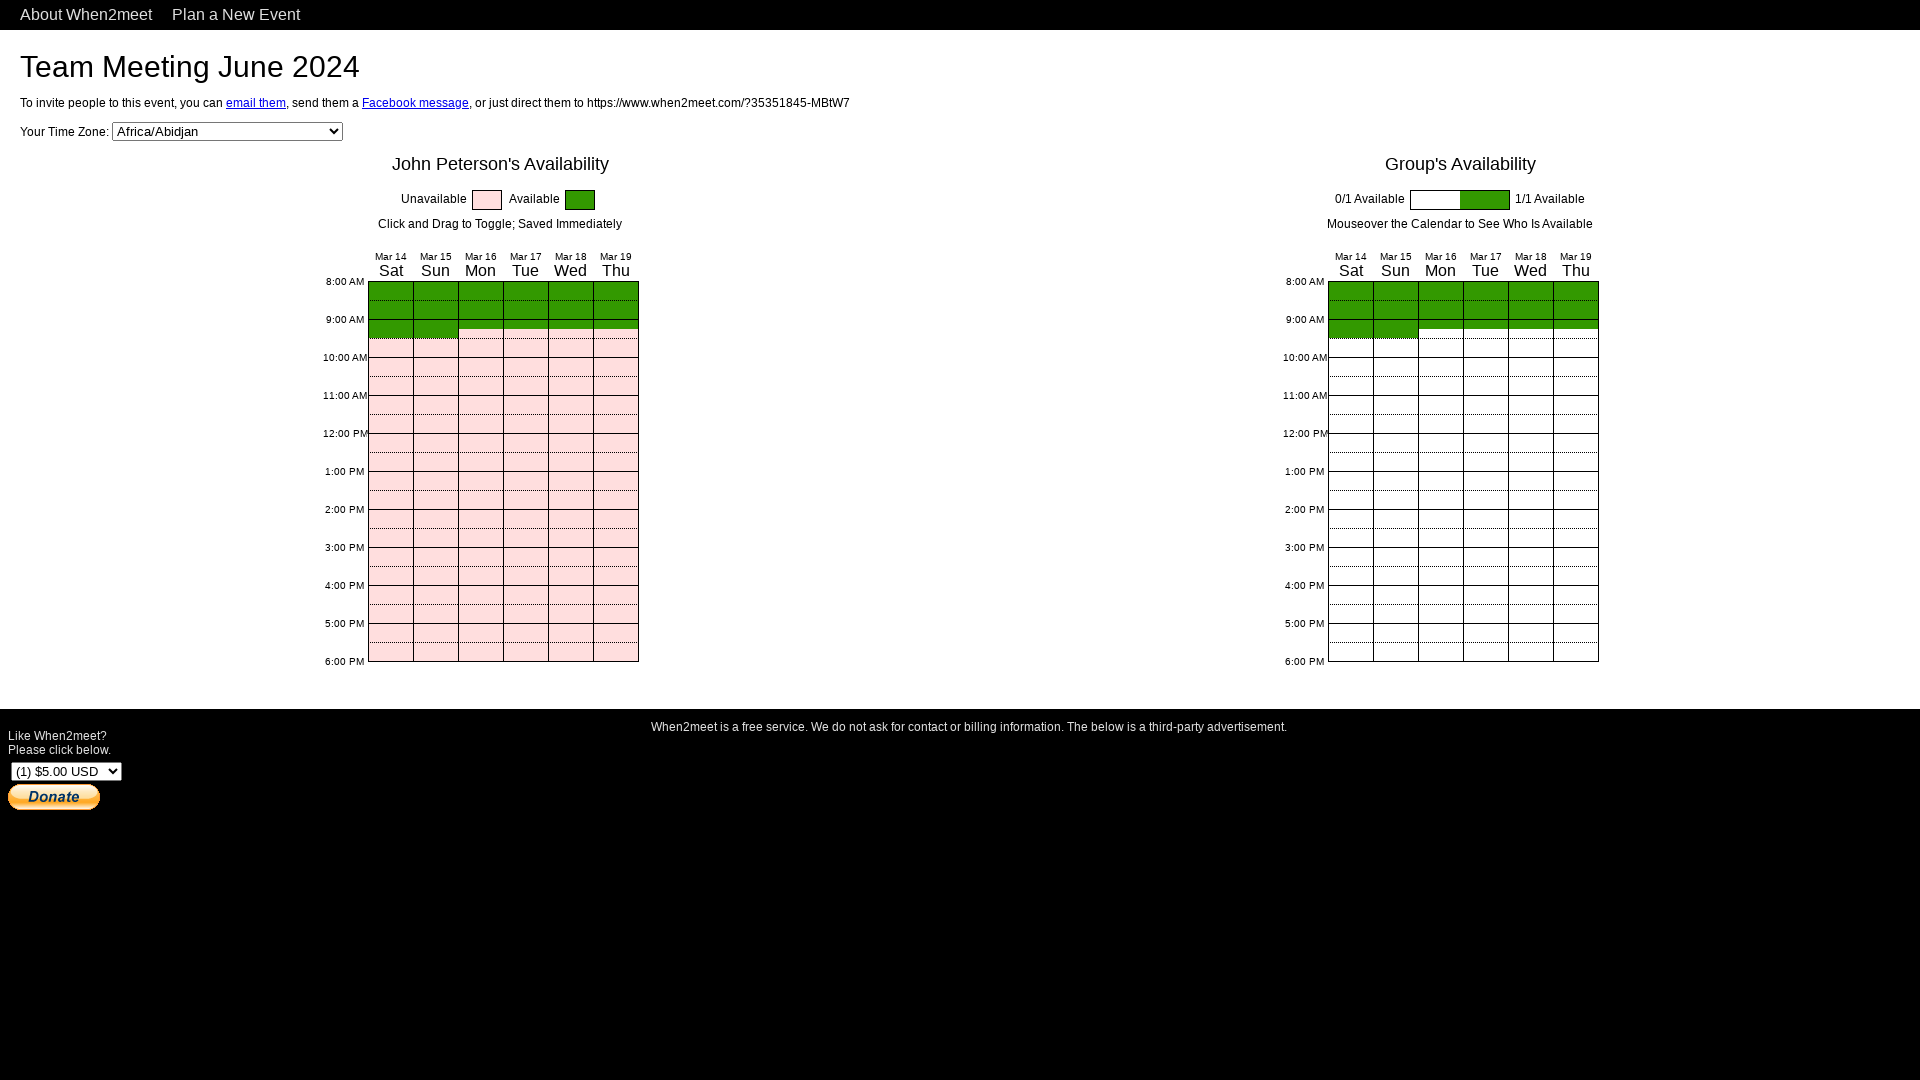

Clicked on availability slot 33 at (480, 334) on #YouGridSlots div div >> nth=32
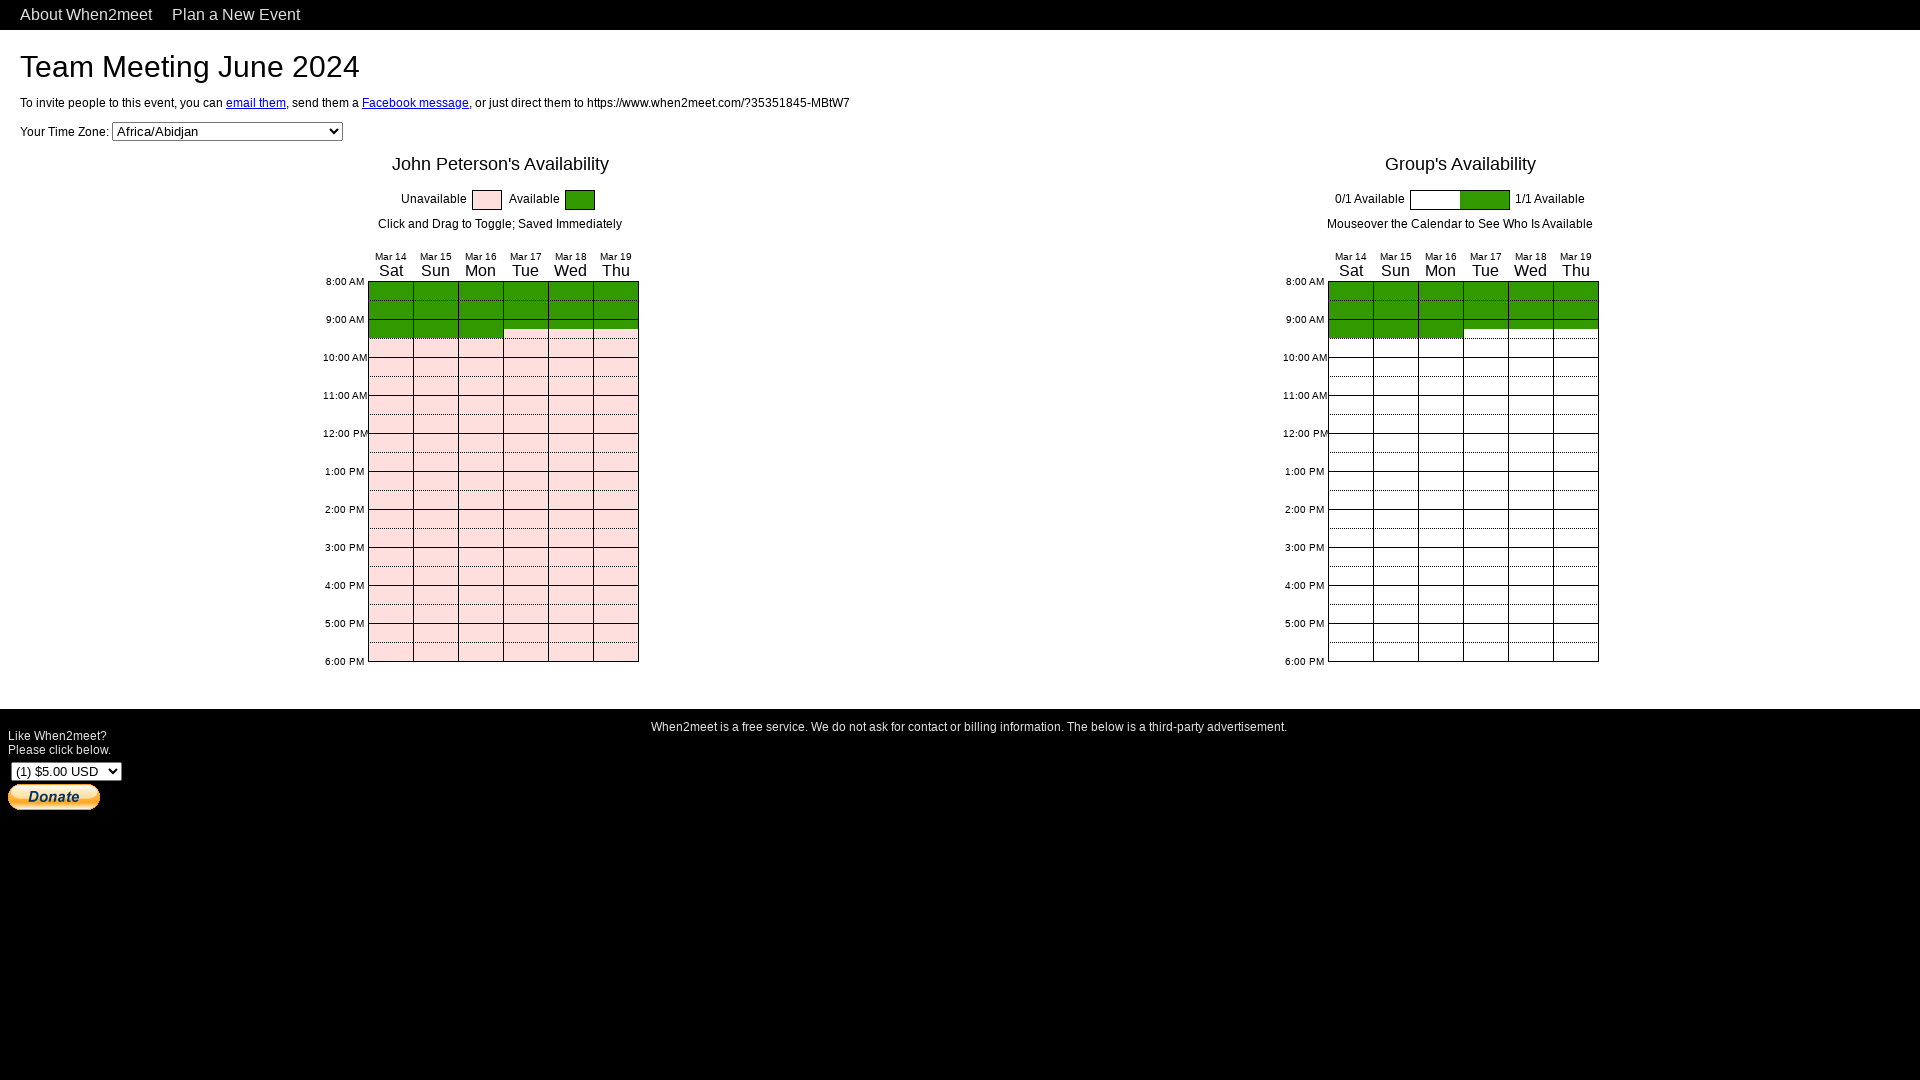

Clicked on availability slot 34 at (525, 334) on #YouGridSlots div div >> nth=33
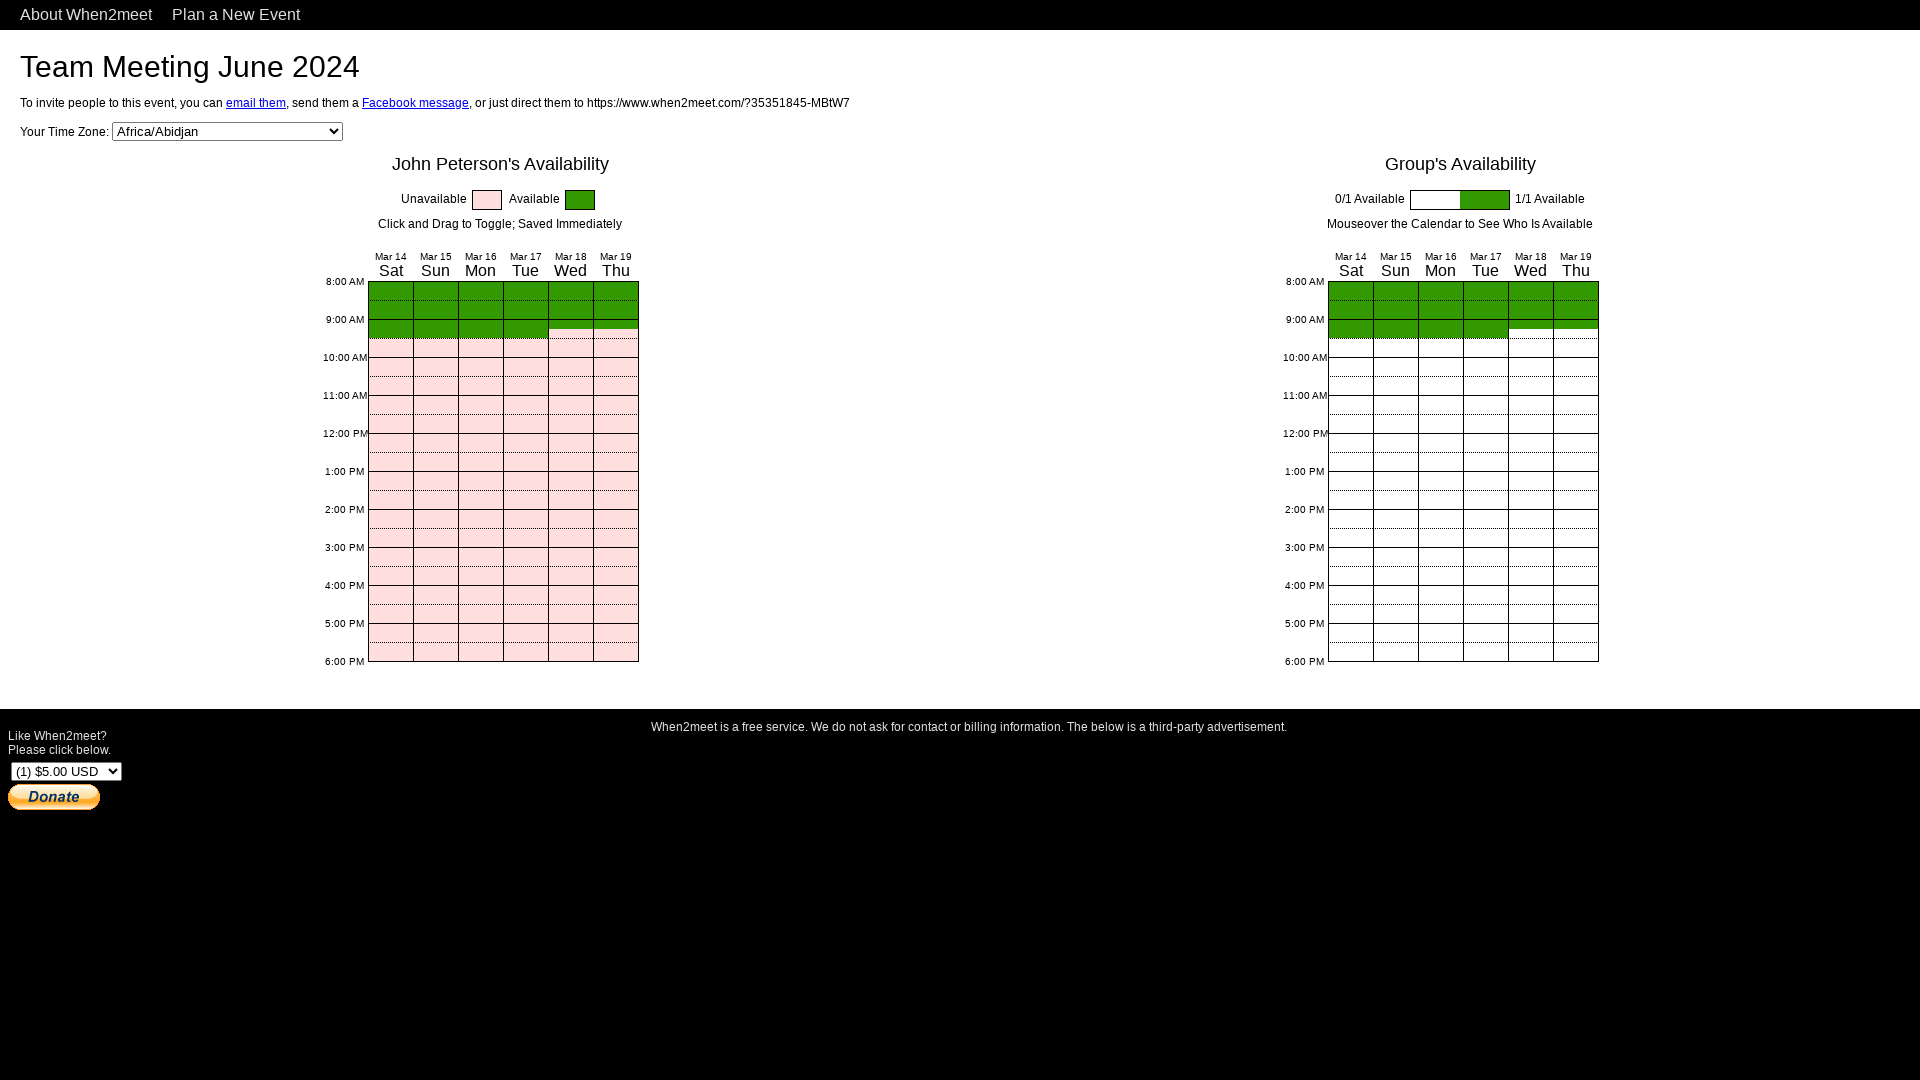

Clicked on availability slot 35 at (570, 334) on #YouGridSlots div div >> nth=34
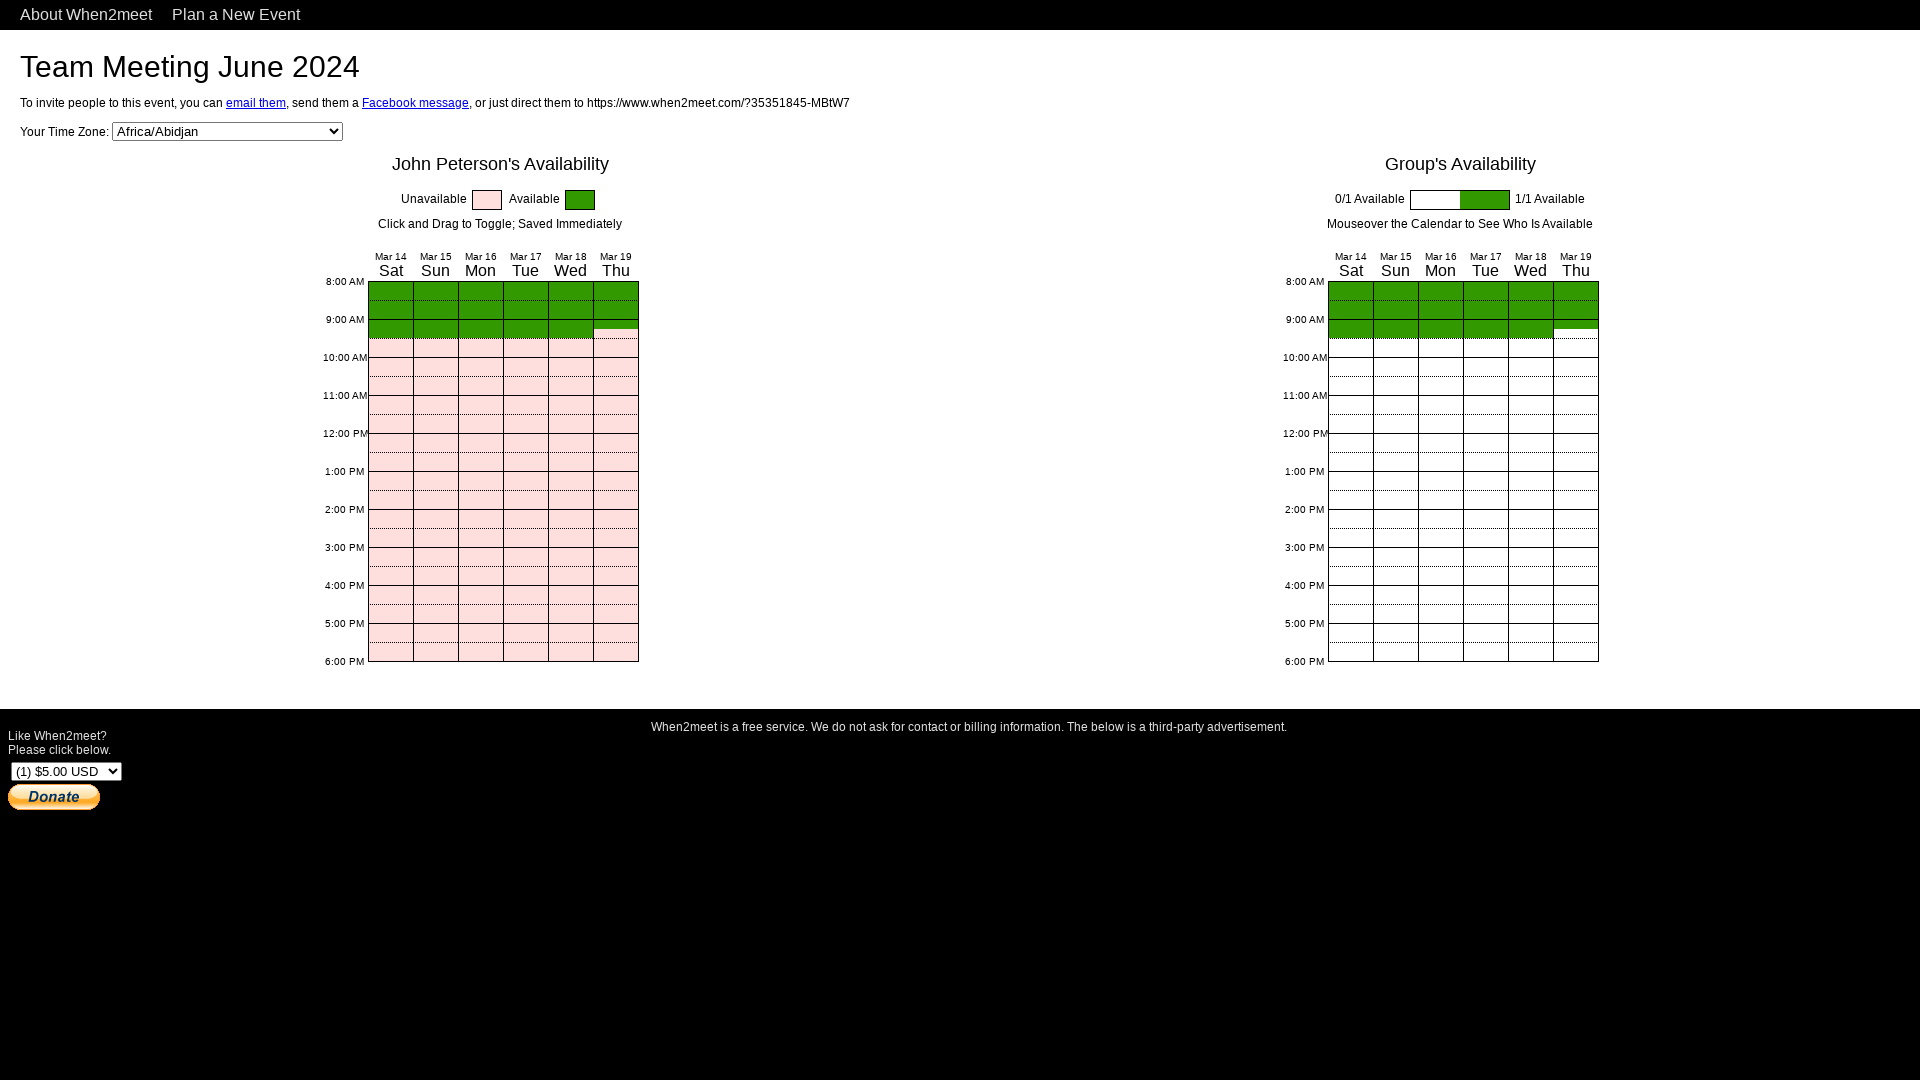

Clicked on availability slot 36 at (616, 334) on #YouGridSlots div div >> nth=35
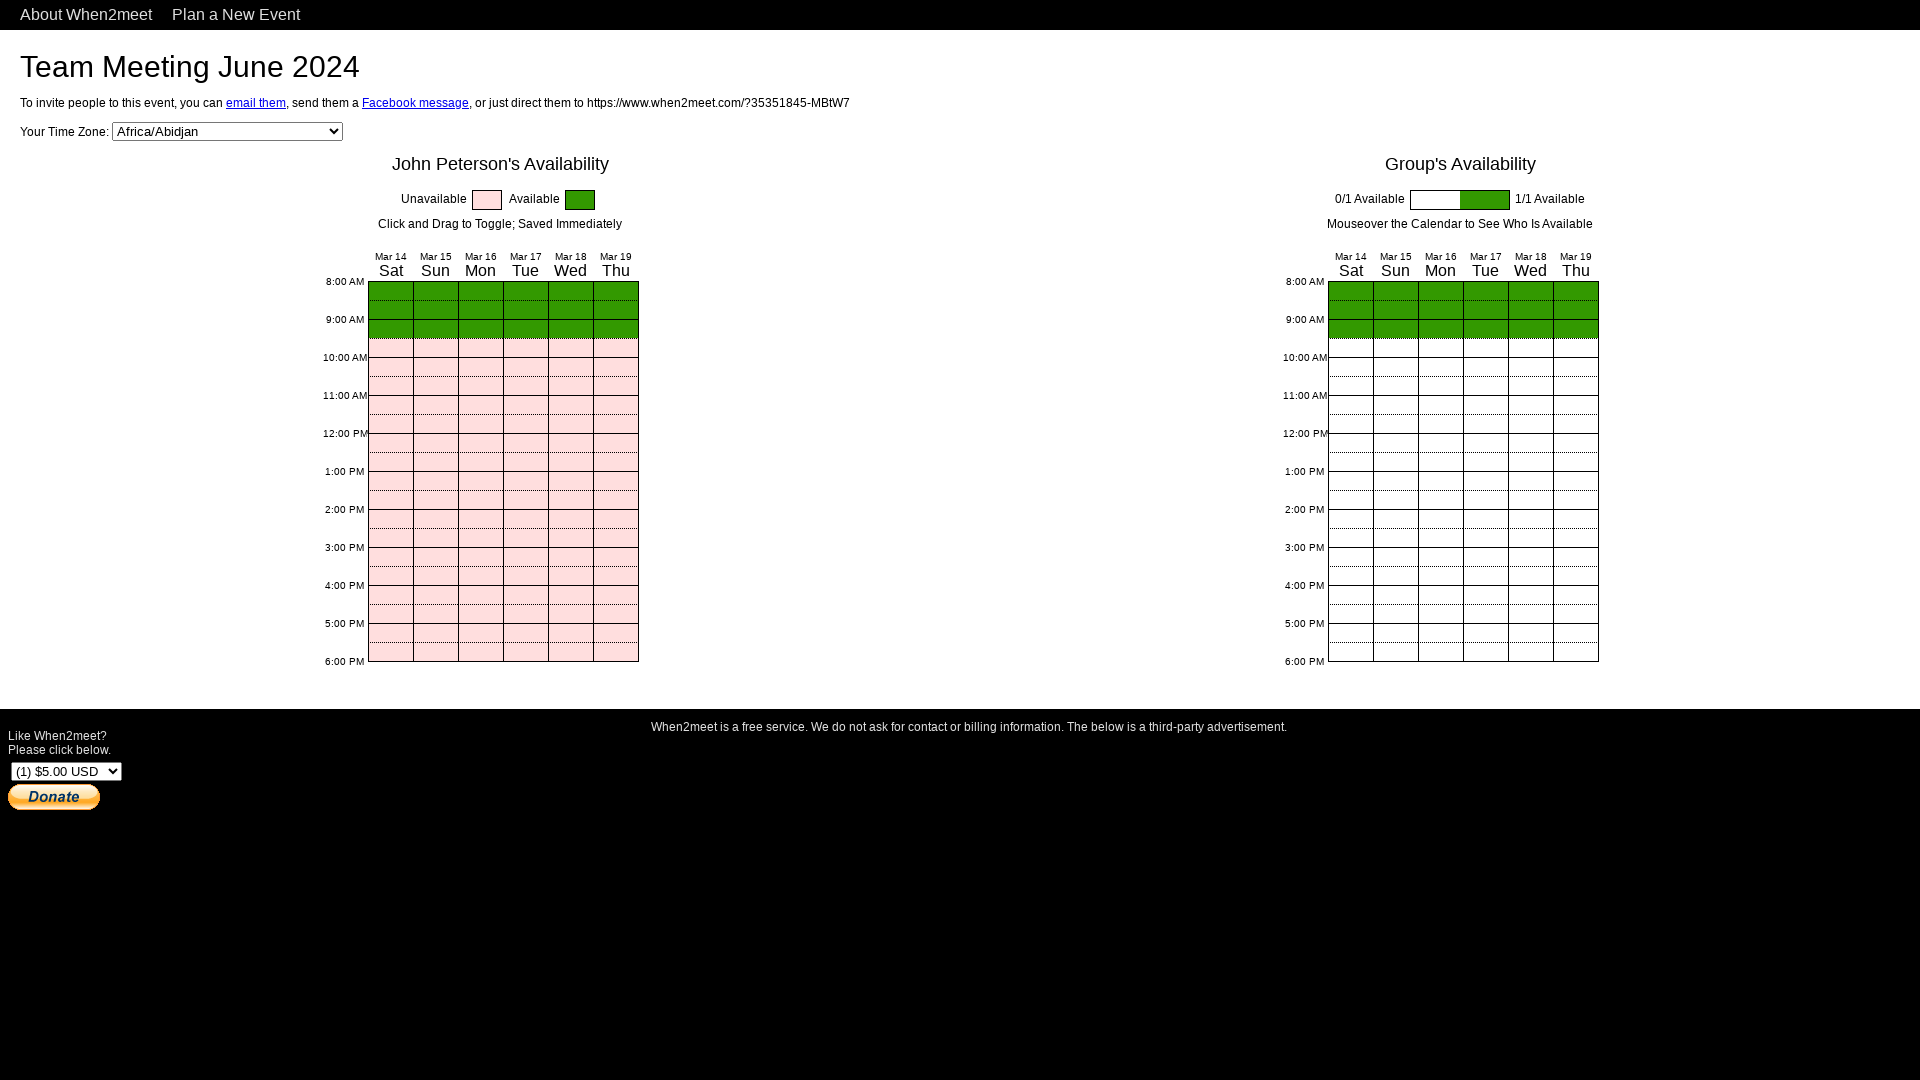

Clicked on availability slot 37 at (390, 343) on #YouGridSlots div div >> nth=36
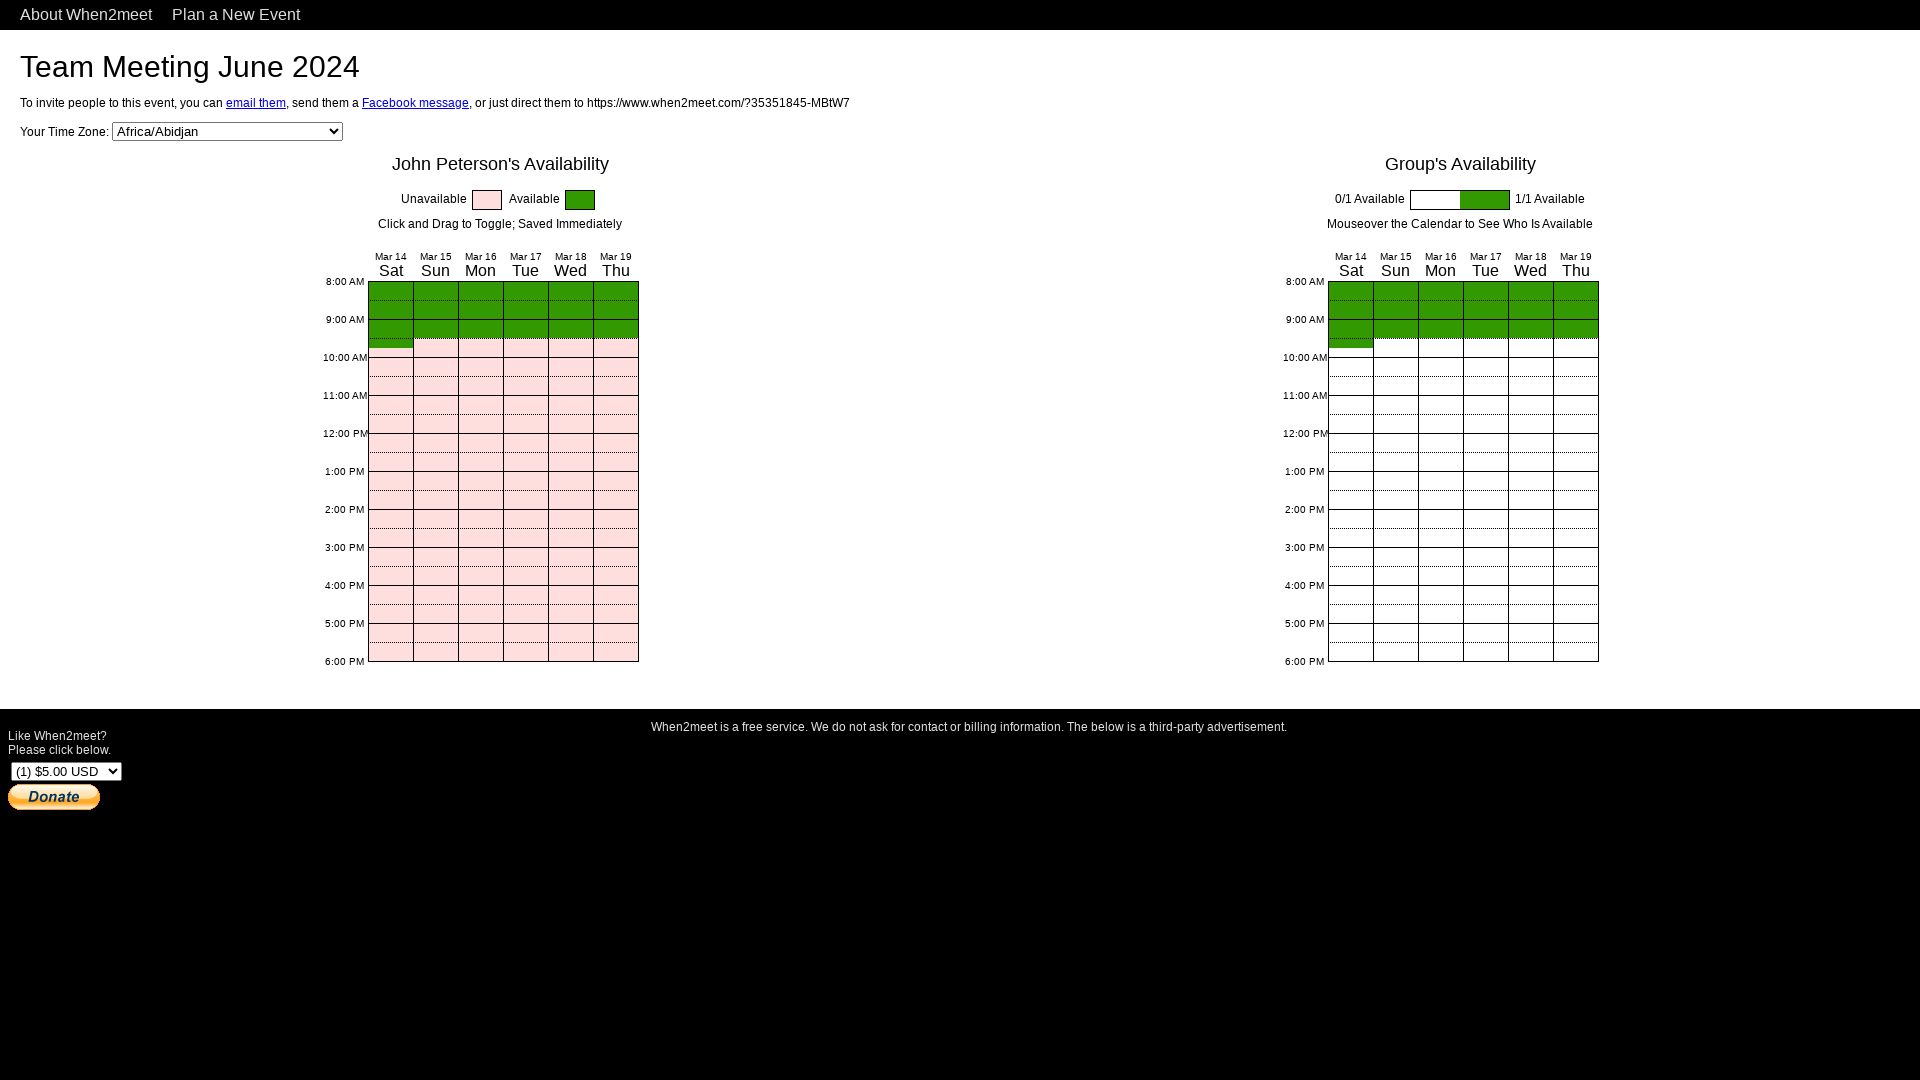

Clicked on availability slot 38 at (435, 343) on #YouGridSlots div div >> nth=37
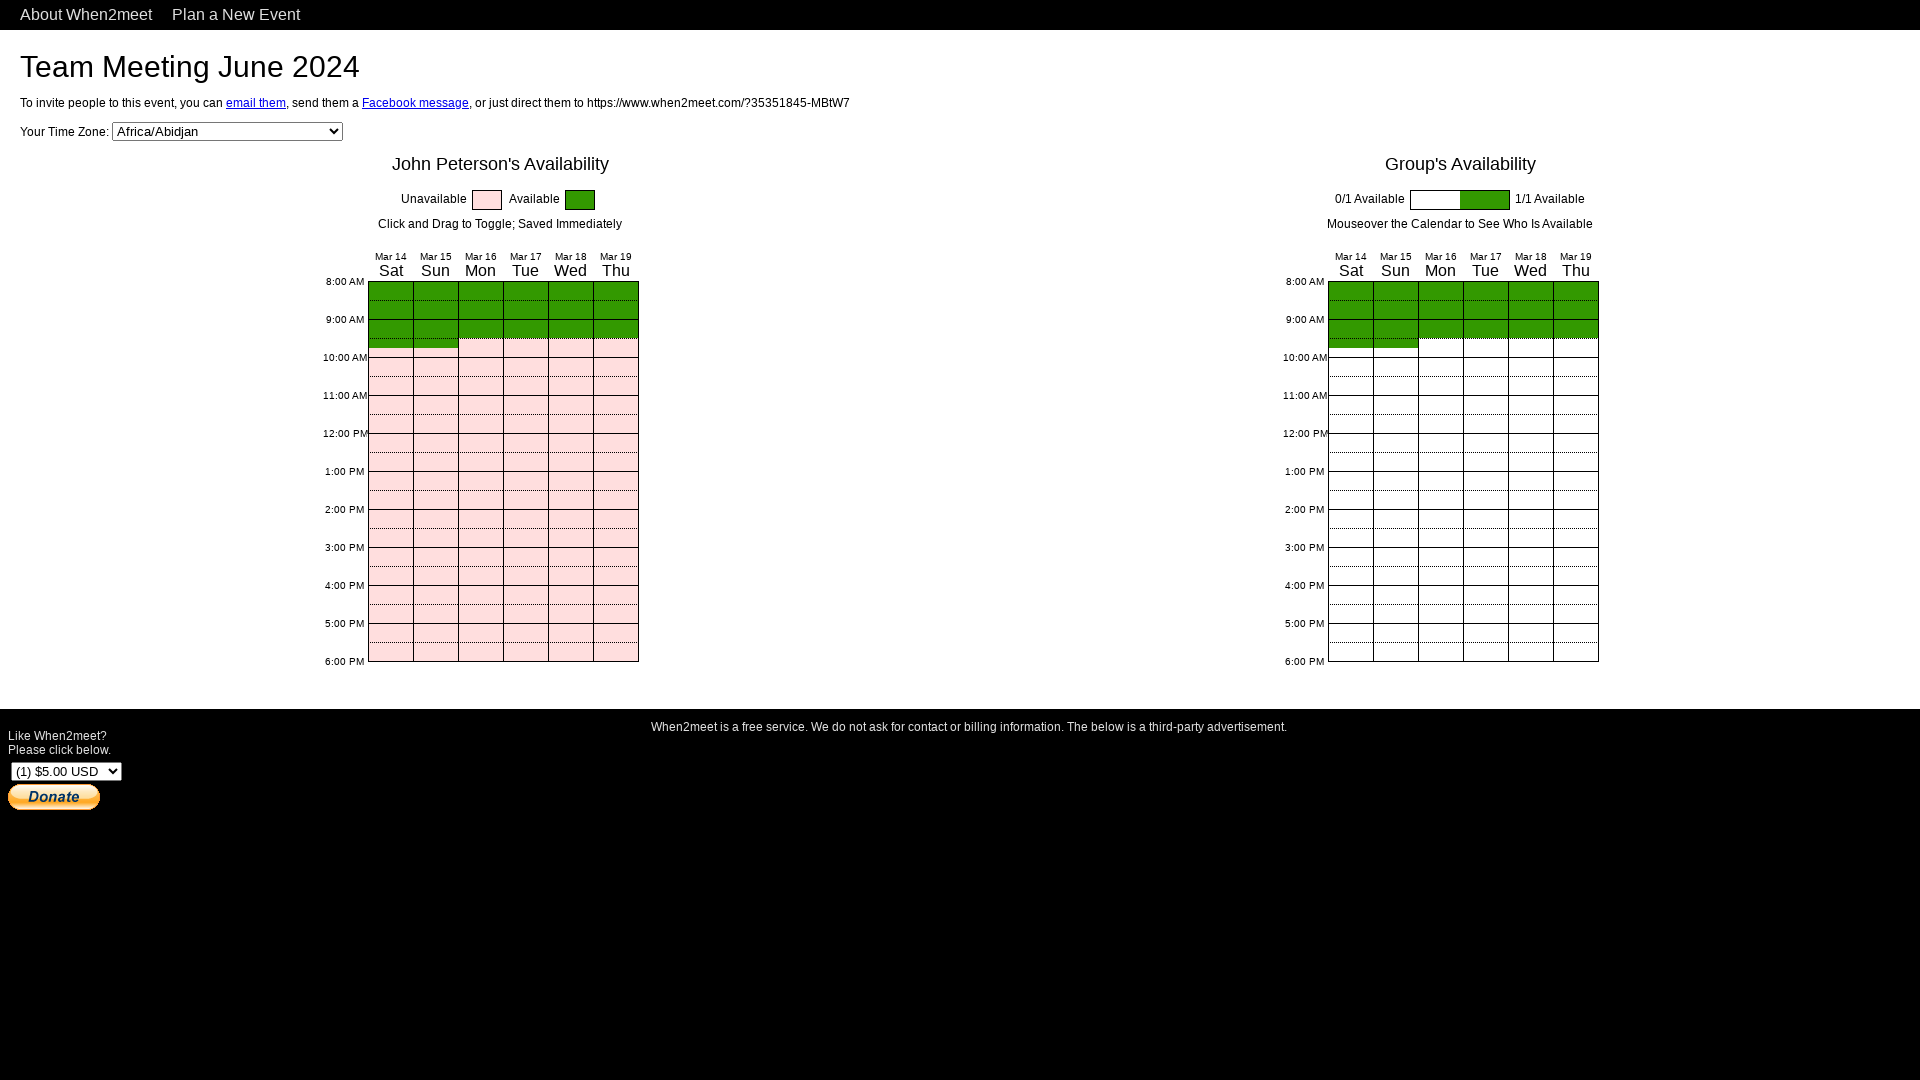

Clicked on availability slot 39 at (480, 343) on #YouGridSlots div div >> nth=38
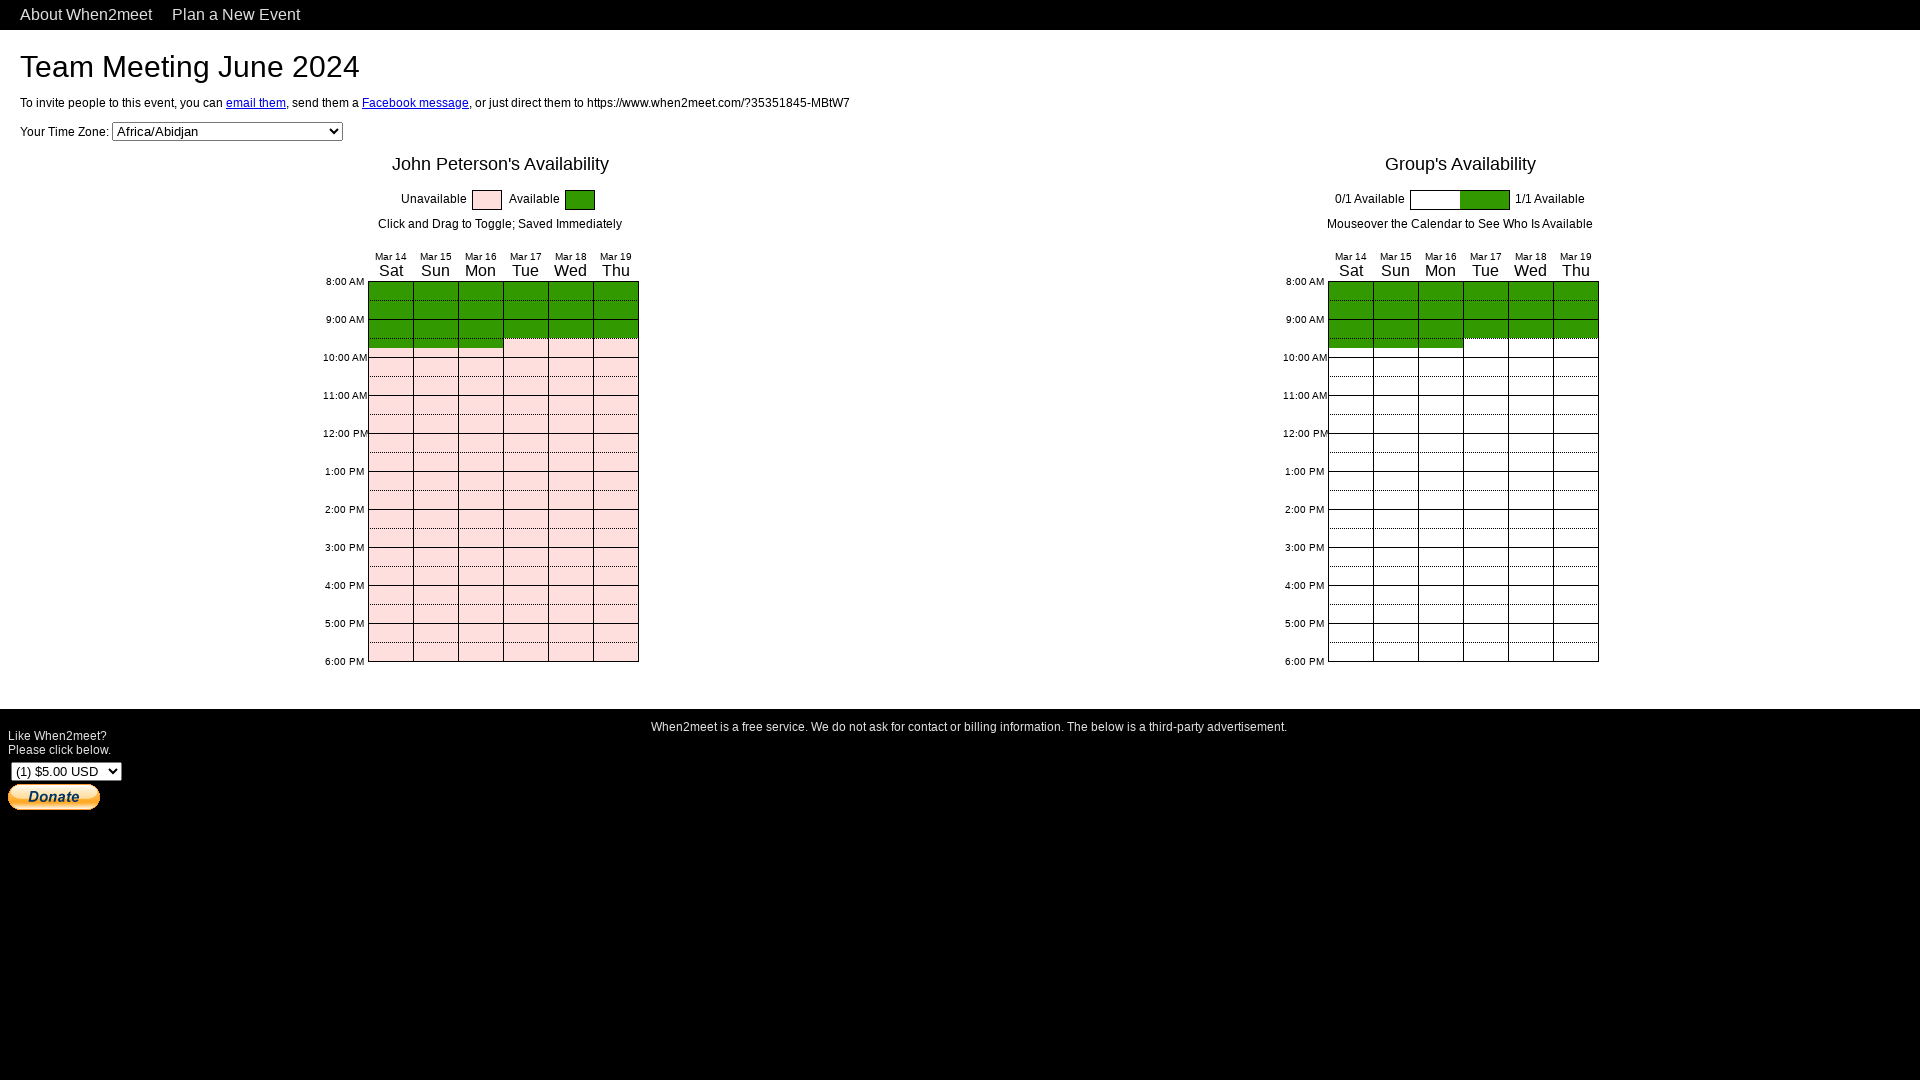

Clicked on availability slot 40 at (525, 343) on #YouGridSlots div div >> nth=39
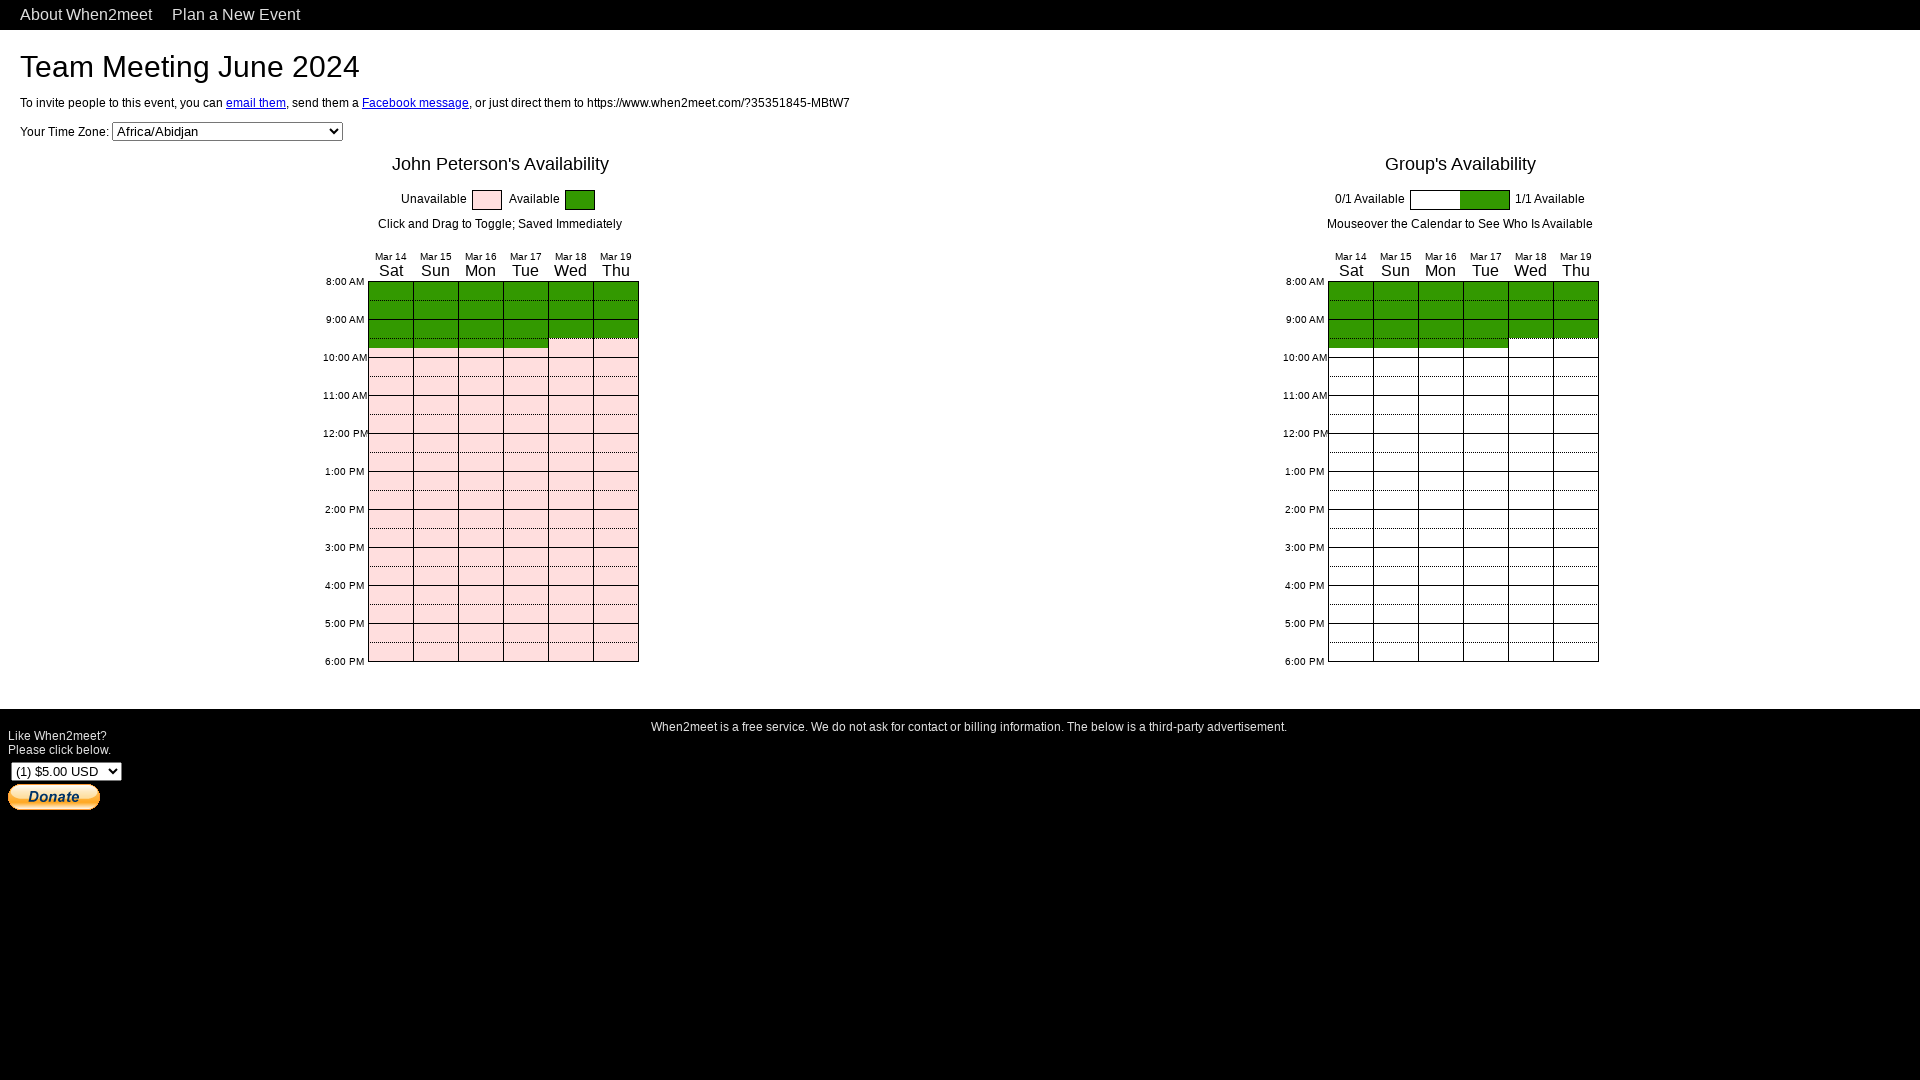

Clicked on availability slot 41 at (570, 343) on #YouGridSlots div div >> nth=40
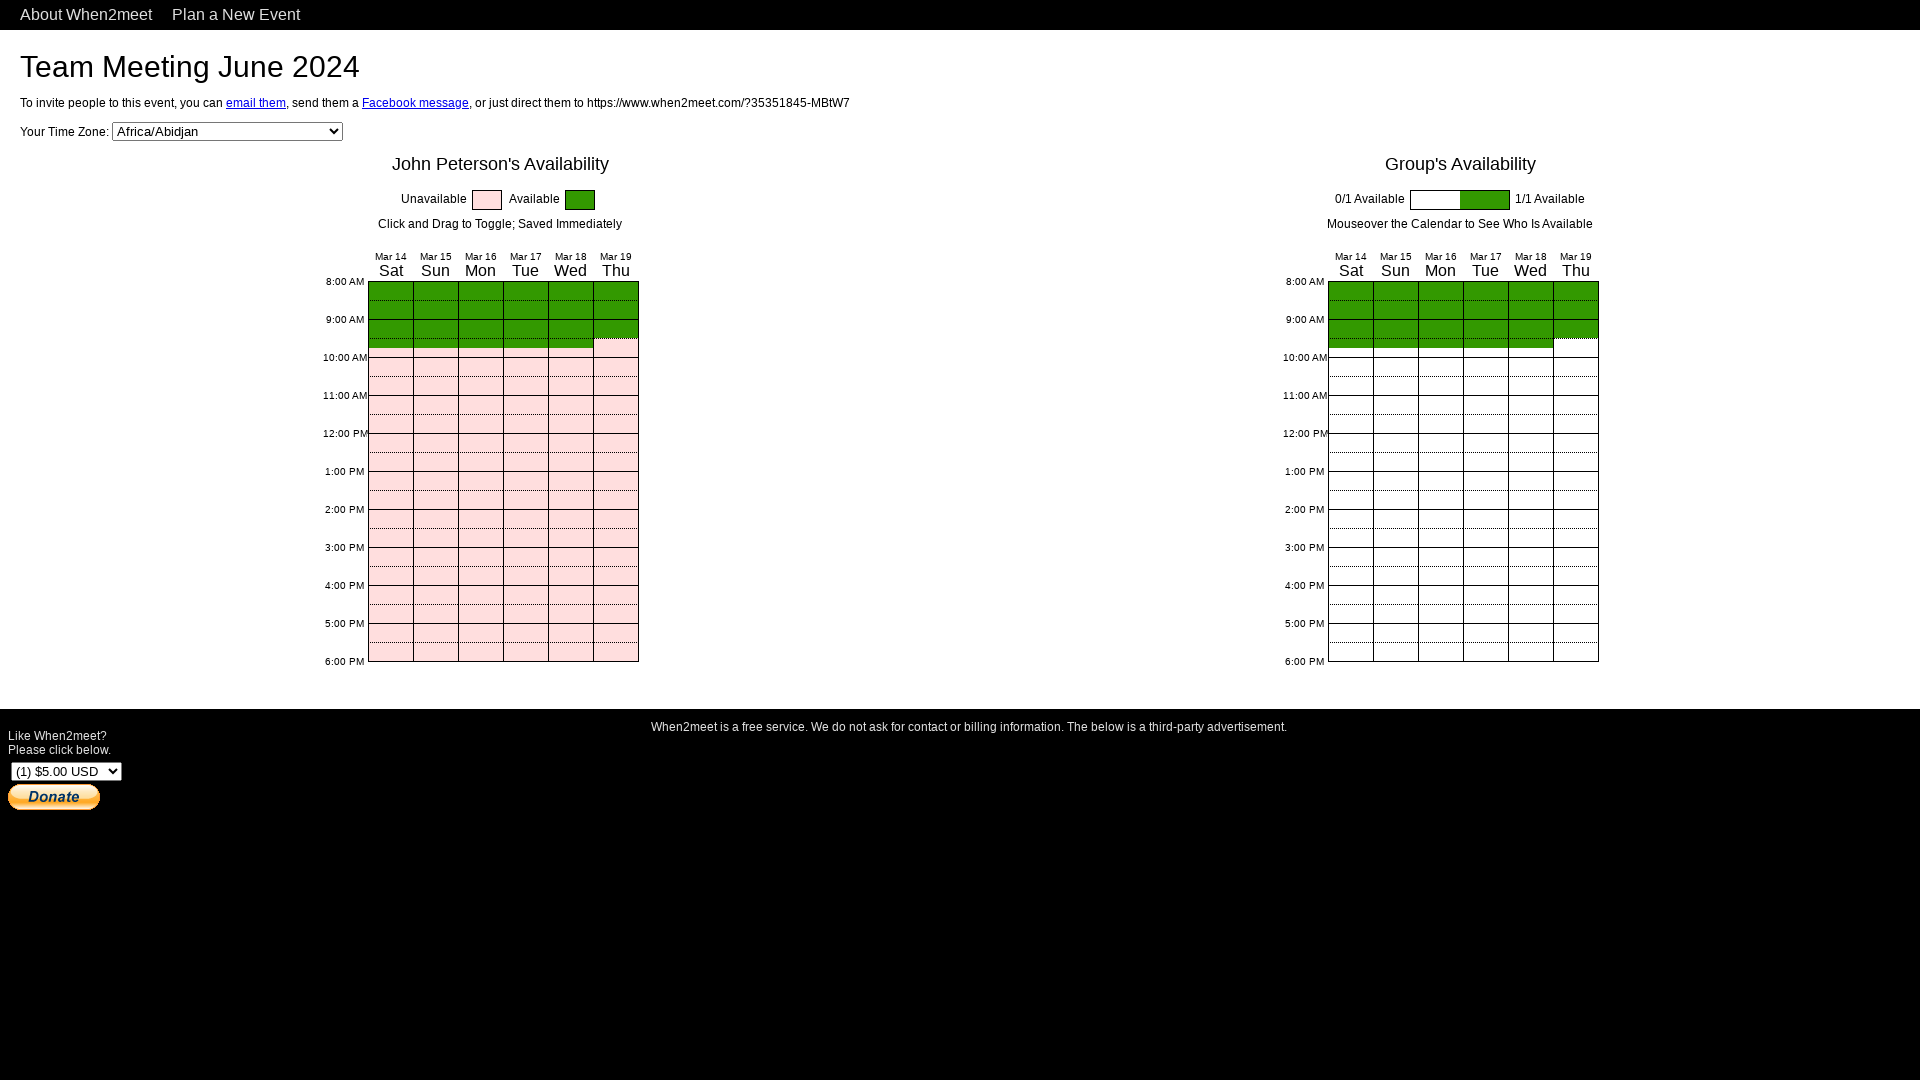

Clicked on availability slot 42 at (616, 343) on #YouGridSlots div div >> nth=41
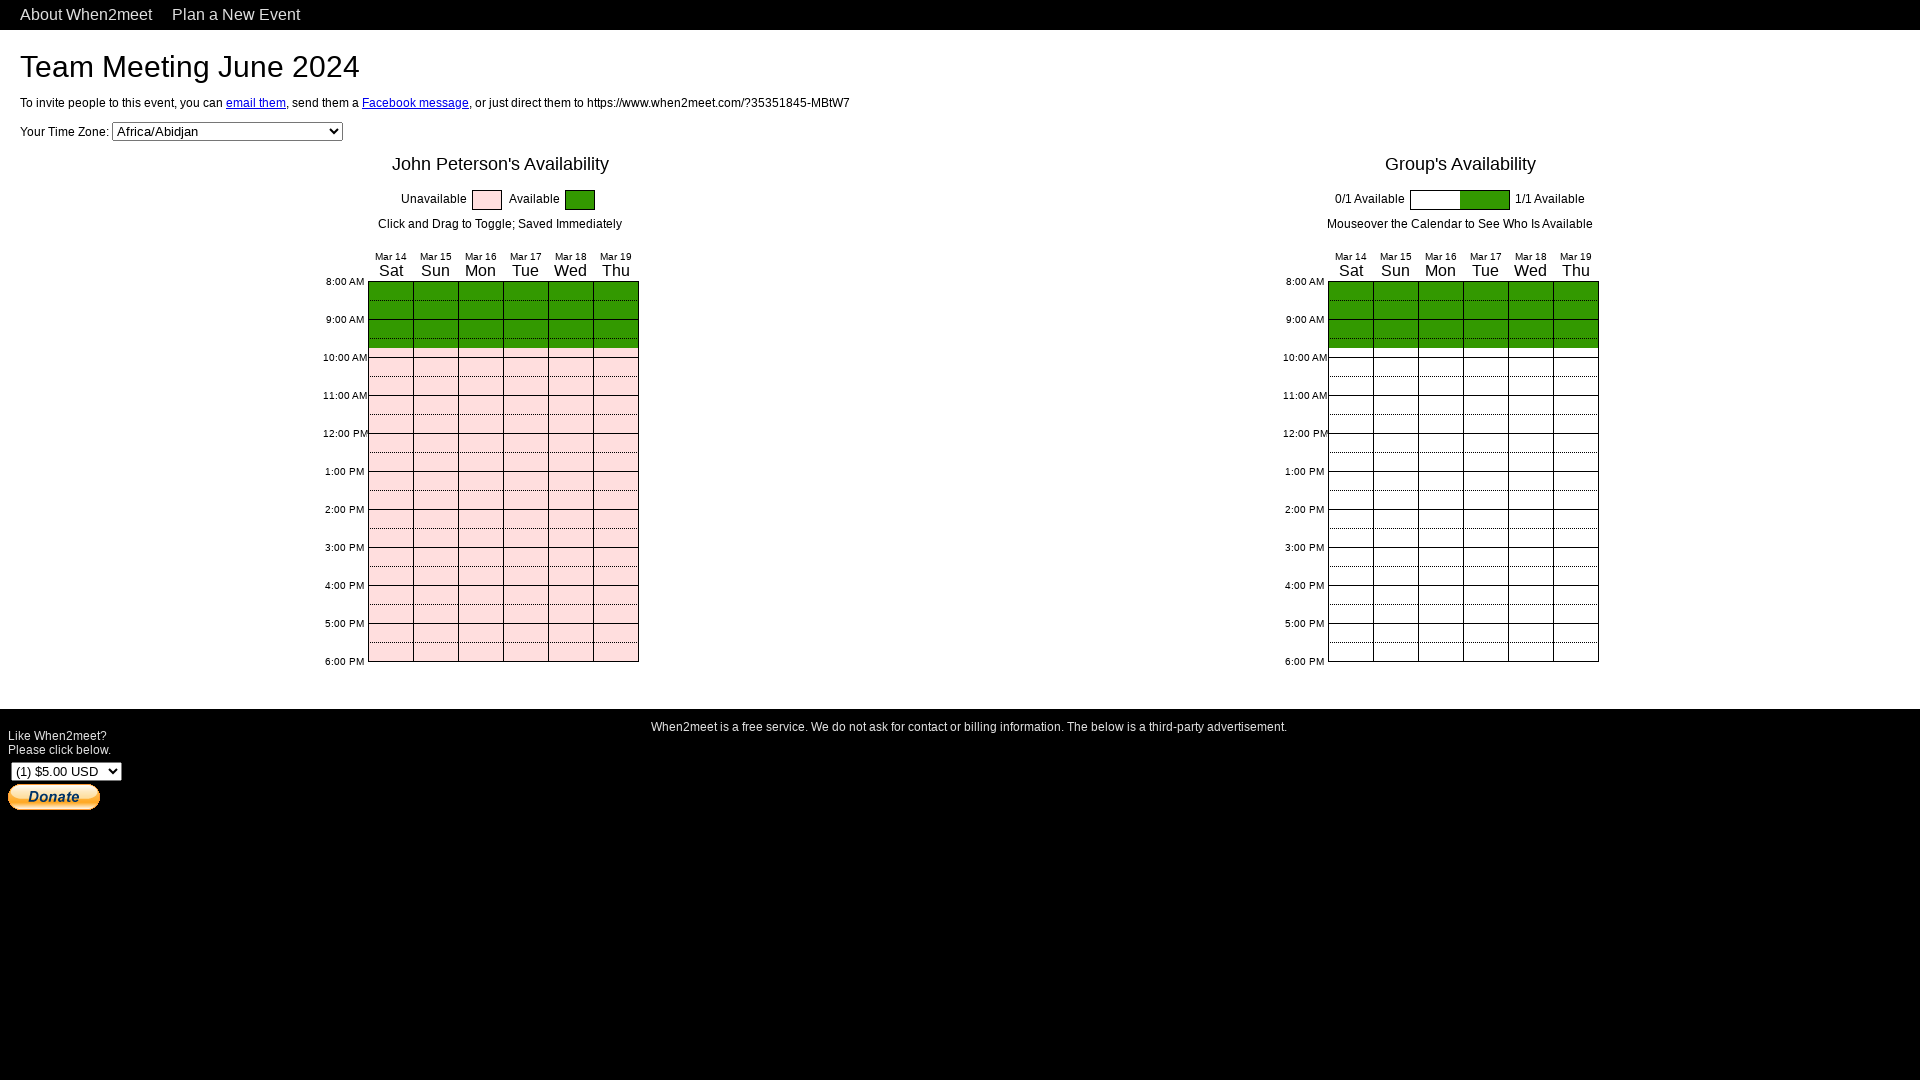

Clicked on availability slot 43 at (390, 352) on #YouGridSlots div div >> nth=42
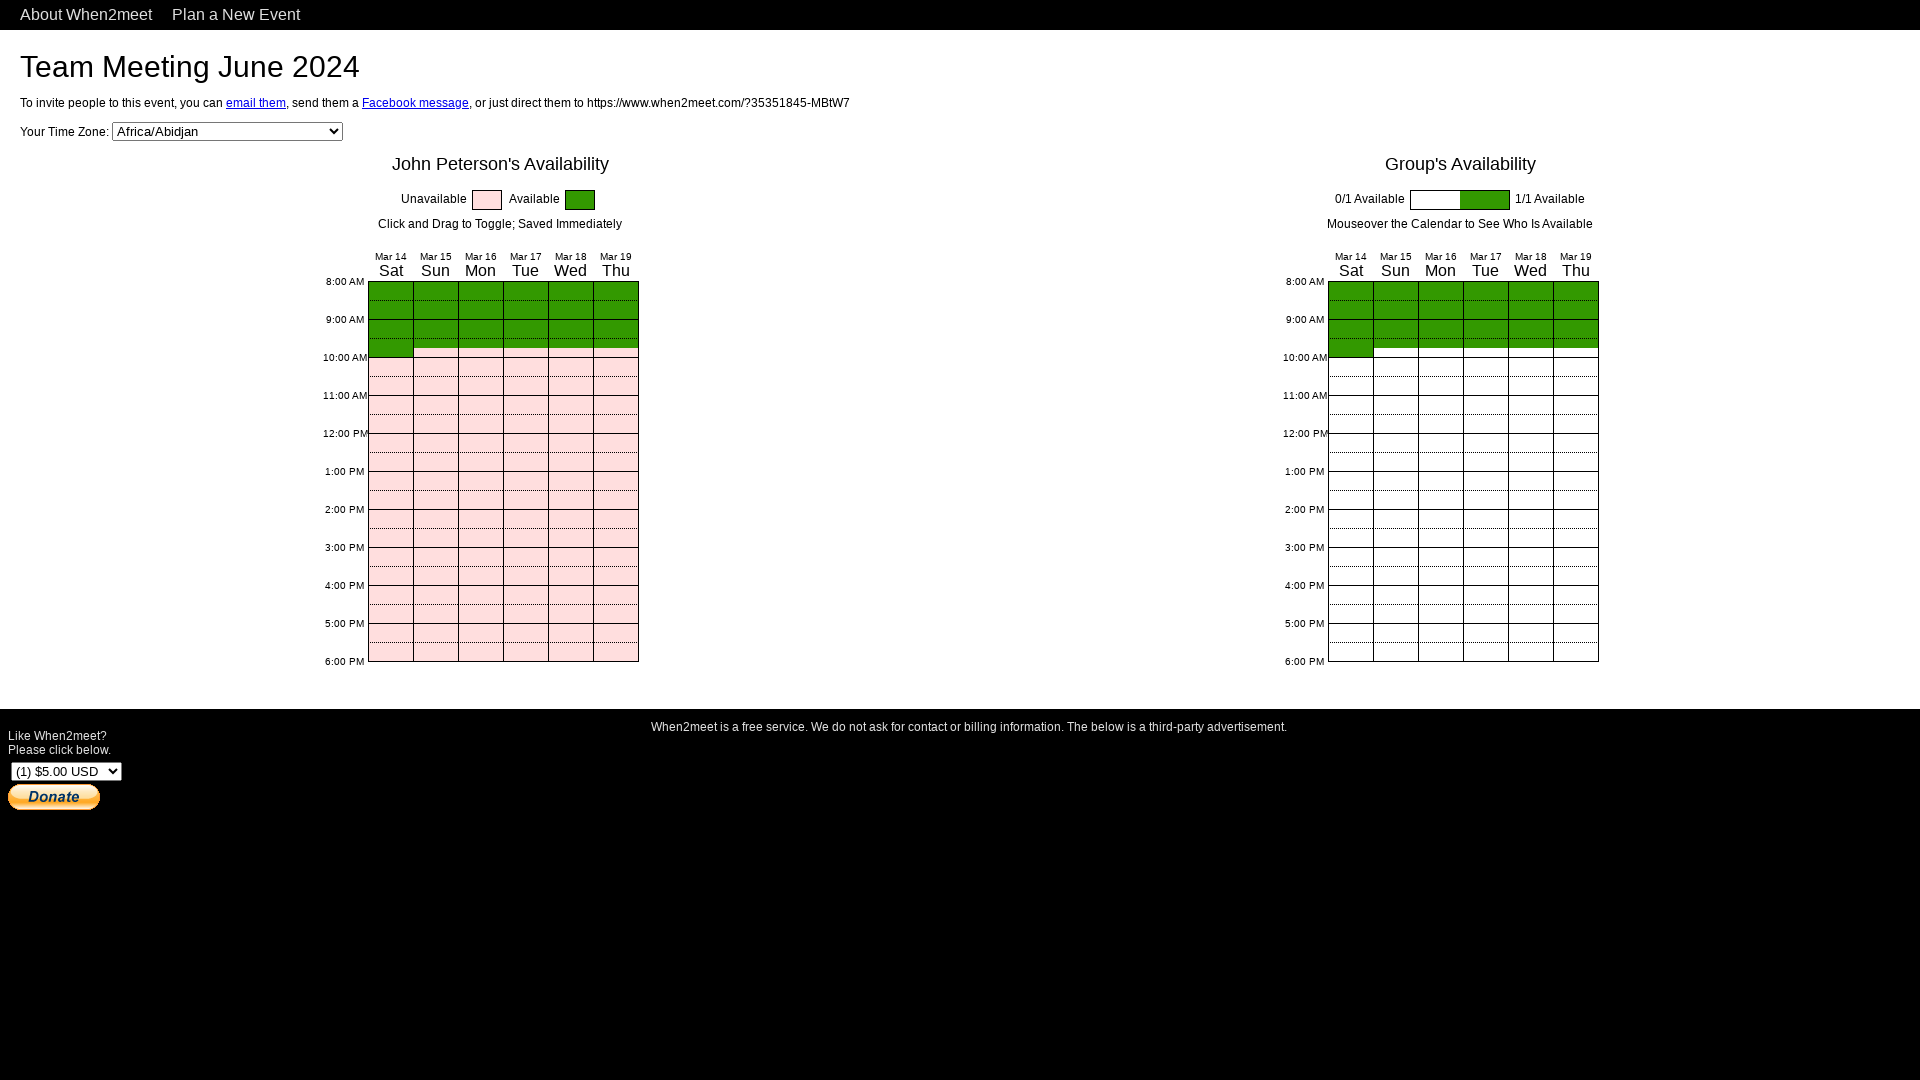

Clicked on availability slot 44 at (435, 352) on #YouGridSlots div div >> nth=43
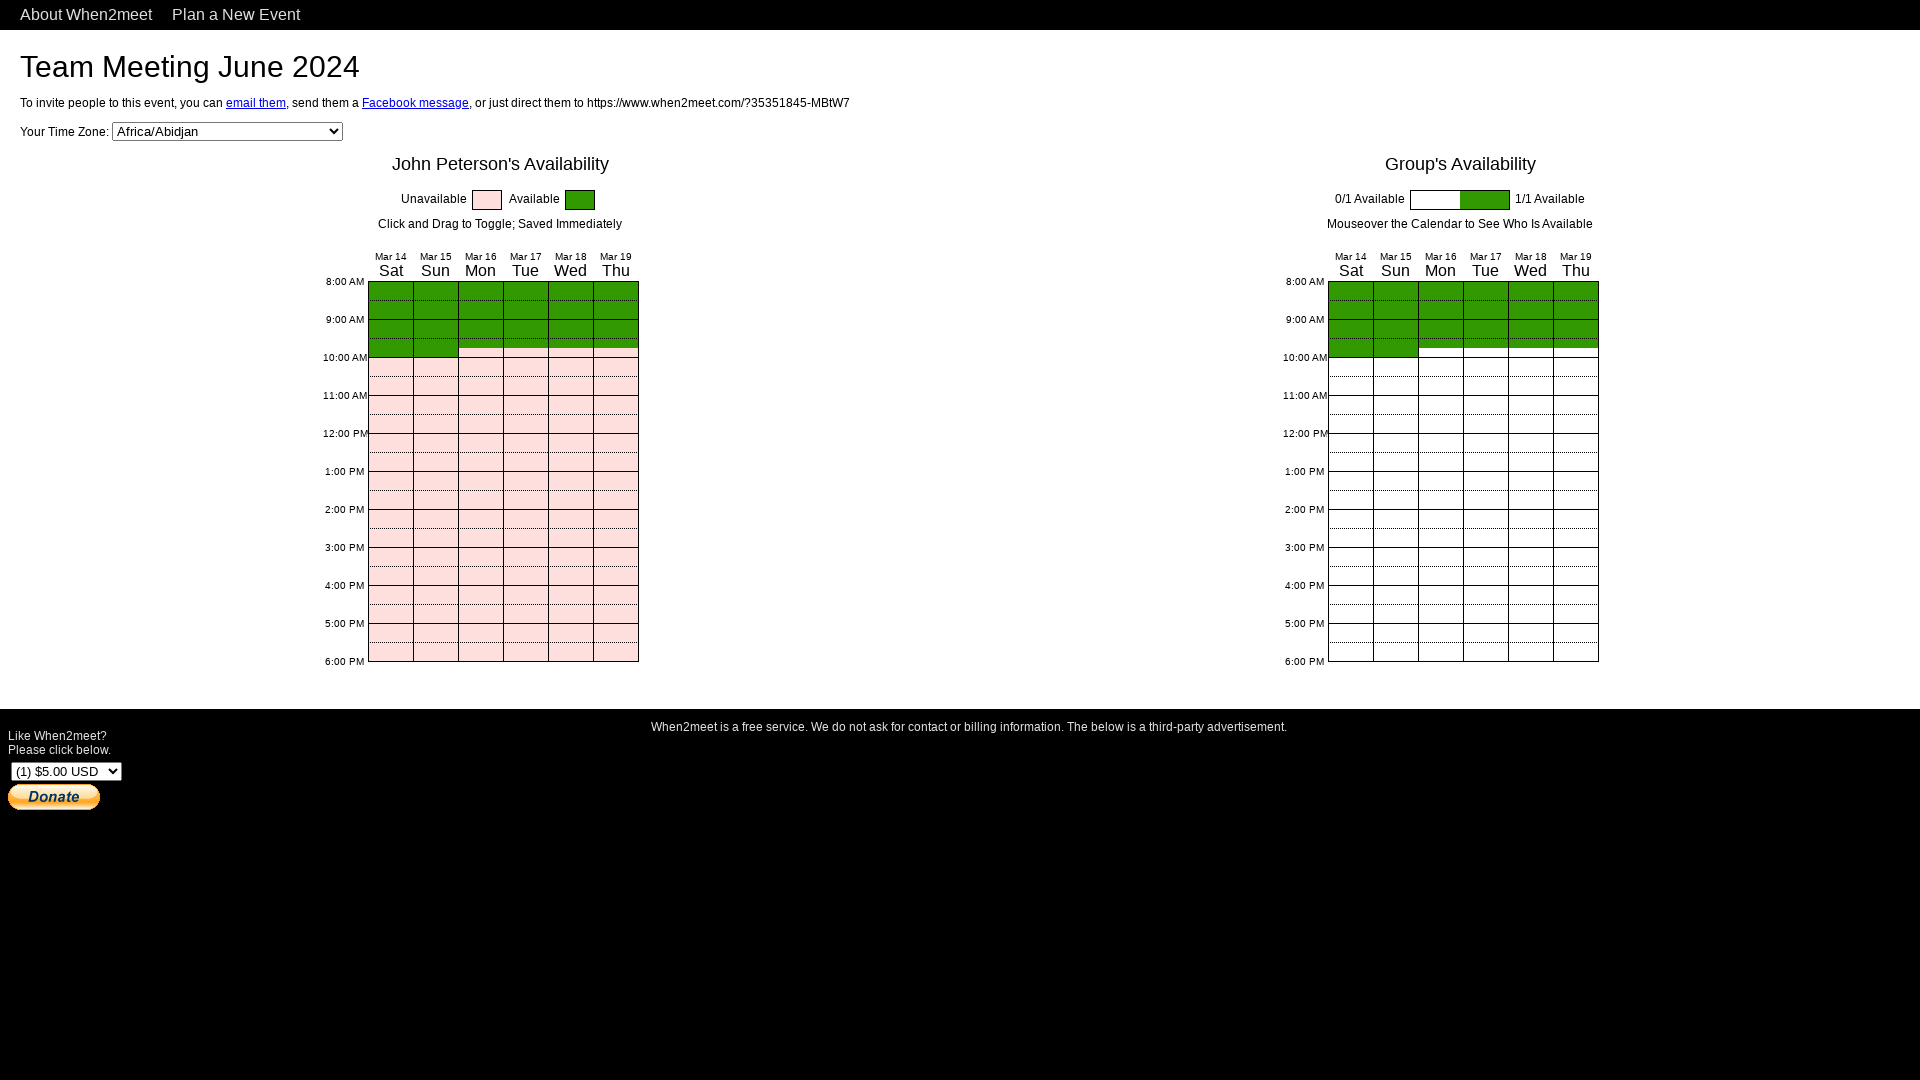

Clicked on availability slot 45 at (480, 352) on #YouGridSlots div div >> nth=44
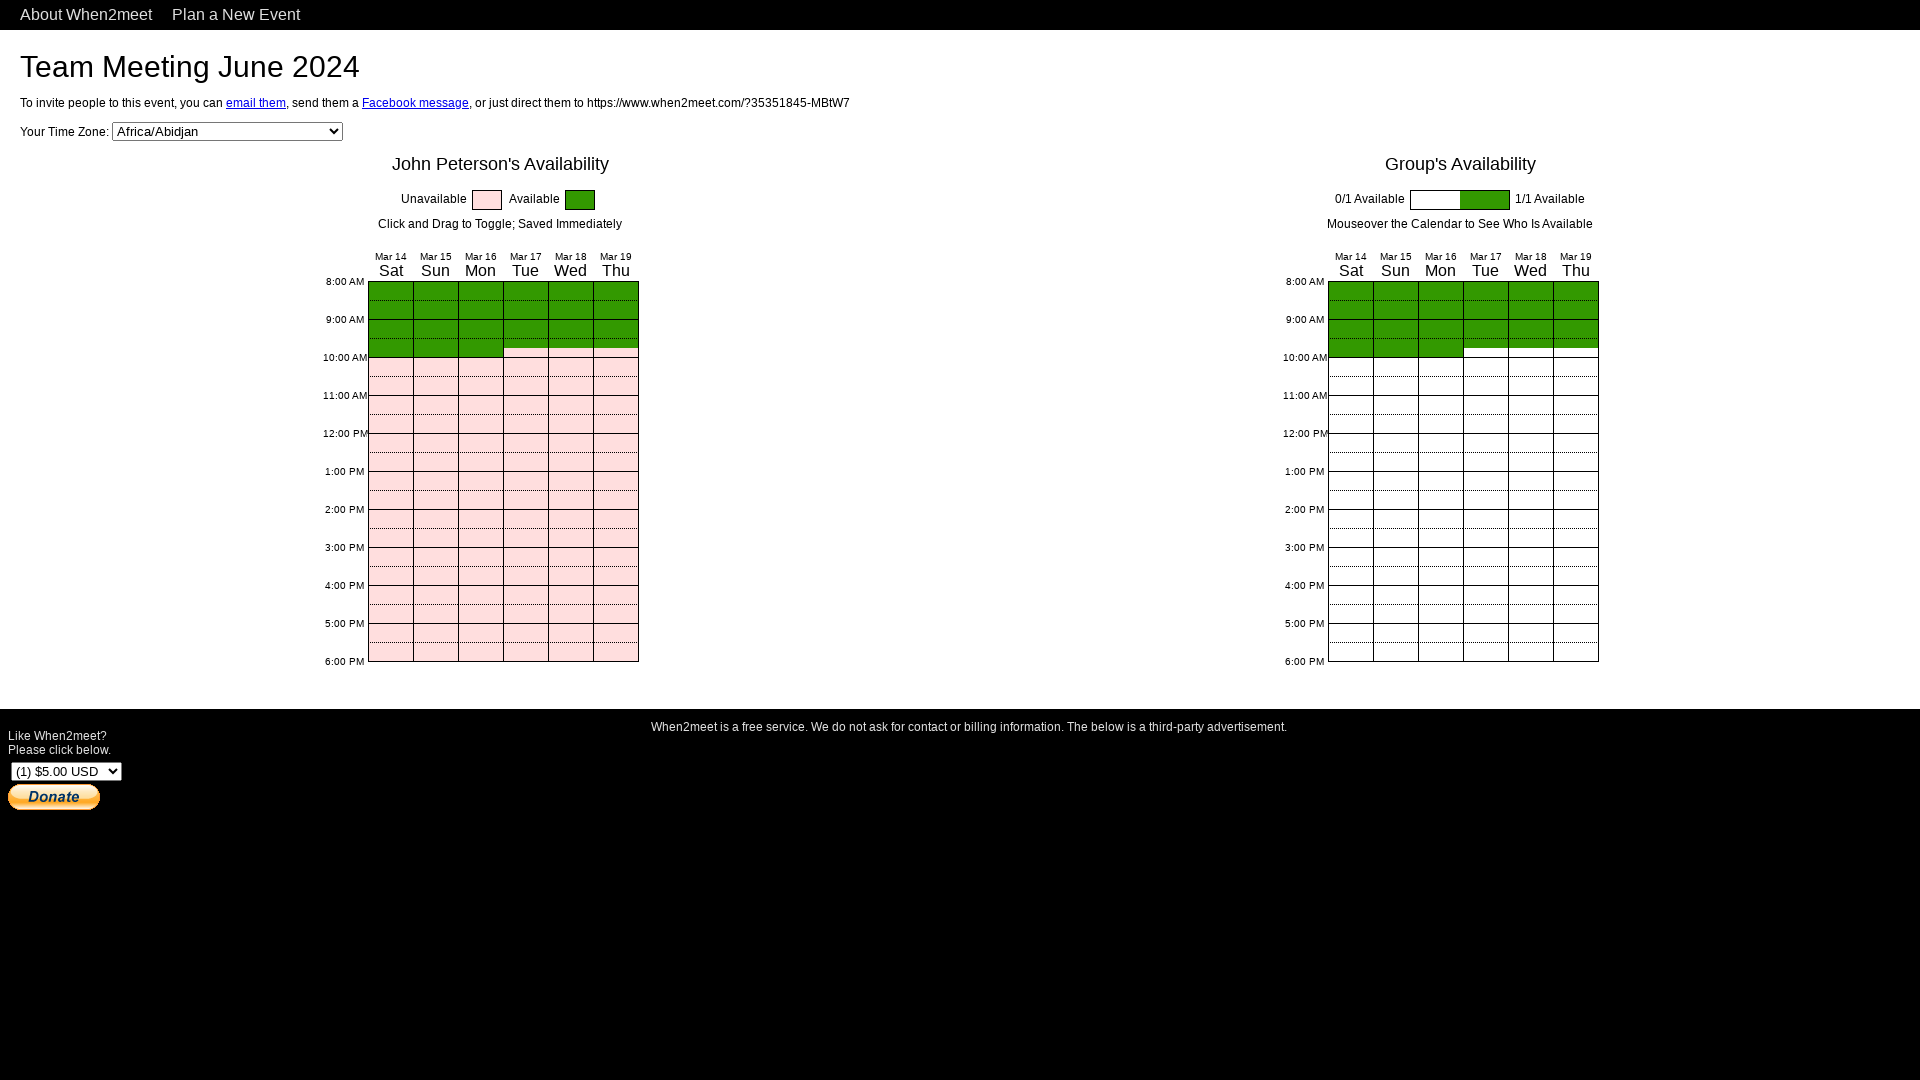

Clicked on availability slot 46 at (525, 352) on #YouGridSlots div div >> nth=45
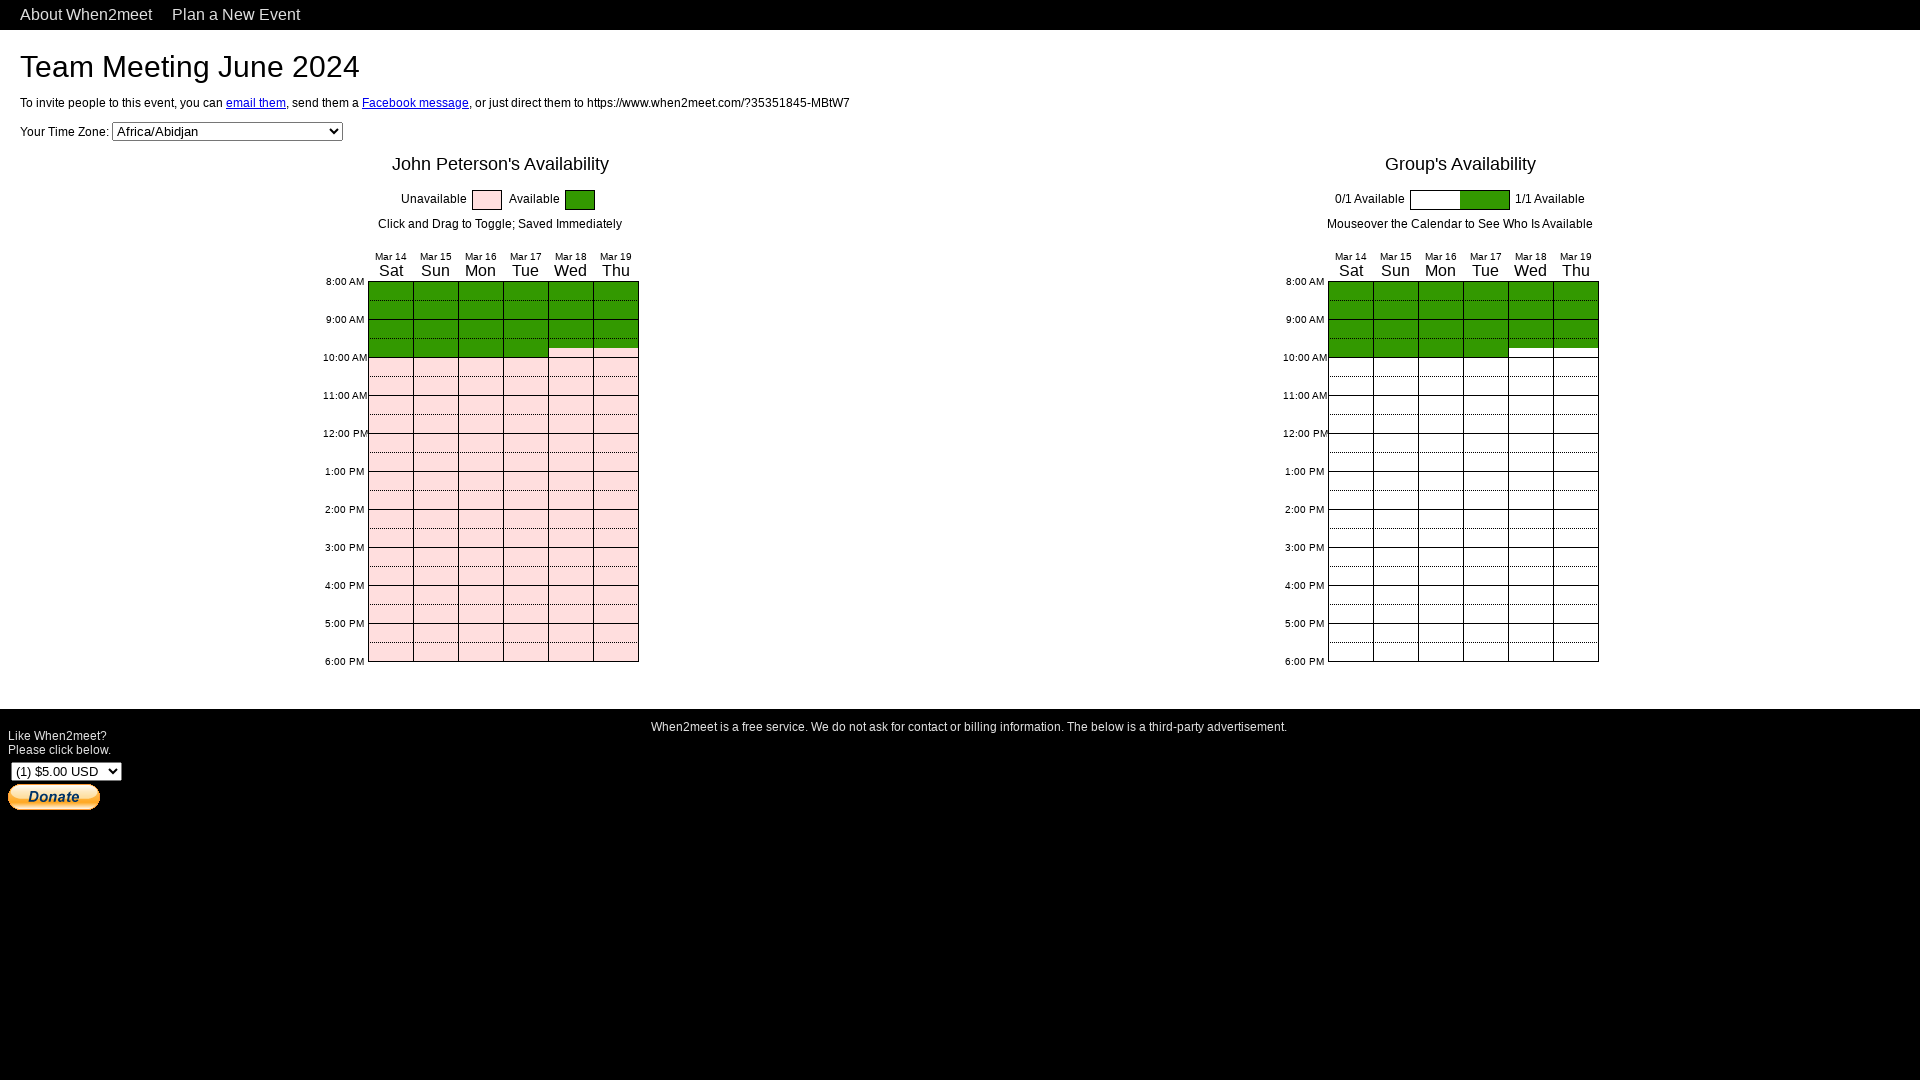

Clicked on availability slot 47 at (570, 352) on #YouGridSlots div div >> nth=46
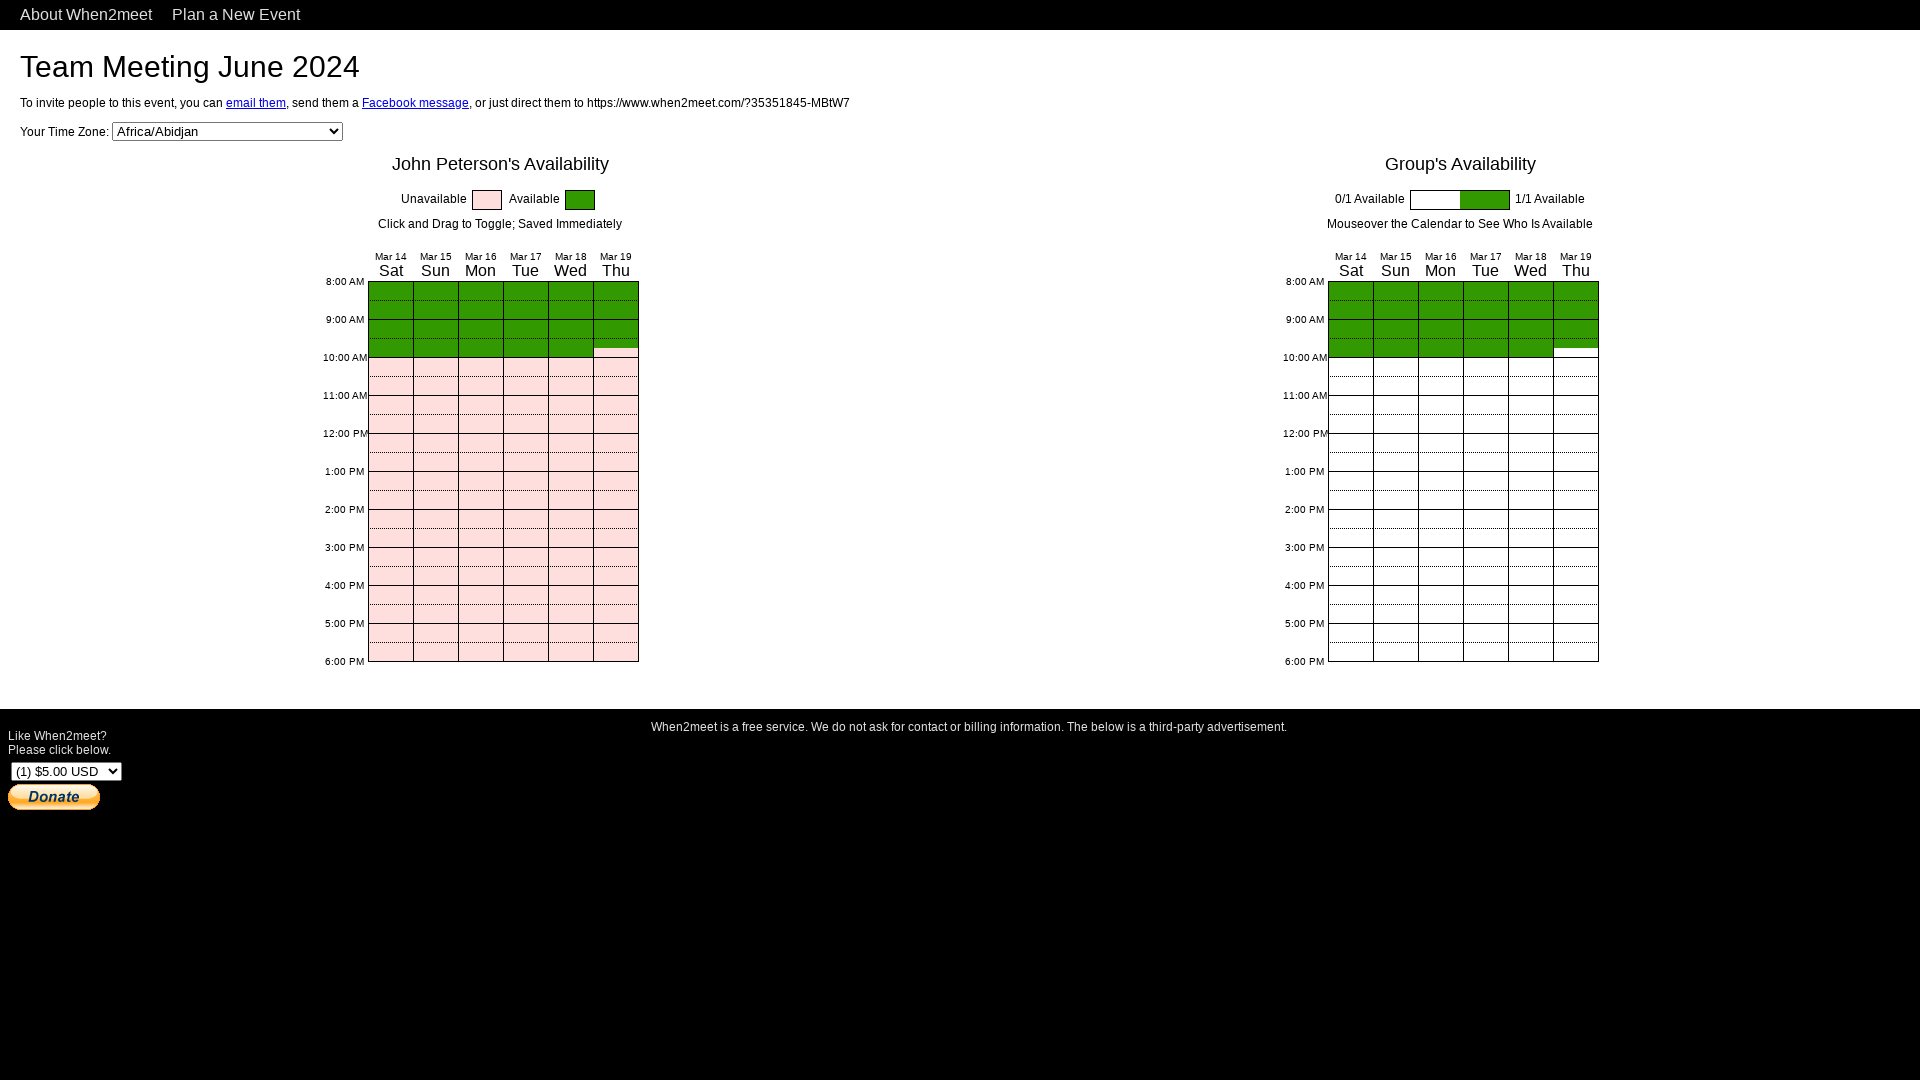

Clicked on availability slot 48 at (616, 352) on #YouGridSlots div div >> nth=47
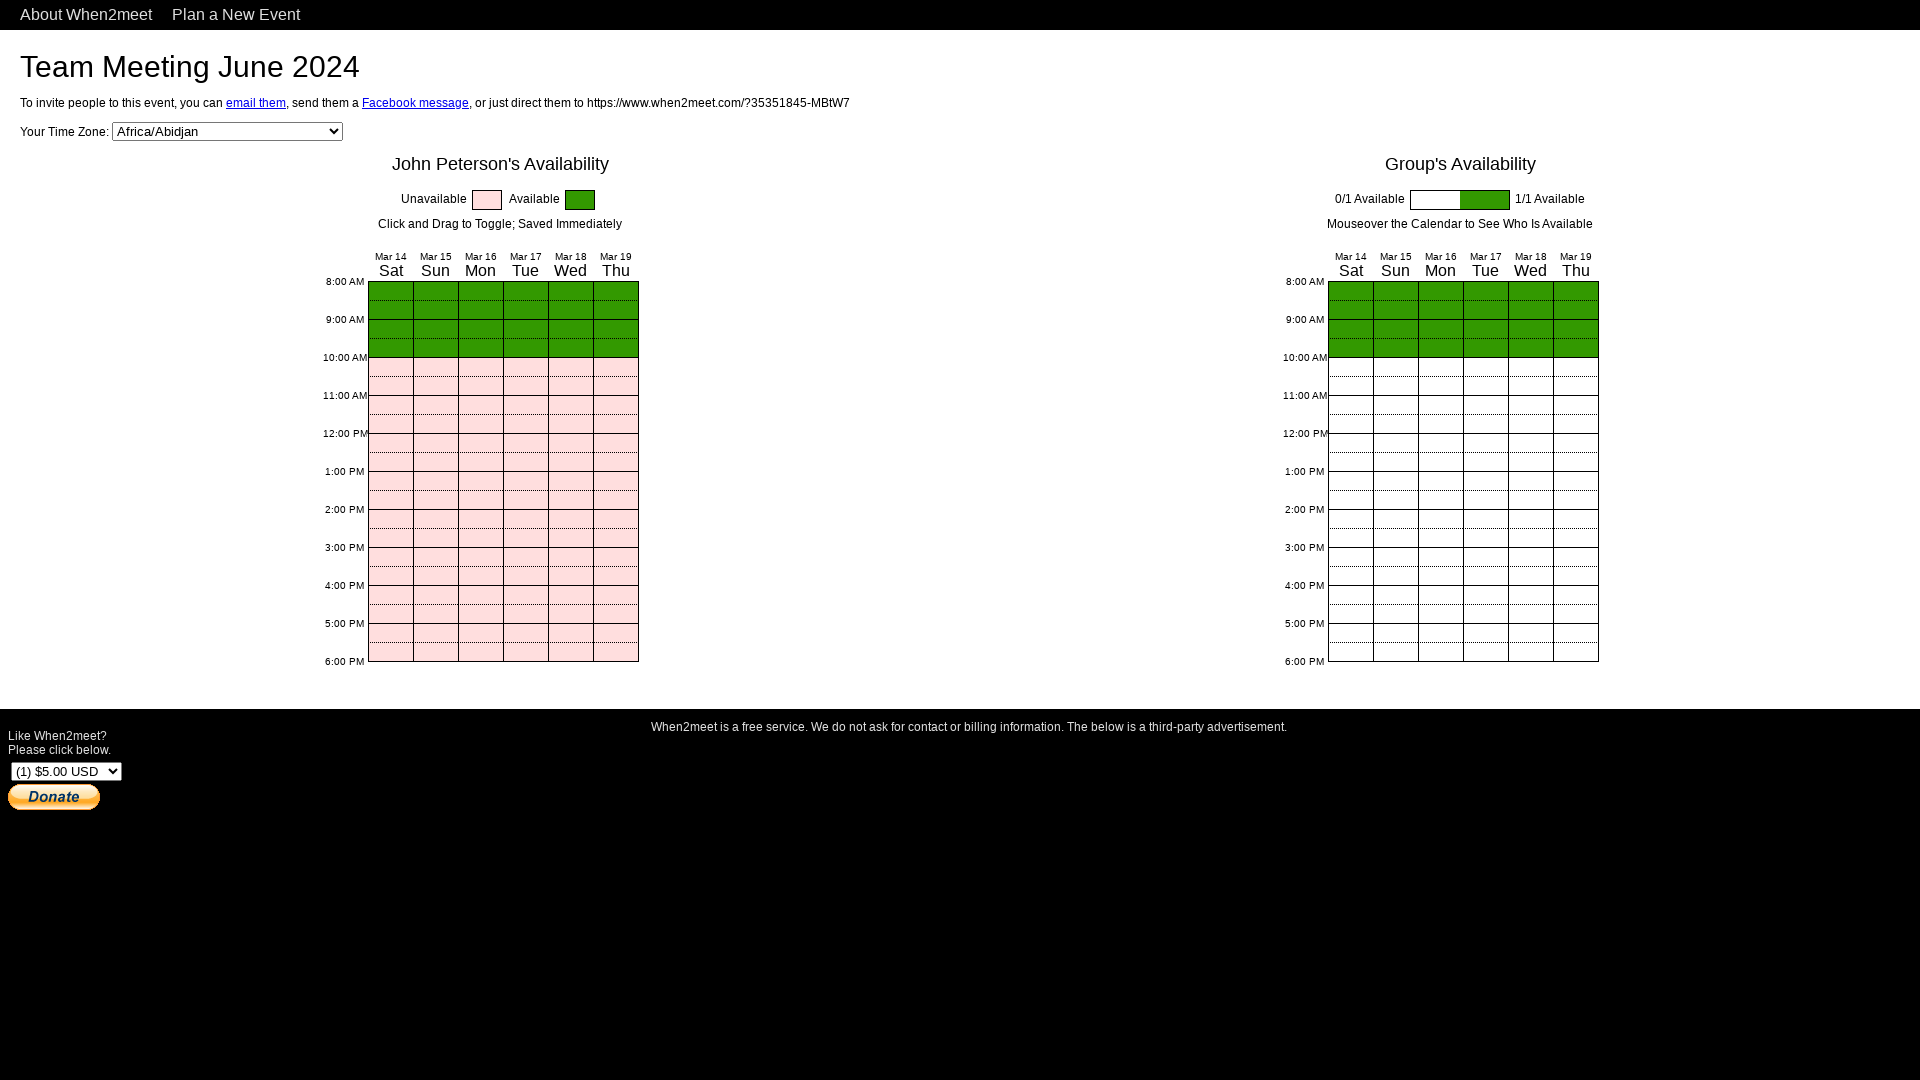

Clicked on availability slot 49 at (390, 362) on #YouGridSlots div div >> nth=48
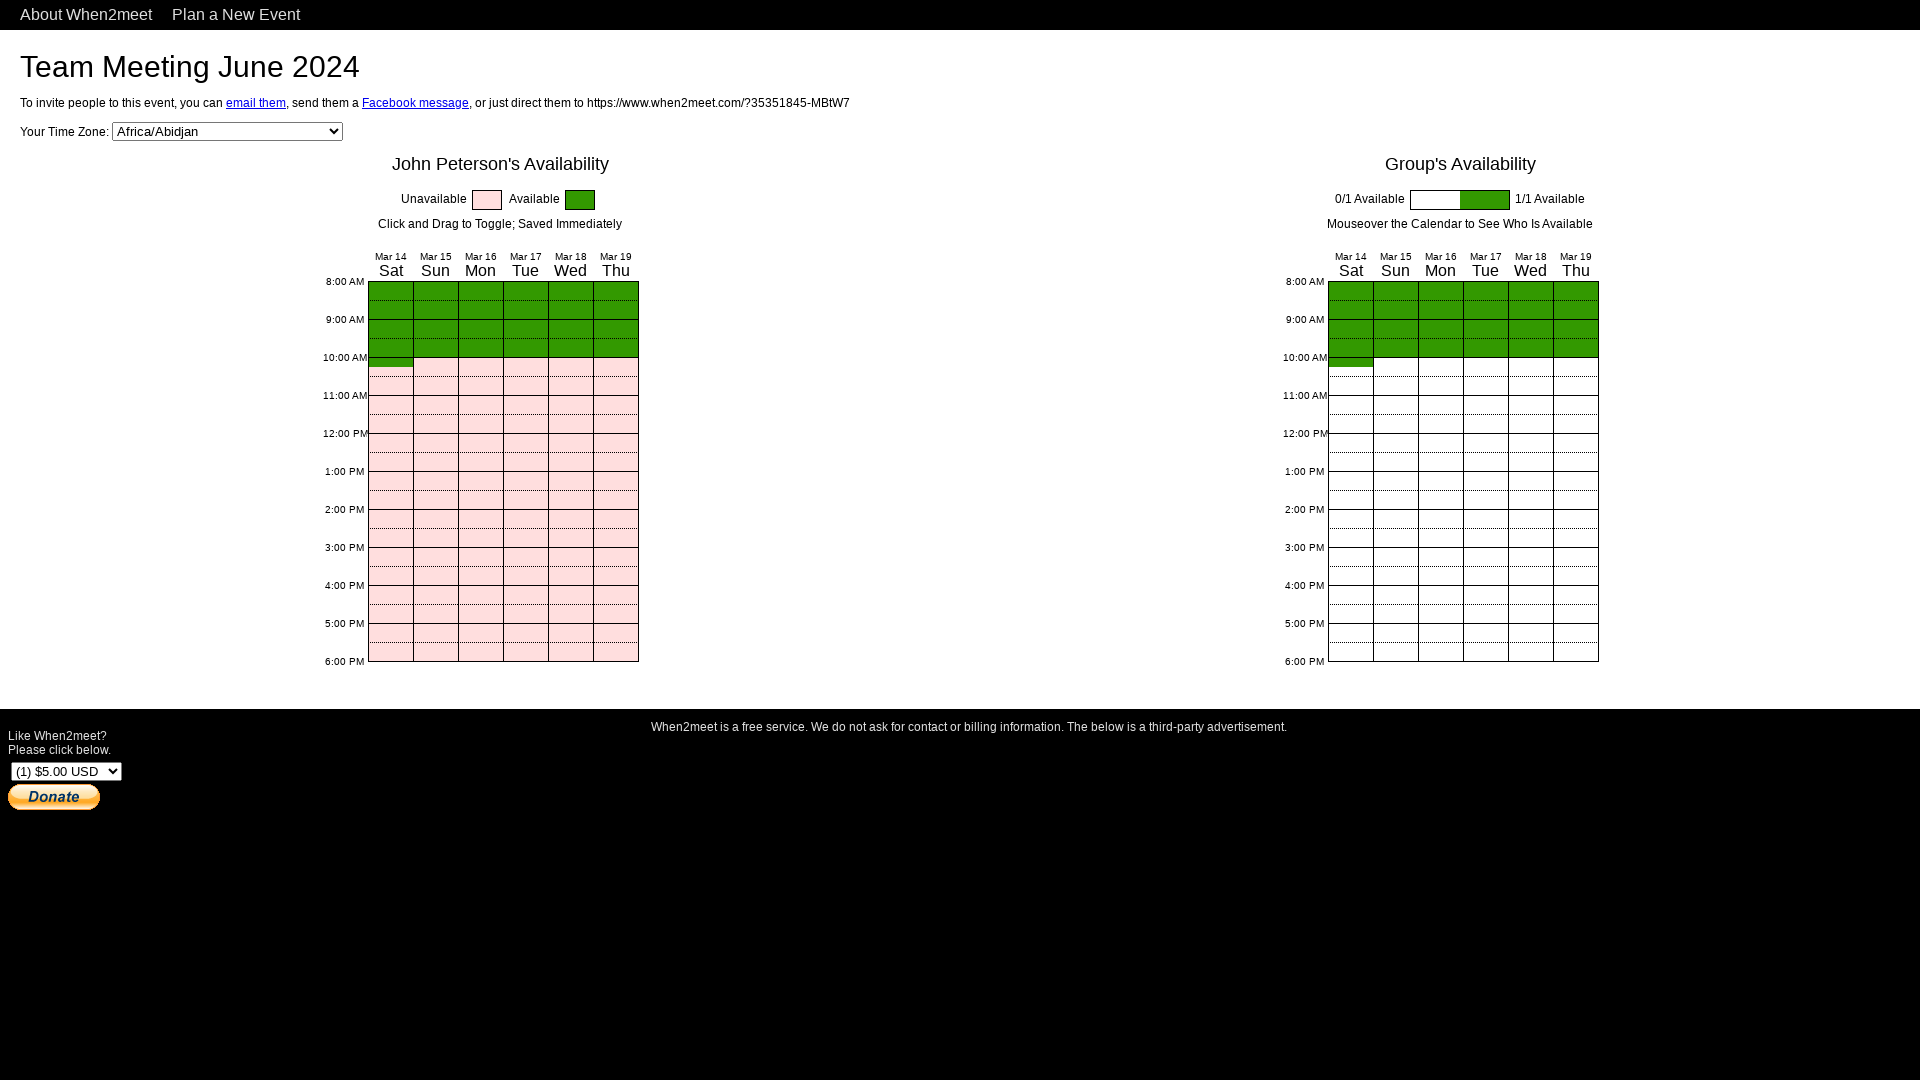

Clicked on availability slot 50 at (435, 362) on #YouGridSlots div div >> nth=49
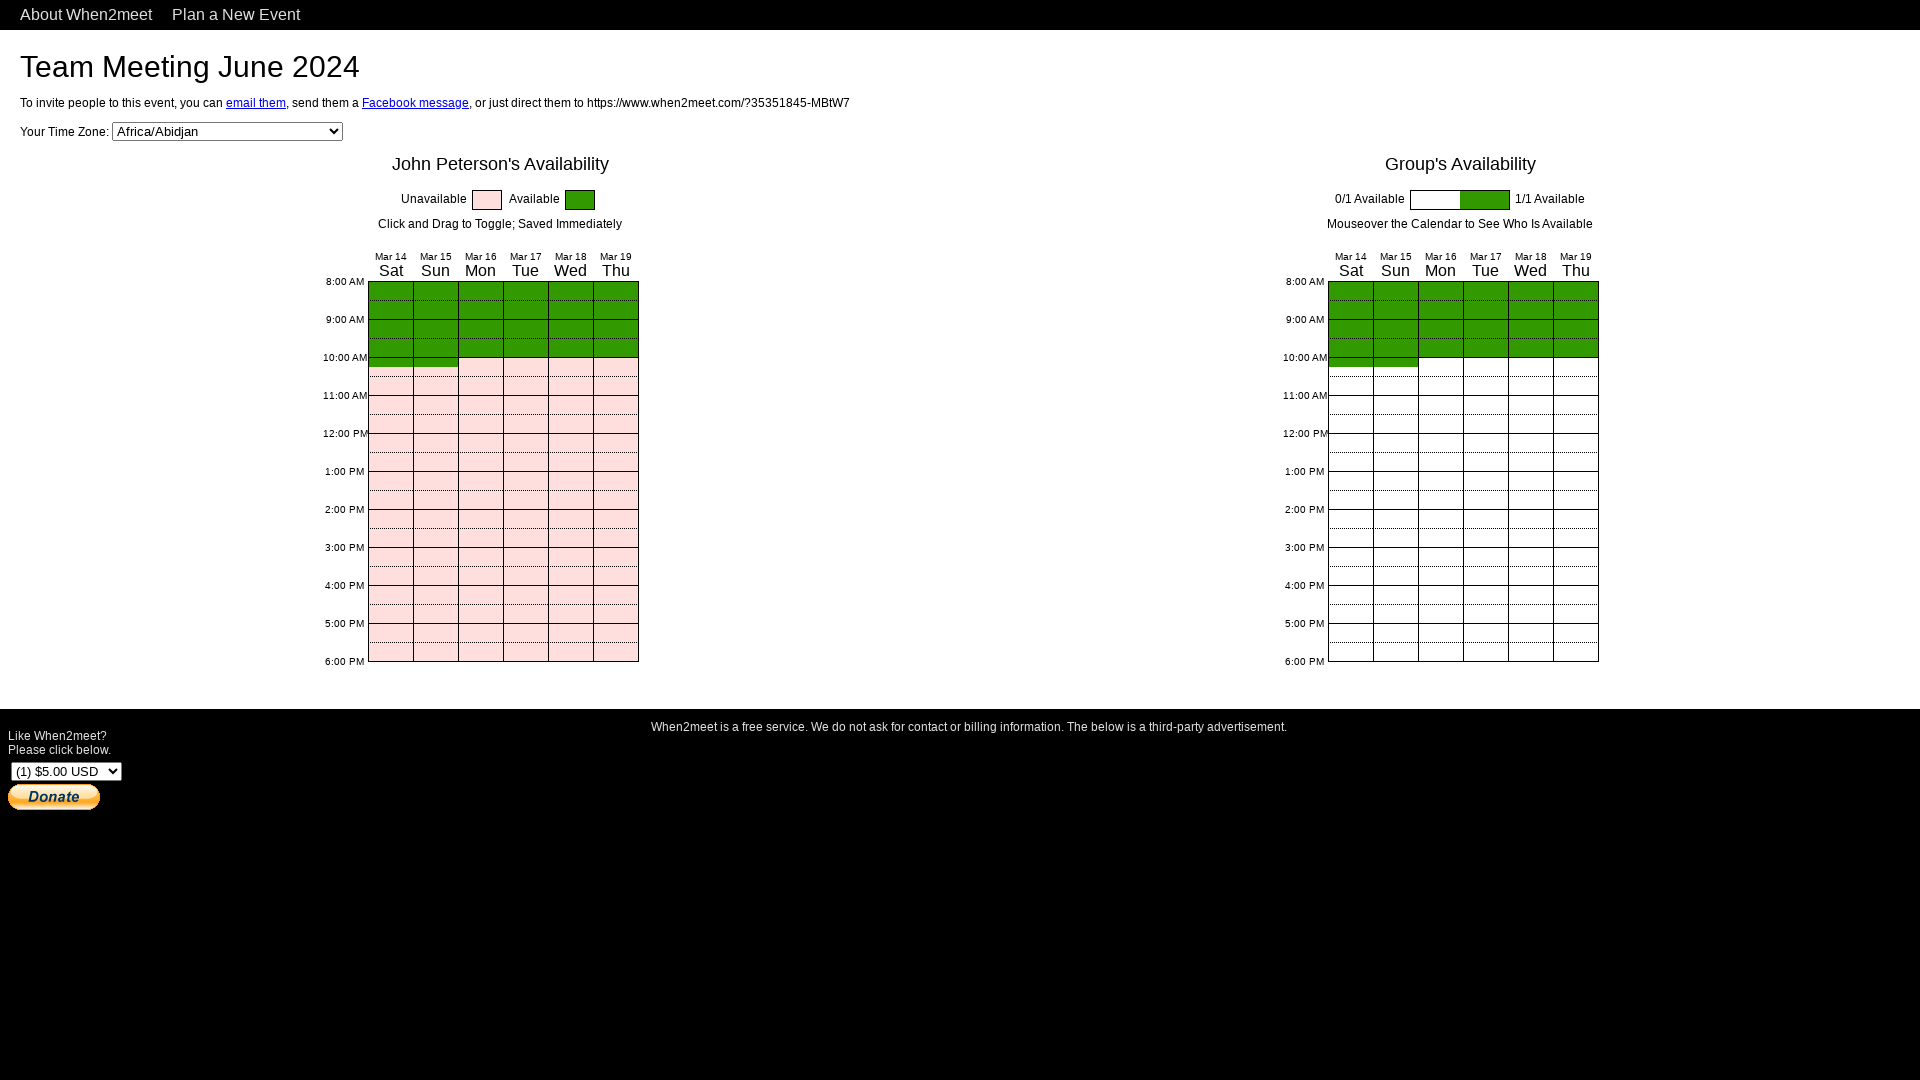

Clicked on availability slot 51 at (480, 362) on #YouGridSlots div div >> nth=50
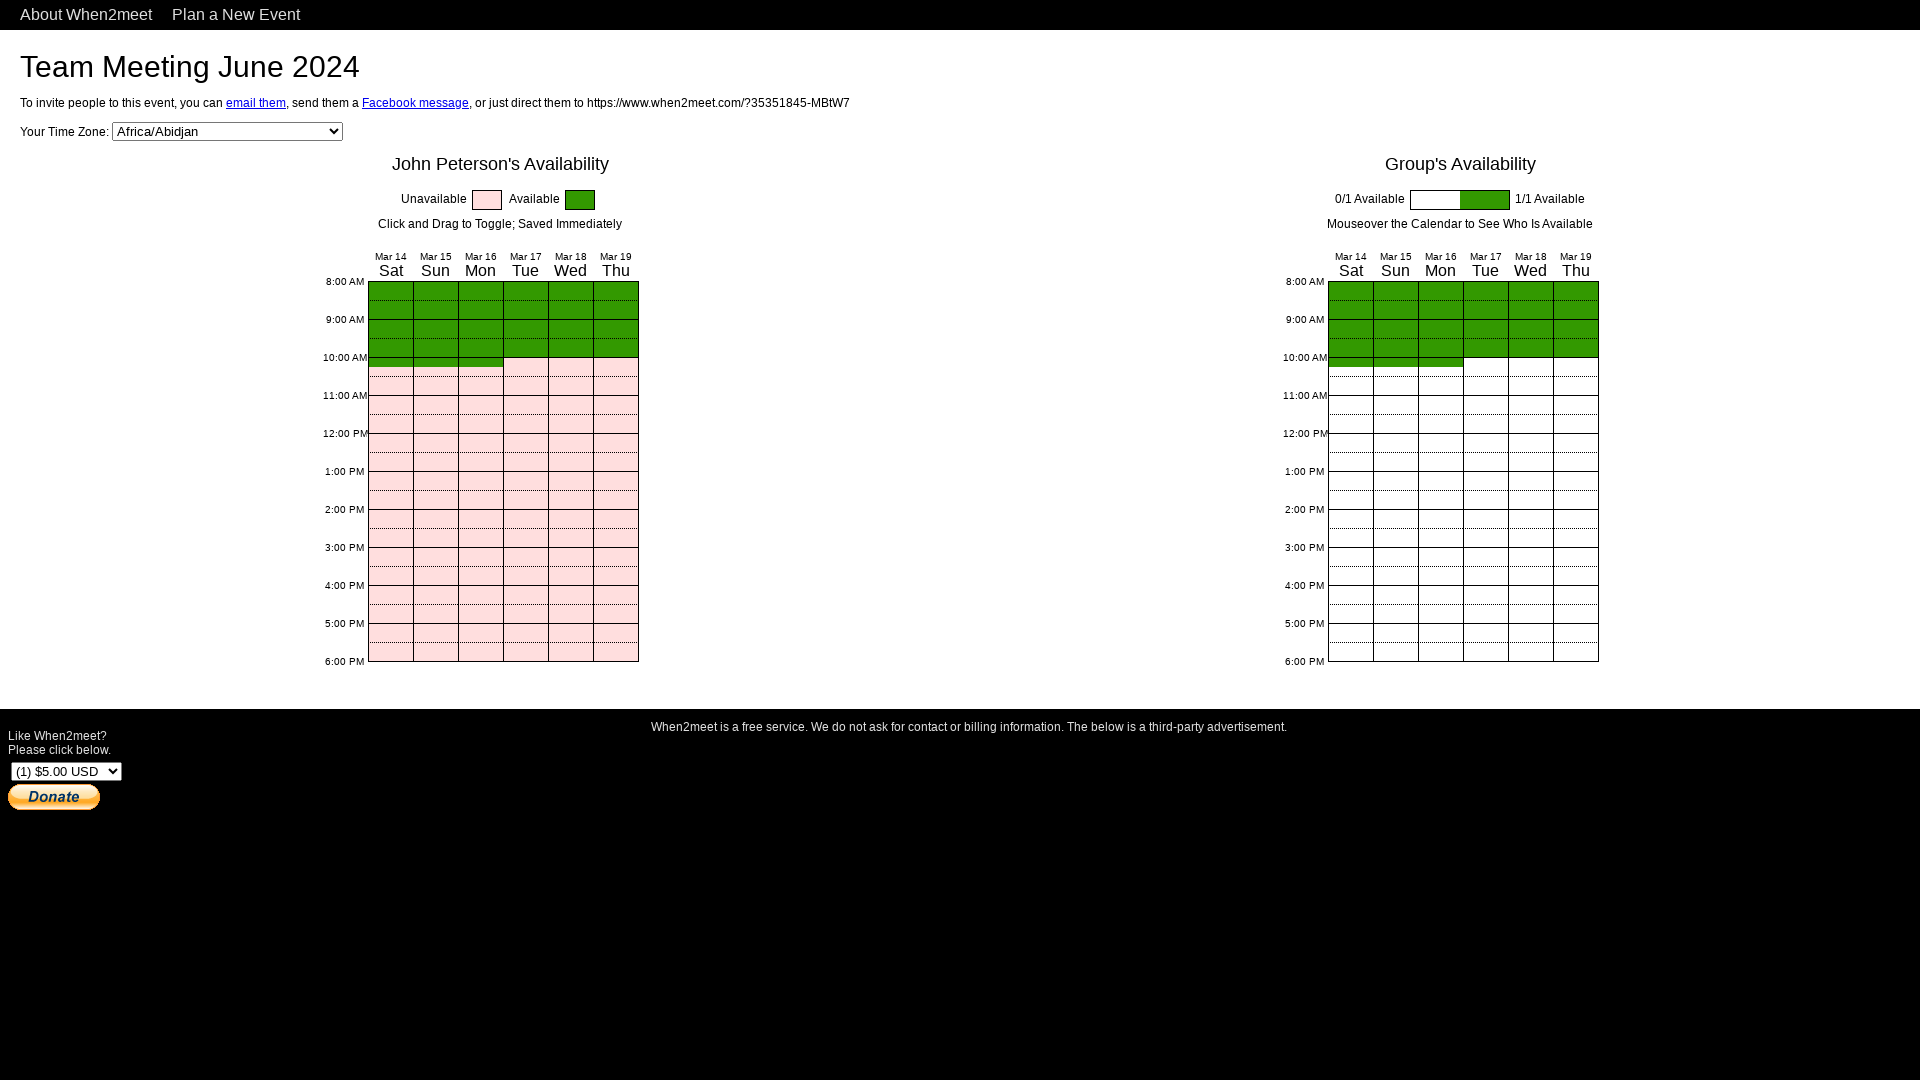

Clicked on availability slot 52 at (525, 362) on #YouGridSlots div div >> nth=51
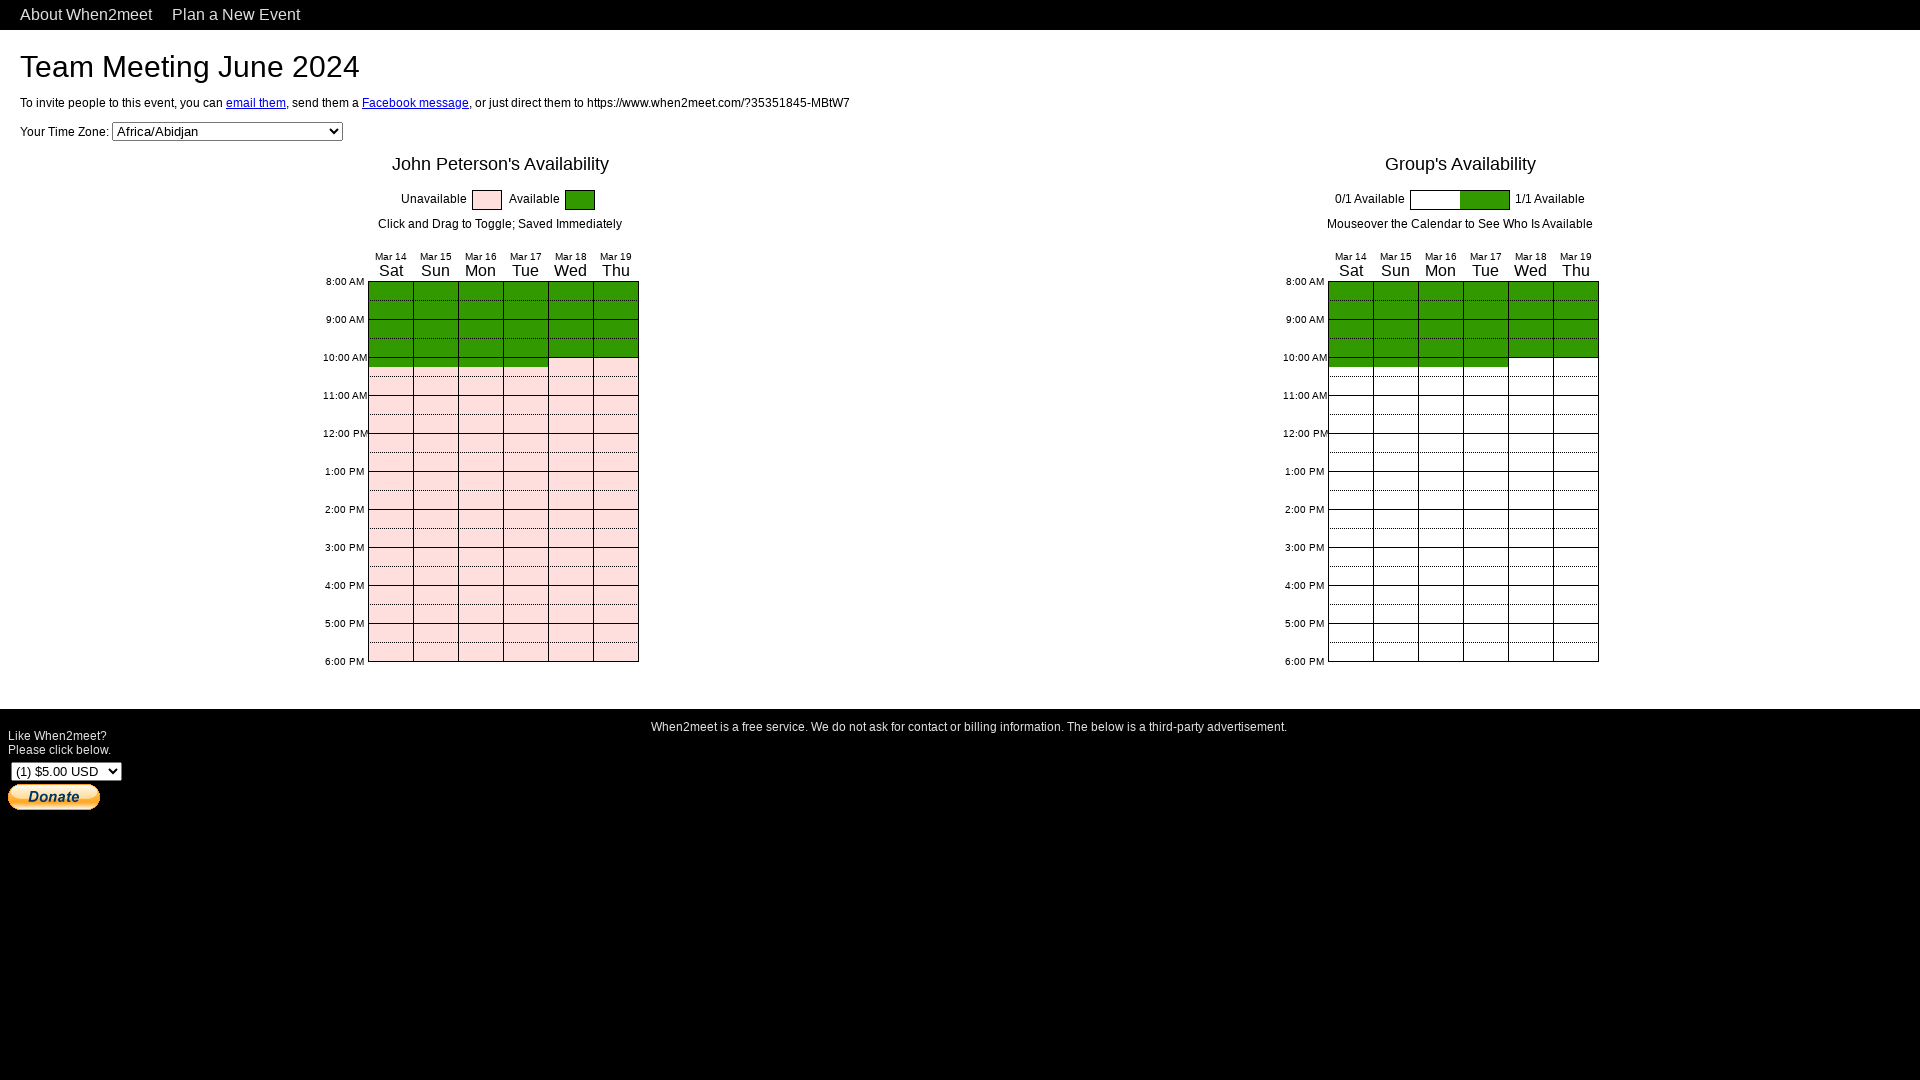

Clicked on availability slot 53 at (570, 362) on #YouGridSlots div div >> nth=52
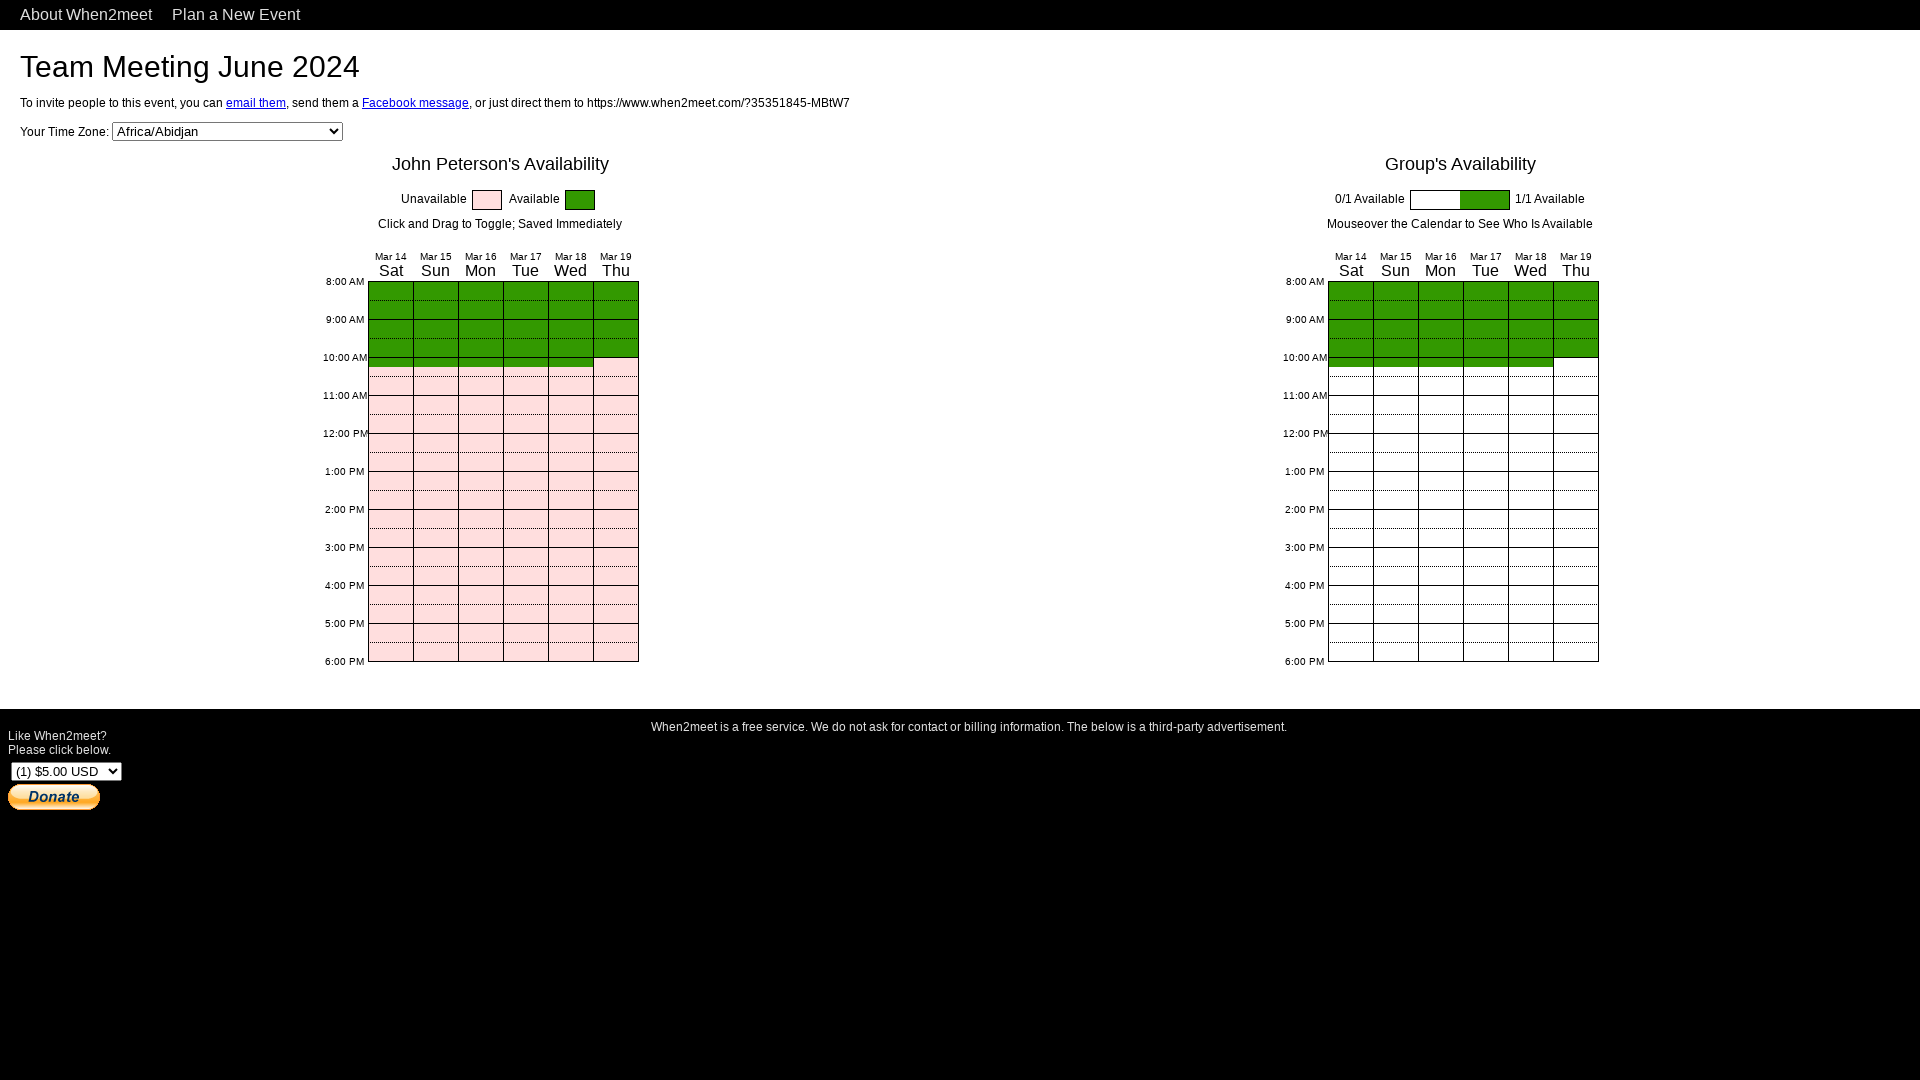

Clicked on availability slot 54 at (616, 362) on #YouGridSlots div div >> nth=53
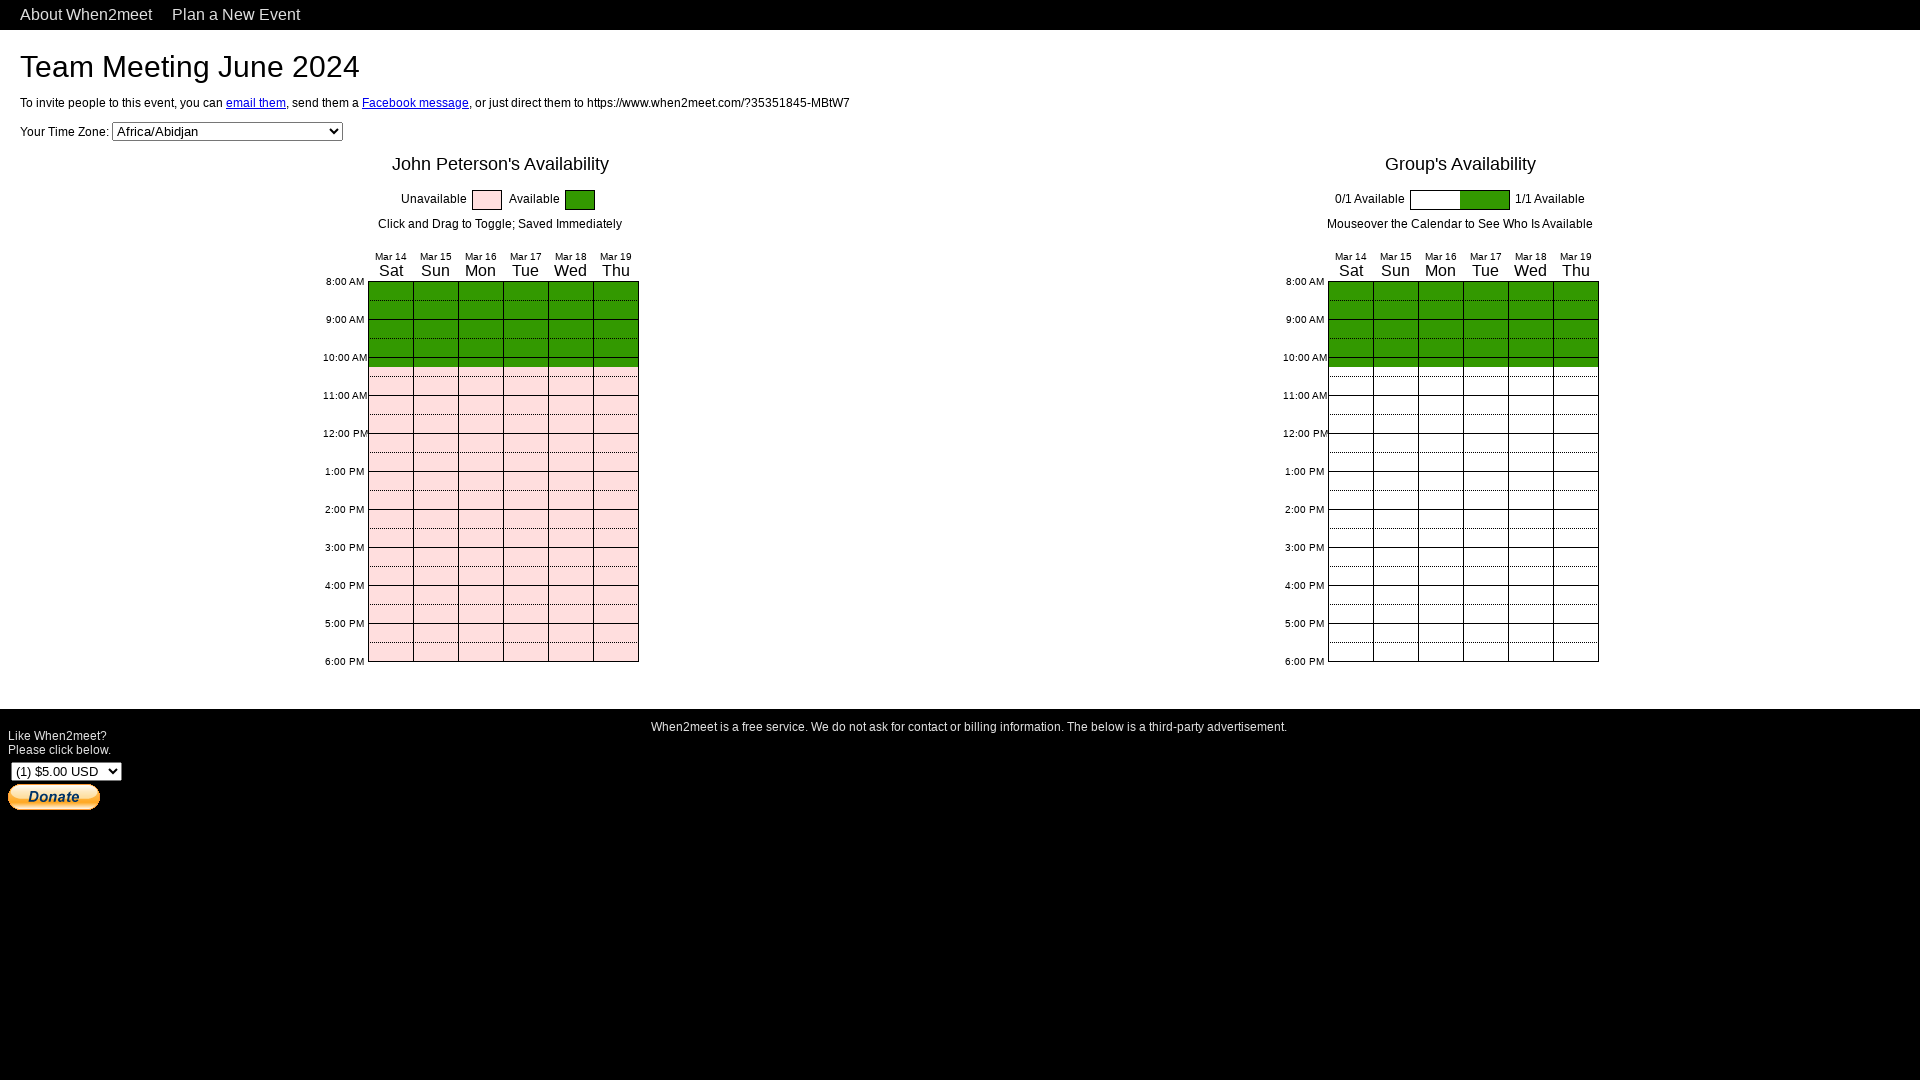

Clicked on availability slot 55 at (390, 372) on #YouGridSlots div div >> nth=54
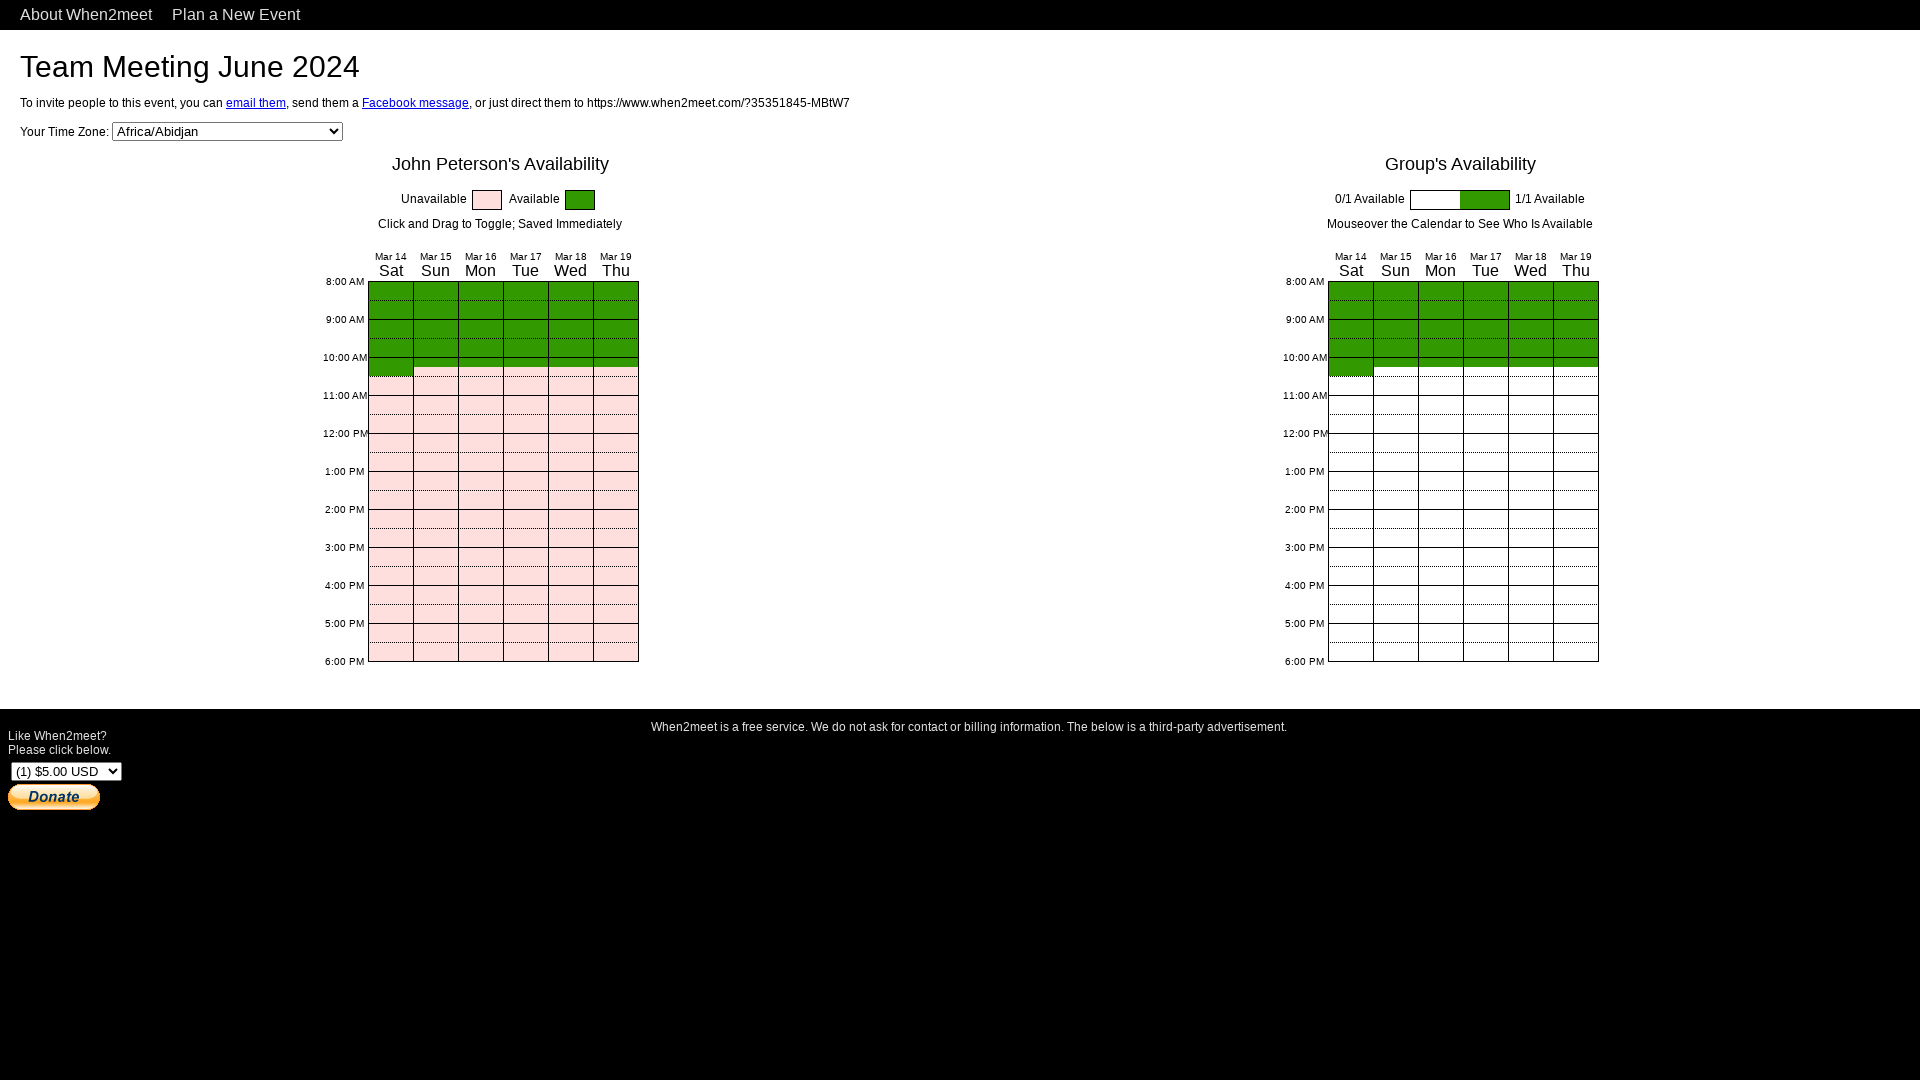

Clicked on availability slot 56 at (435, 372) on #YouGridSlots div div >> nth=55
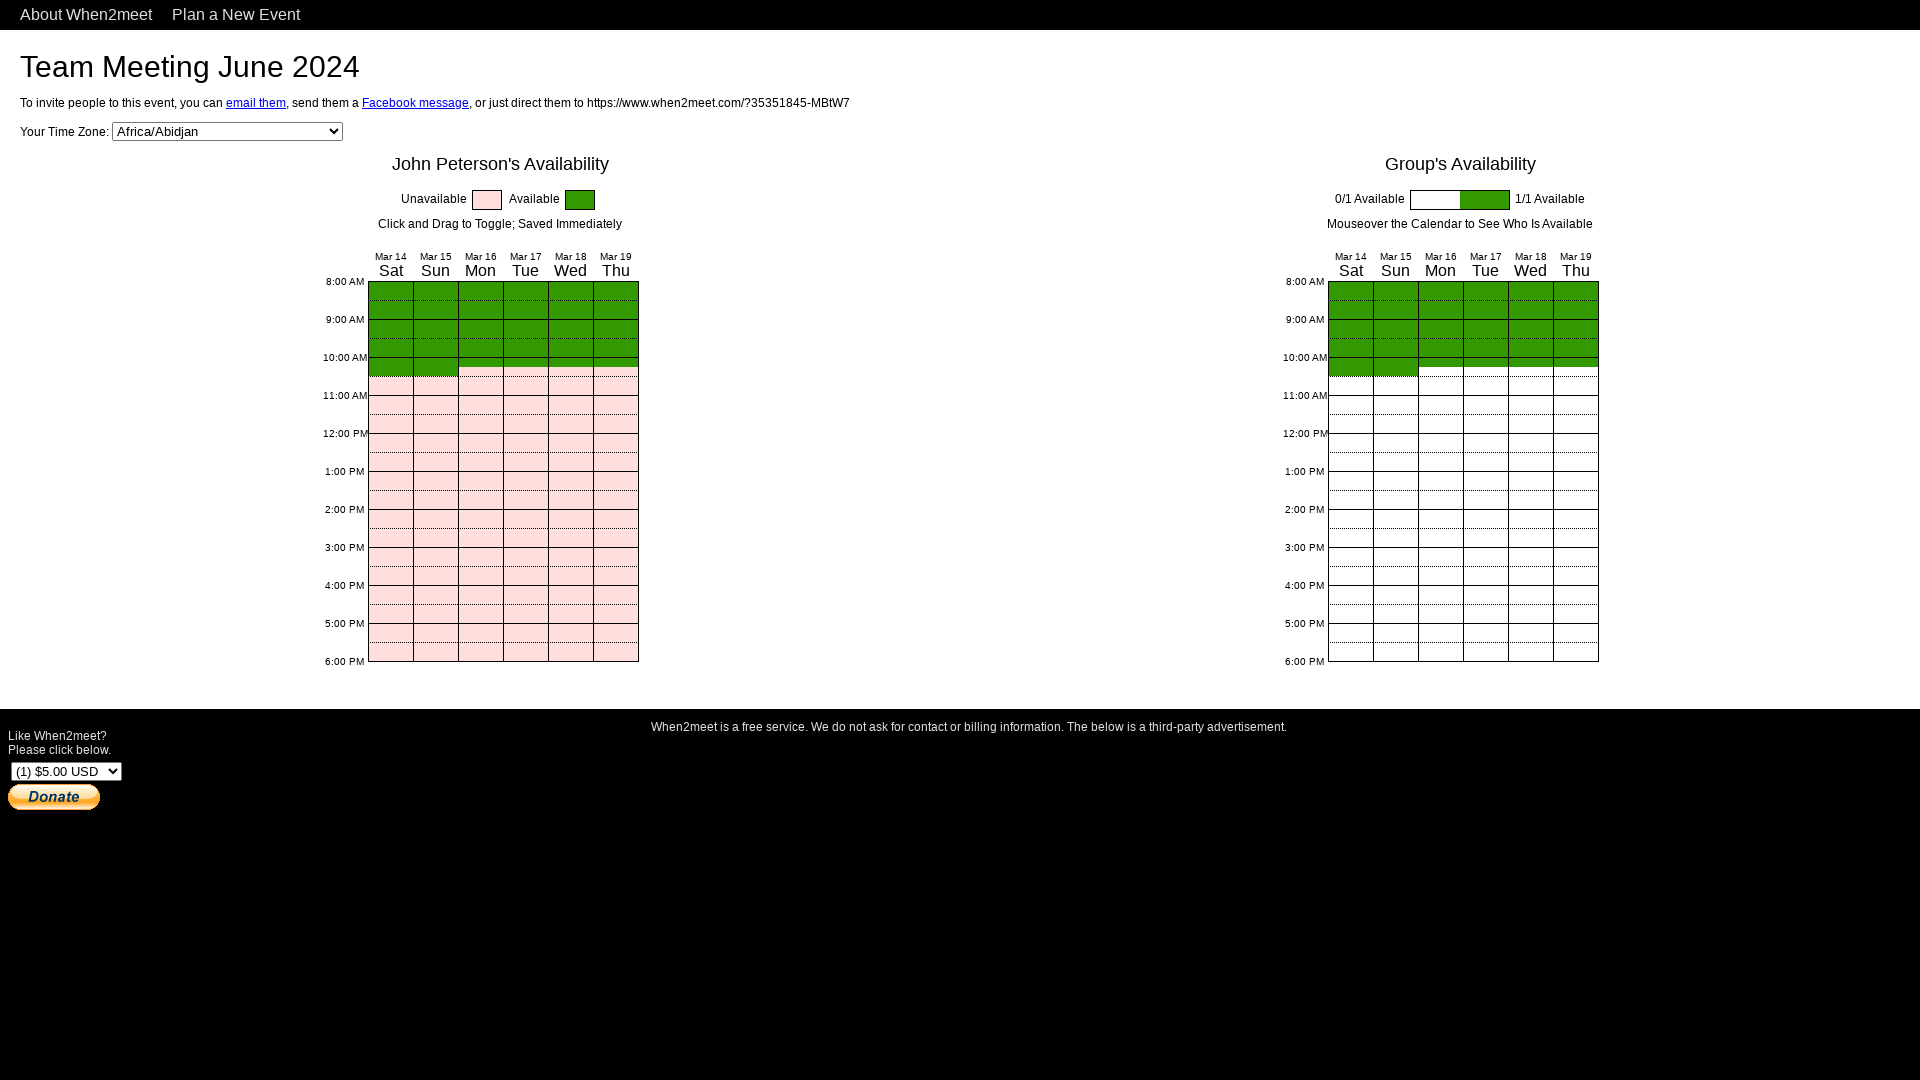

Clicked on availability slot 57 at (480, 372) on #YouGridSlots div div >> nth=56
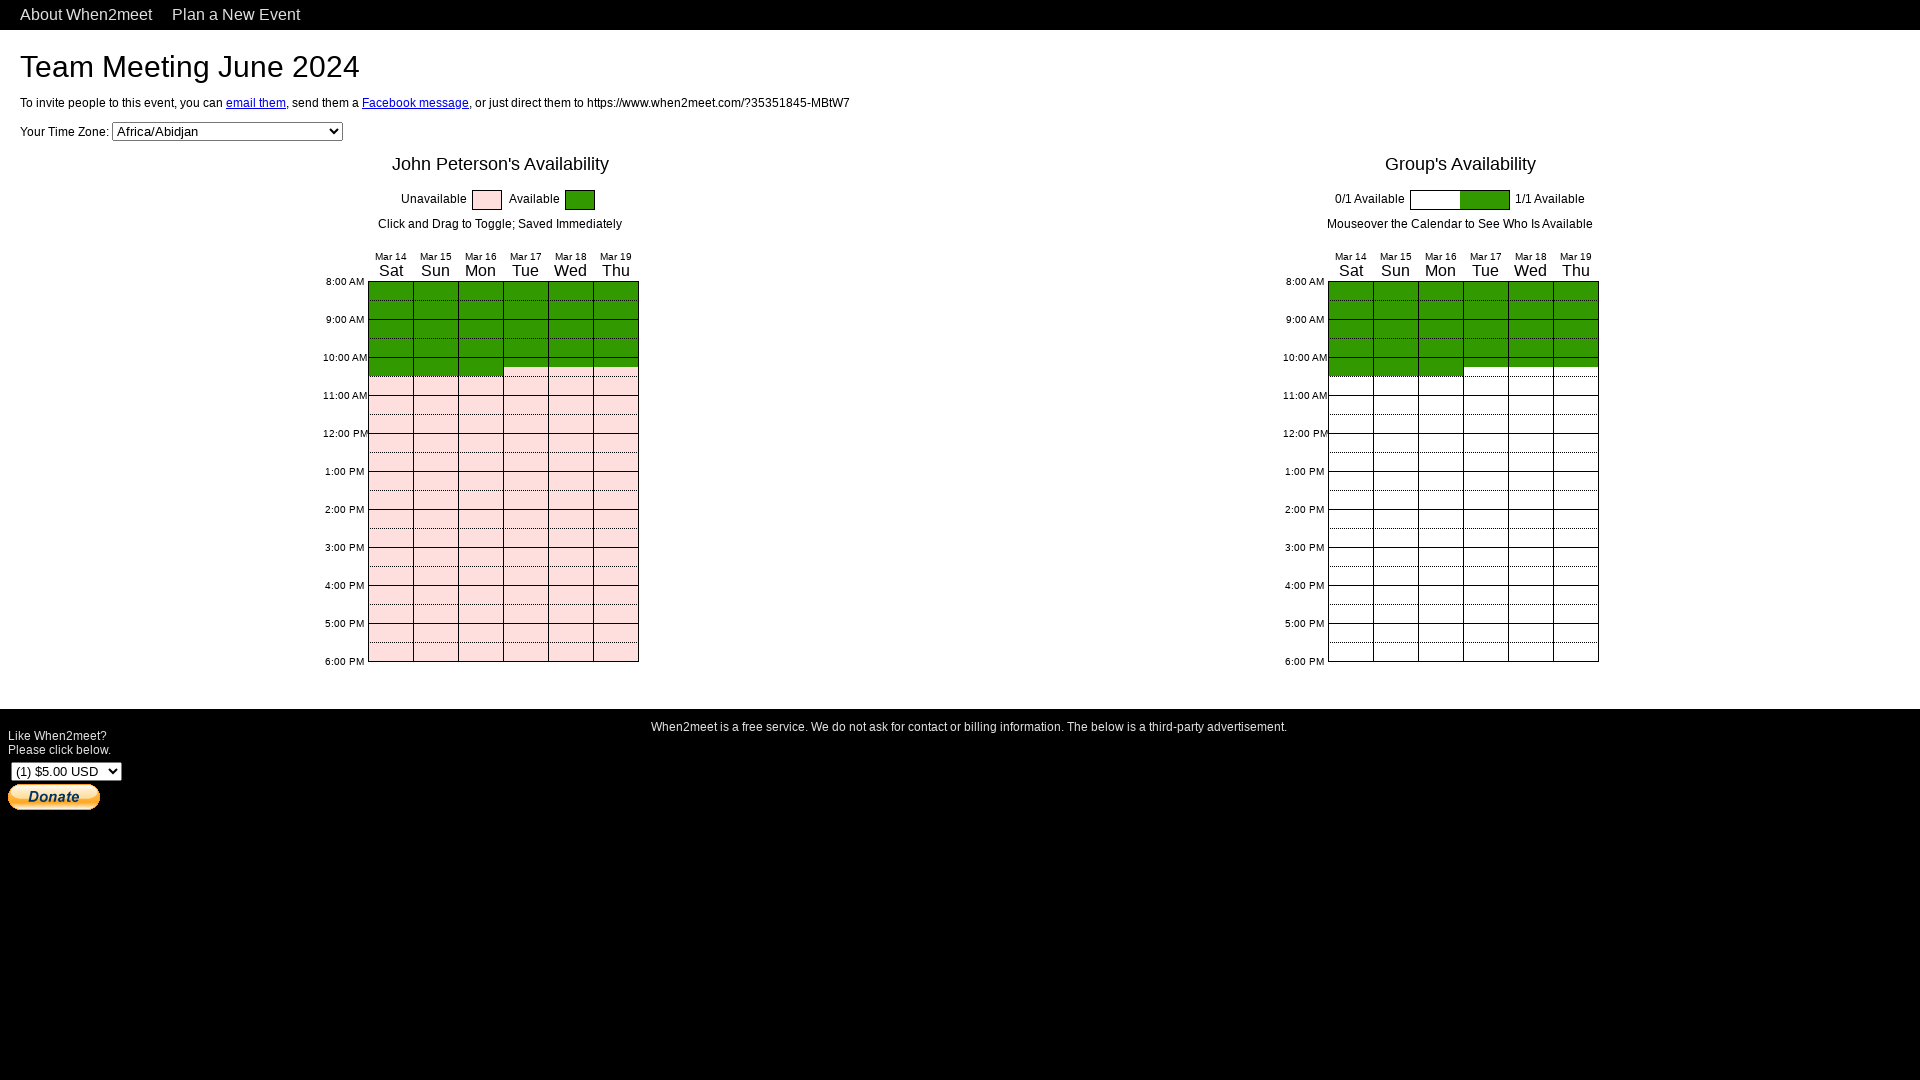

Clicked on availability slot 58 at (525, 372) on #YouGridSlots div div >> nth=57
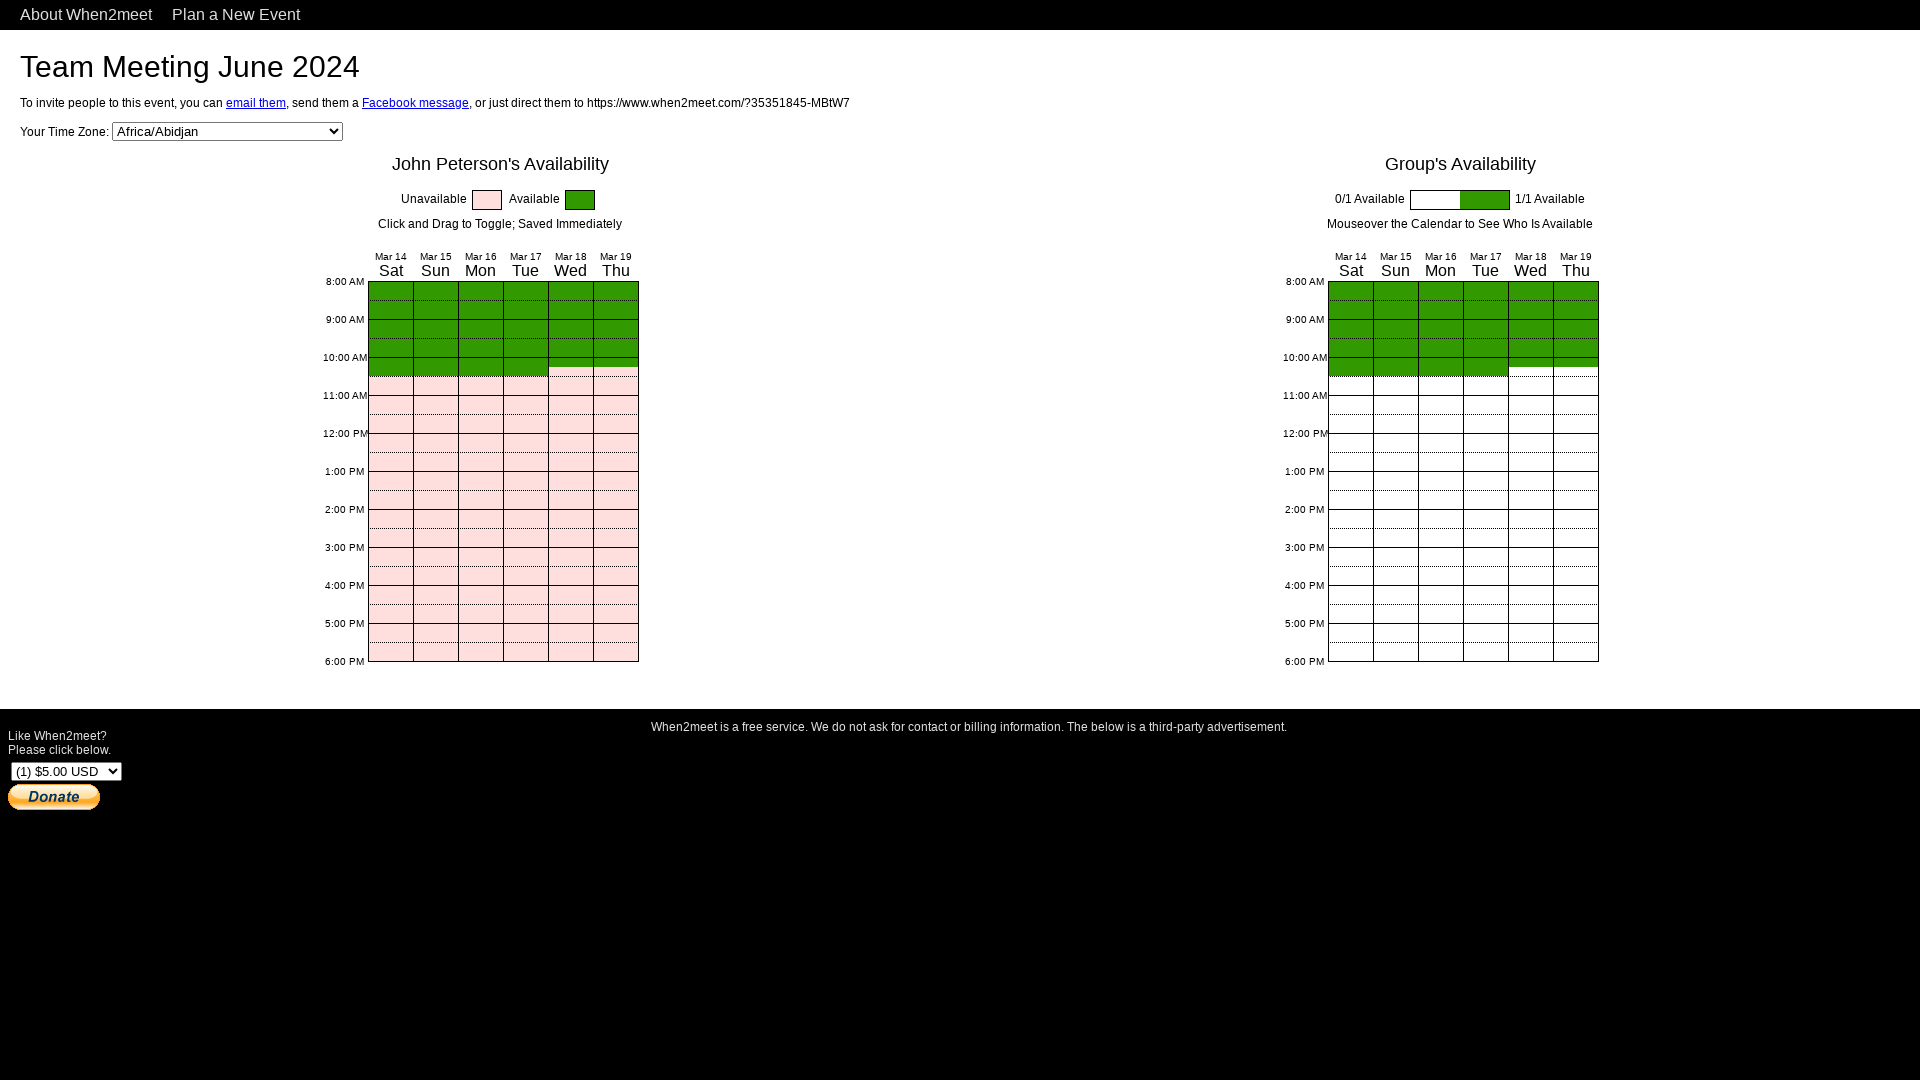

Clicked on availability slot 59 at (570, 372) on #YouGridSlots div div >> nth=58
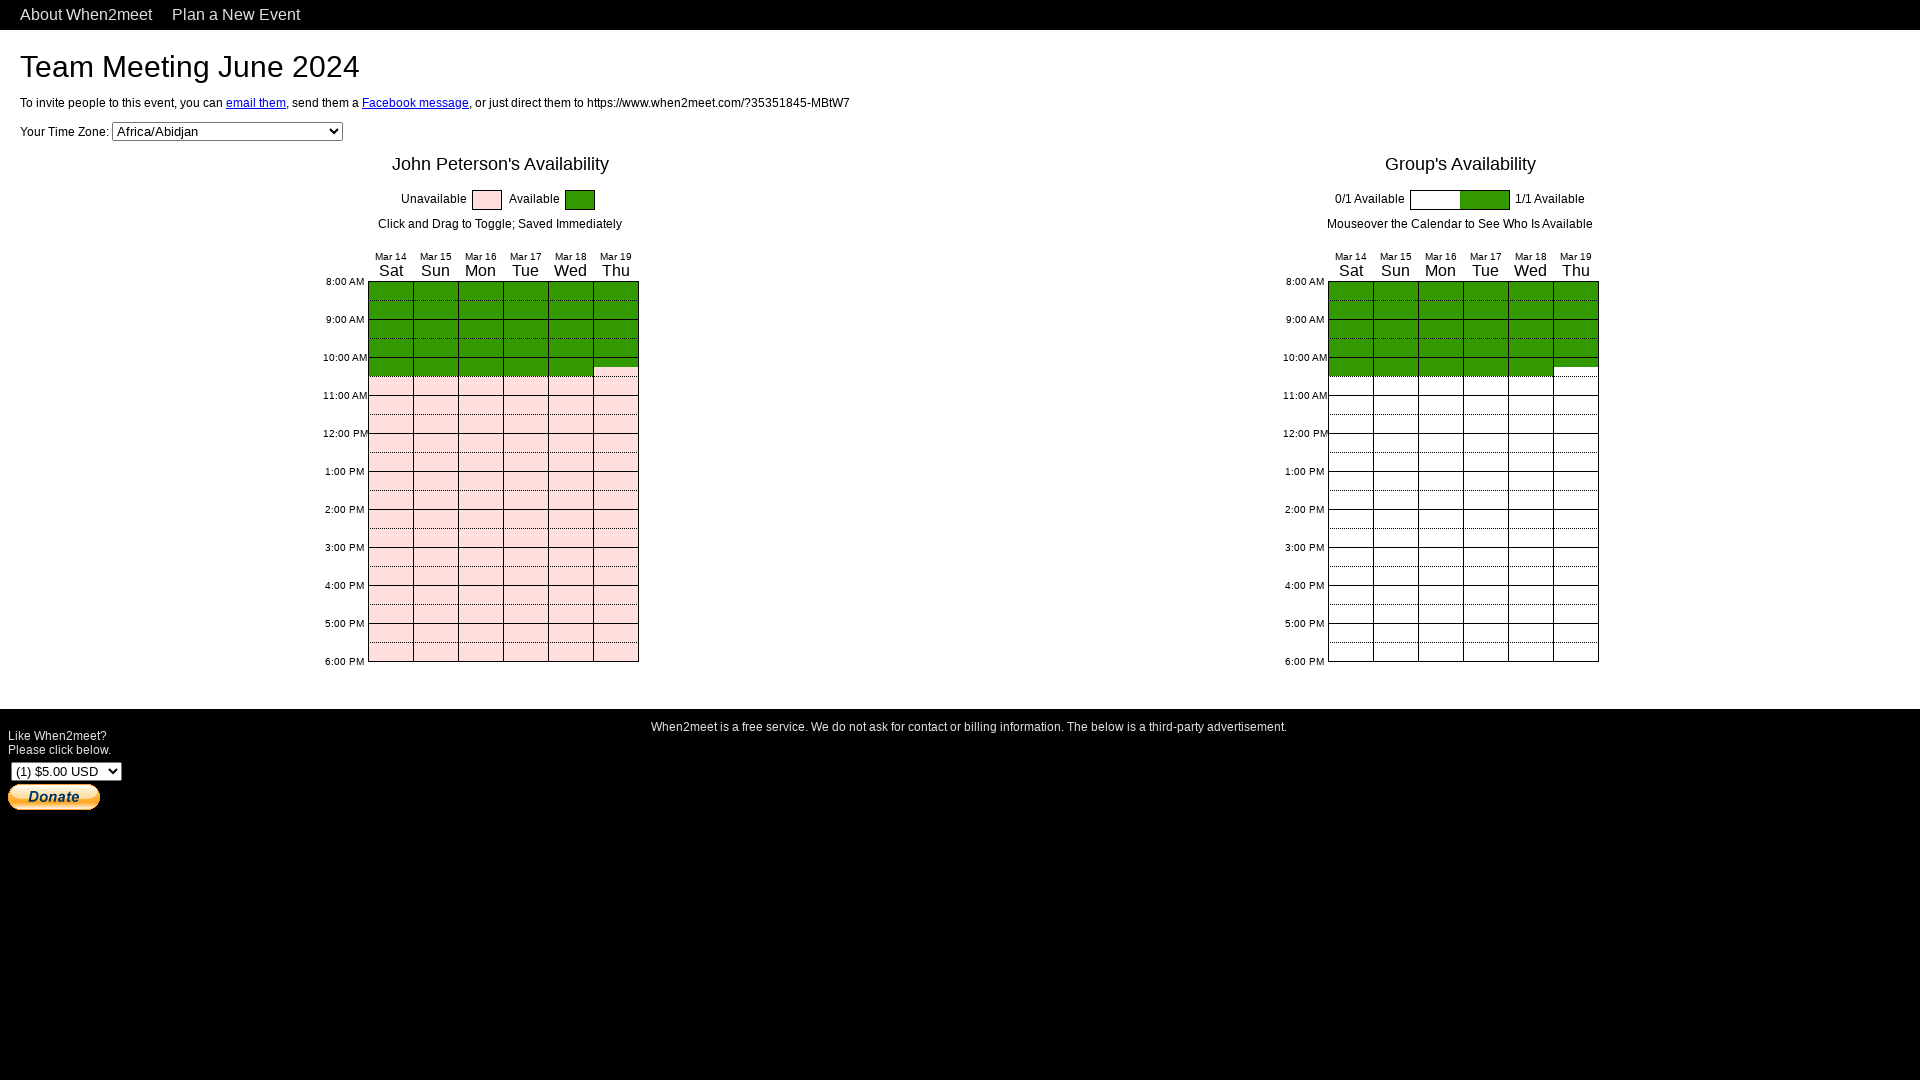

Clicked on availability slot 60 at (616, 372) on #YouGridSlots div div >> nth=59
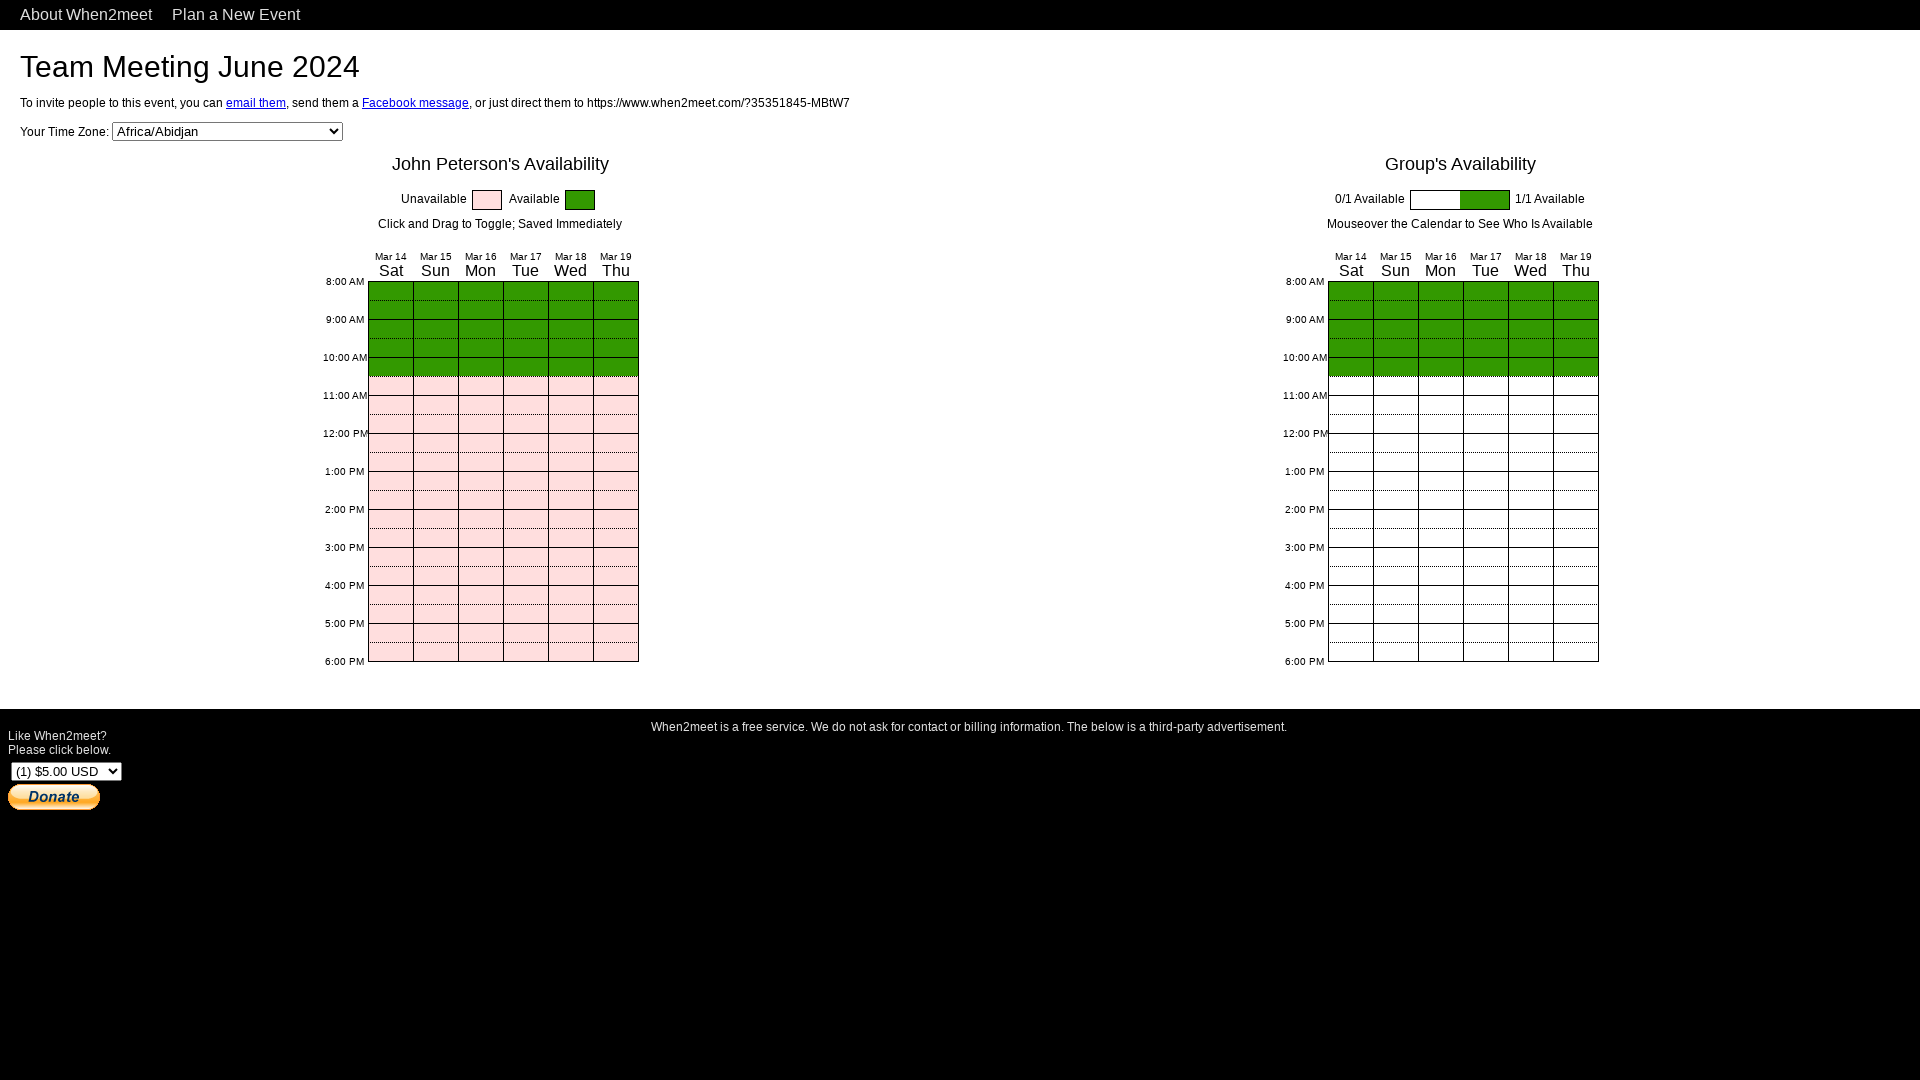

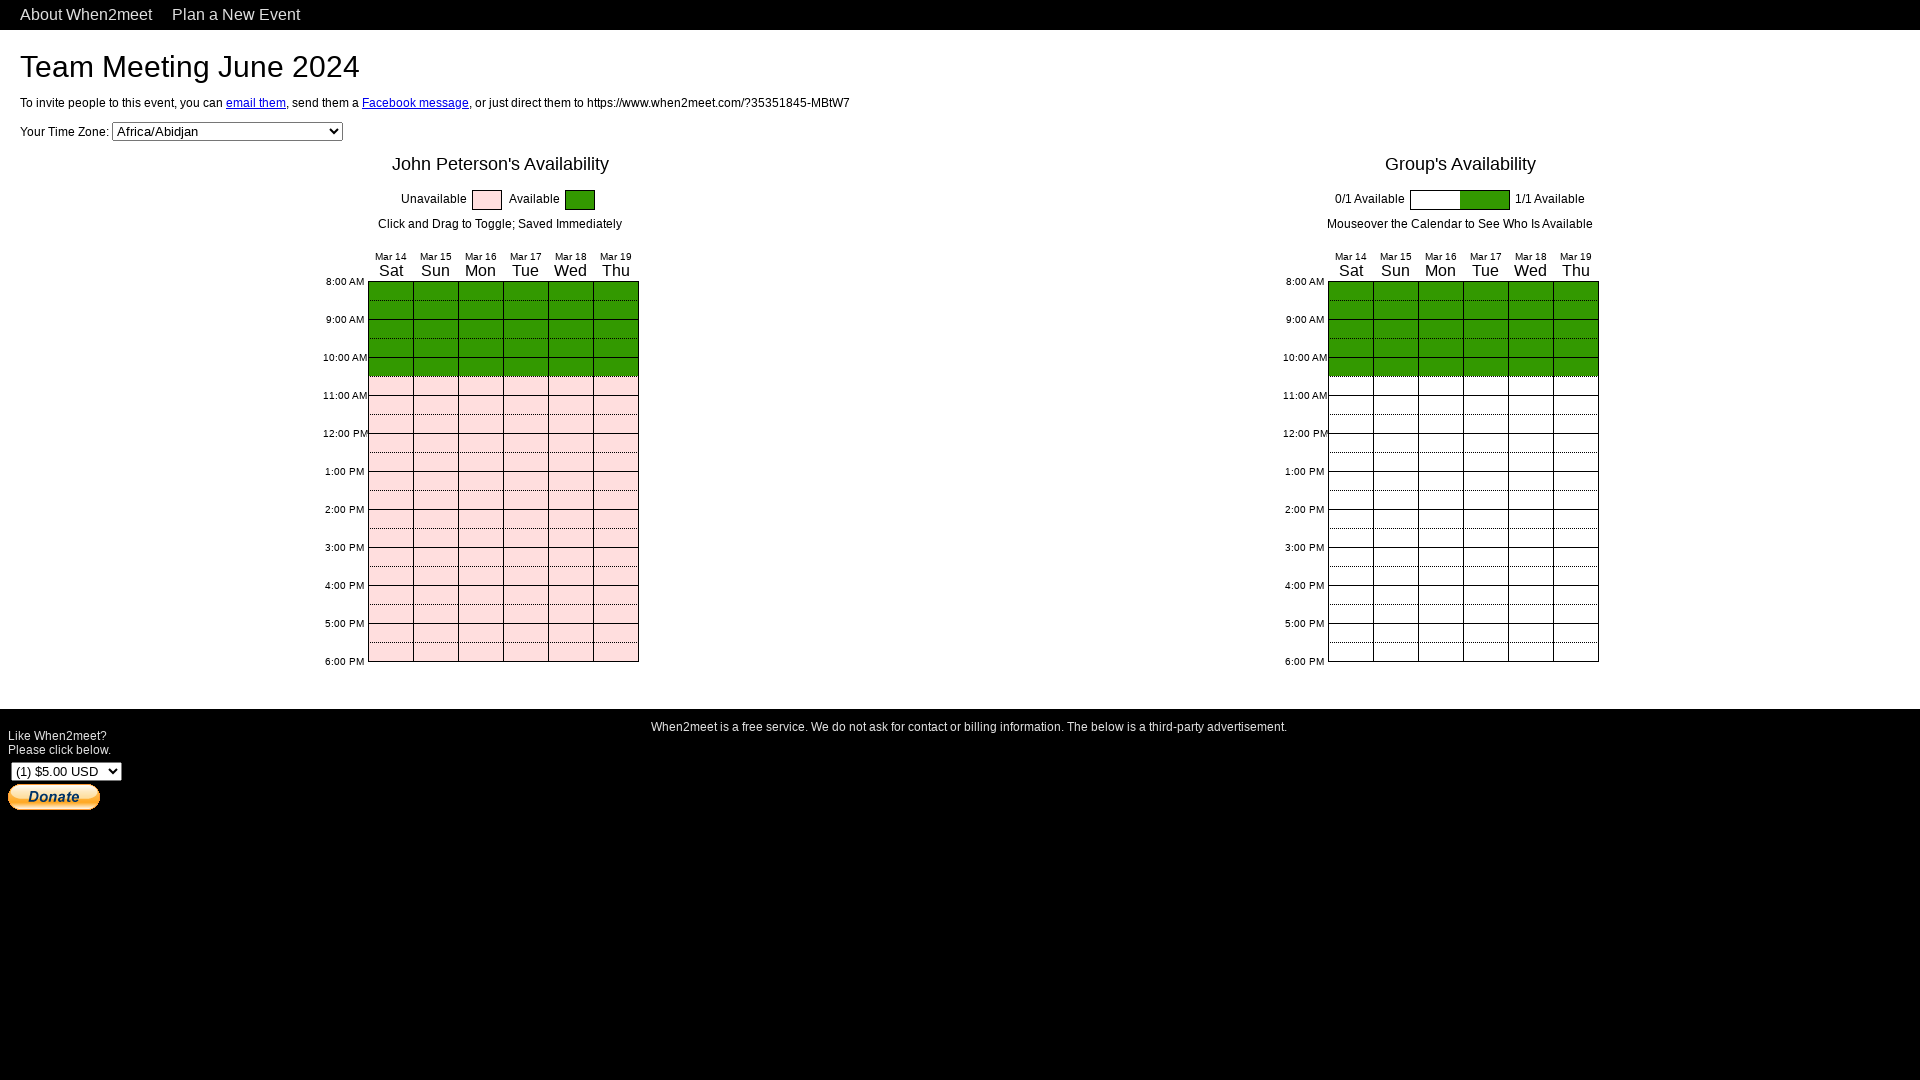